Tests date picker functionality by opening the date picker, navigating to a specific month/year using the previous button, and selecting a specific date

Starting URL: https://testautomationpractice.blogspot.com/

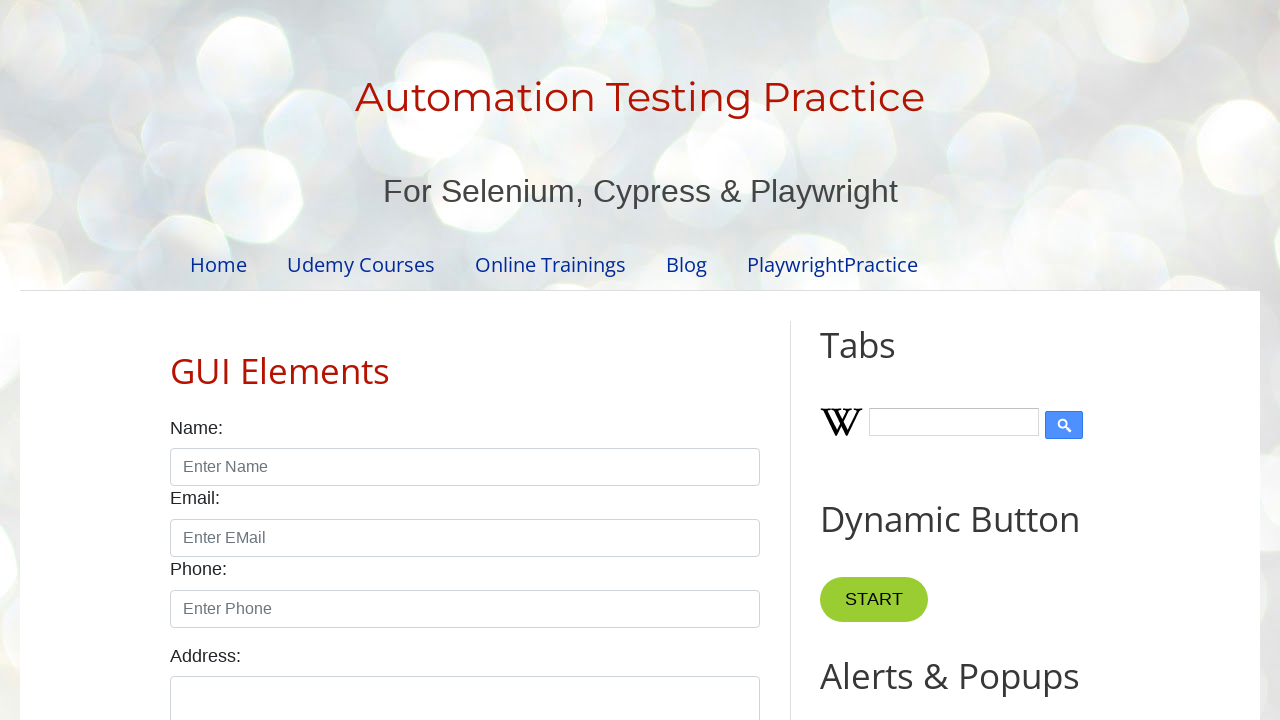

Clicked date picker to open calendar at (515, 360) on #datepicker
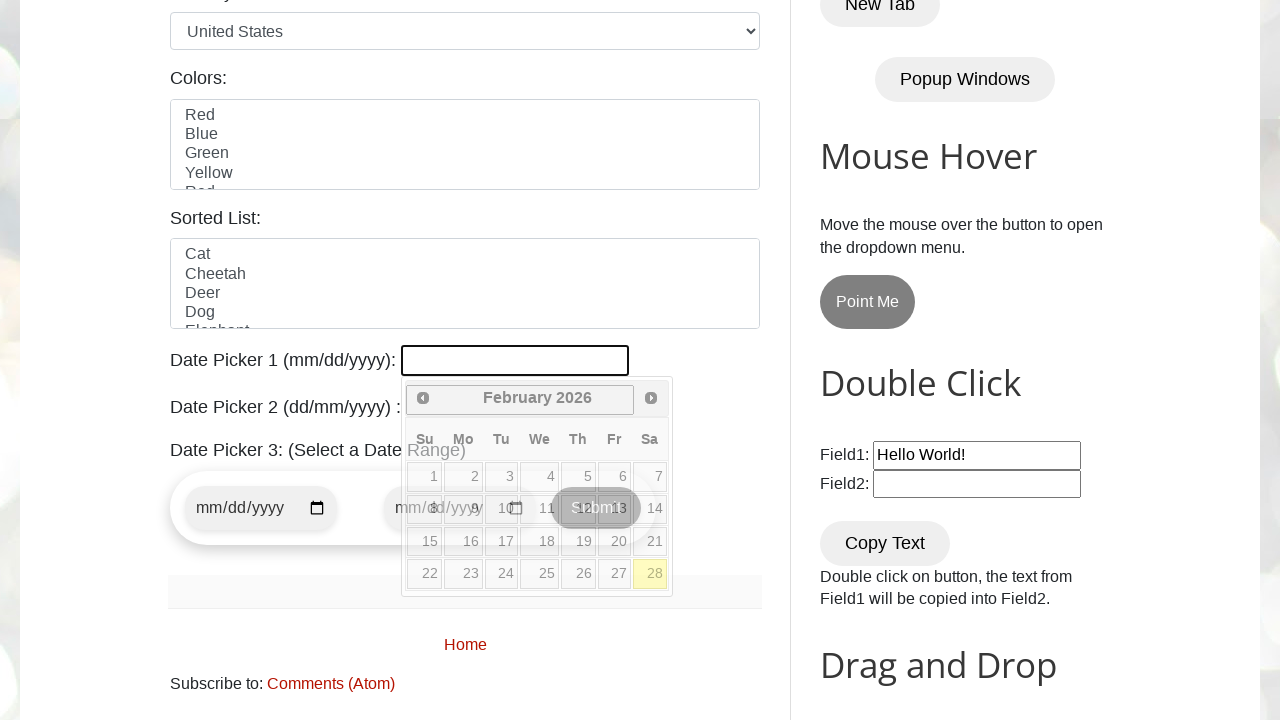

Retrieved current month: February
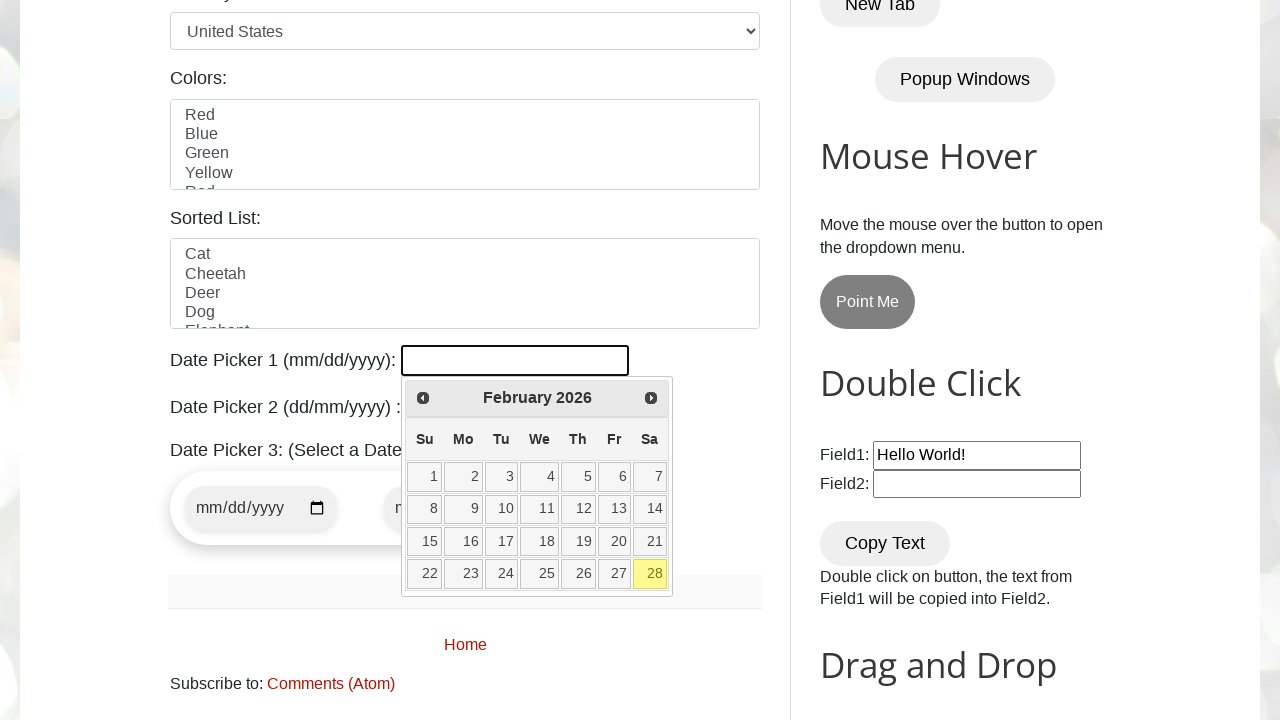

Retrieved current year: 2026
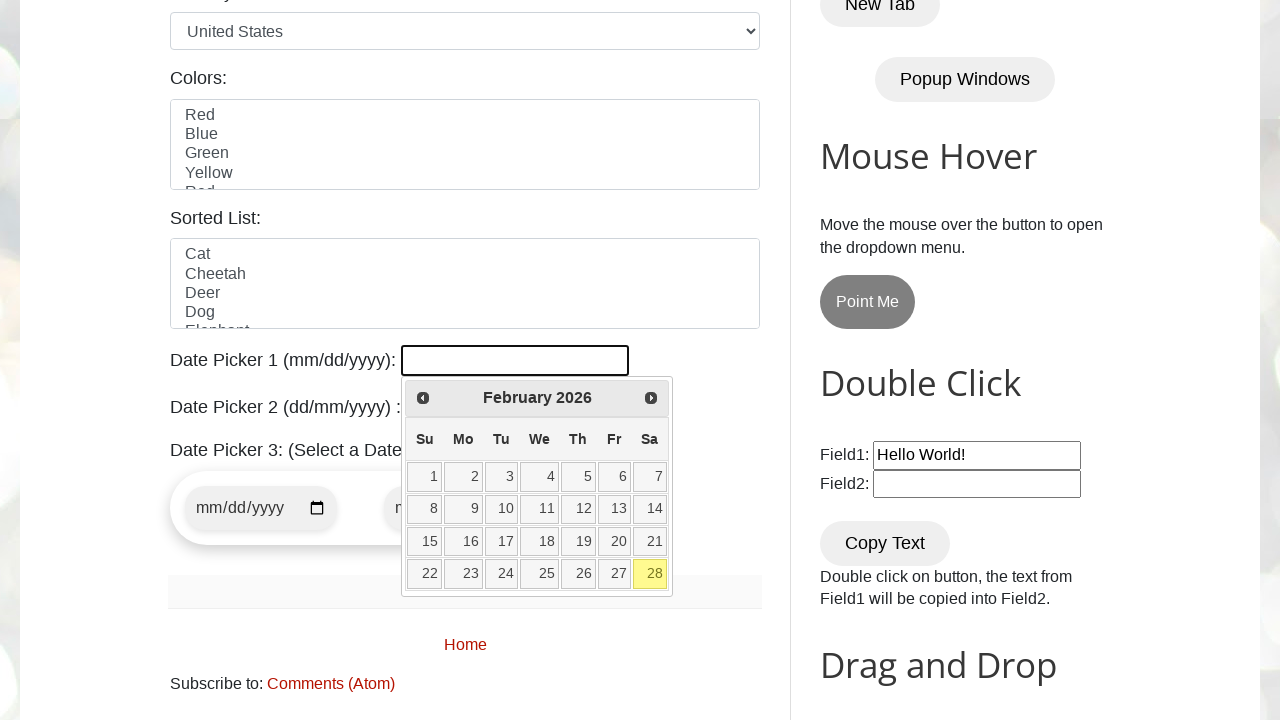

Clicked previous month button to navigate backwards at (423, 398) on span.ui-icon-circle-triangle-w
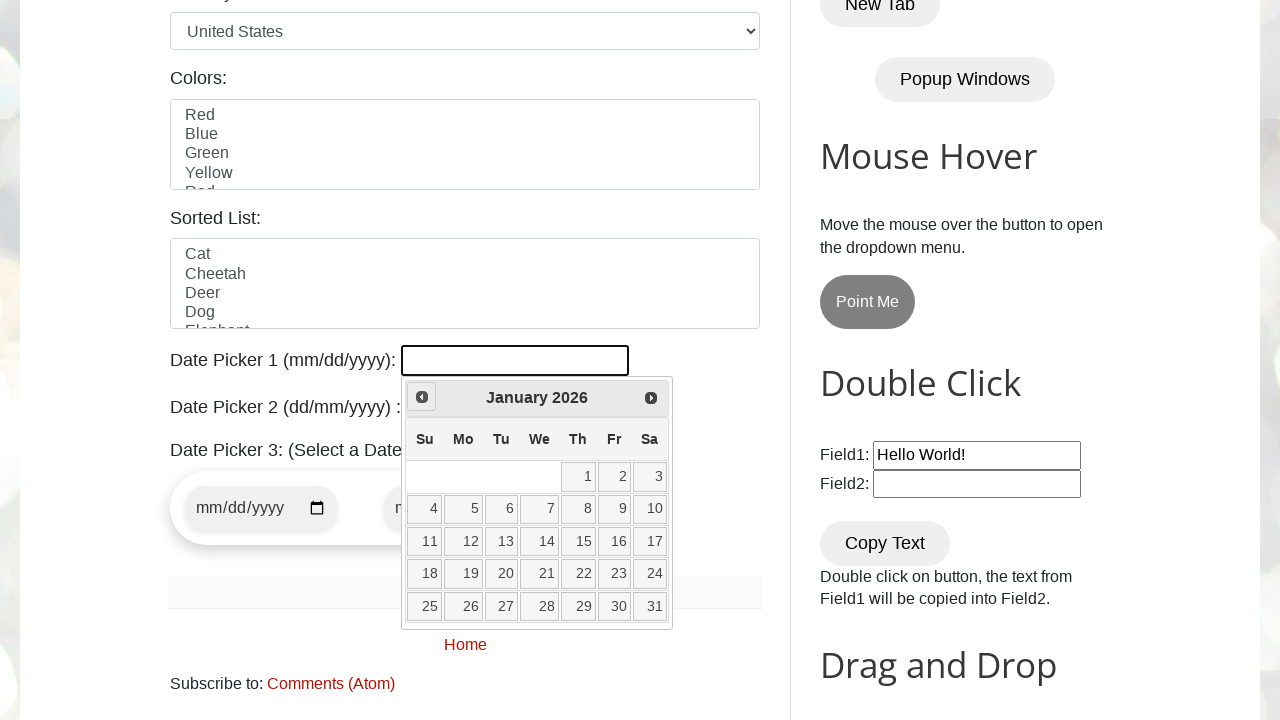

Retrieved current month: January
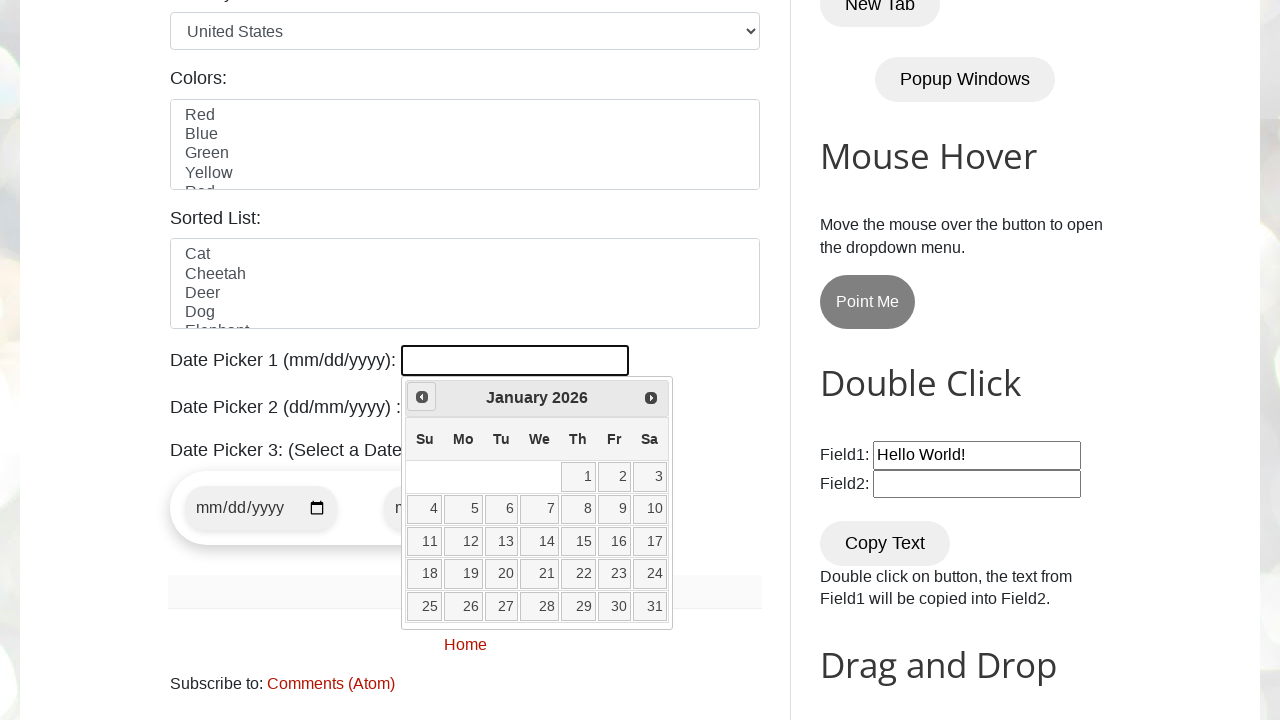

Retrieved current year: 2026
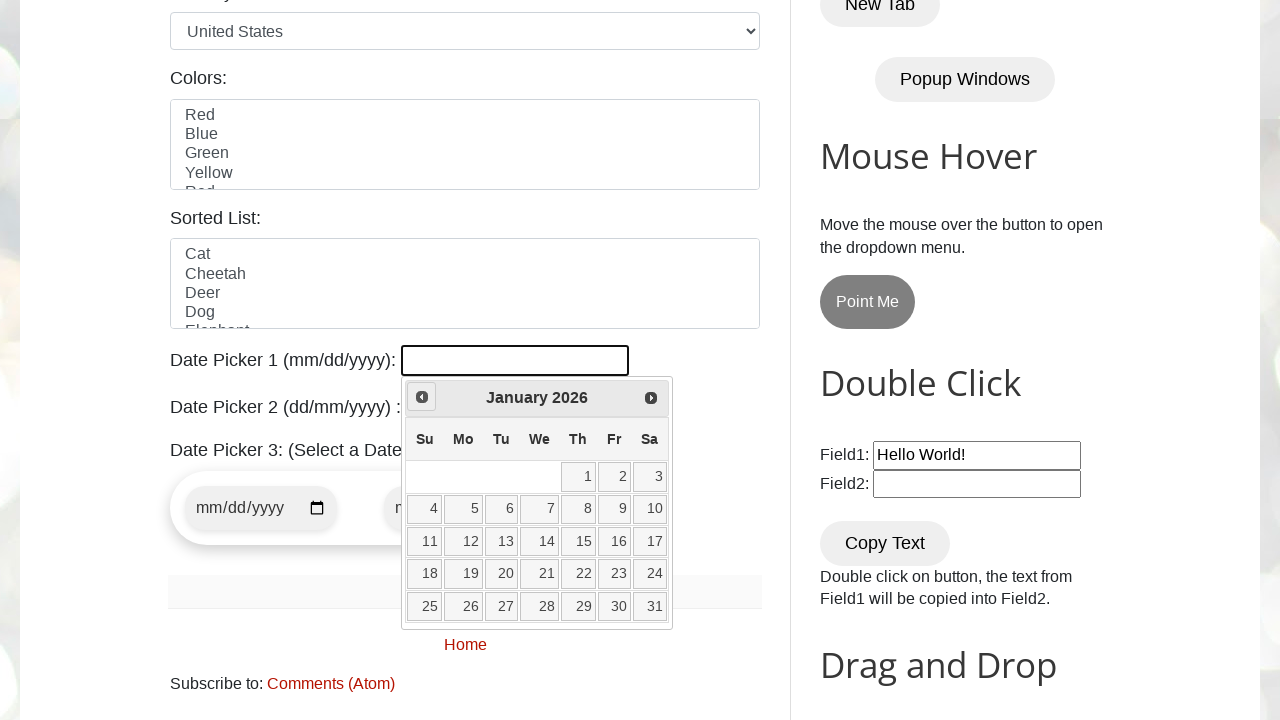

Clicked previous month button to navigate backwards at (422, 397) on span.ui-icon-circle-triangle-w
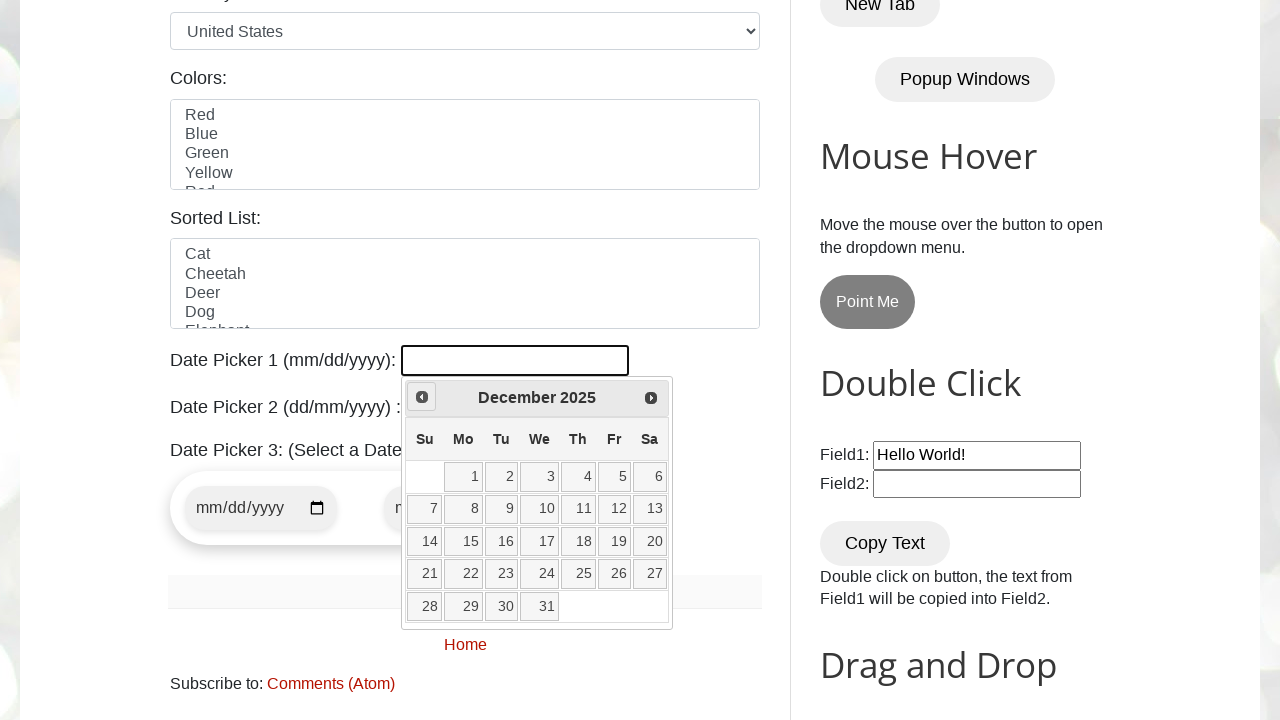

Retrieved current month: December
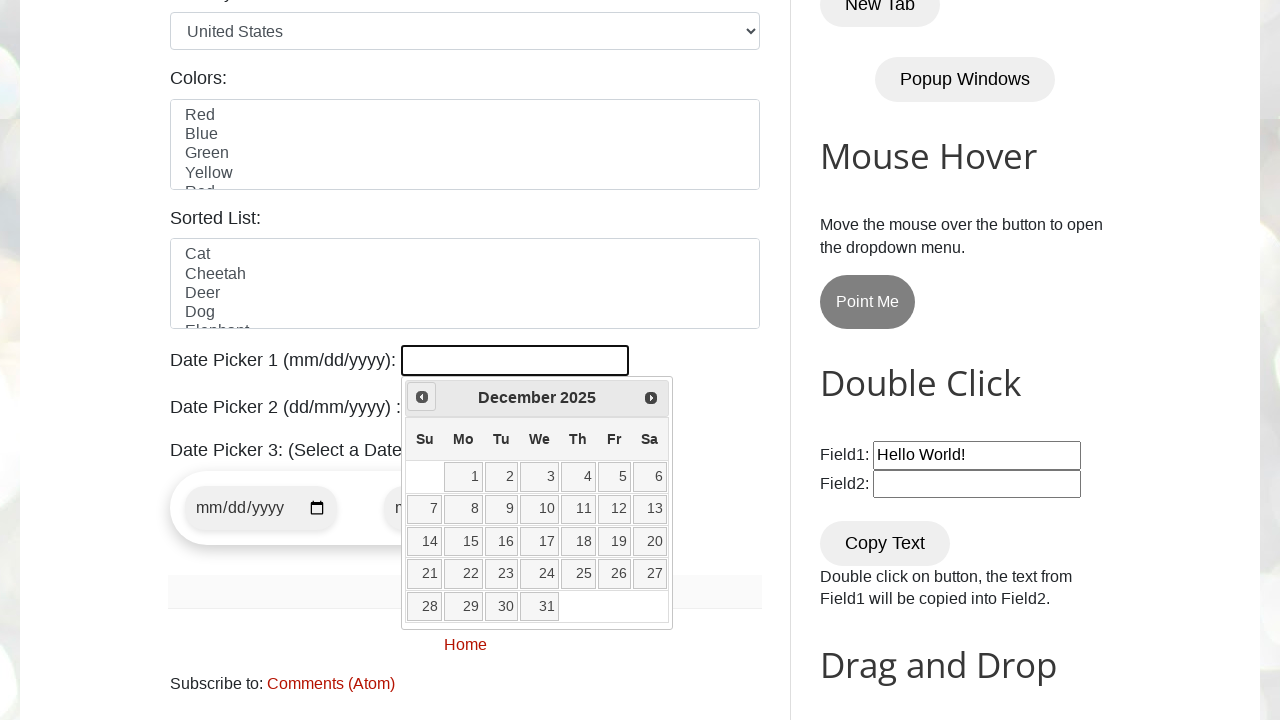

Retrieved current year: 2025
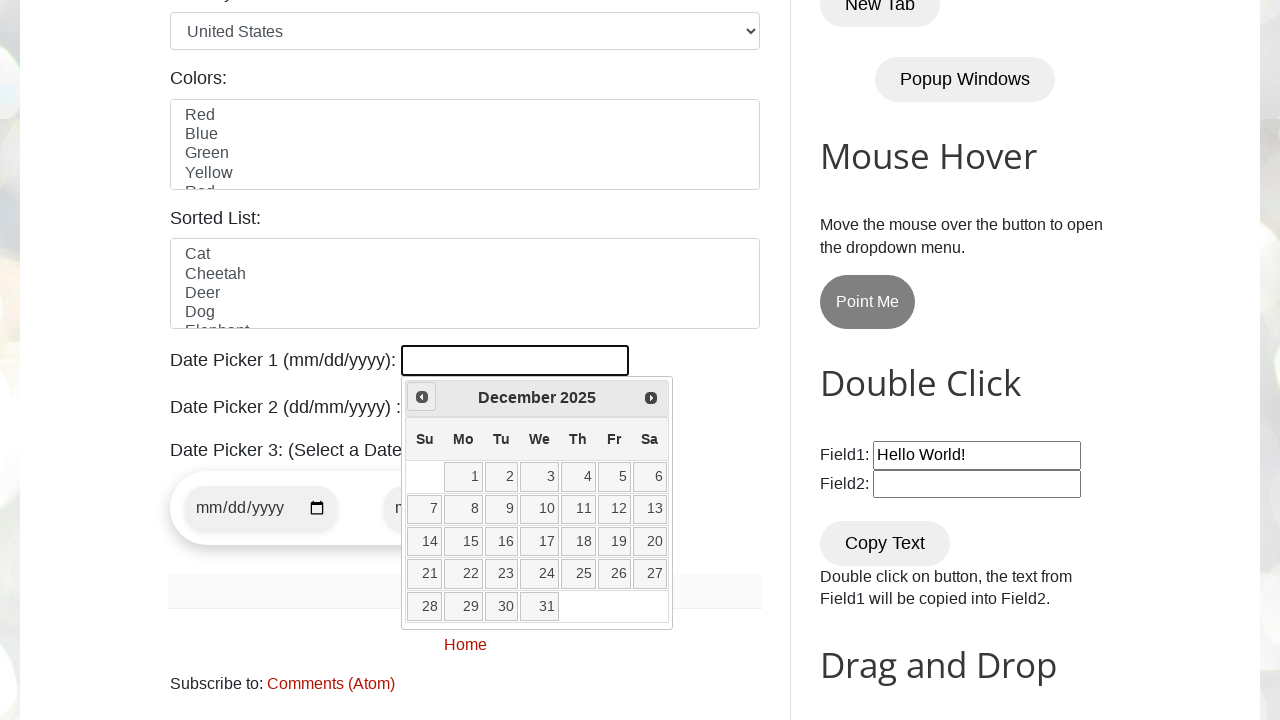

Clicked previous month button to navigate backwards at (422, 397) on span.ui-icon-circle-triangle-w
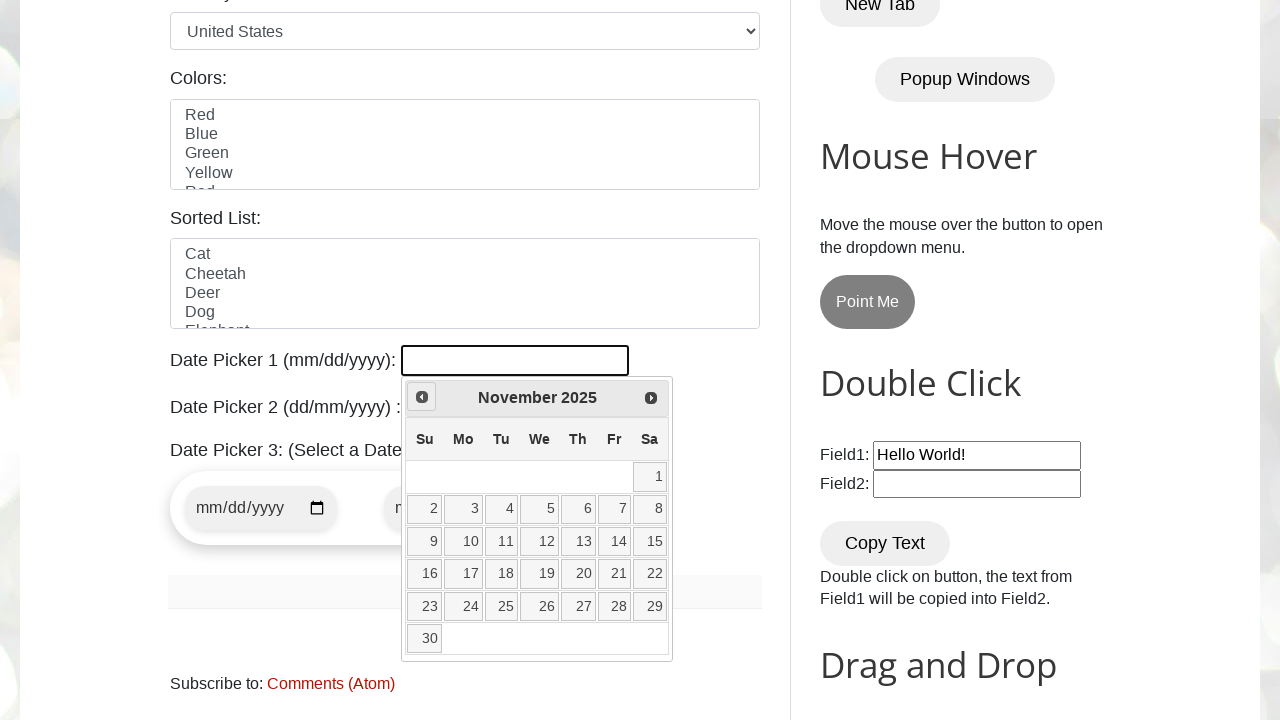

Retrieved current month: November
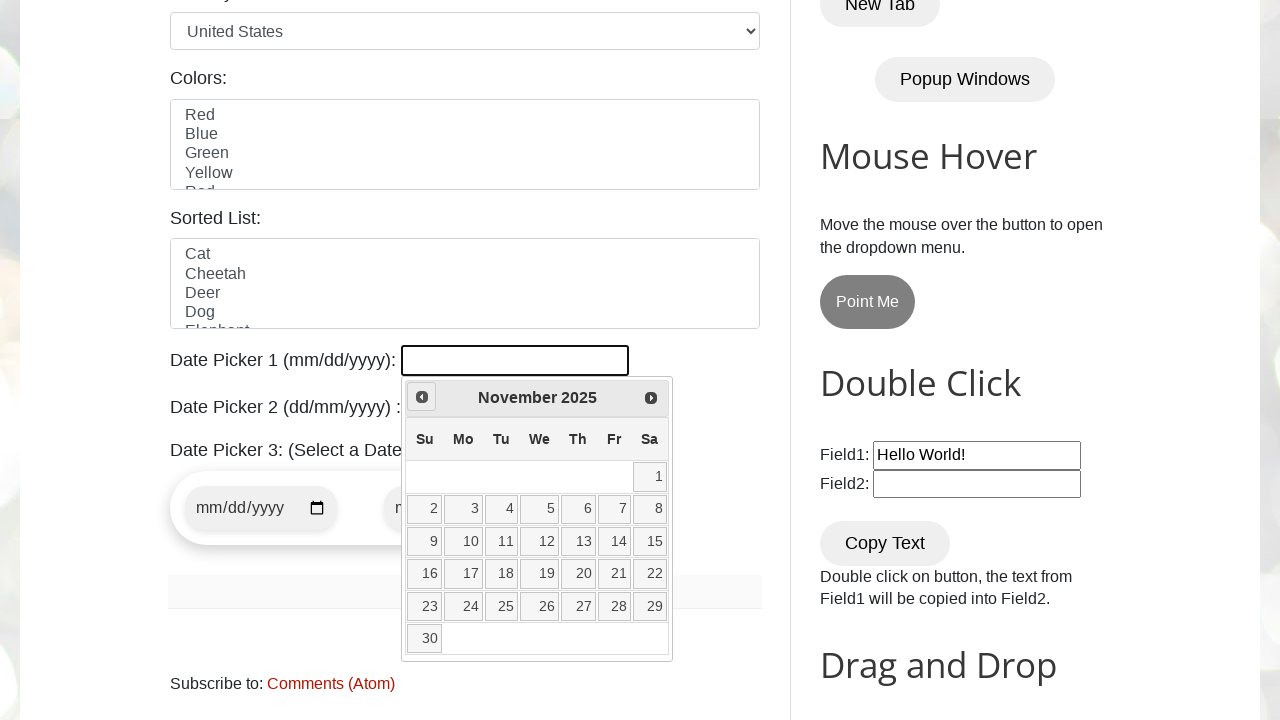

Retrieved current year: 2025
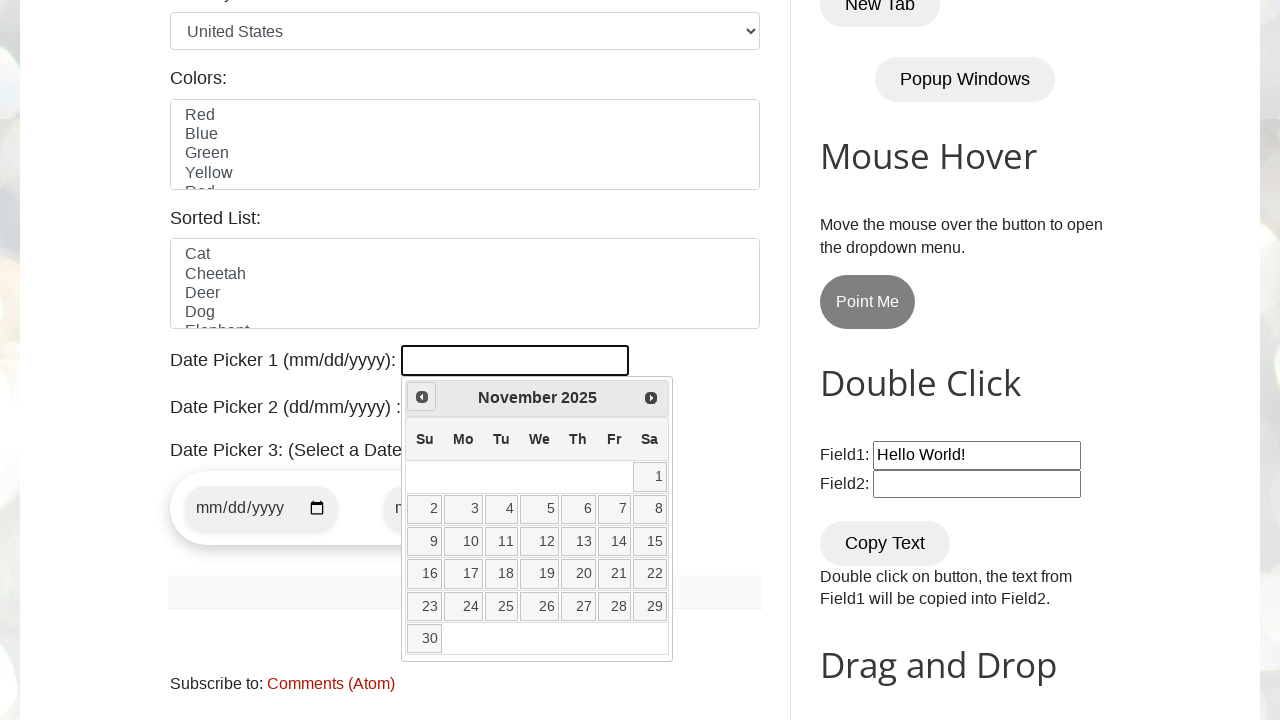

Clicked previous month button to navigate backwards at (422, 397) on span.ui-icon-circle-triangle-w
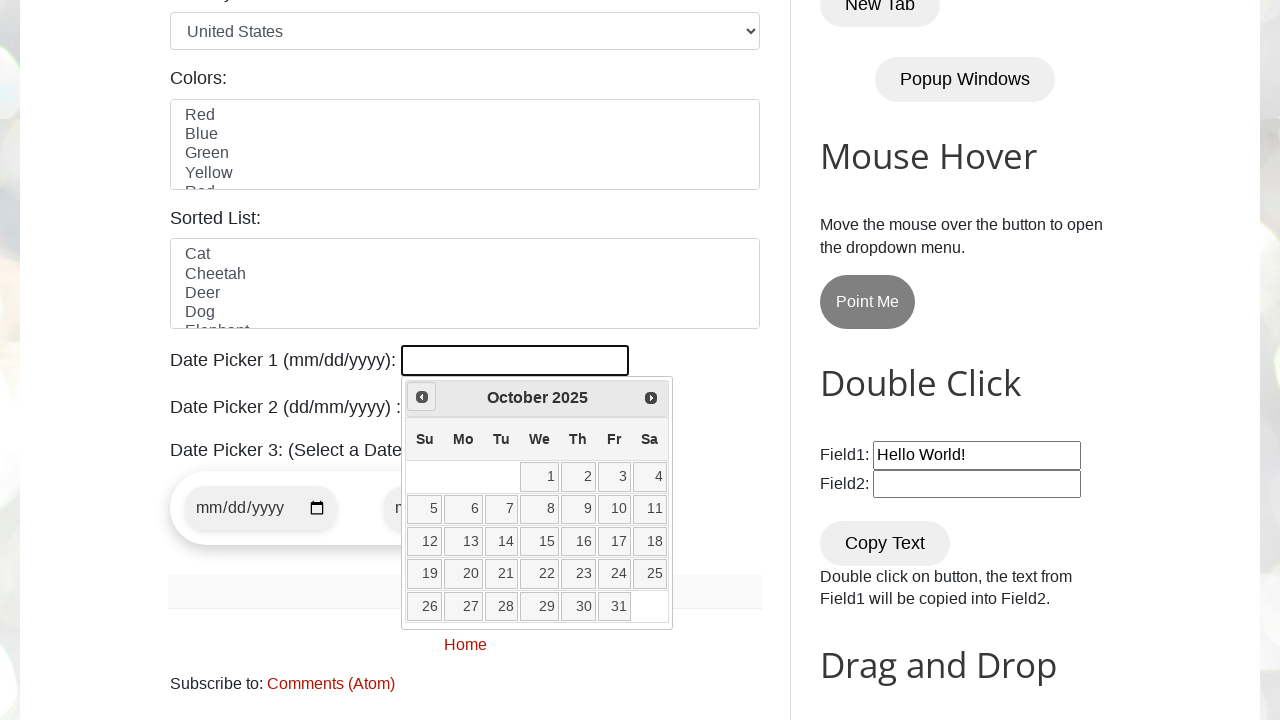

Retrieved current month: October
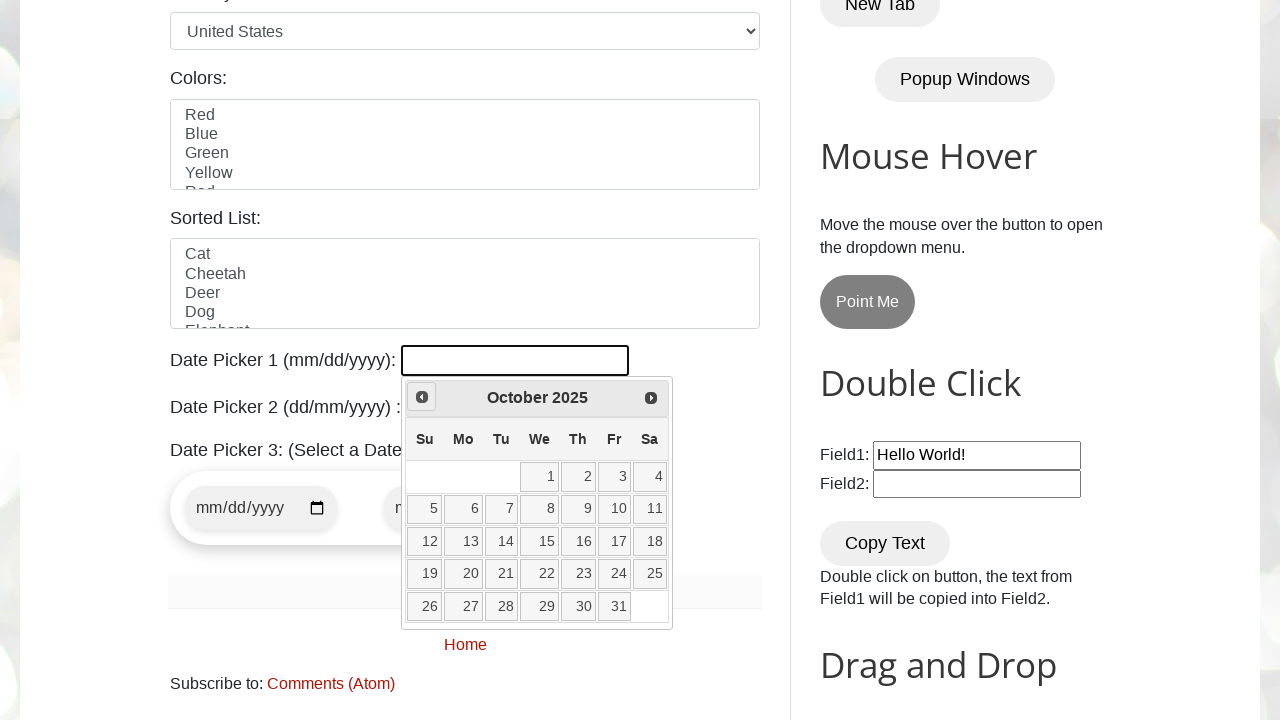

Retrieved current year: 2025
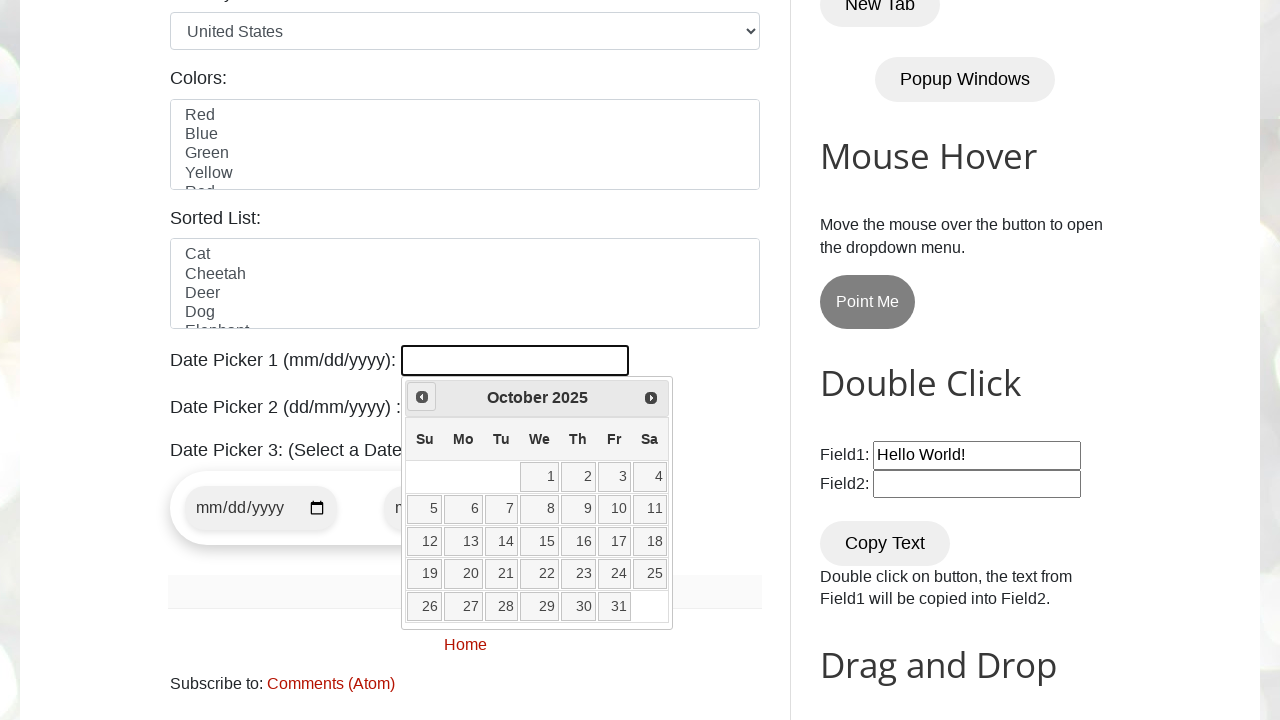

Clicked previous month button to navigate backwards at (422, 397) on span.ui-icon-circle-triangle-w
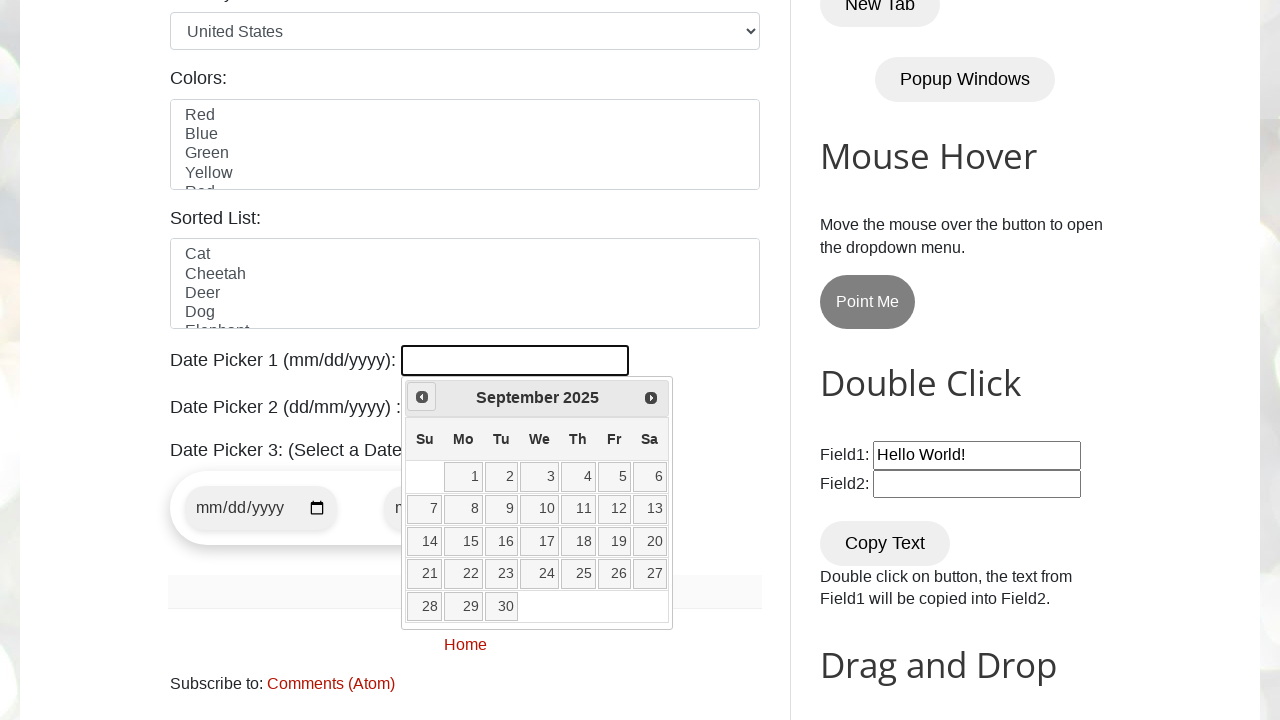

Retrieved current month: September
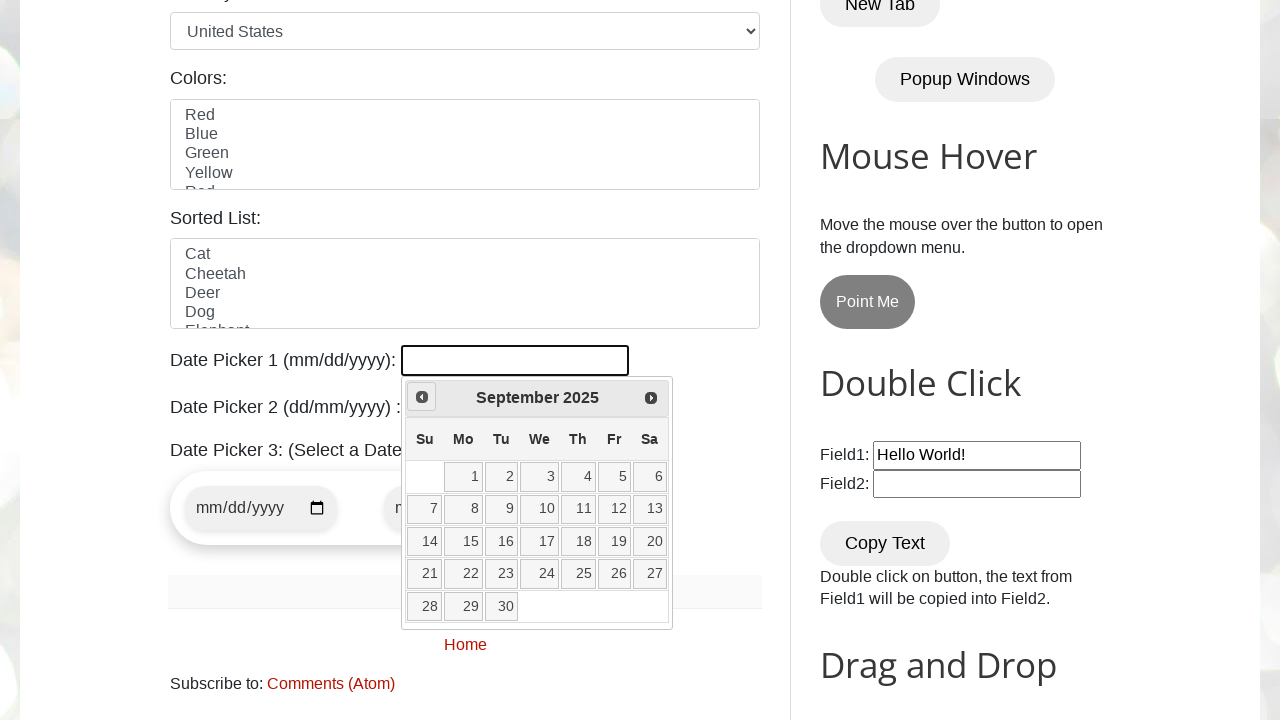

Retrieved current year: 2025
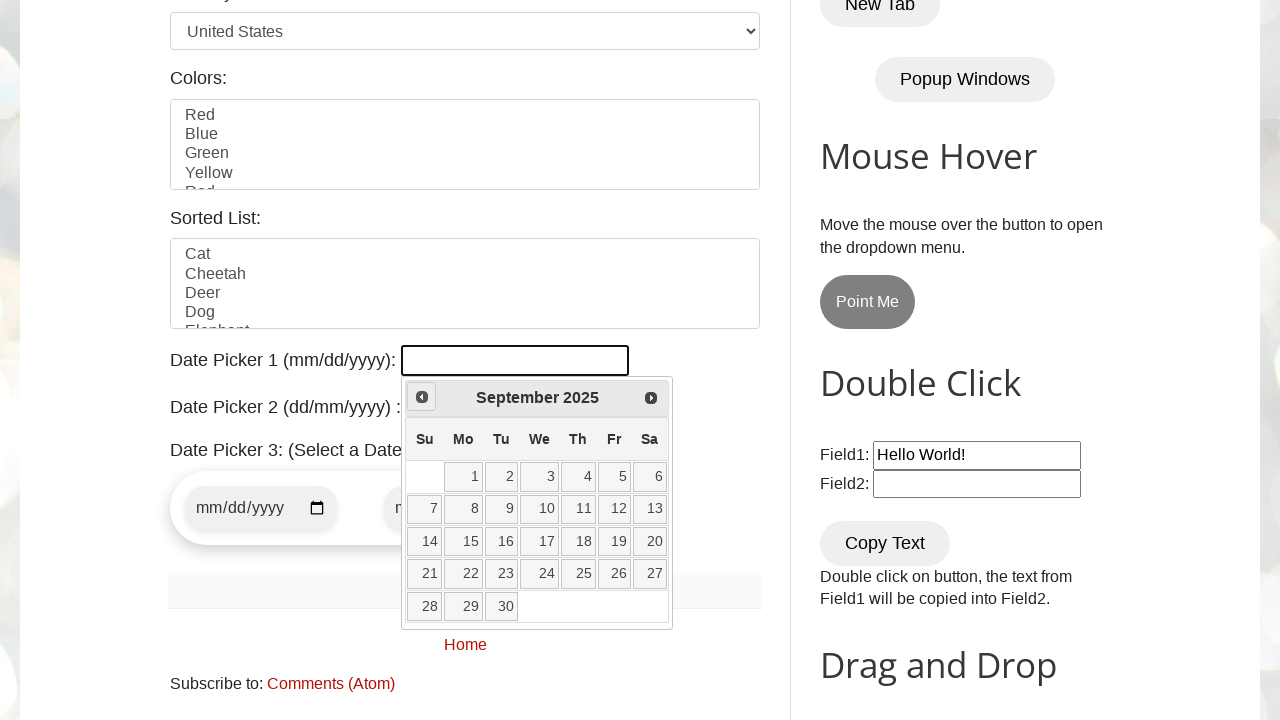

Clicked previous month button to navigate backwards at (422, 397) on span.ui-icon-circle-triangle-w
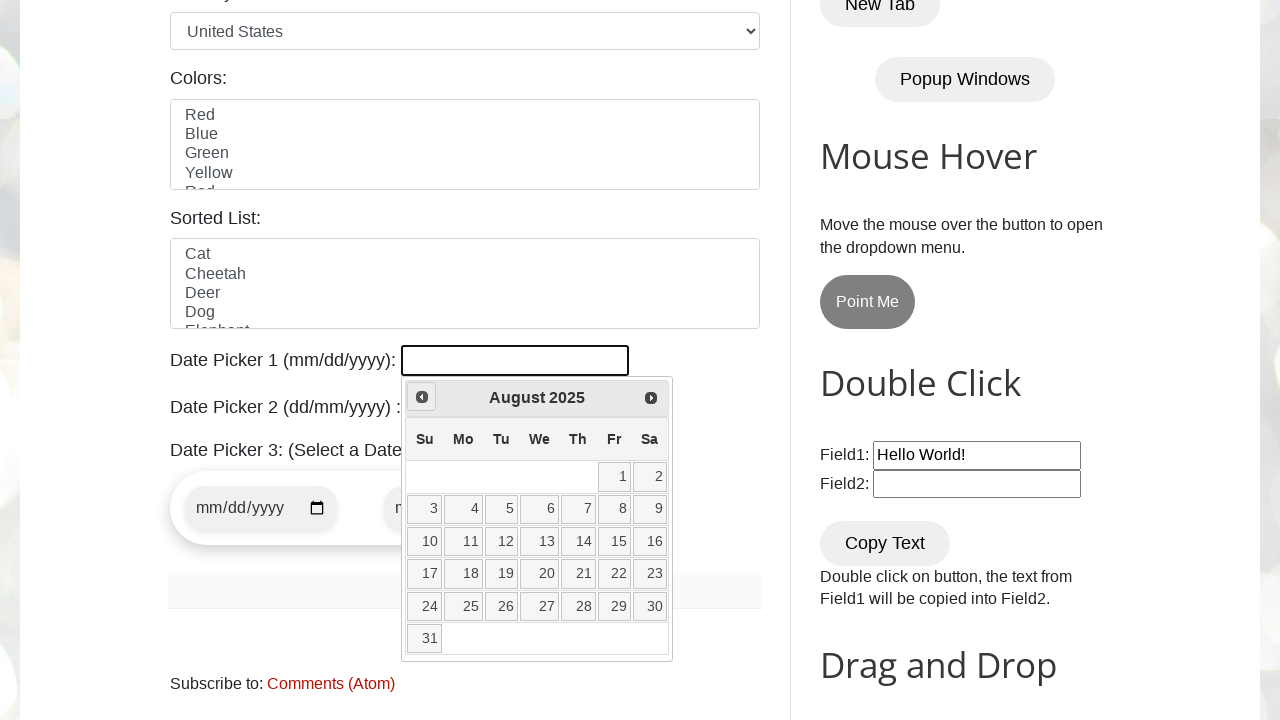

Retrieved current month: August
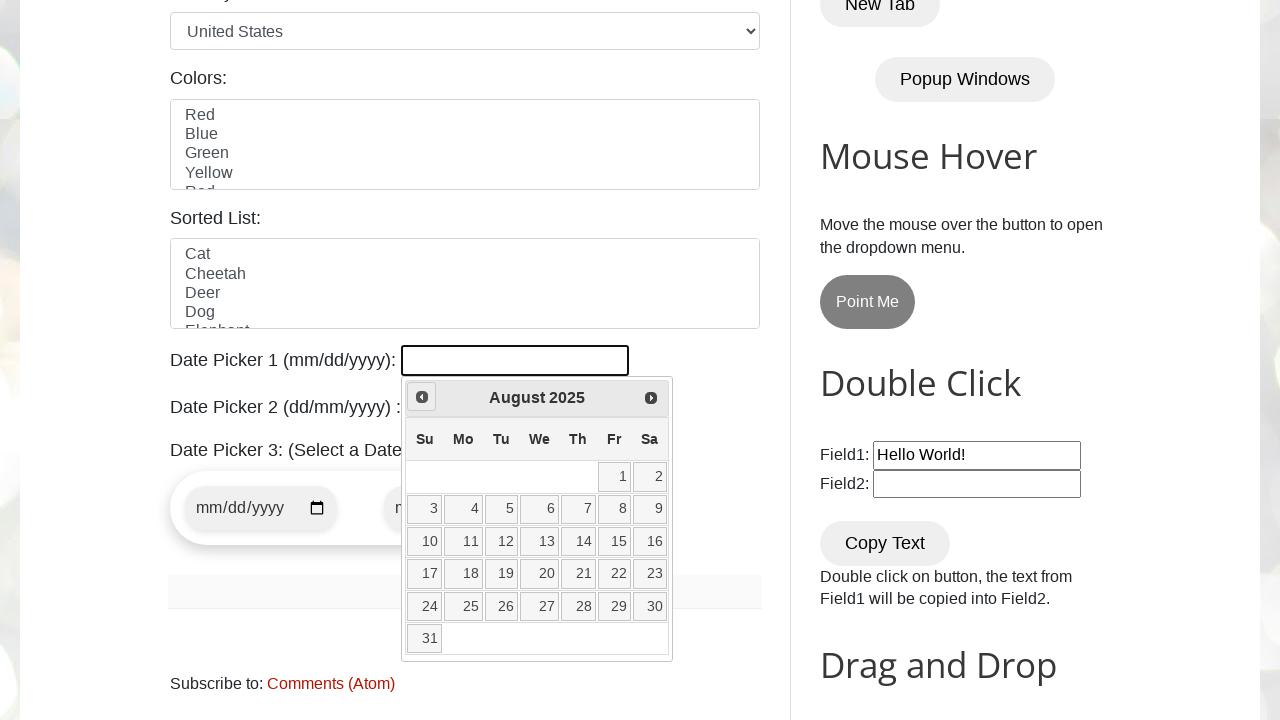

Retrieved current year: 2025
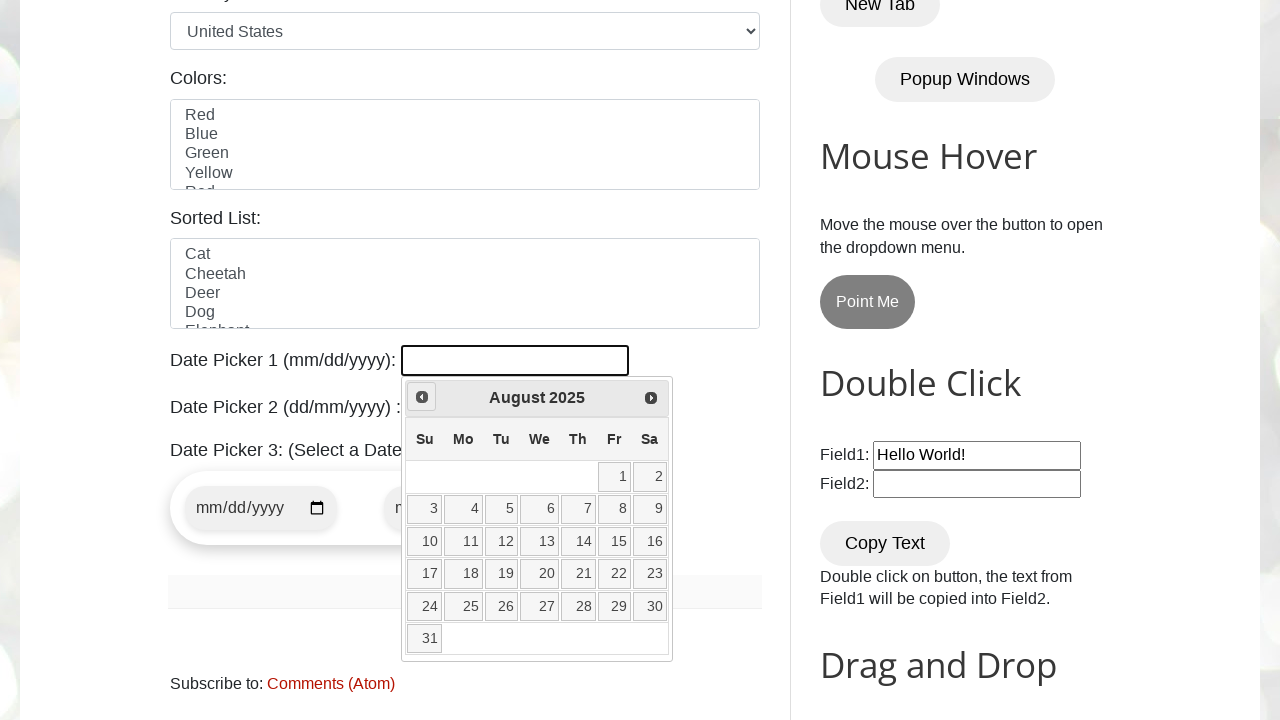

Clicked previous month button to navigate backwards at (422, 397) on span.ui-icon-circle-triangle-w
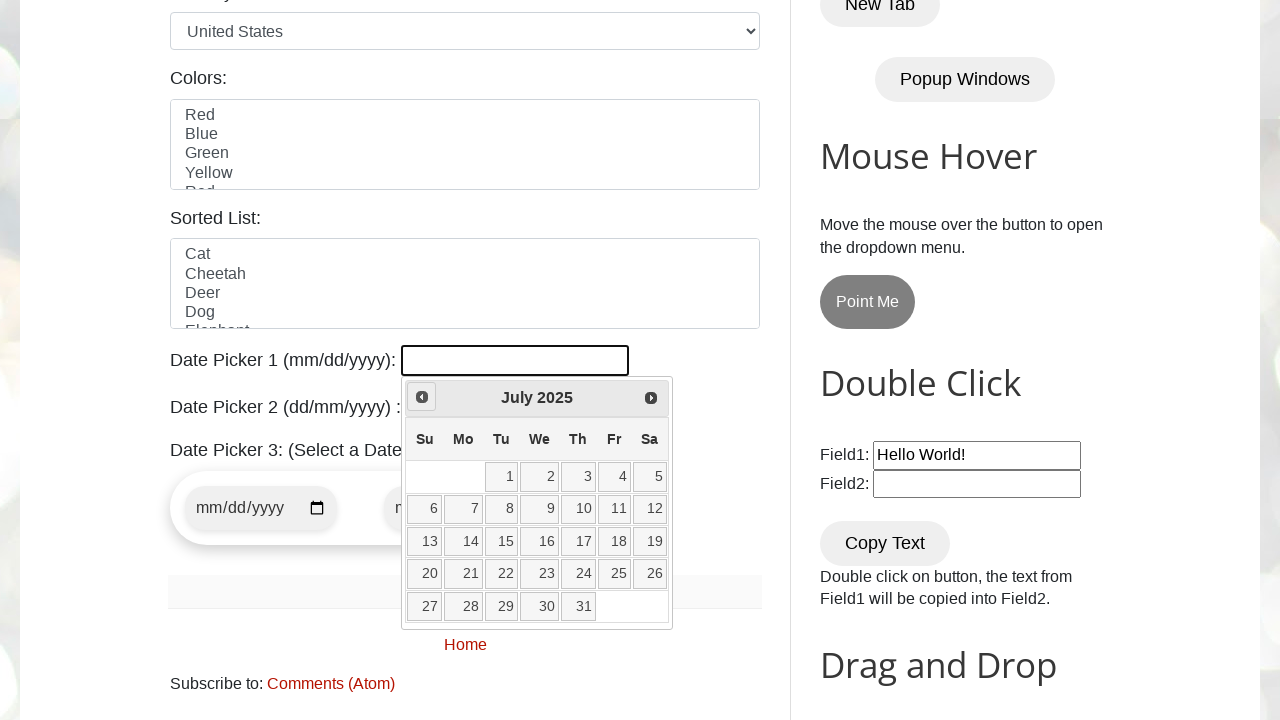

Retrieved current month: July
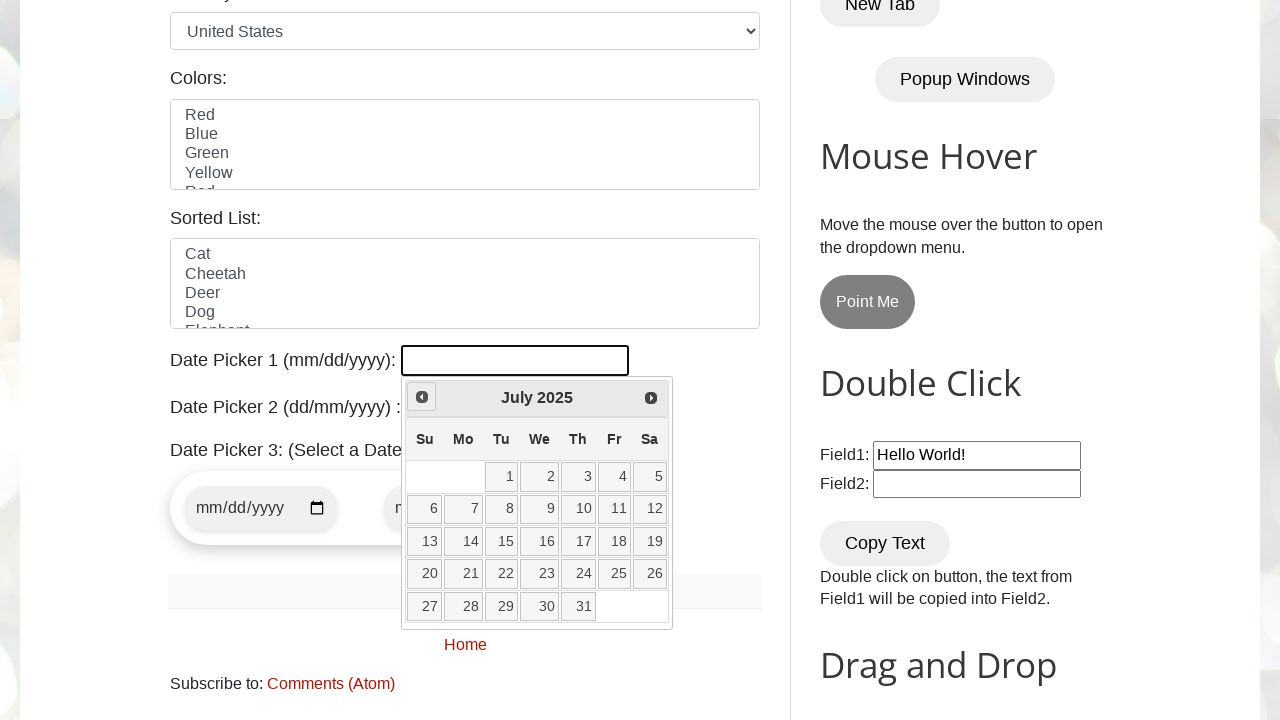

Retrieved current year: 2025
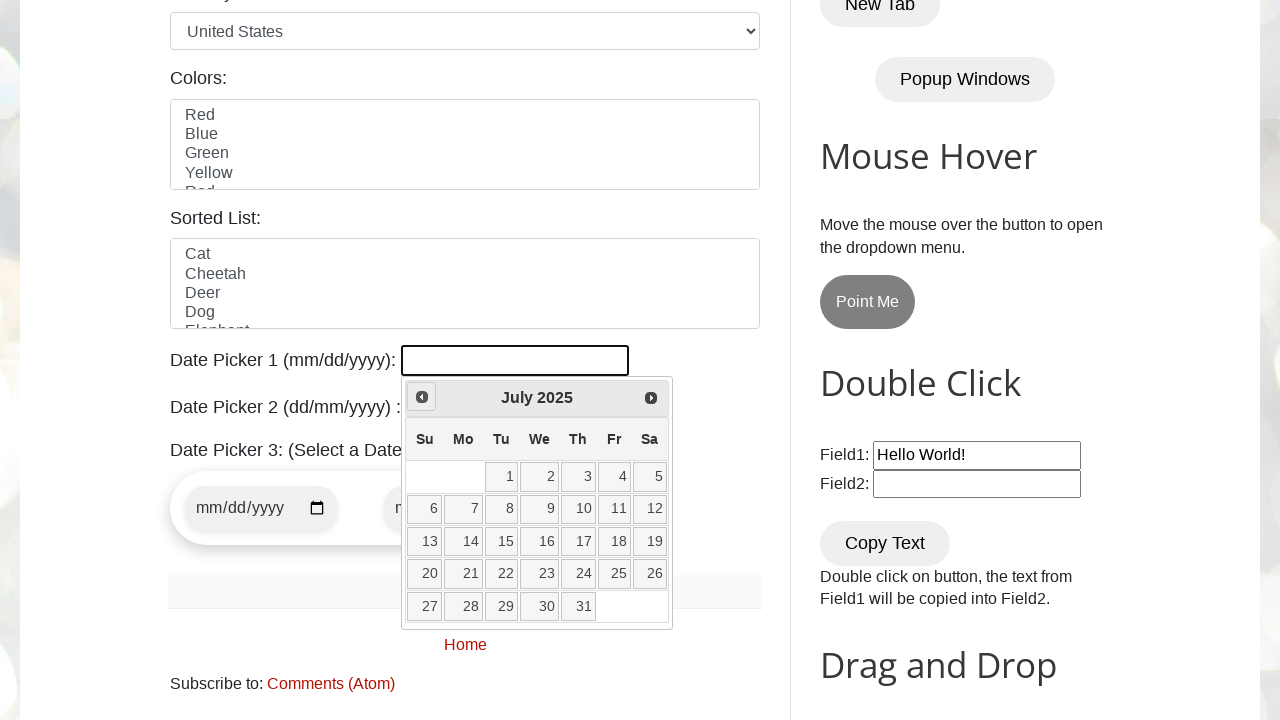

Clicked previous month button to navigate backwards at (422, 397) on span.ui-icon-circle-triangle-w
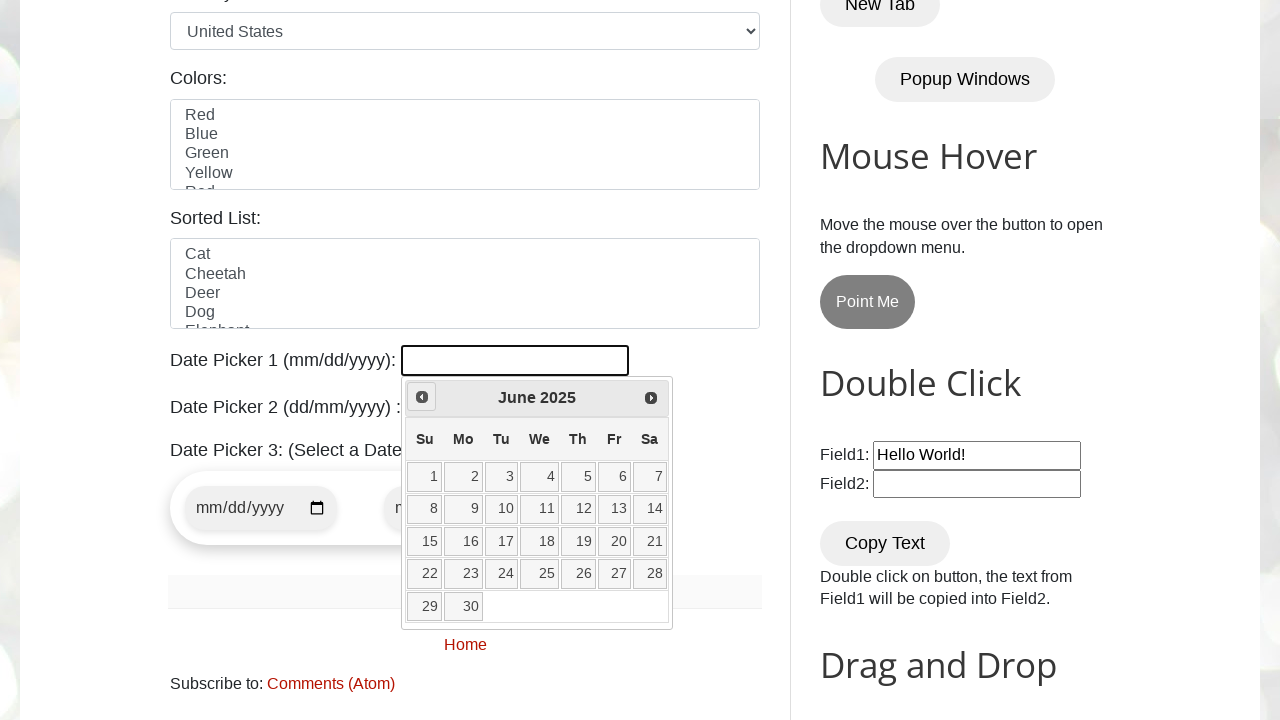

Retrieved current month: June
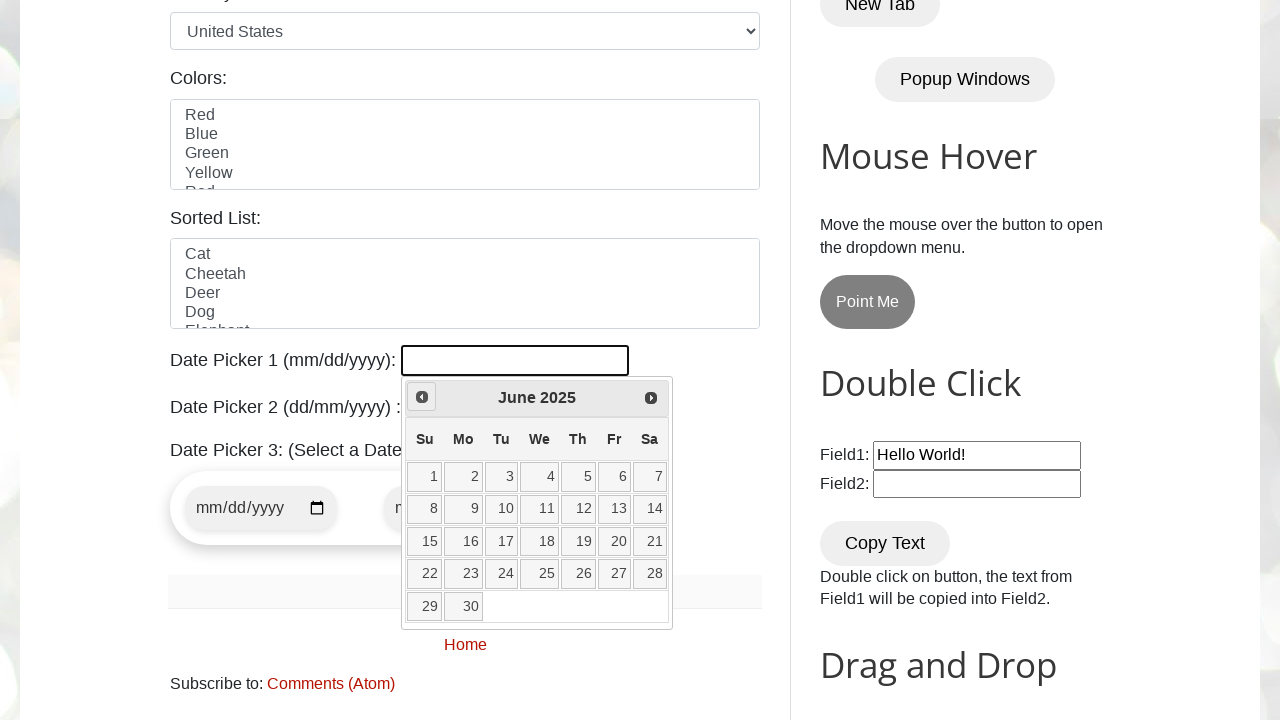

Retrieved current year: 2025
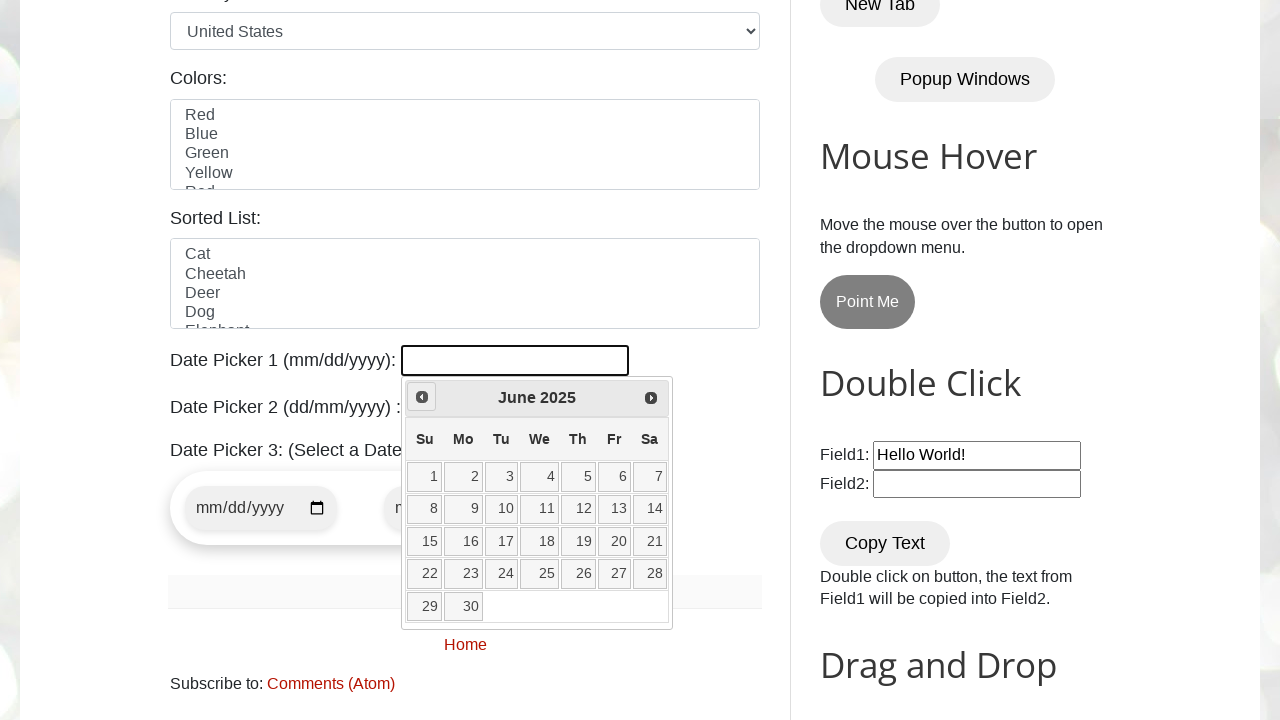

Clicked previous month button to navigate backwards at (422, 397) on span.ui-icon-circle-triangle-w
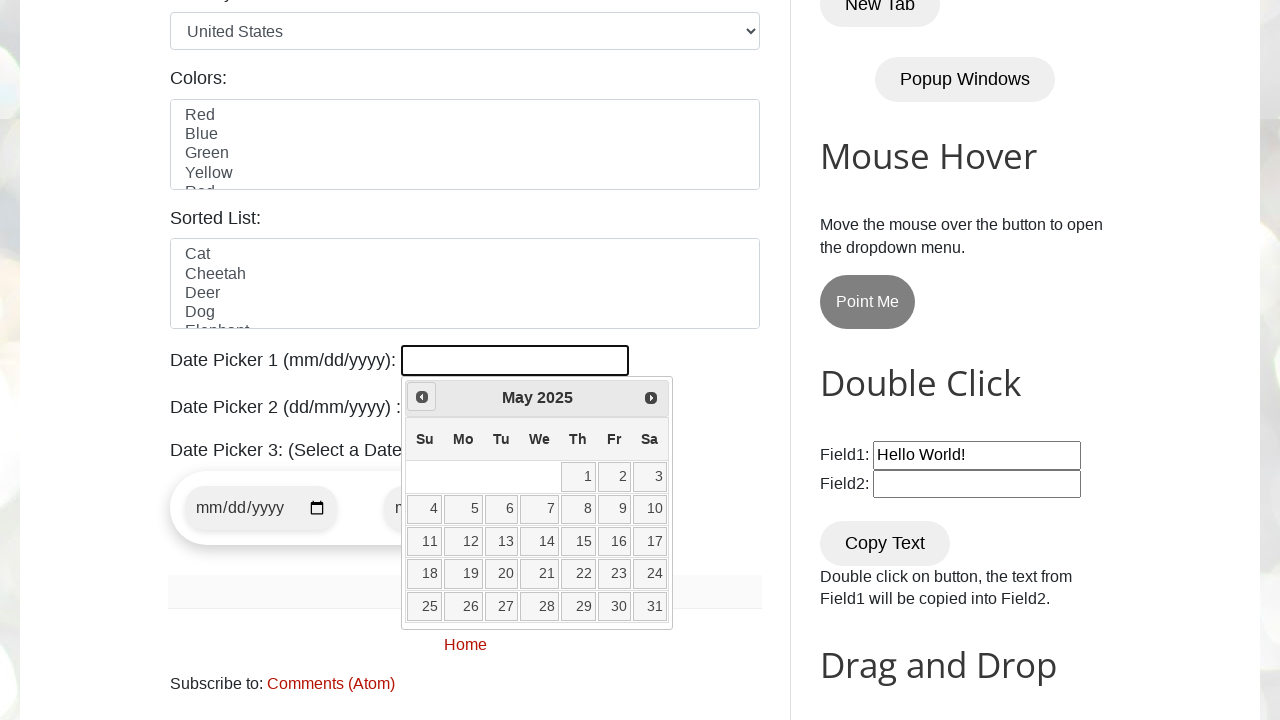

Retrieved current month: May
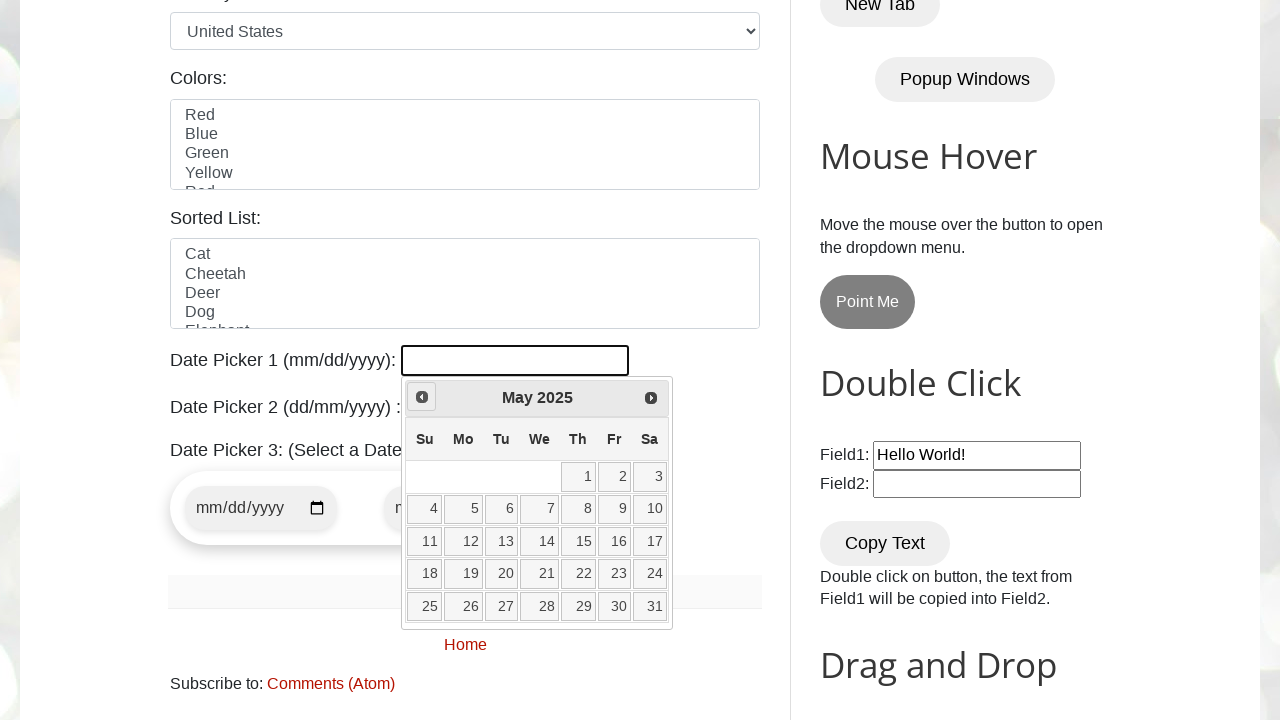

Retrieved current year: 2025
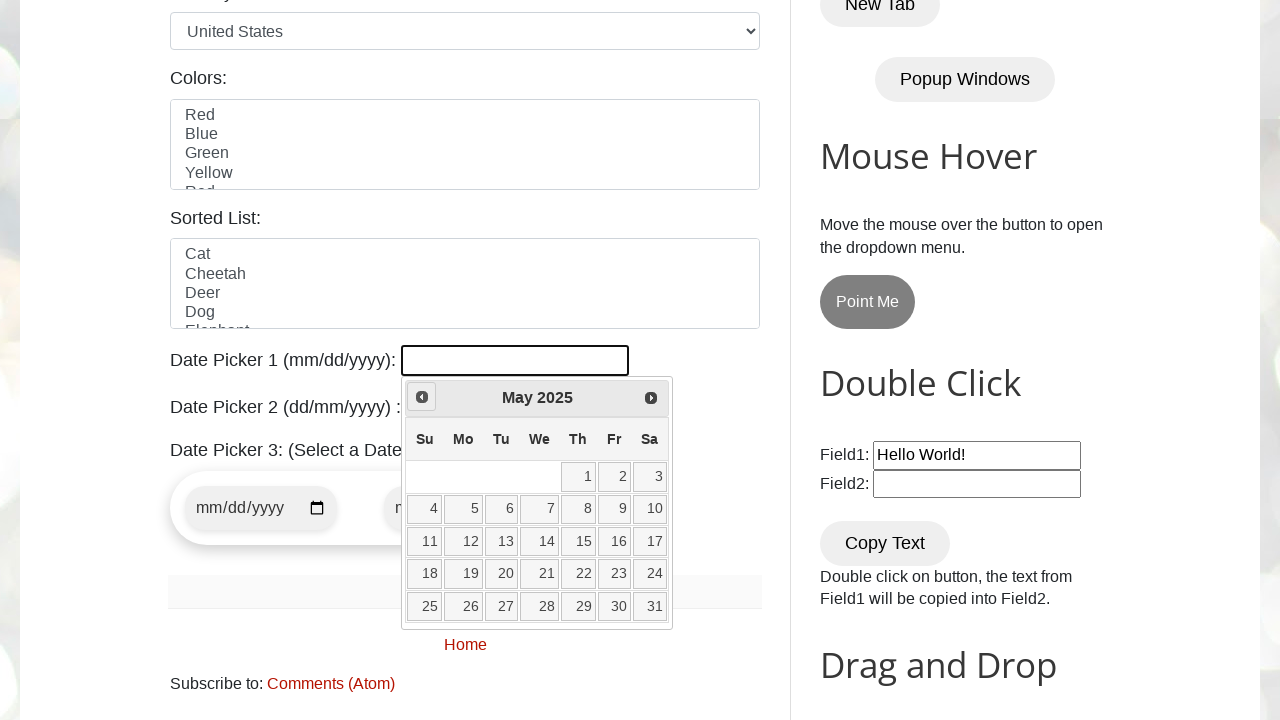

Clicked previous month button to navigate backwards at (422, 397) on span.ui-icon-circle-triangle-w
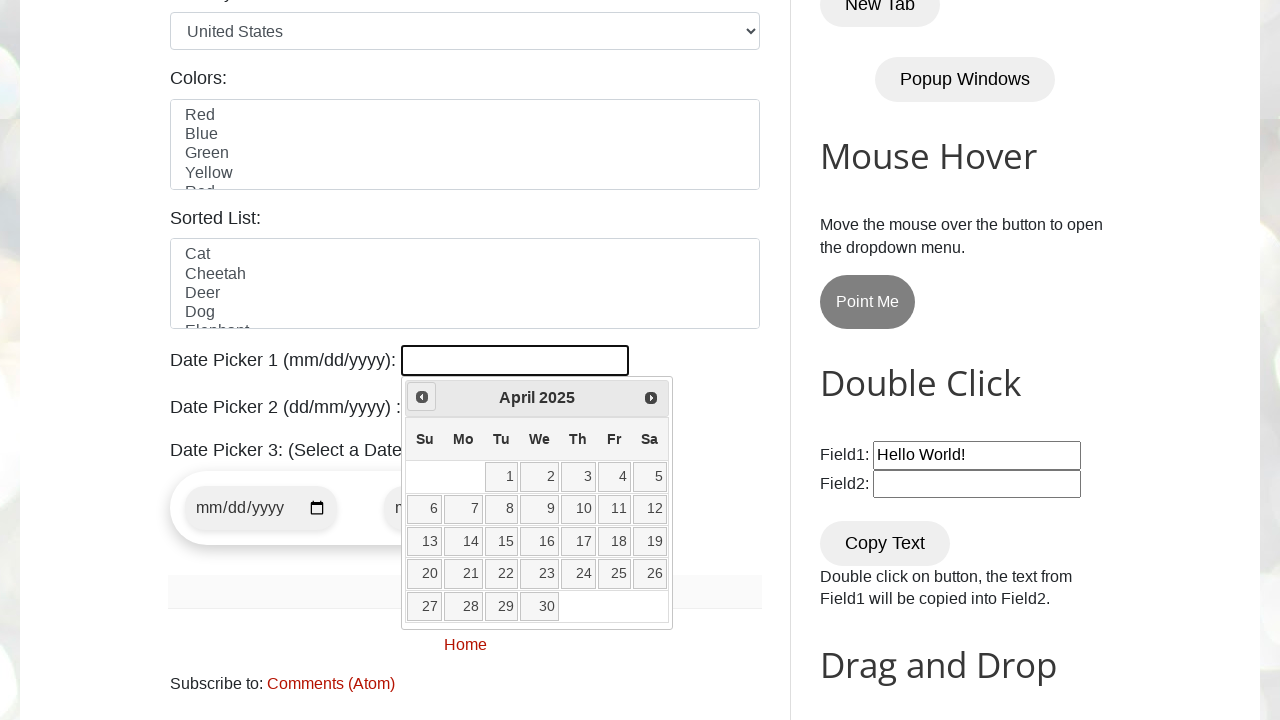

Retrieved current month: April
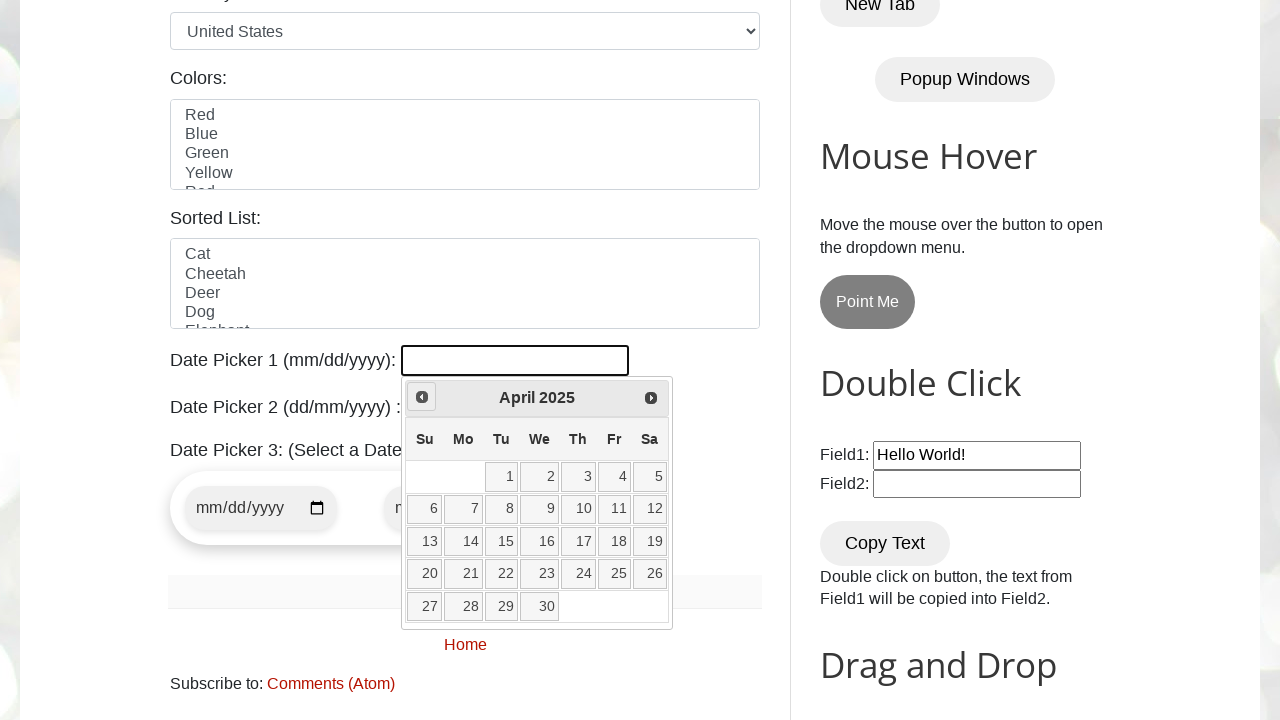

Retrieved current year: 2025
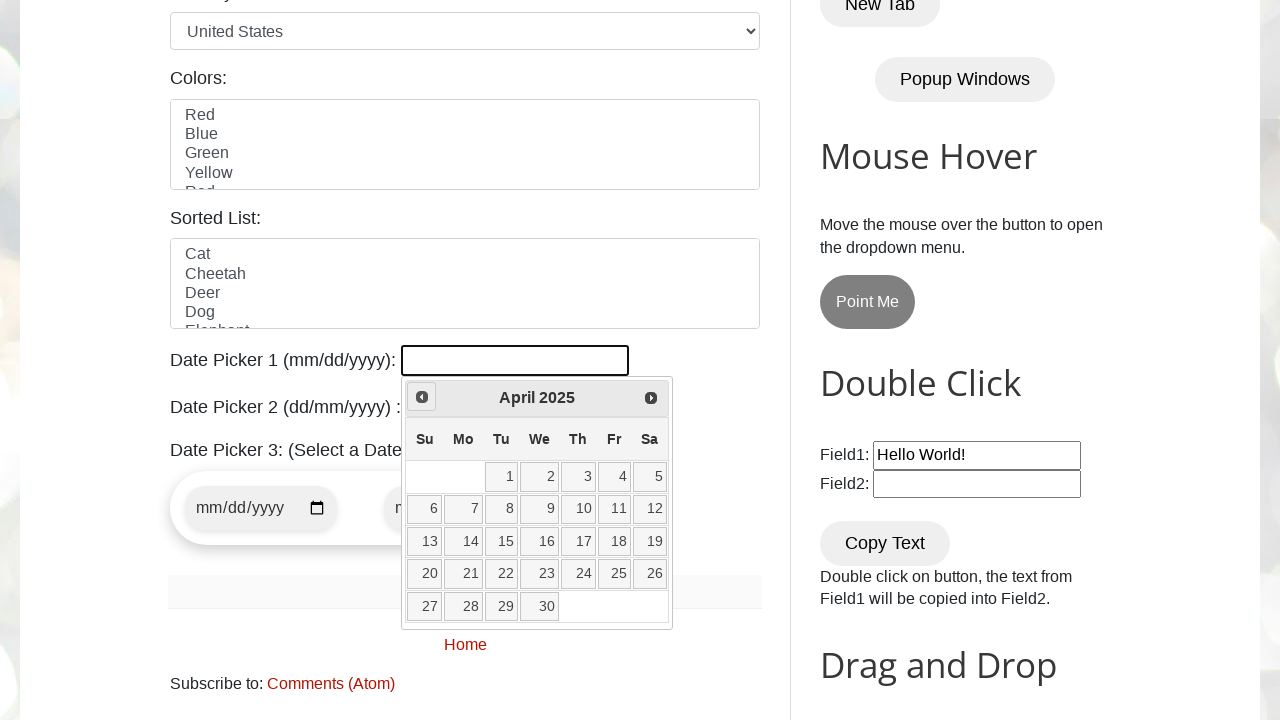

Clicked previous month button to navigate backwards at (422, 397) on span.ui-icon-circle-triangle-w
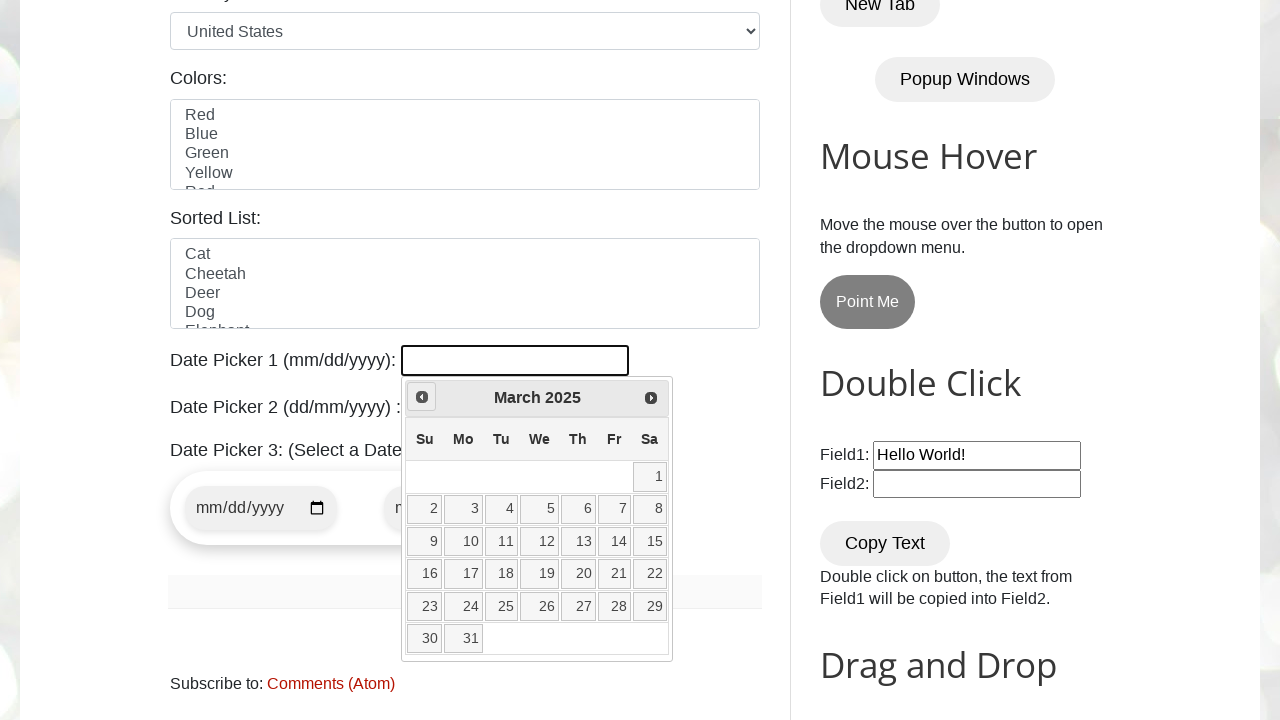

Retrieved current month: March
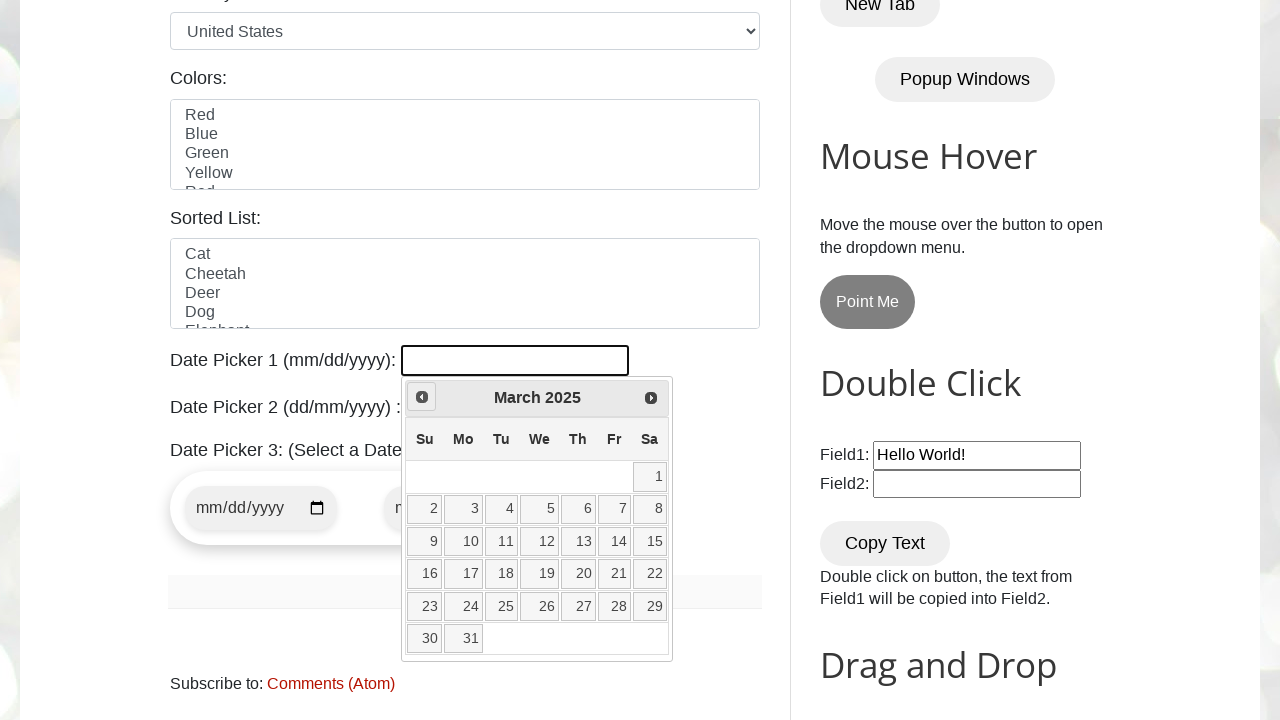

Retrieved current year: 2025
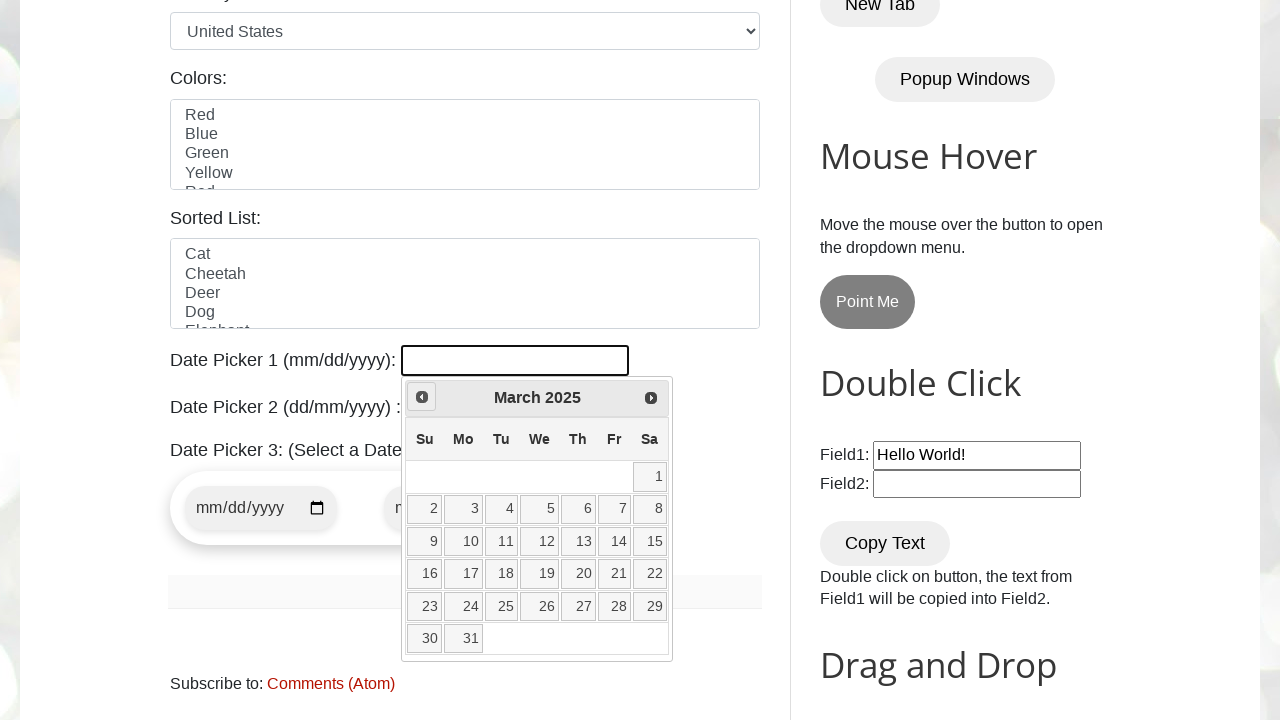

Clicked previous month button to navigate backwards at (422, 397) on span.ui-icon-circle-triangle-w
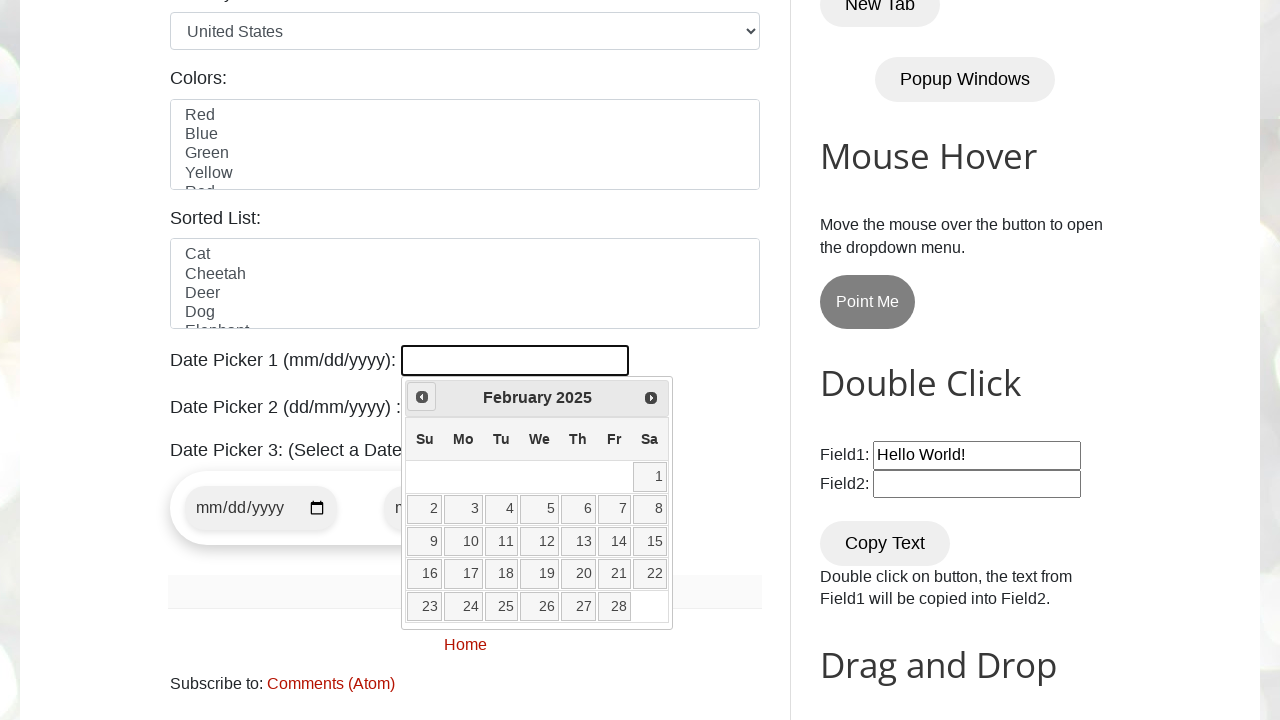

Retrieved current month: February
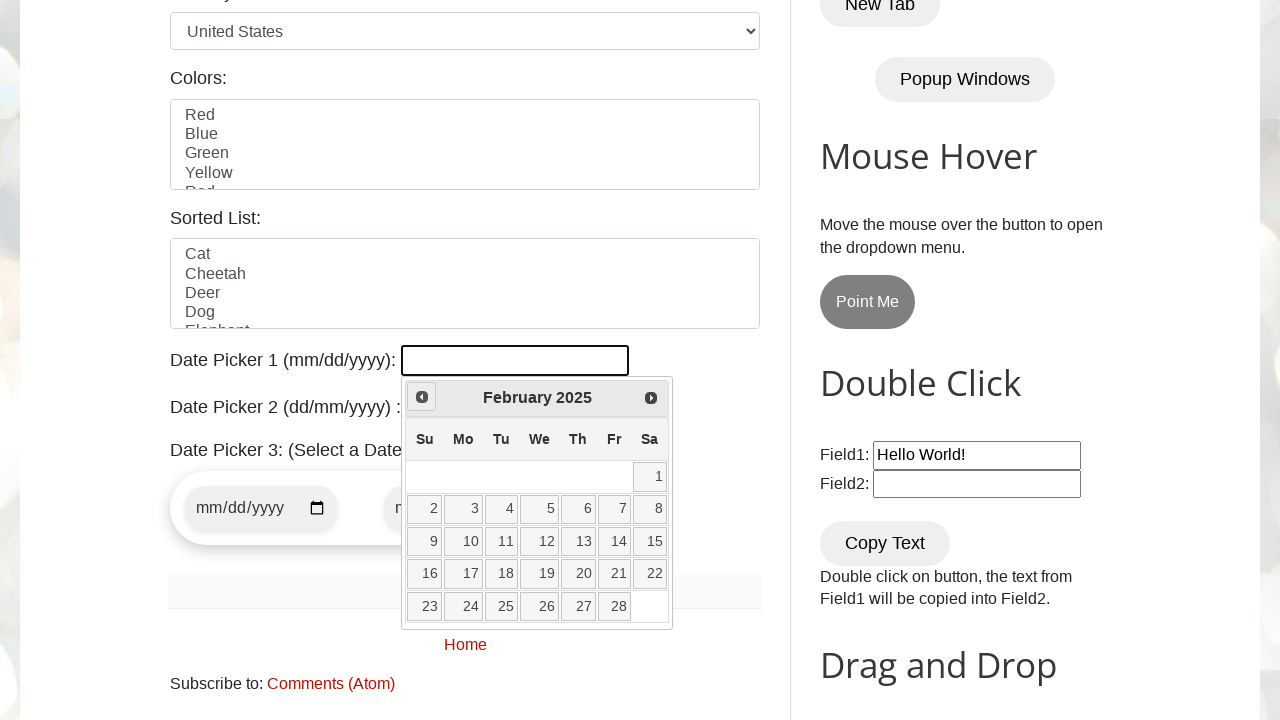

Retrieved current year: 2025
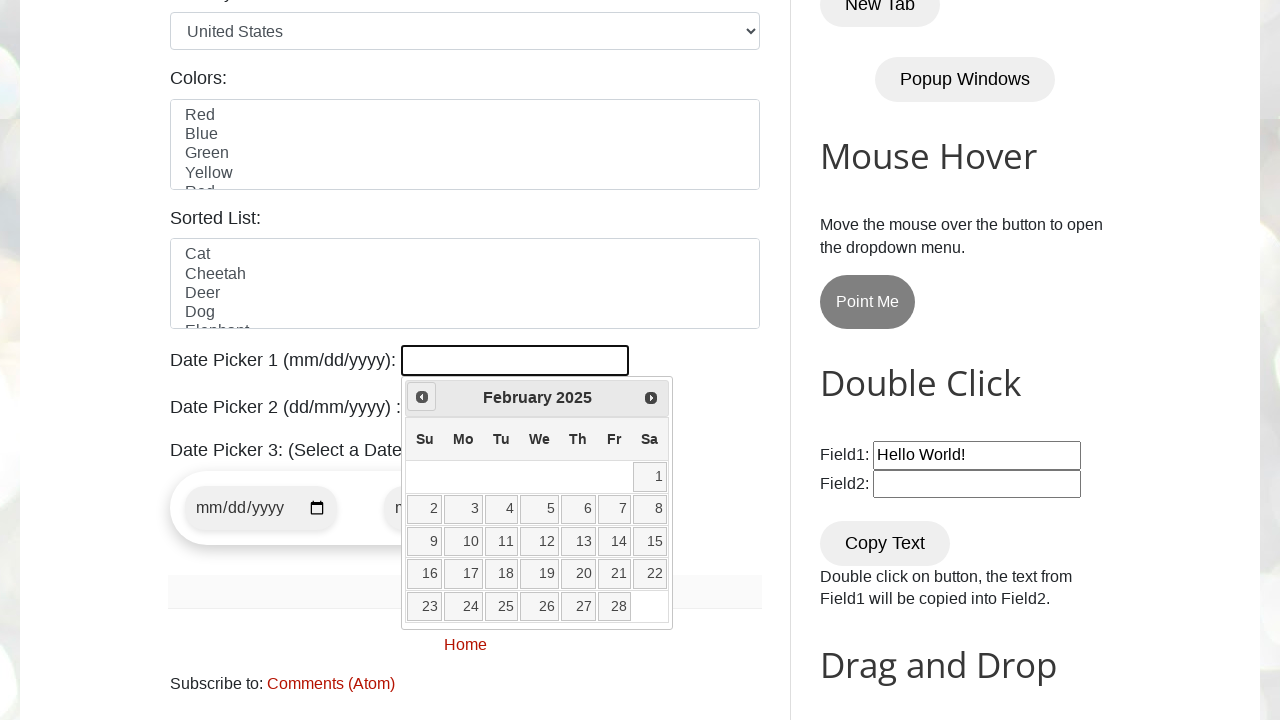

Clicked previous month button to navigate backwards at (422, 397) on span.ui-icon-circle-triangle-w
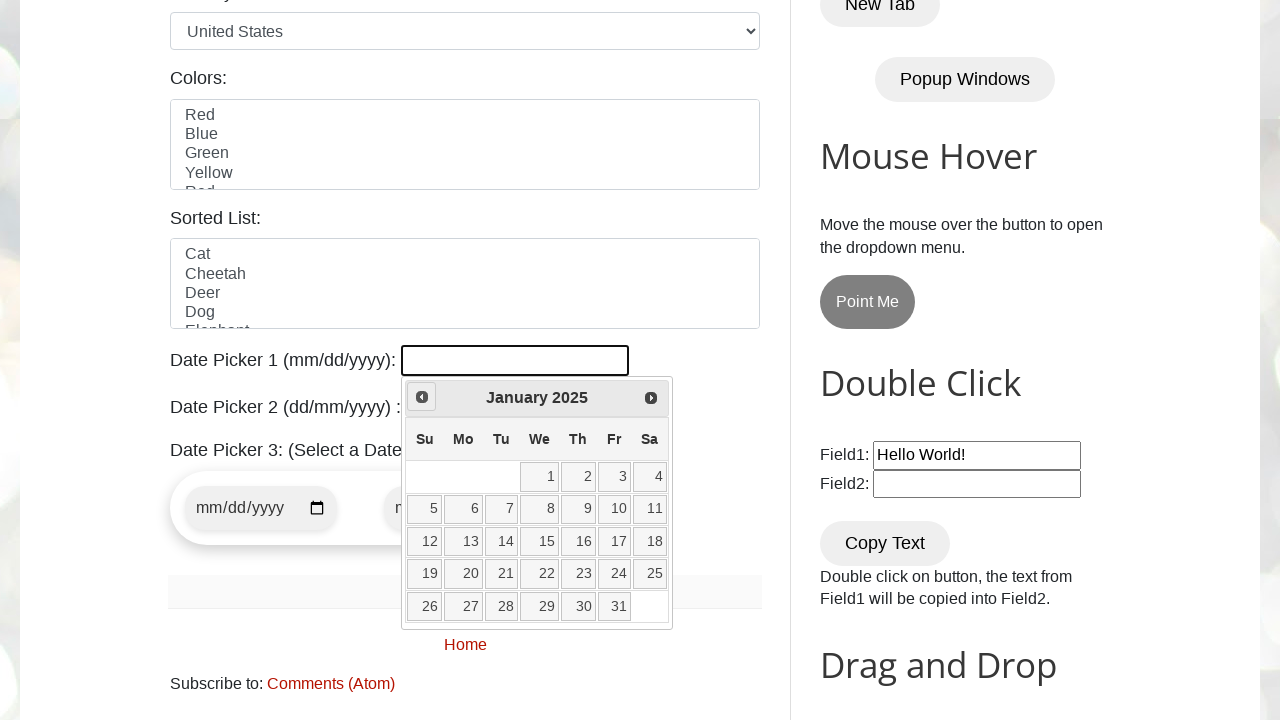

Retrieved current month: January
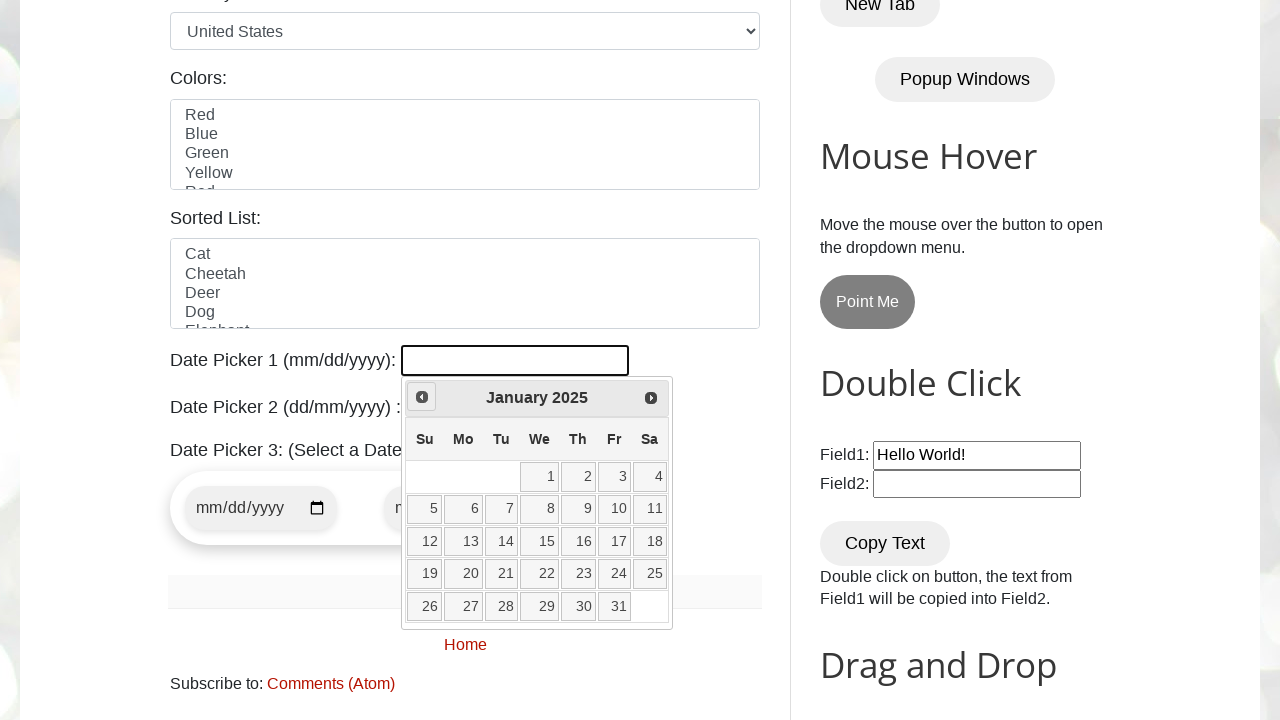

Retrieved current year: 2025
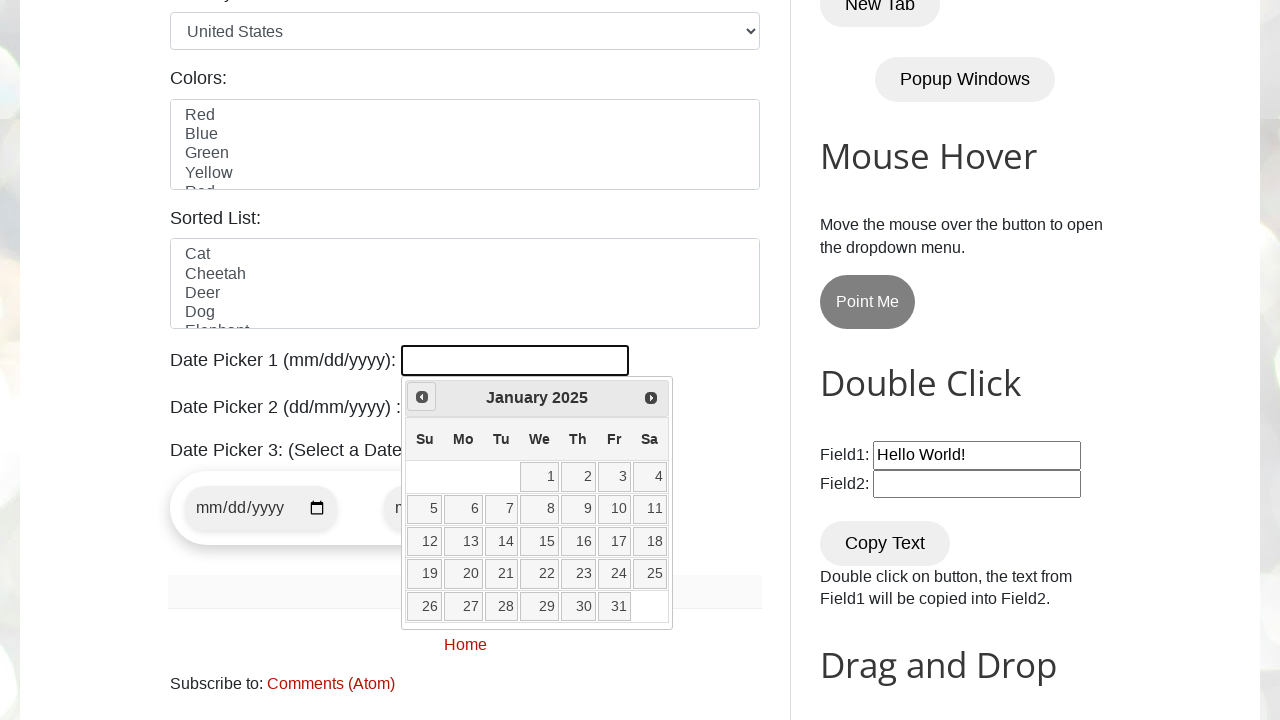

Clicked previous month button to navigate backwards at (422, 397) on span.ui-icon-circle-triangle-w
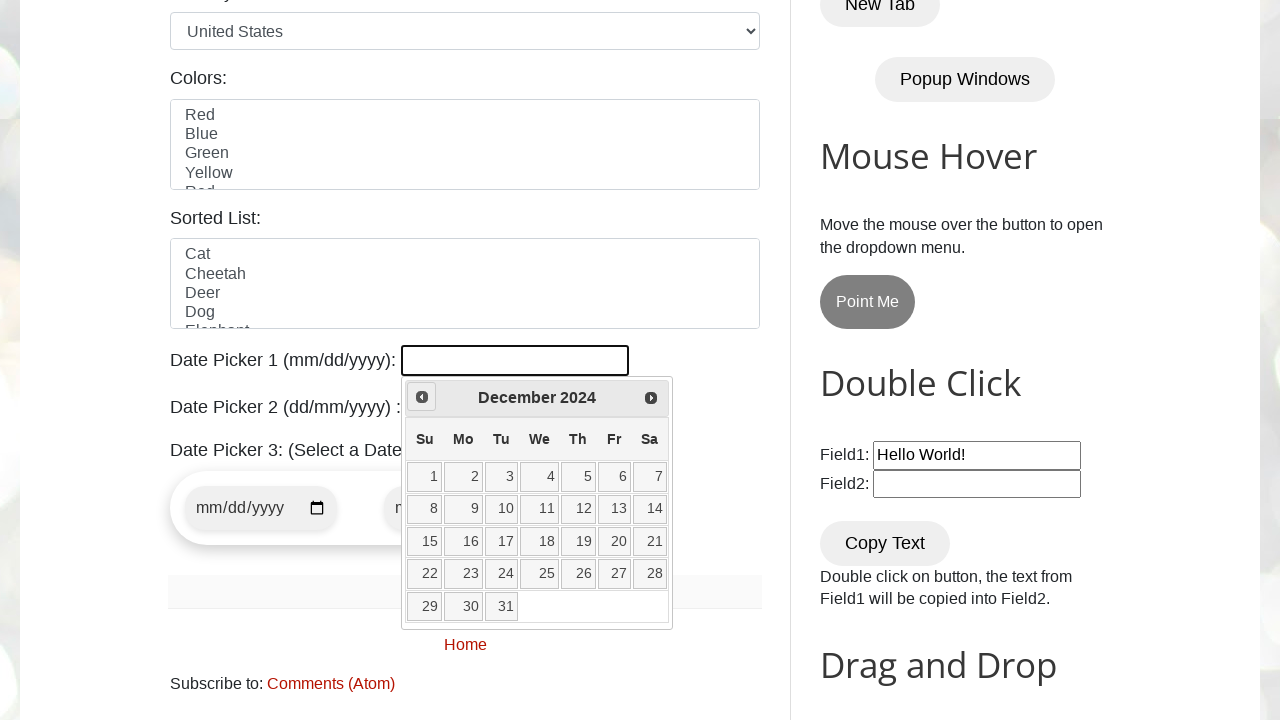

Retrieved current month: December
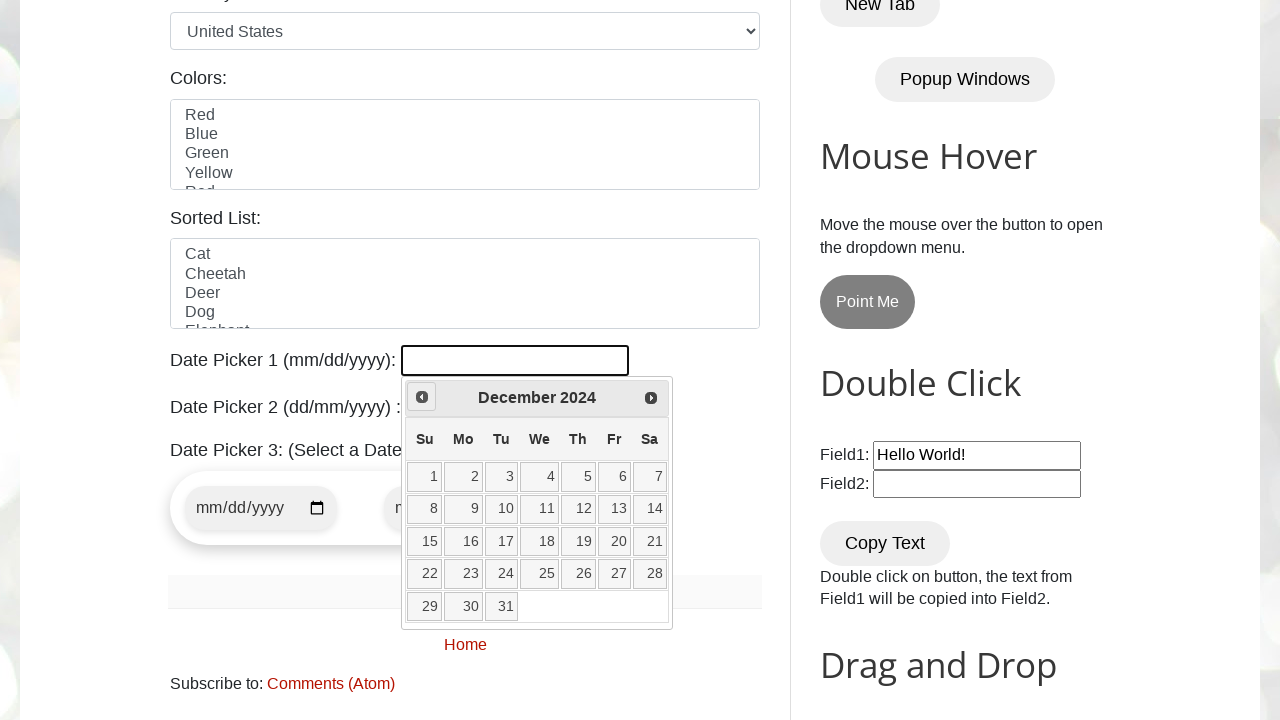

Retrieved current year: 2024
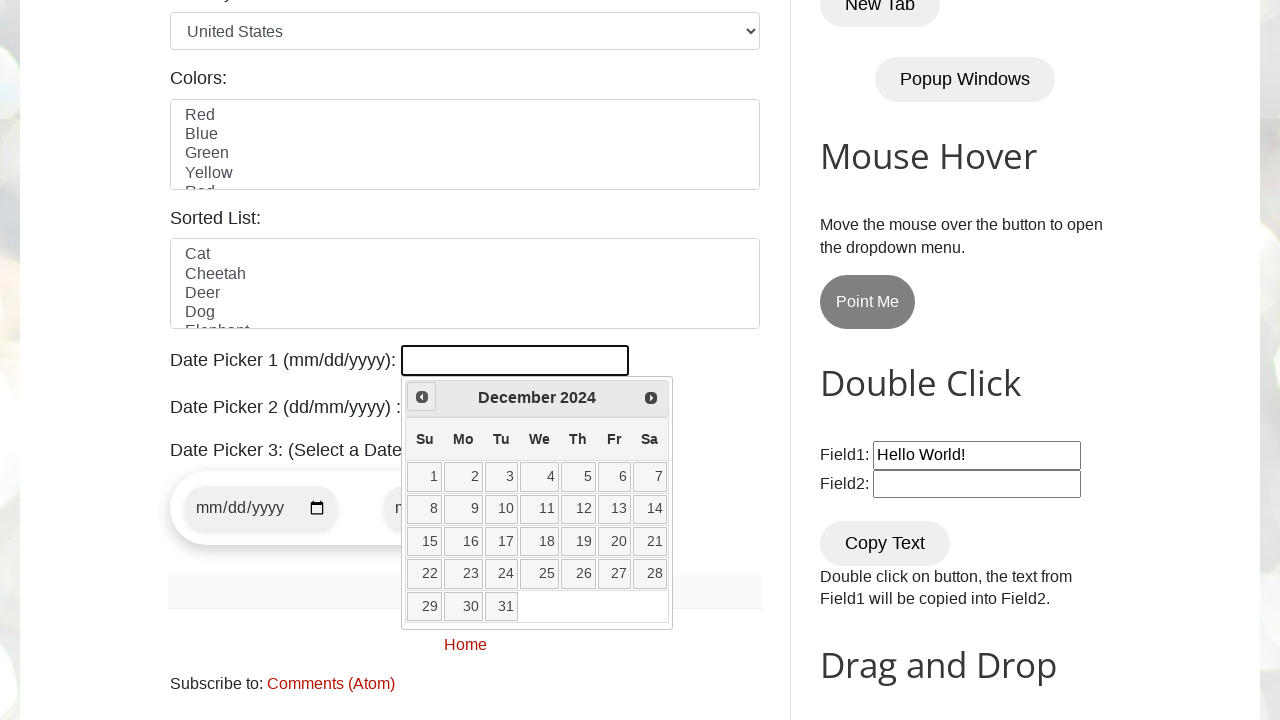

Clicked previous month button to navigate backwards at (422, 397) on span.ui-icon-circle-triangle-w
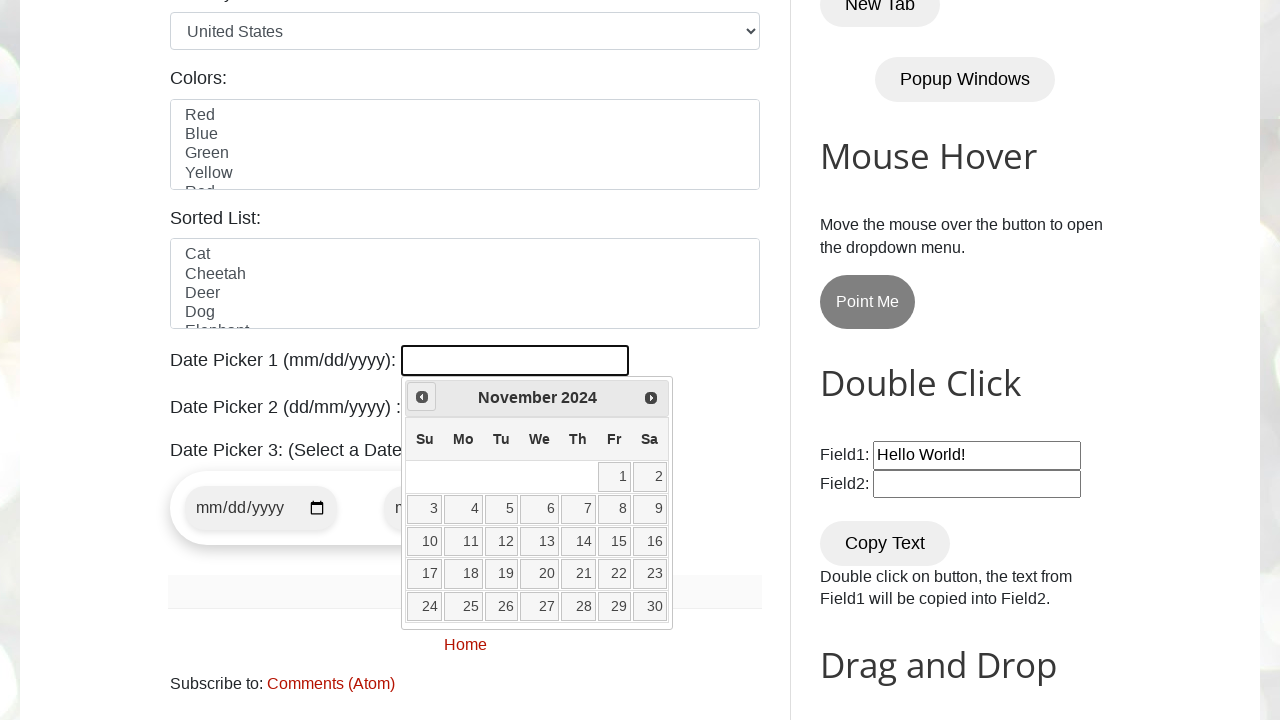

Retrieved current month: November
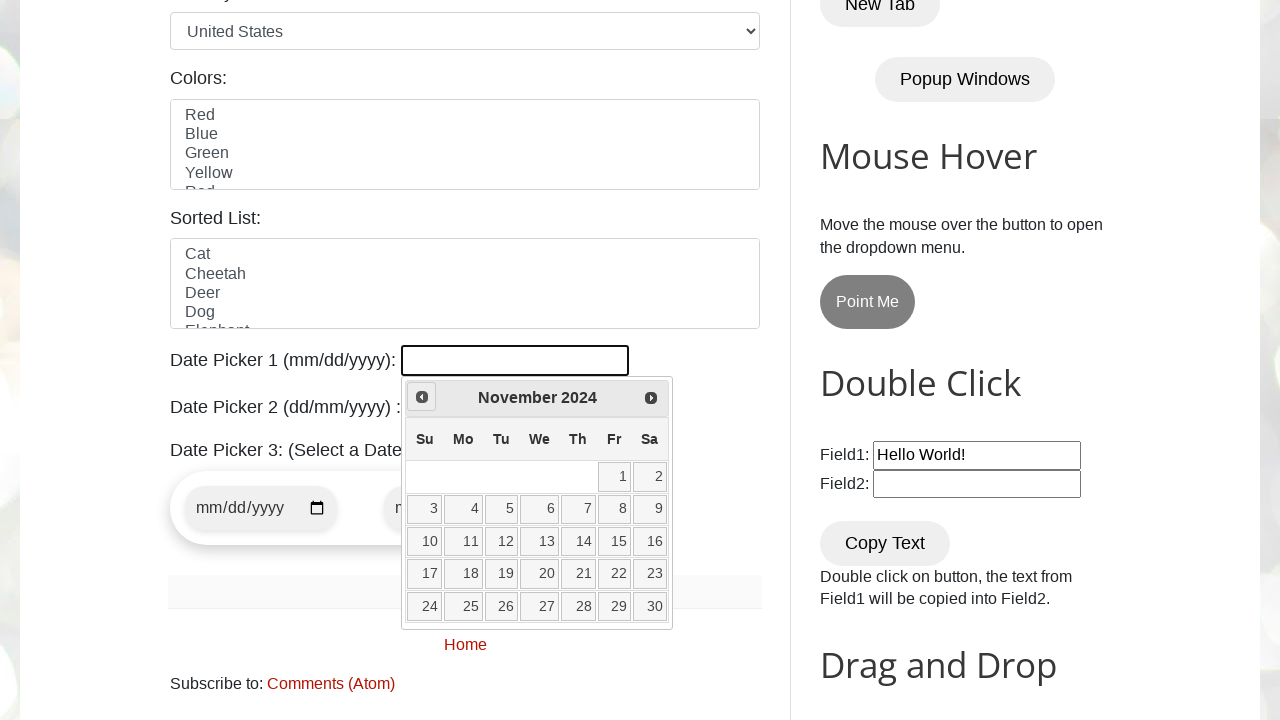

Retrieved current year: 2024
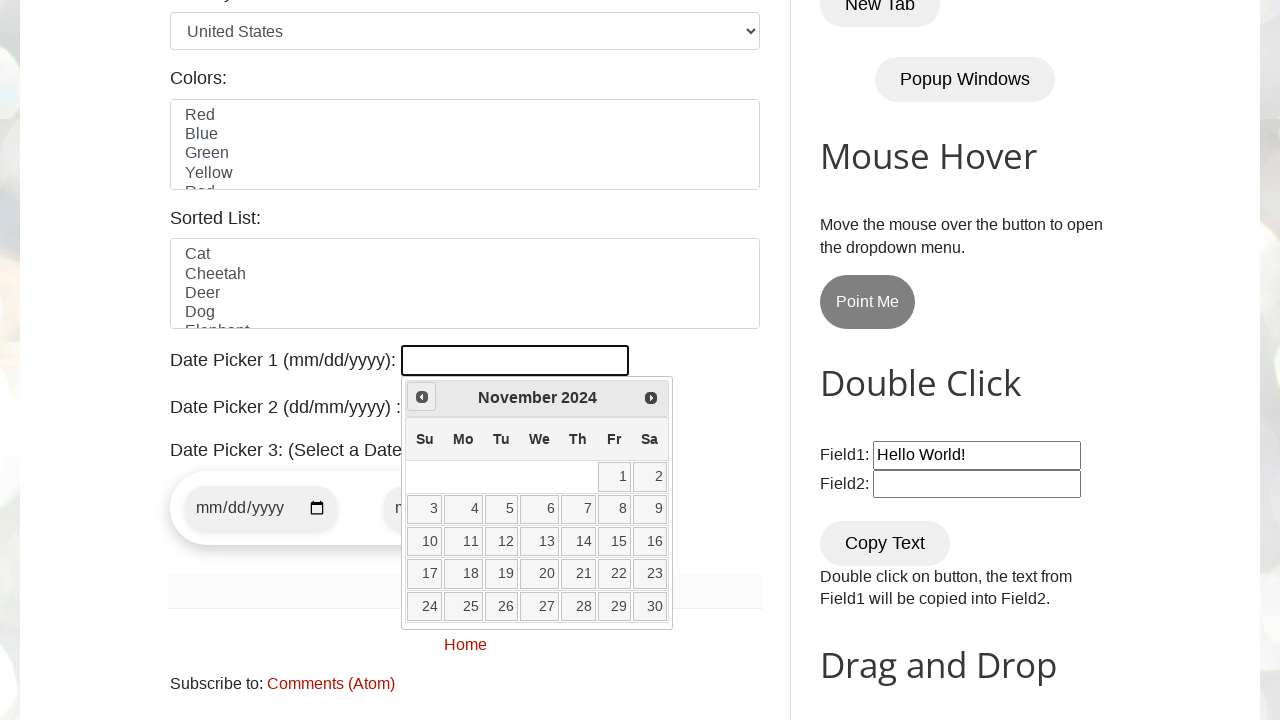

Clicked previous month button to navigate backwards at (422, 397) on span.ui-icon-circle-triangle-w
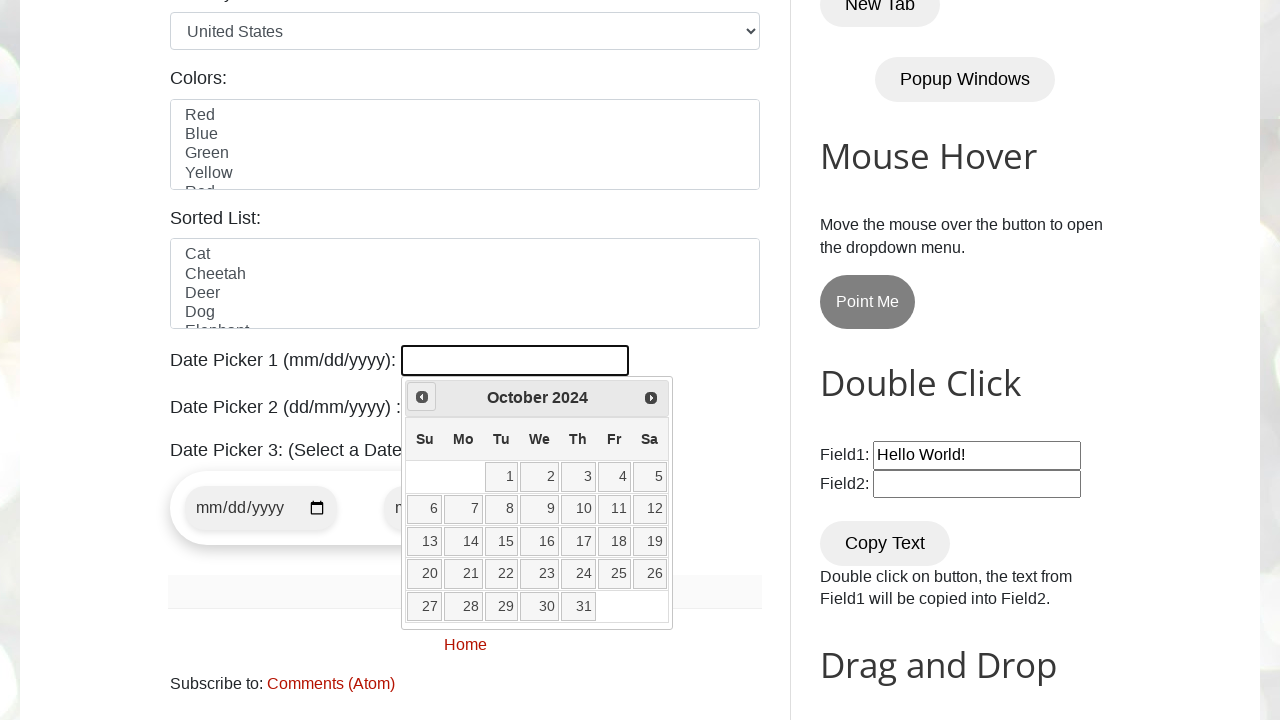

Retrieved current month: October
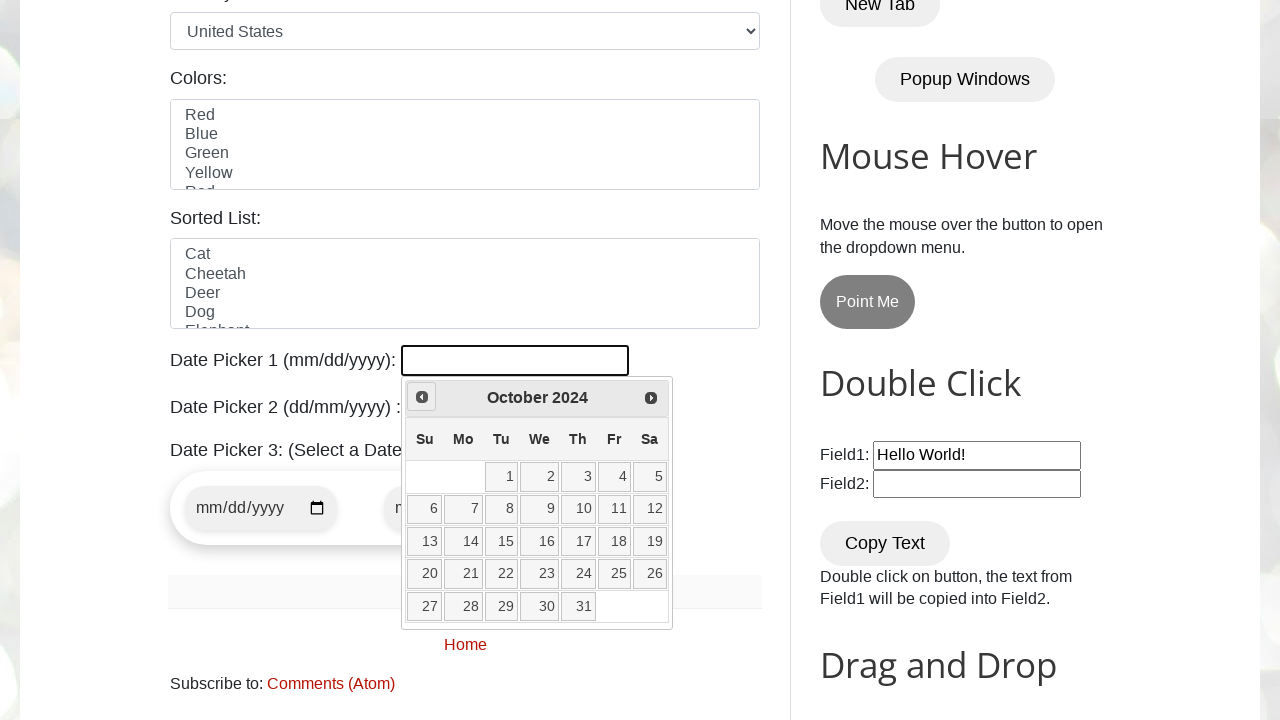

Retrieved current year: 2024
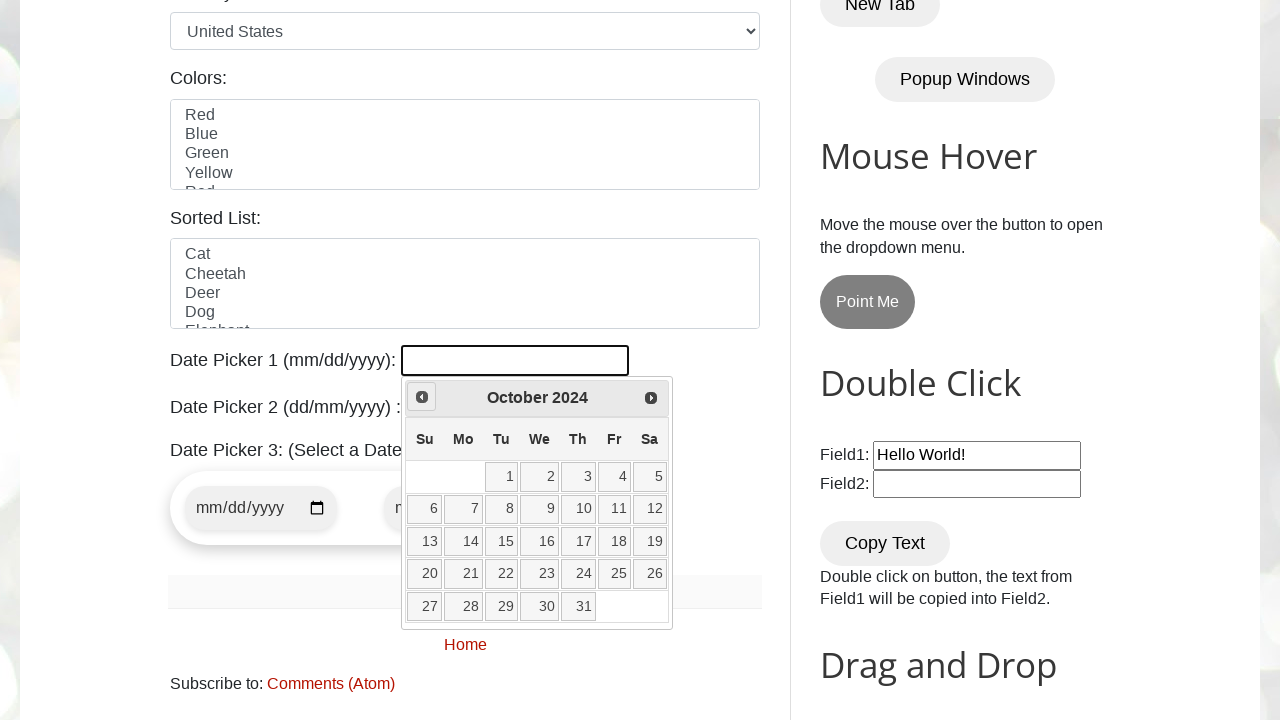

Clicked previous month button to navigate backwards at (422, 397) on span.ui-icon-circle-triangle-w
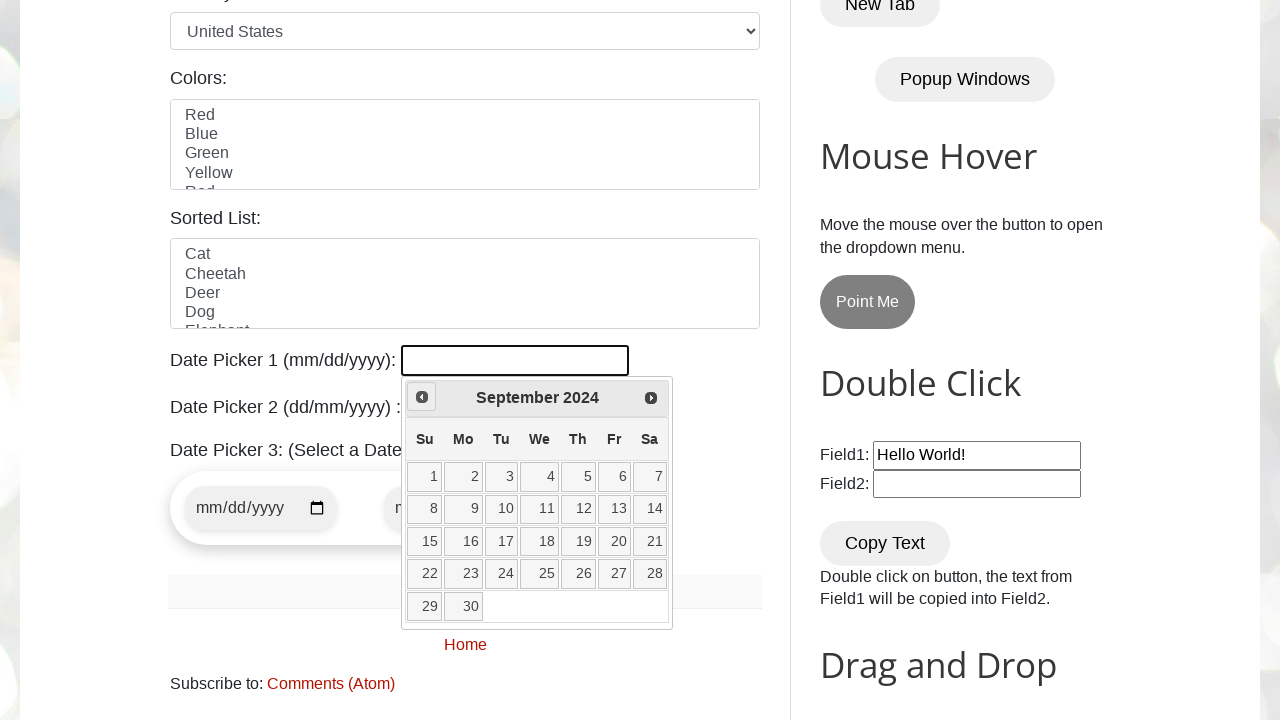

Retrieved current month: September
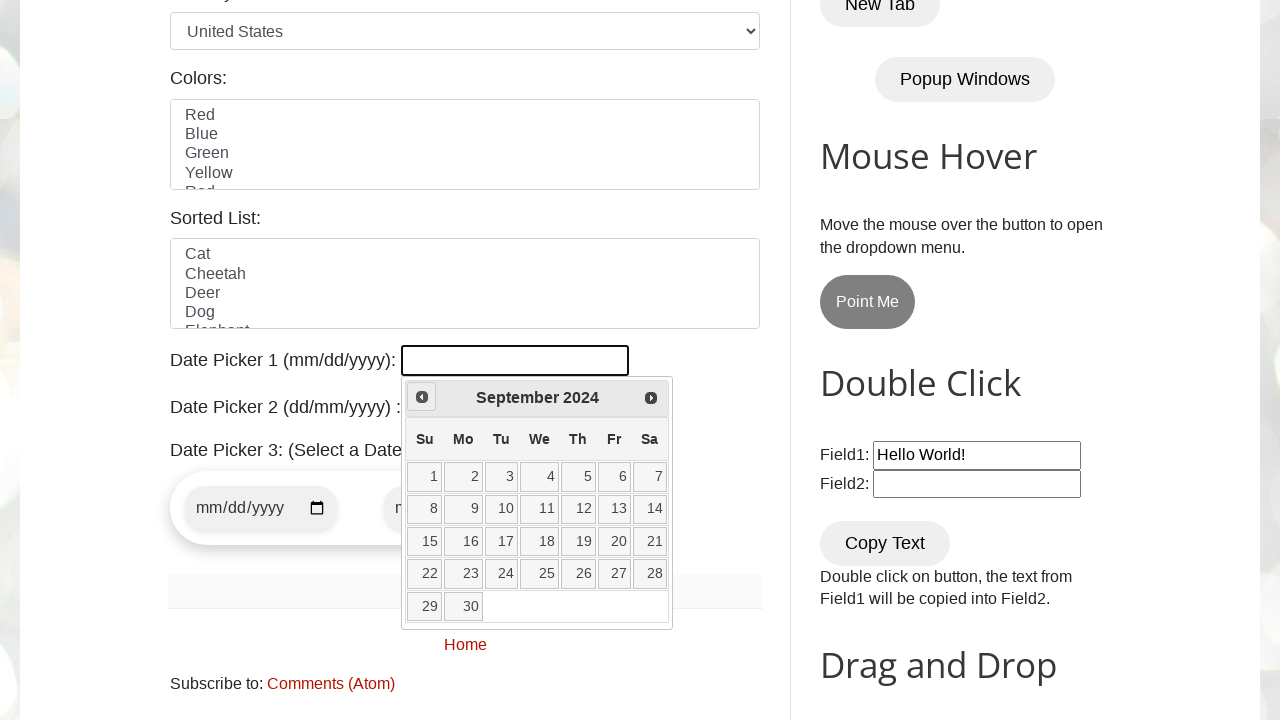

Retrieved current year: 2024
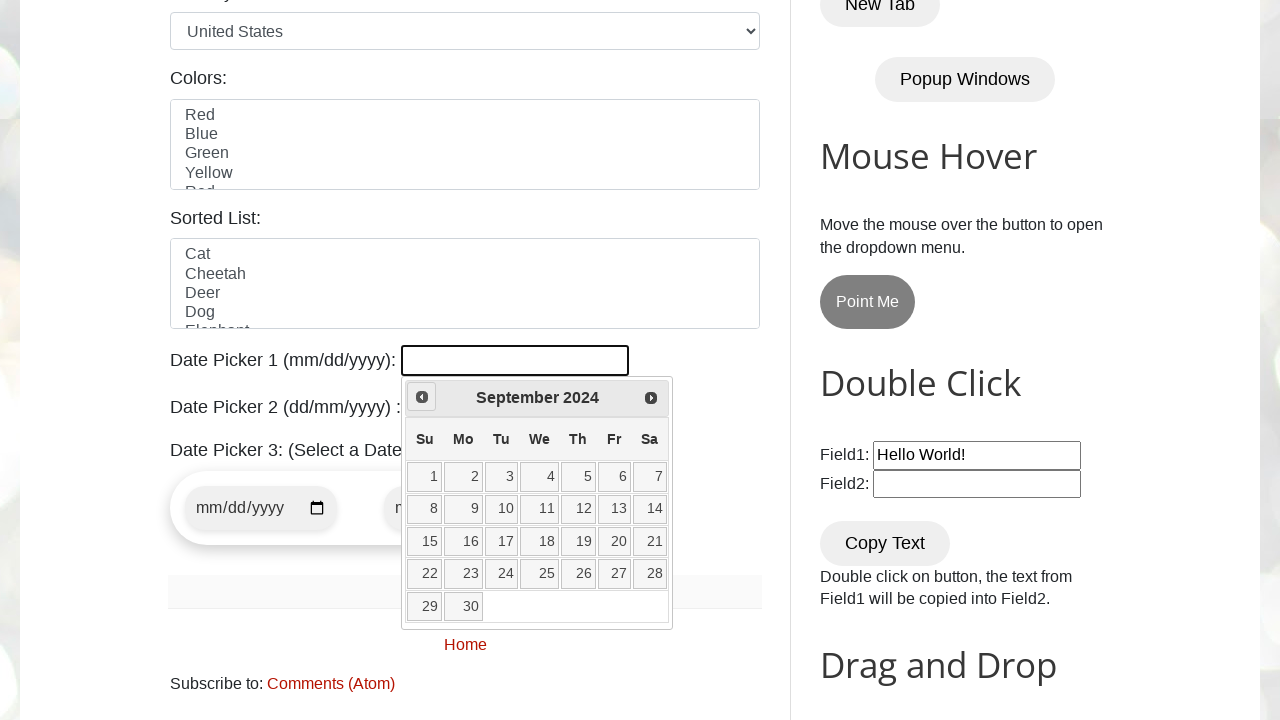

Clicked previous month button to navigate backwards at (422, 397) on span.ui-icon-circle-triangle-w
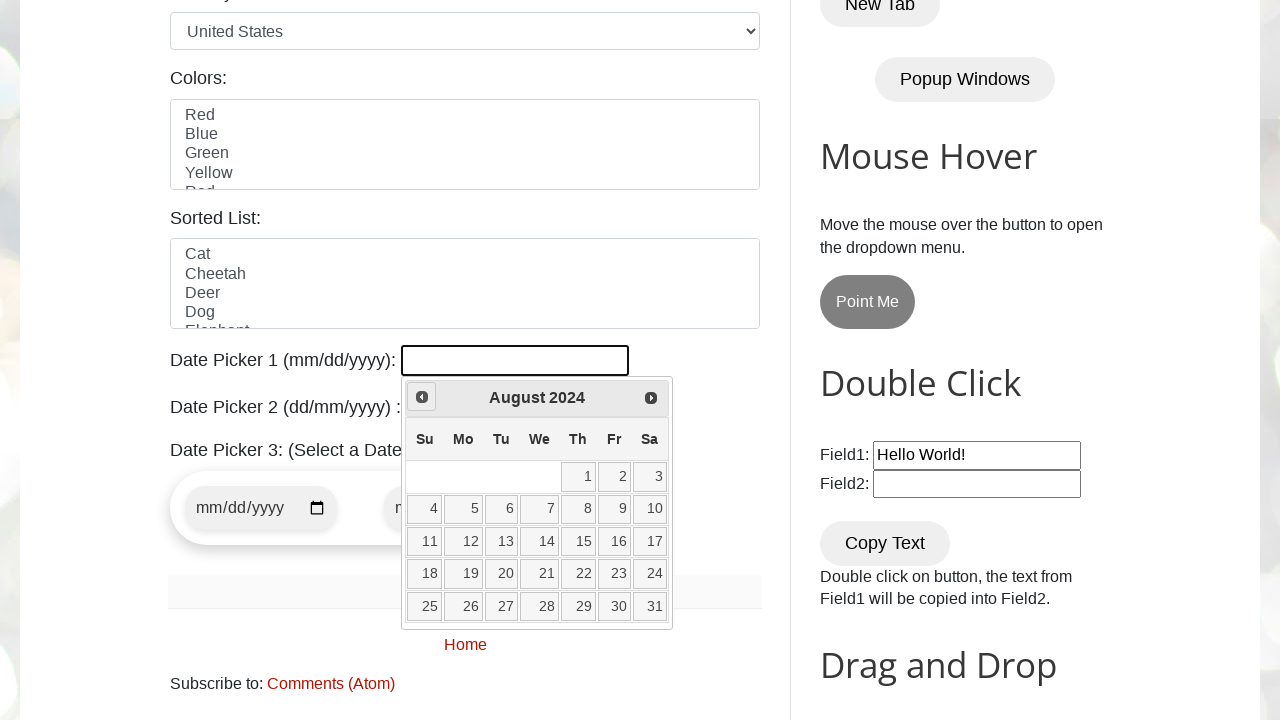

Retrieved current month: August
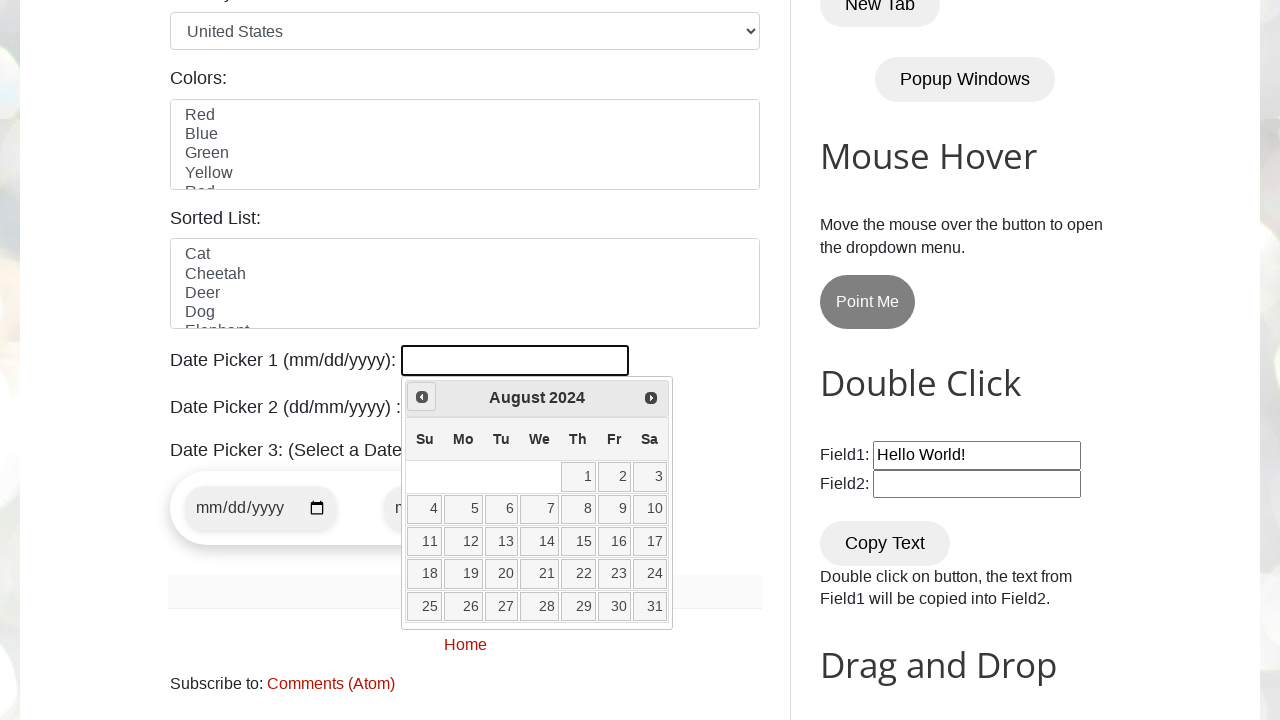

Retrieved current year: 2024
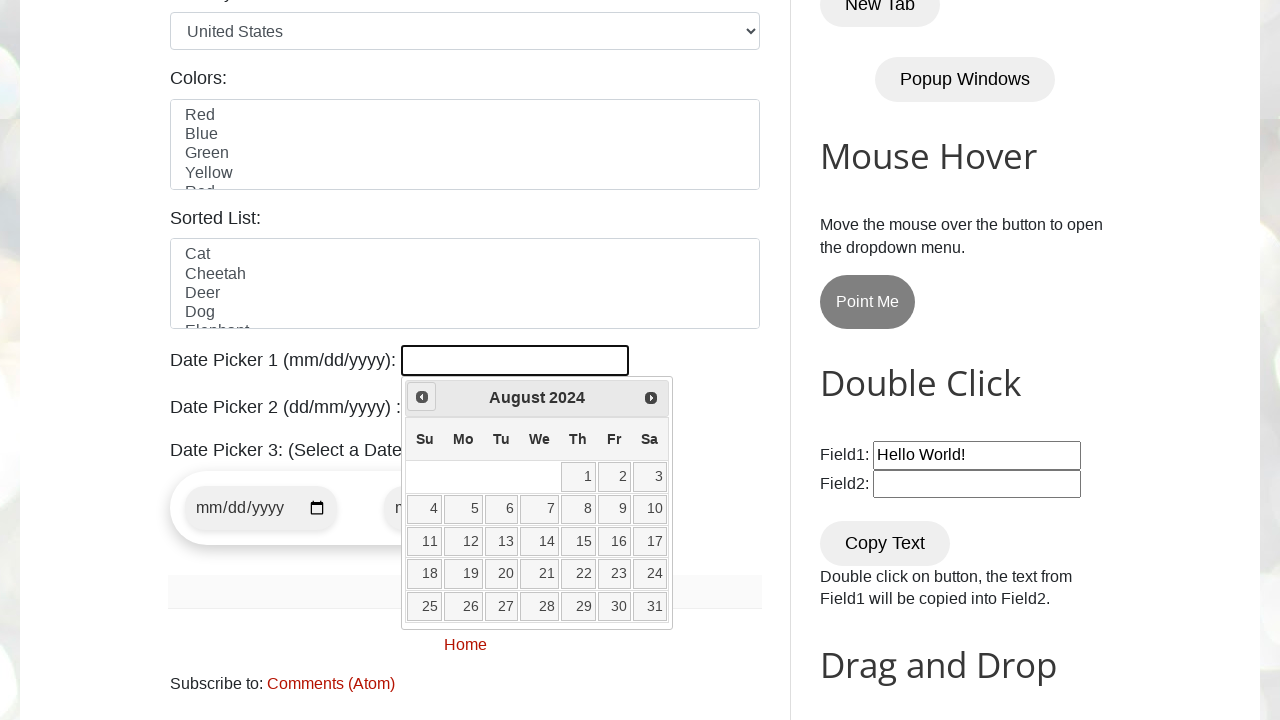

Clicked previous month button to navigate backwards at (422, 397) on span.ui-icon-circle-triangle-w
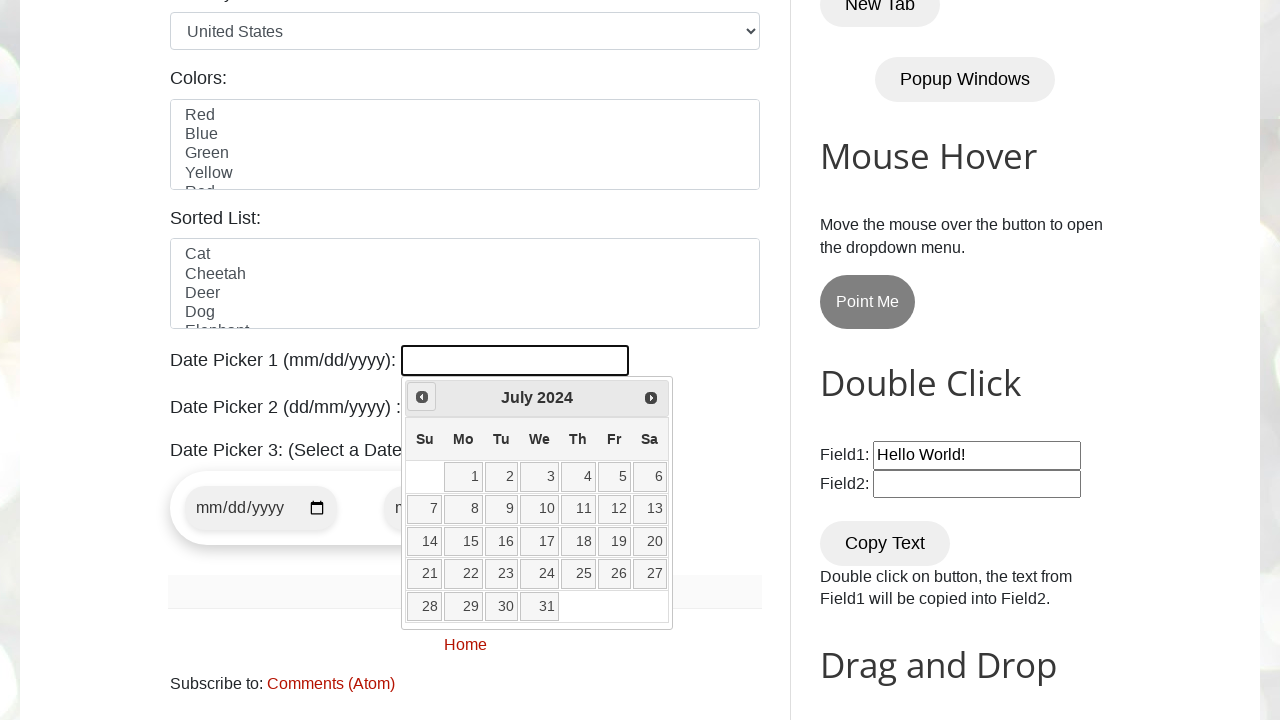

Retrieved current month: July
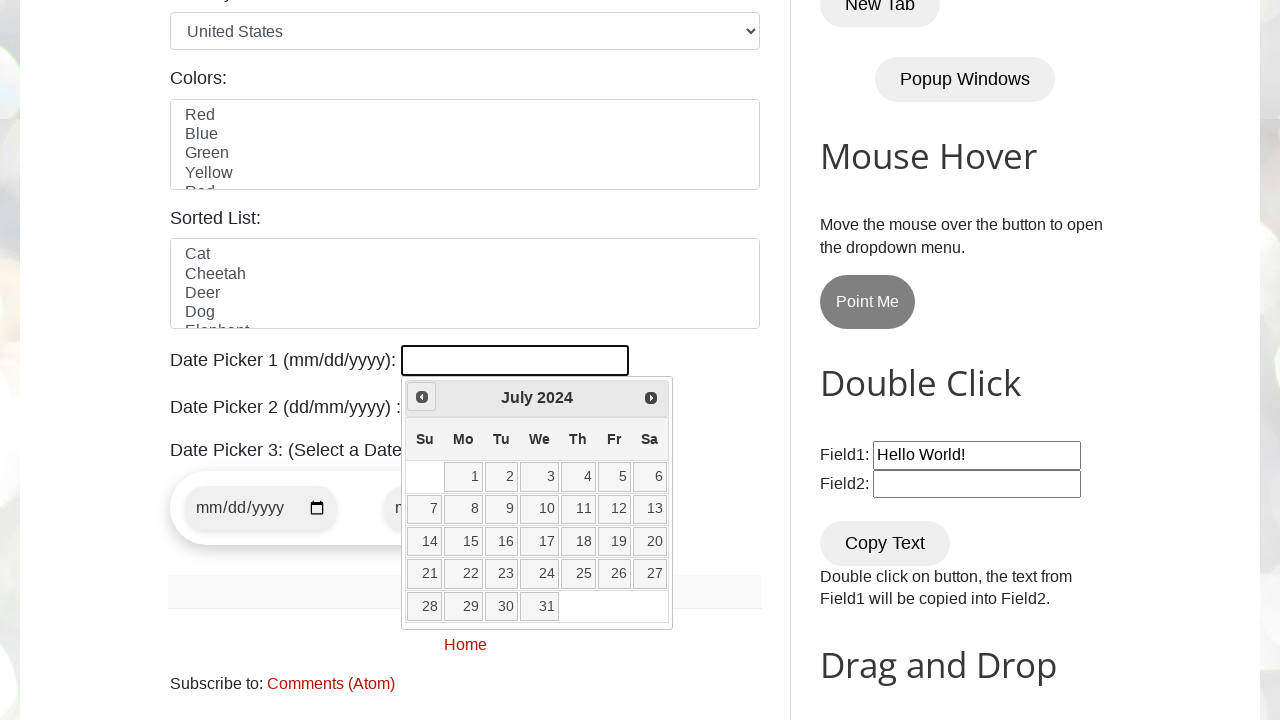

Retrieved current year: 2024
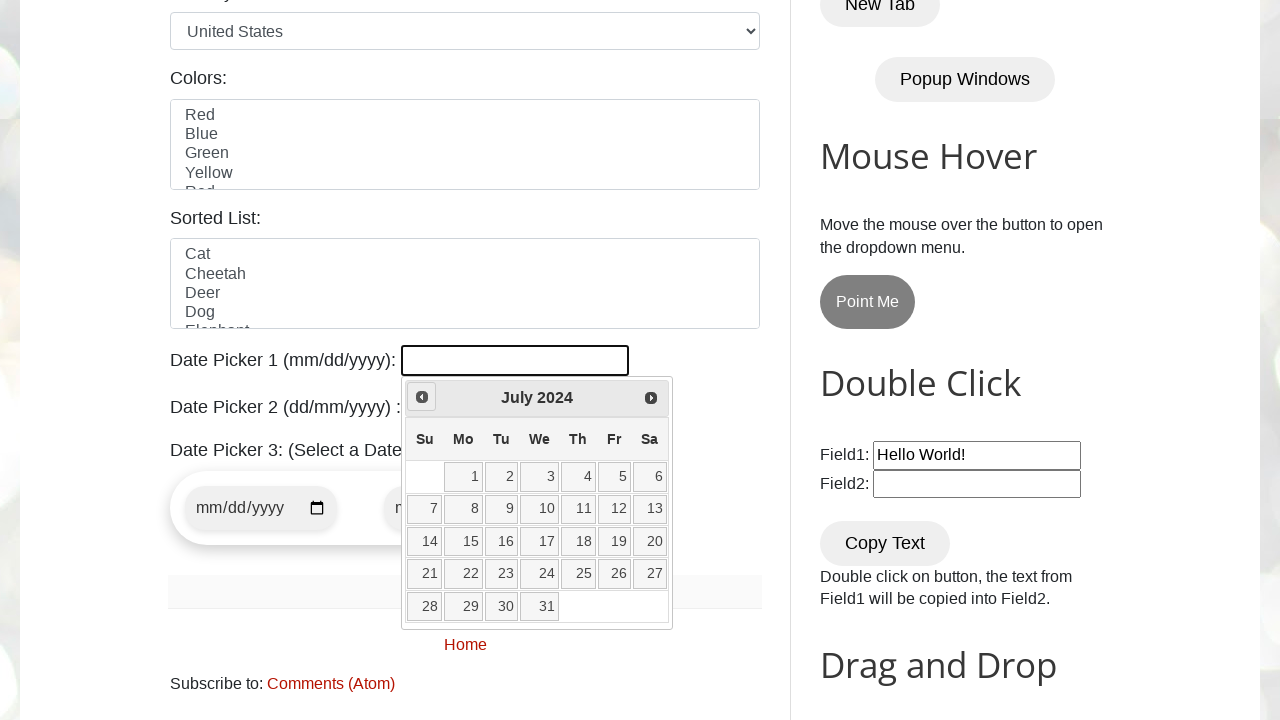

Clicked previous month button to navigate backwards at (422, 397) on span.ui-icon-circle-triangle-w
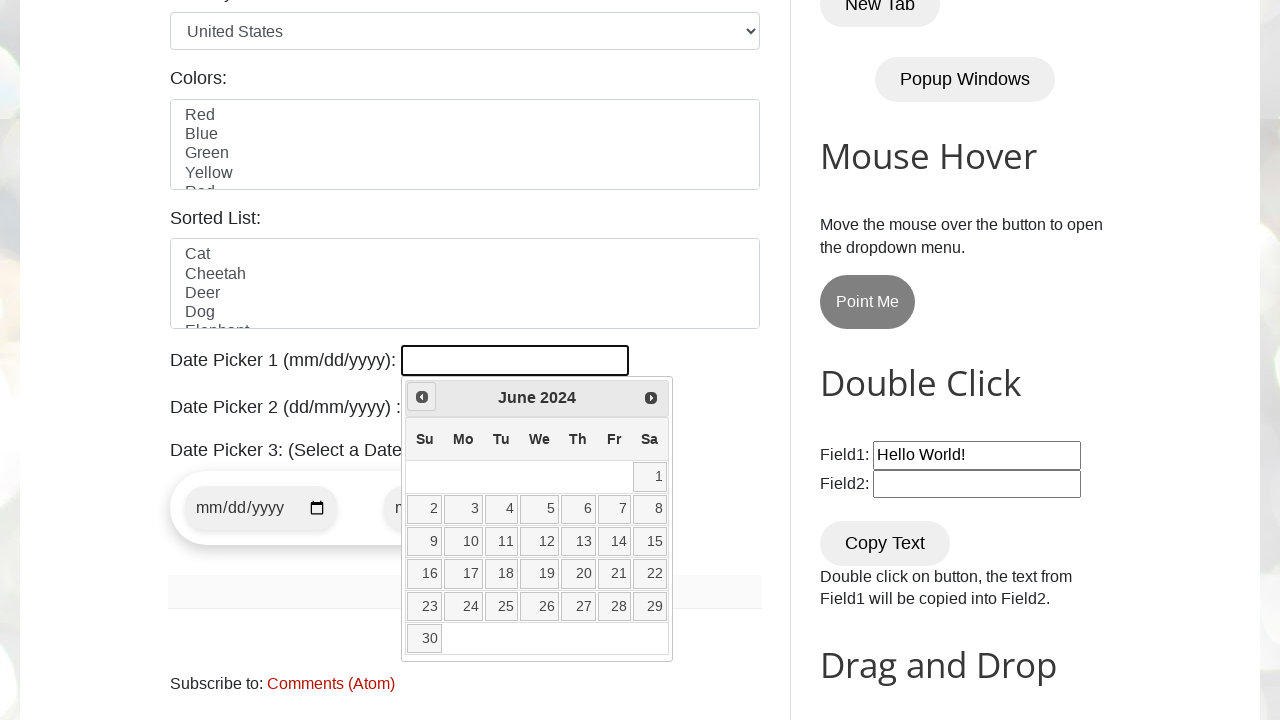

Retrieved current month: June
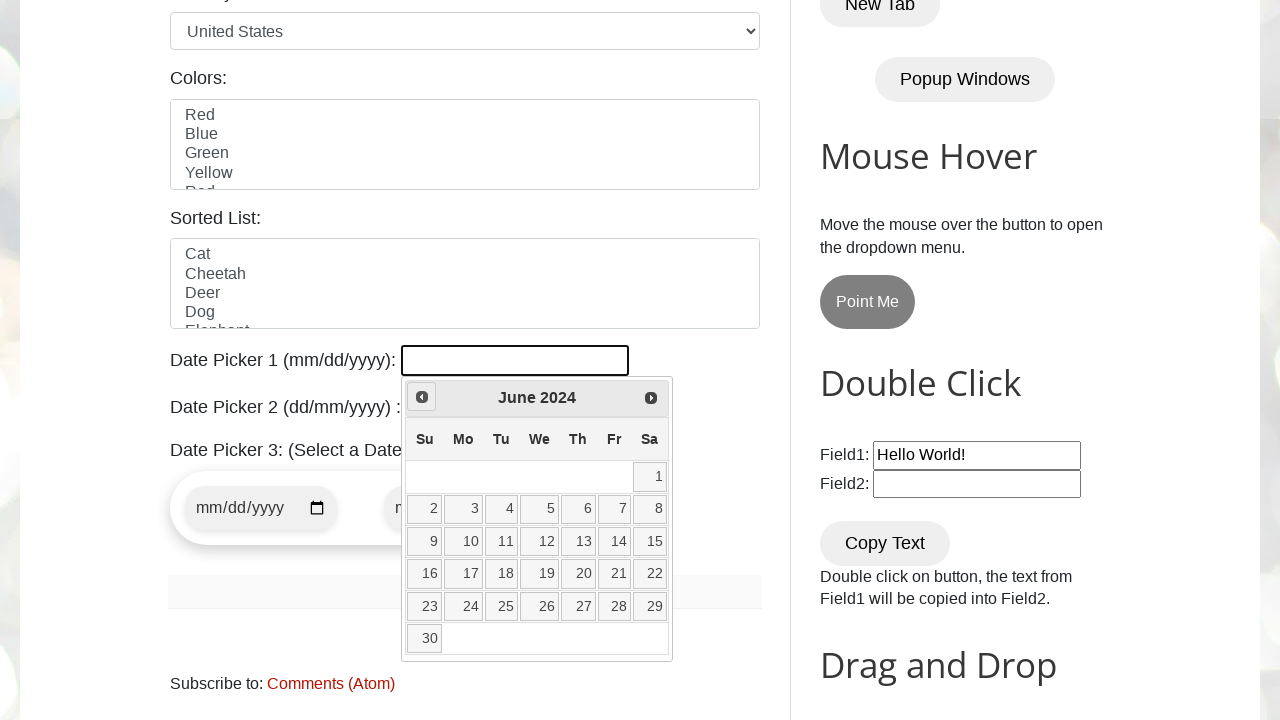

Retrieved current year: 2024
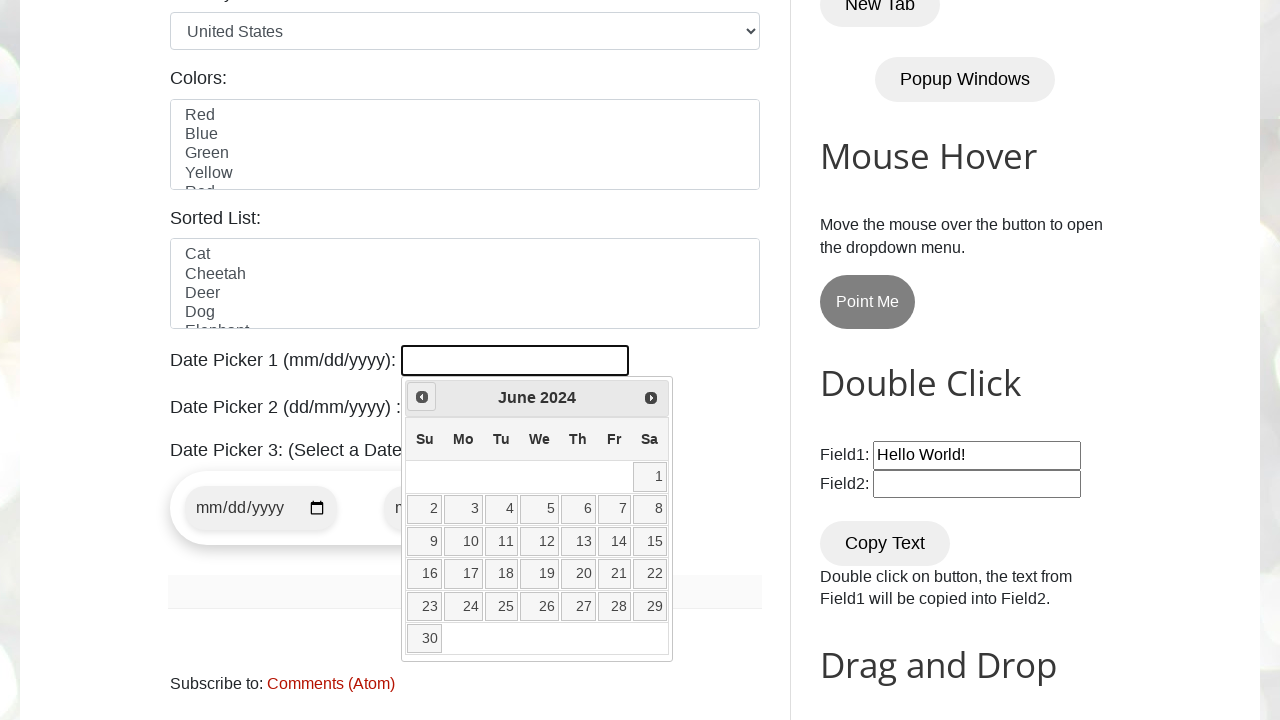

Clicked previous month button to navigate backwards at (422, 397) on span.ui-icon-circle-triangle-w
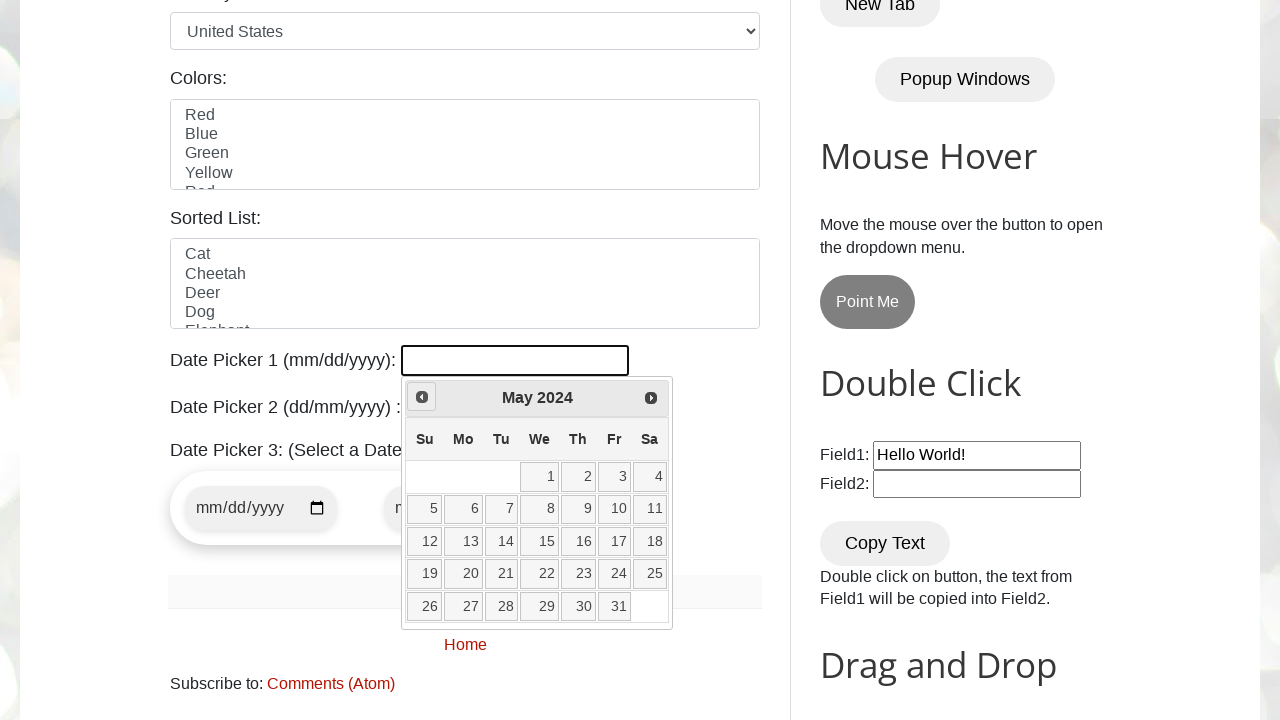

Retrieved current month: May
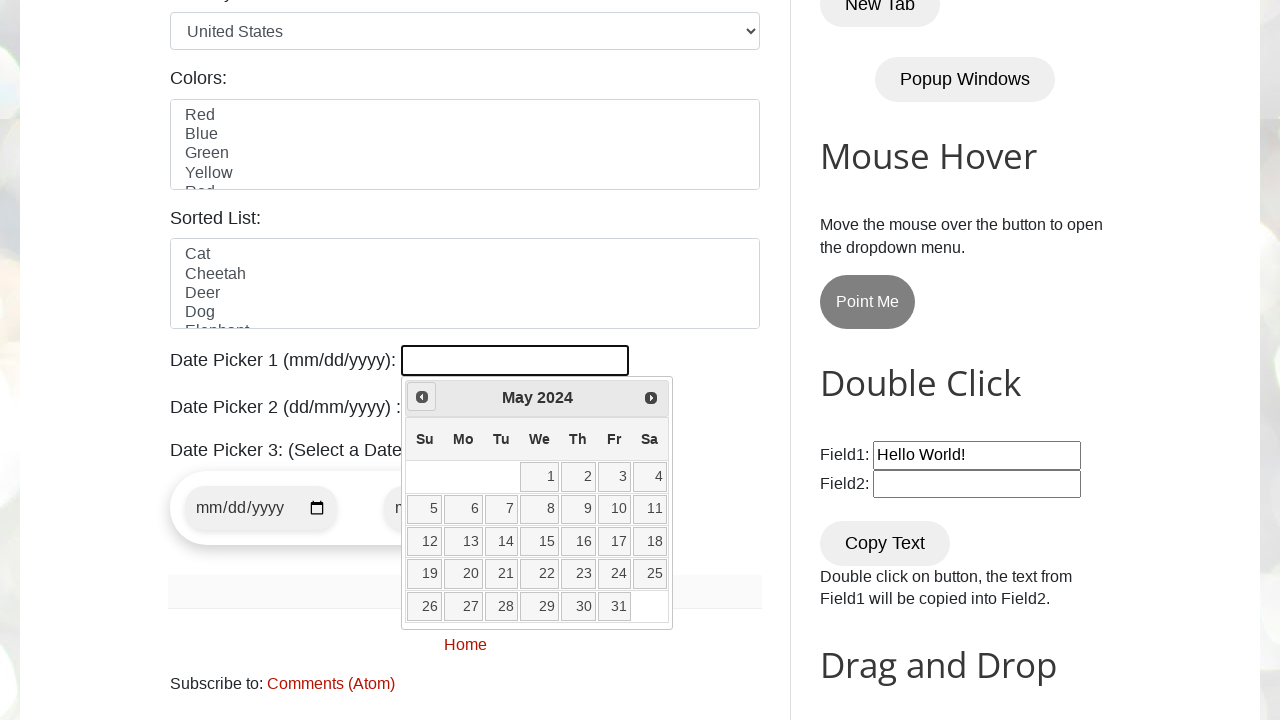

Retrieved current year: 2024
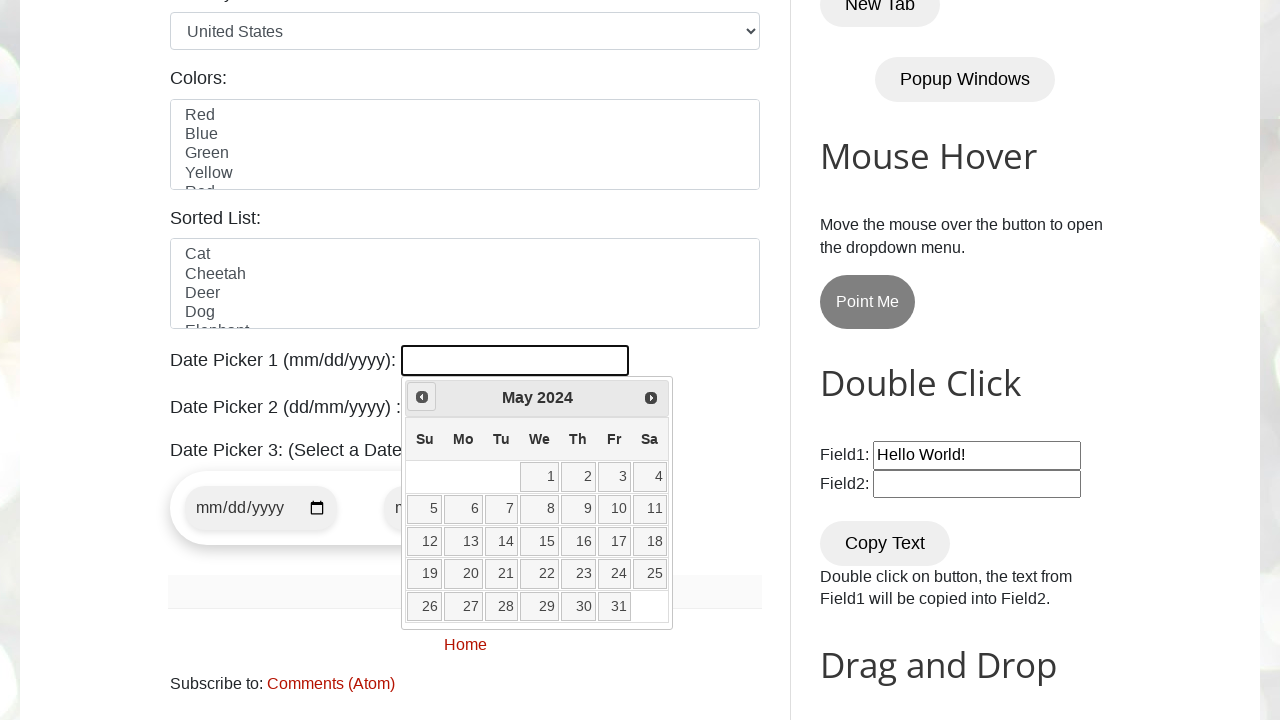

Clicked previous month button to navigate backwards at (422, 397) on span.ui-icon-circle-triangle-w
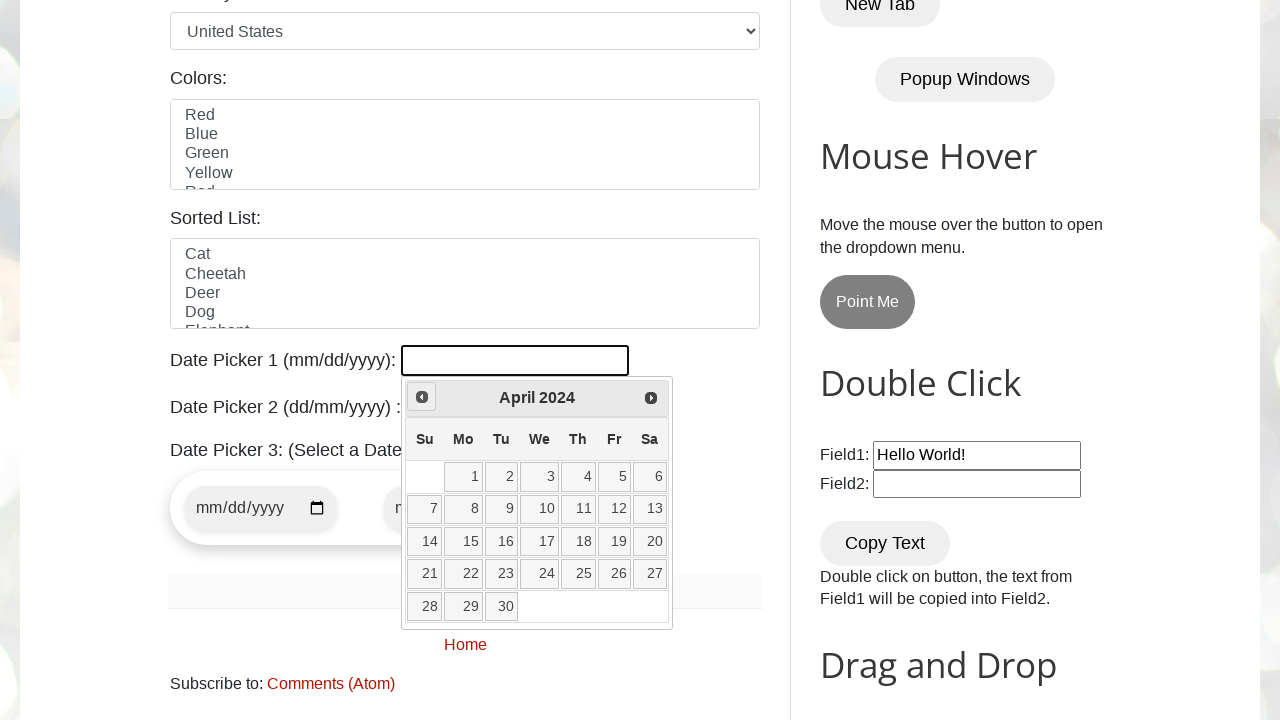

Retrieved current month: April
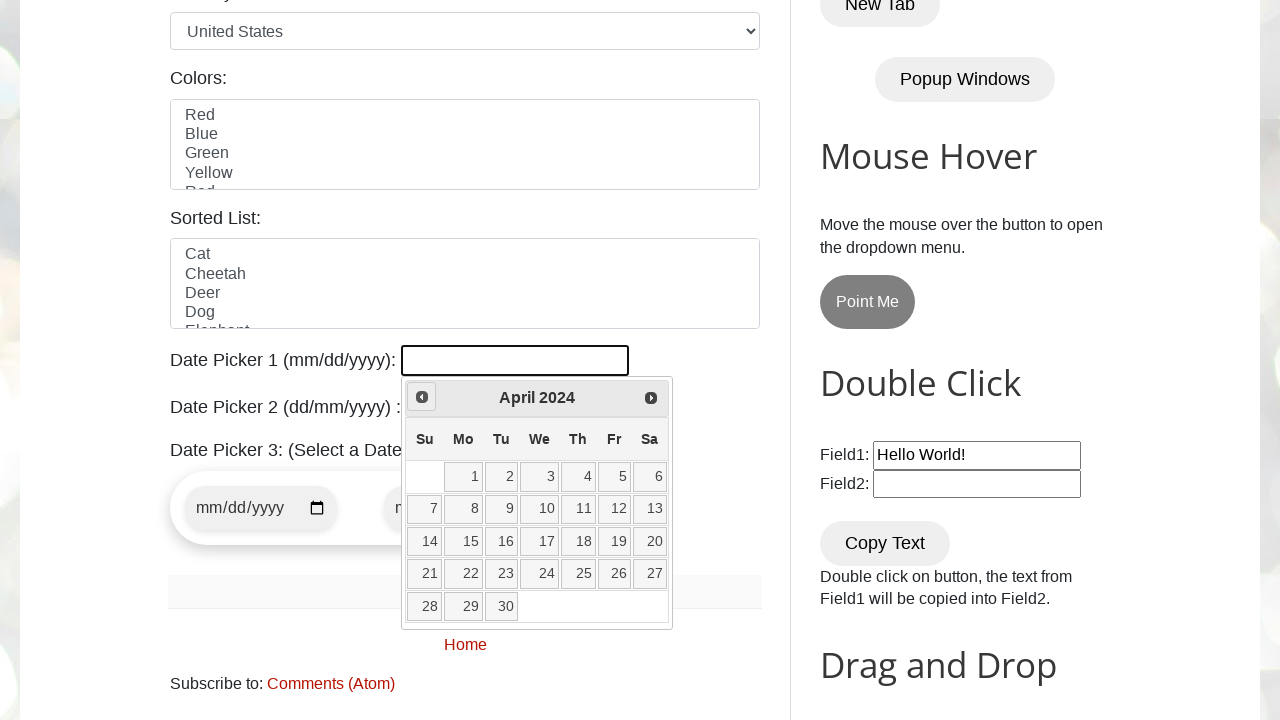

Retrieved current year: 2024
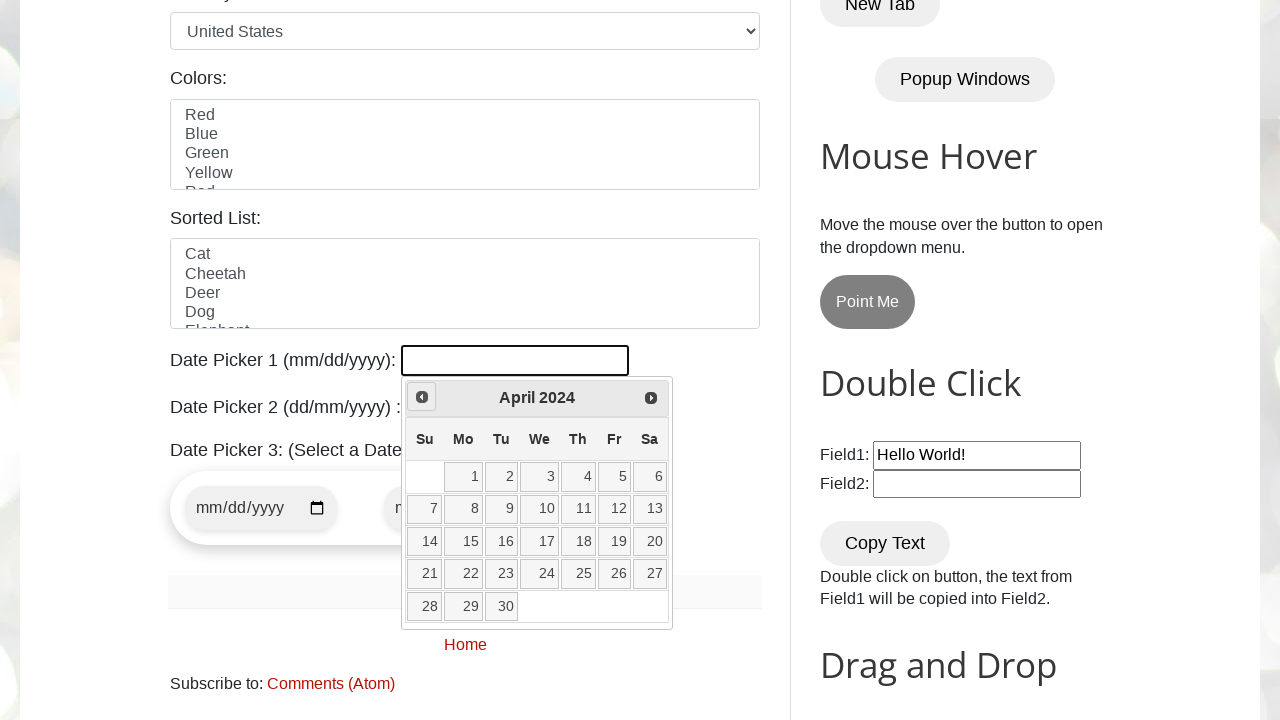

Clicked previous month button to navigate backwards at (422, 397) on span.ui-icon-circle-triangle-w
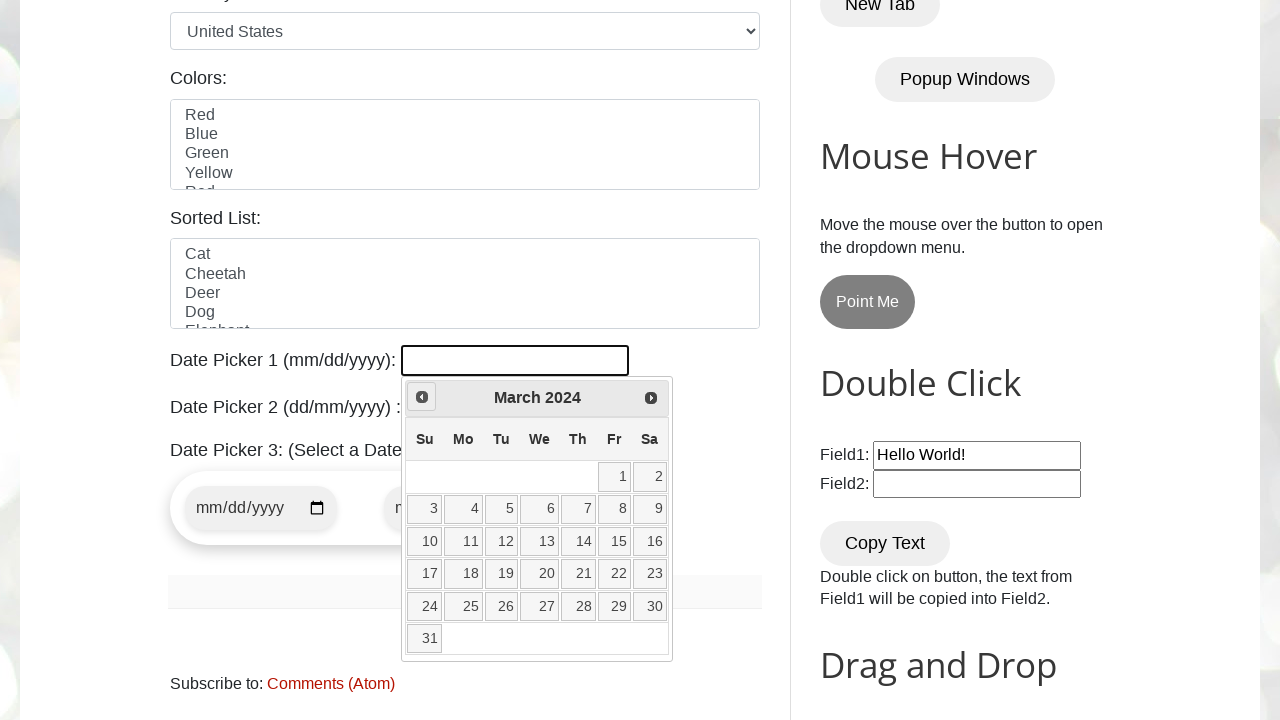

Retrieved current month: March
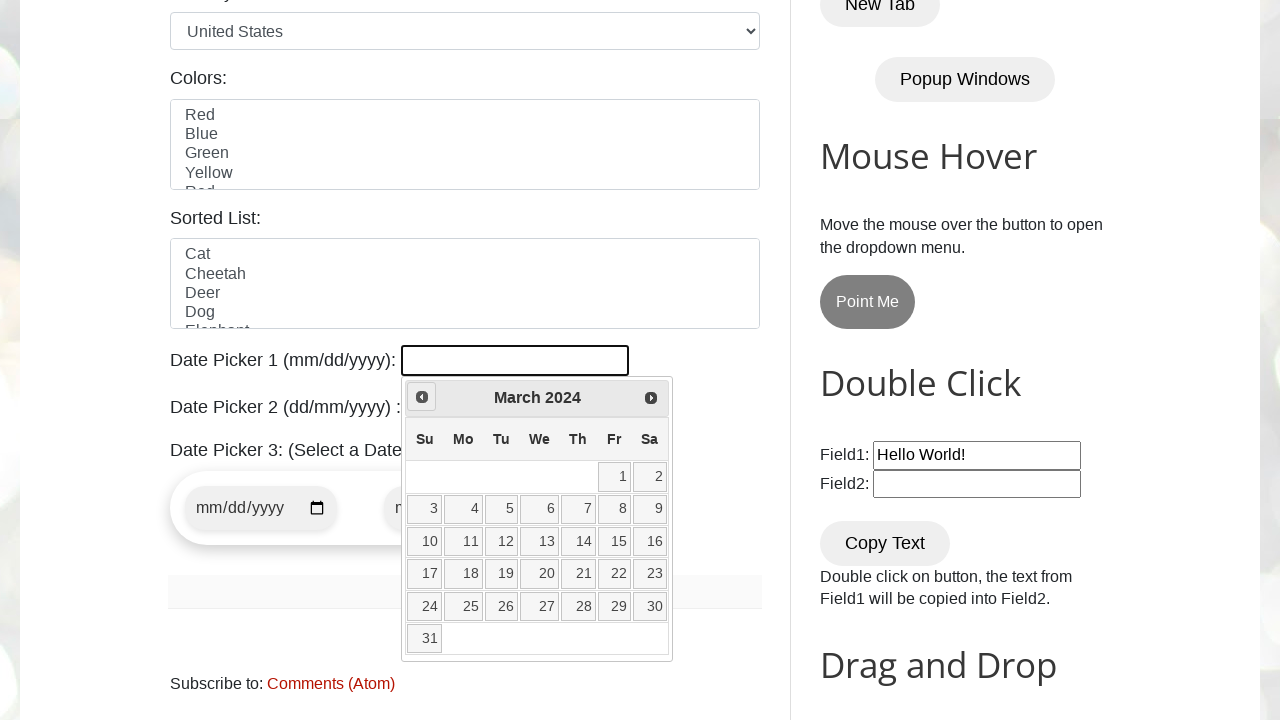

Retrieved current year: 2024
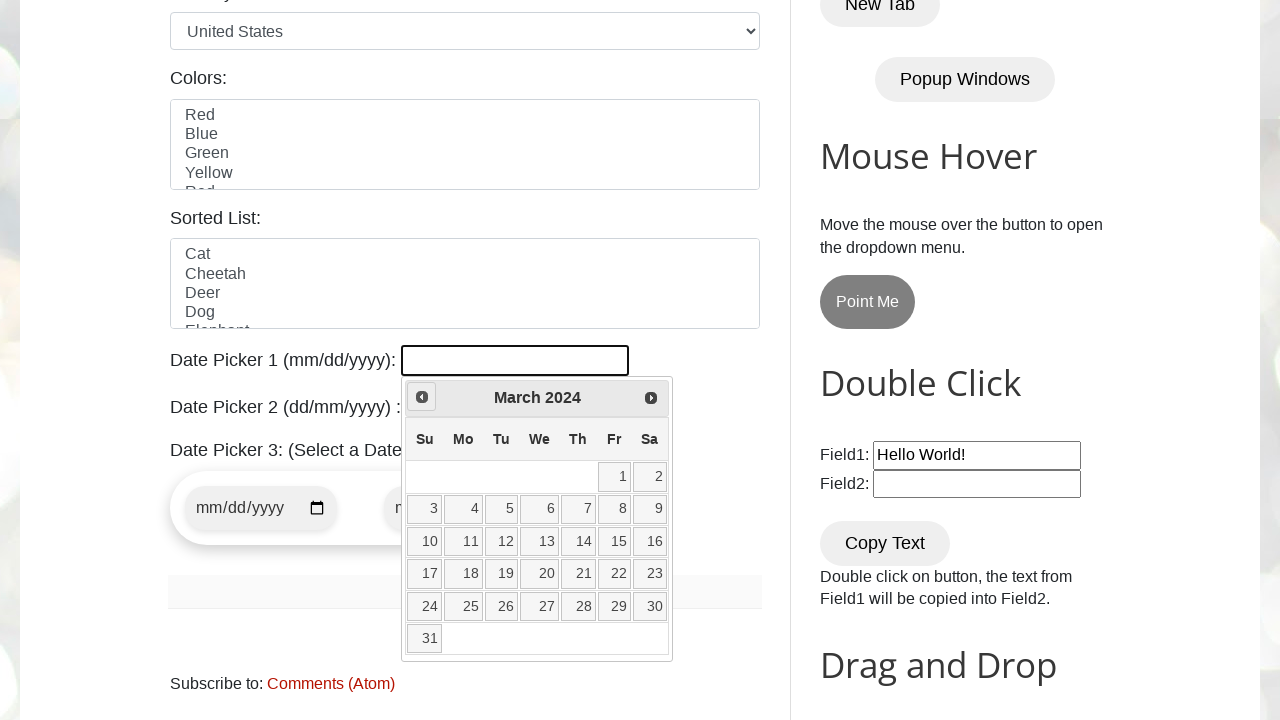

Clicked previous month button to navigate backwards at (422, 397) on span.ui-icon-circle-triangle-w
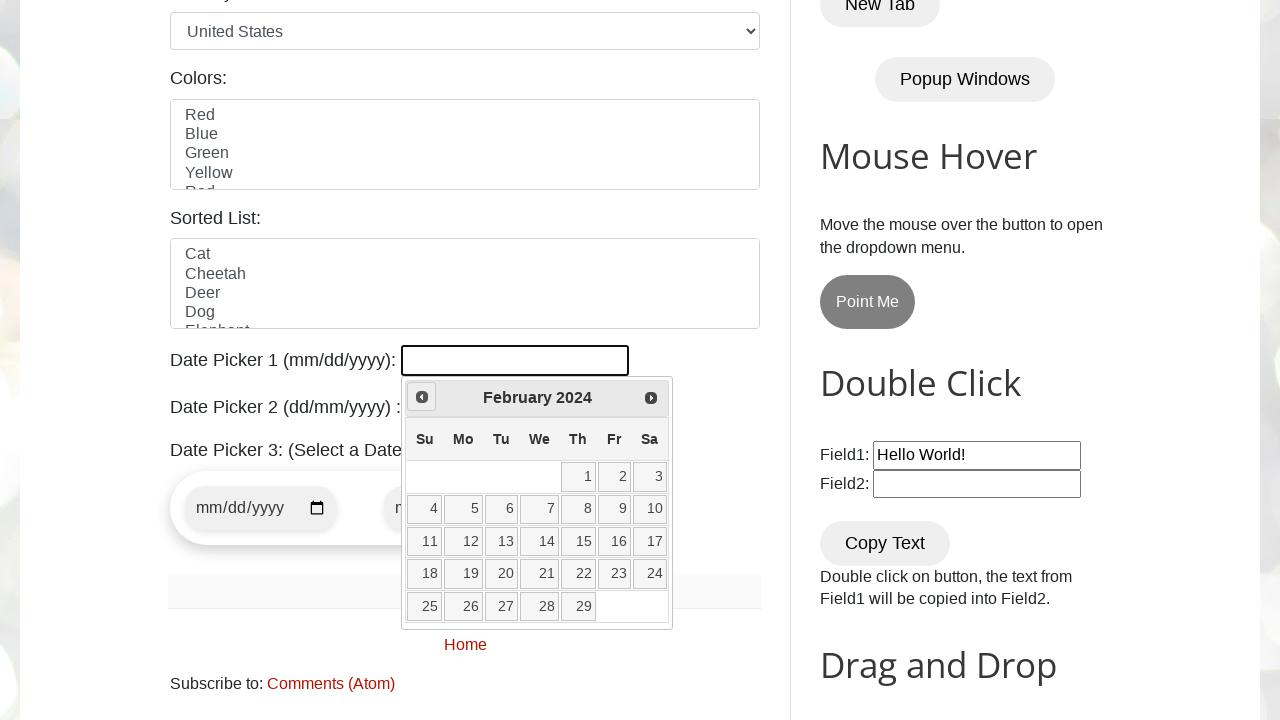

Retrieved current month: February
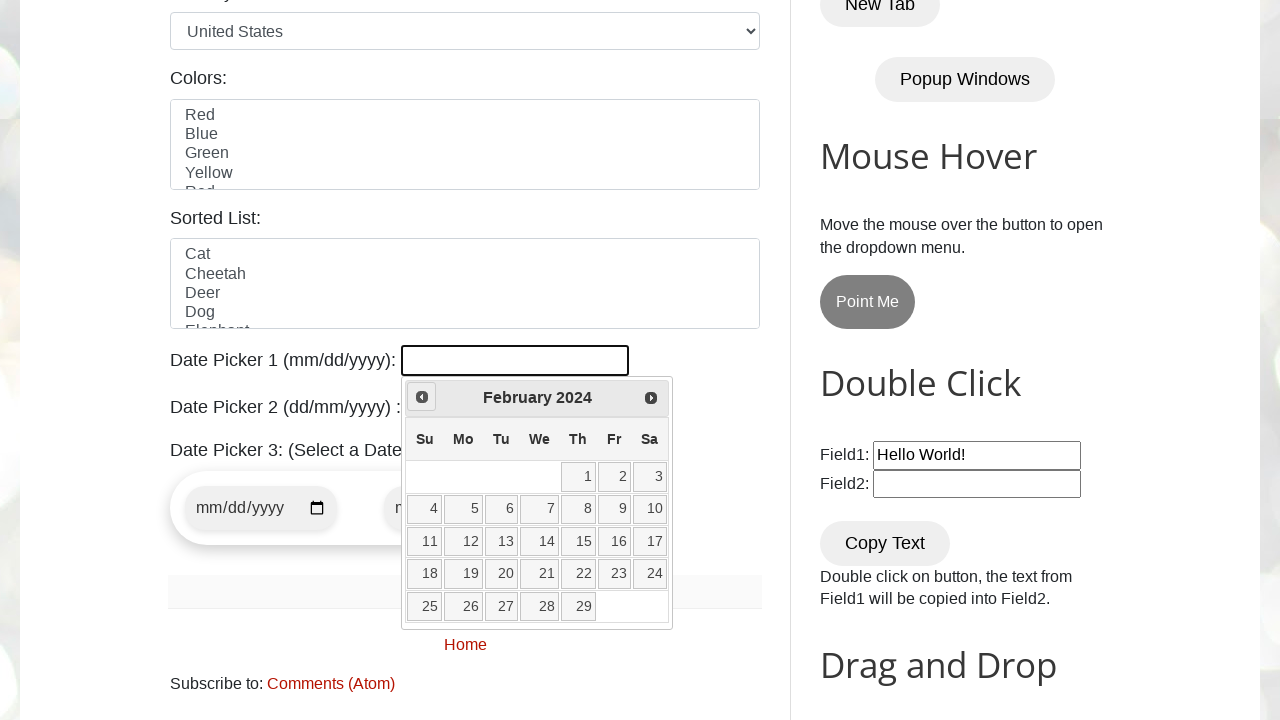

Retrieved current year: 2024
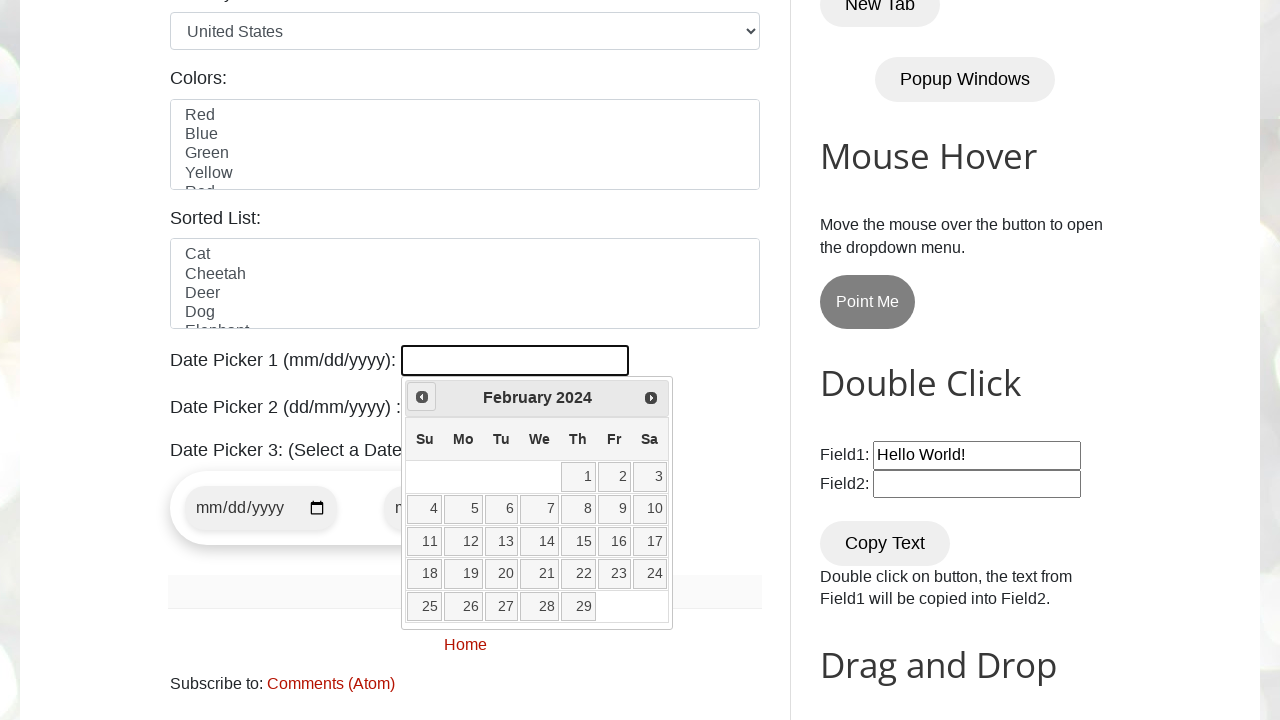

Clicked previous month button to navigate backwards at (422, 397) on span.ui-icon-circle-triangle-w
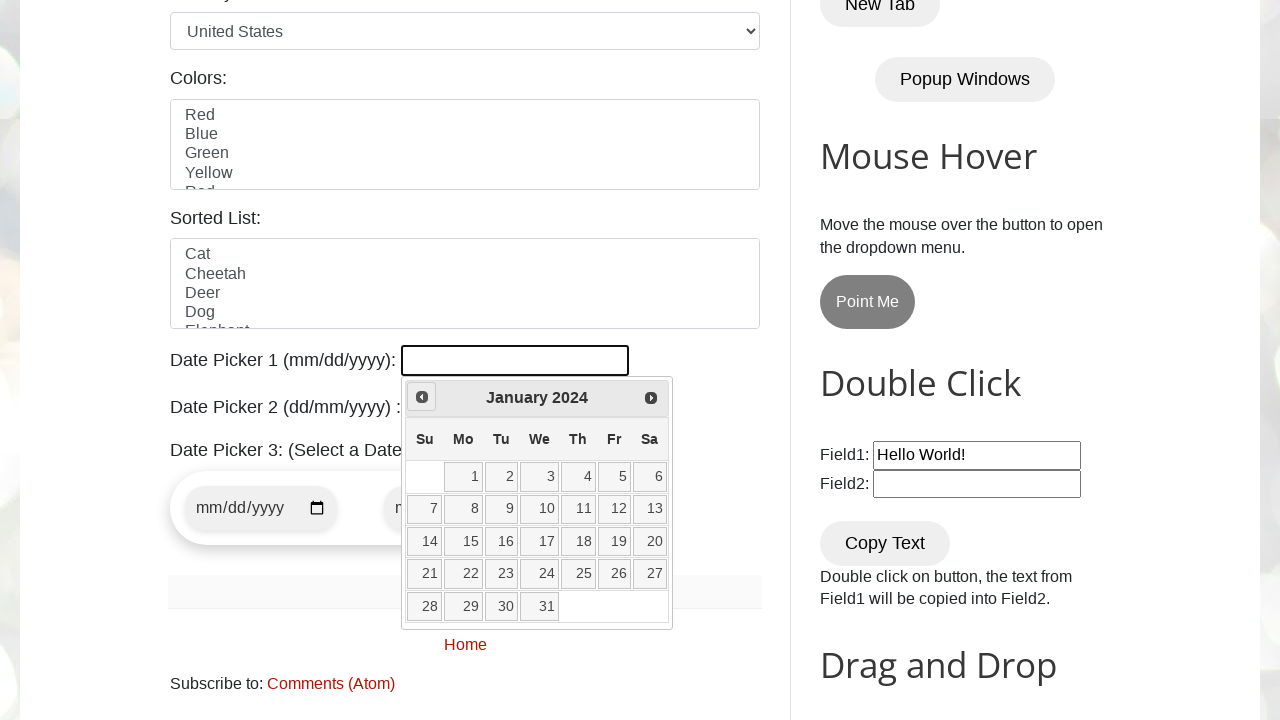

Retrieved current month: January
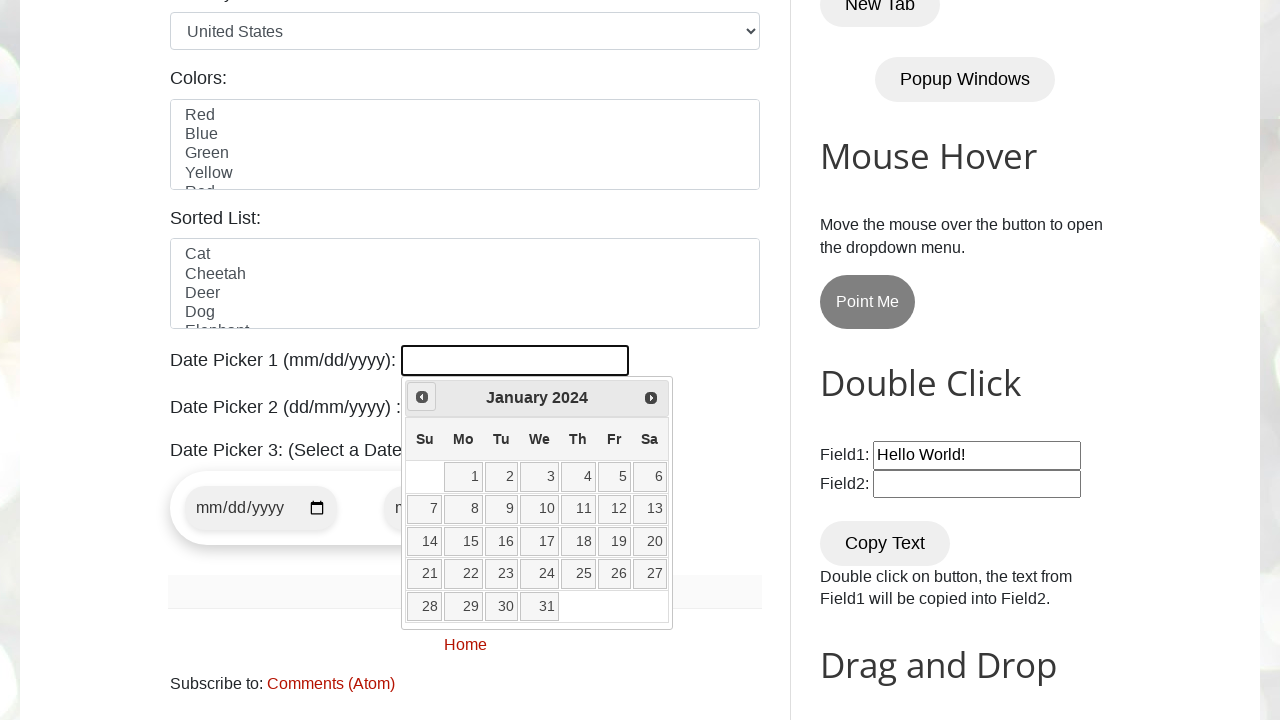

Retrieved current year: 2024
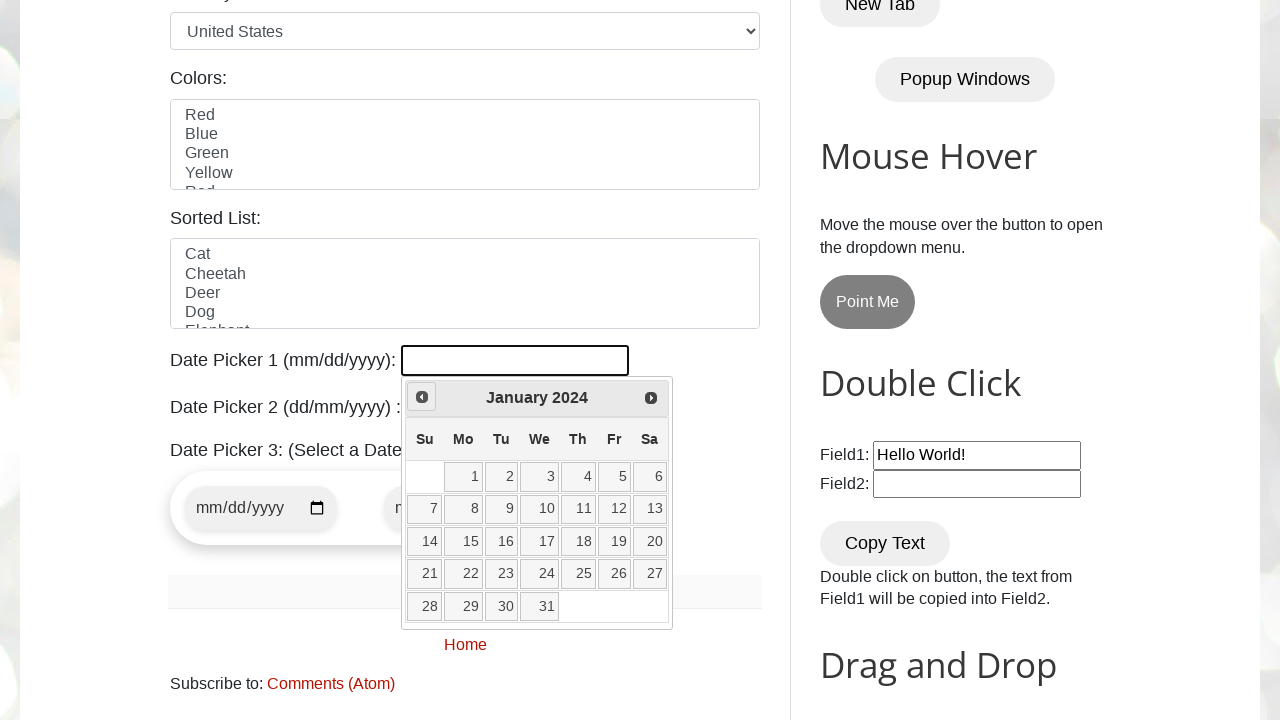

Clicked previous month button to navigate backwards at (422, 397) on span.ui-icon-circle-triangle-w
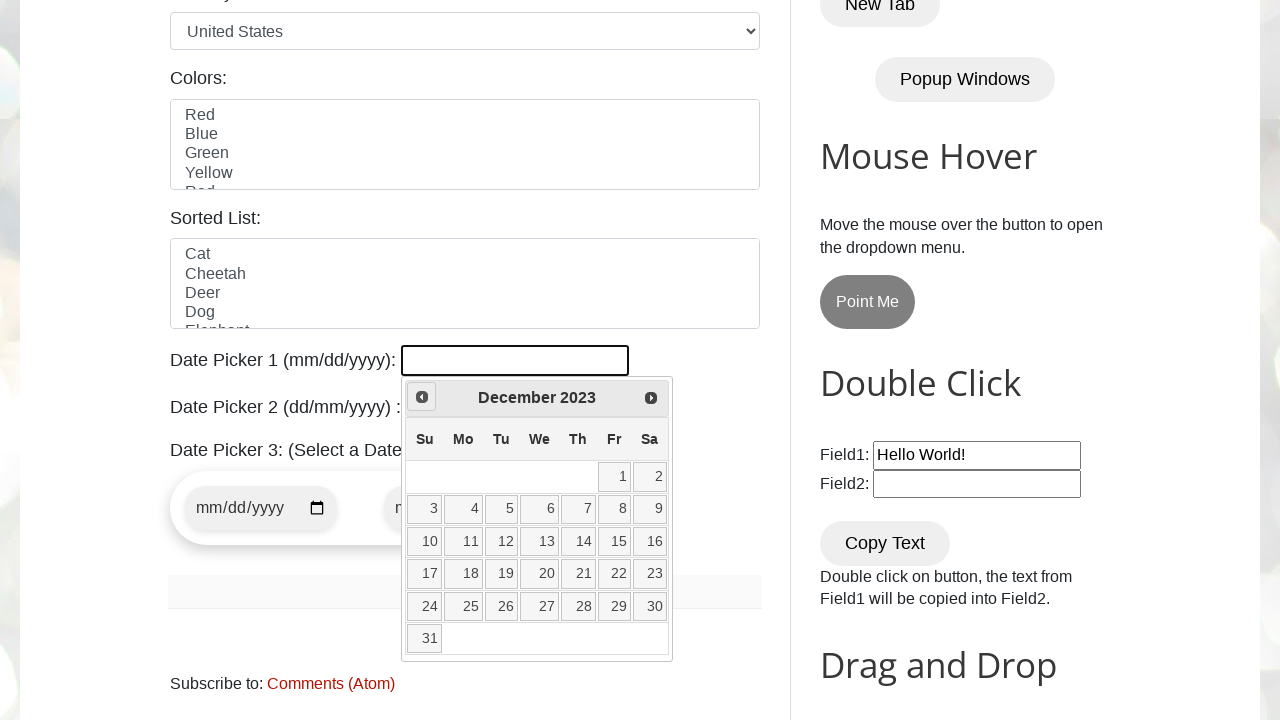

Retrieved current month: December
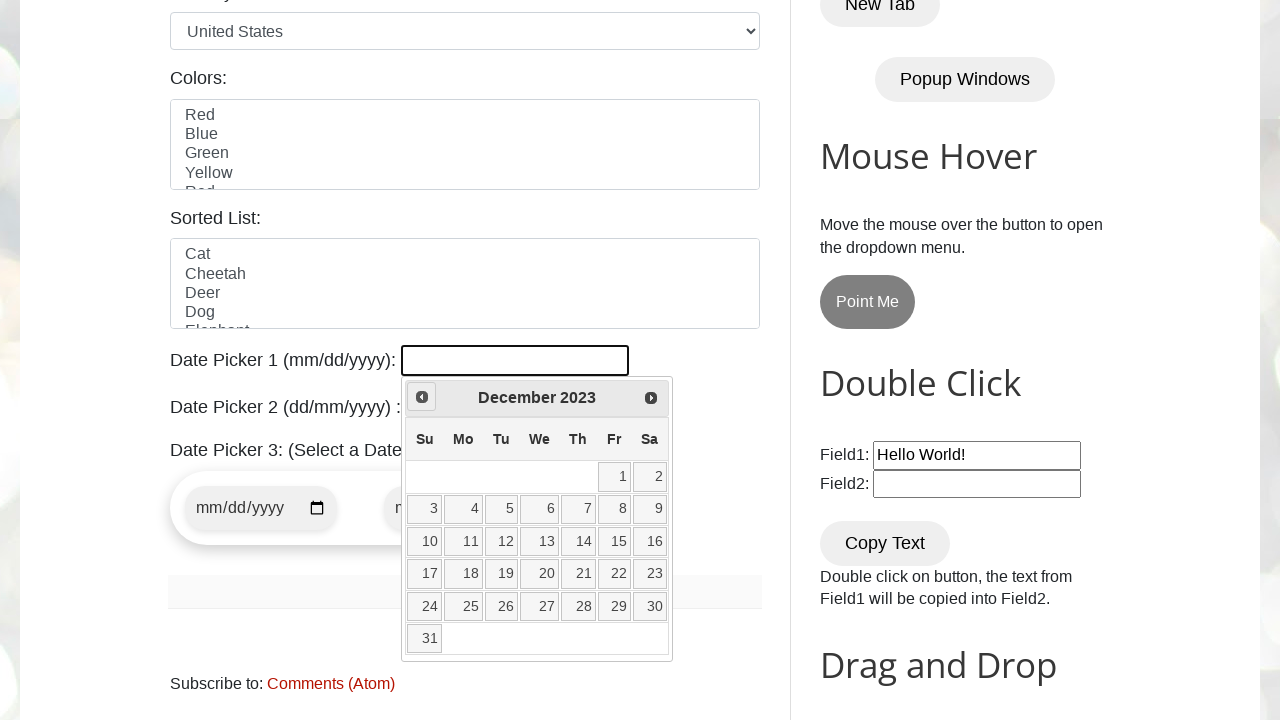

Retrieved current year: 2023
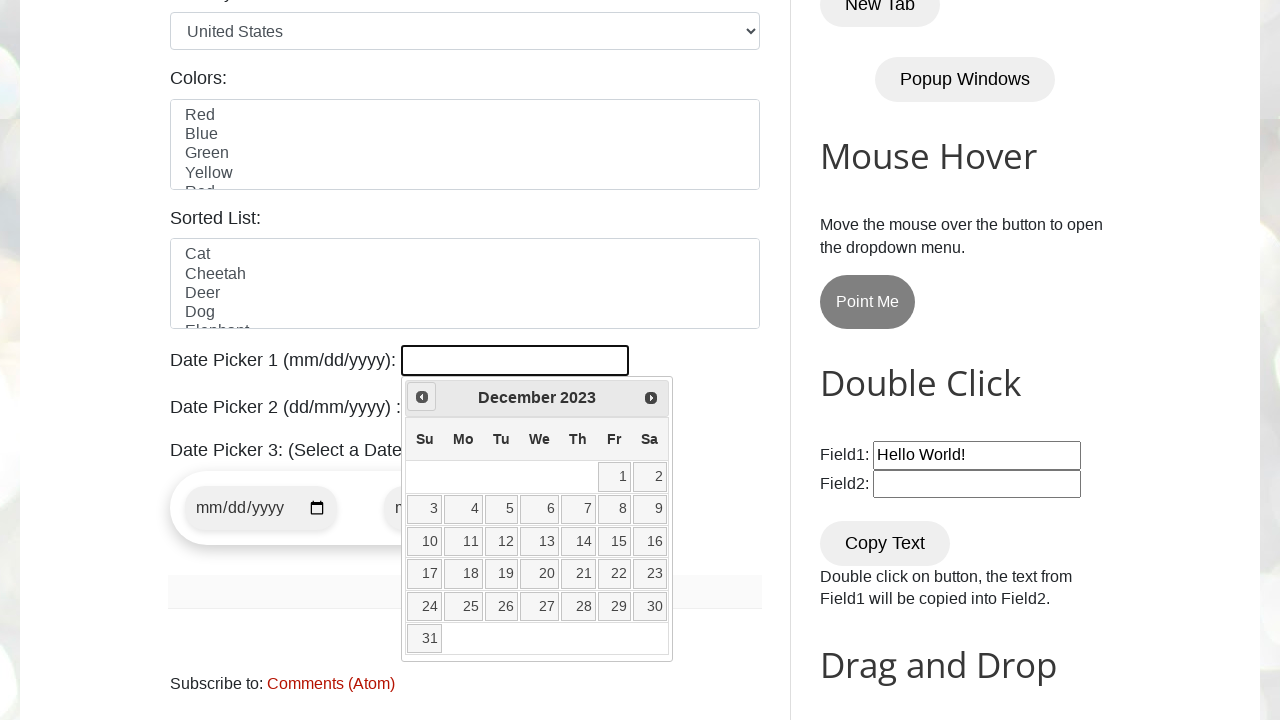

Clicked previous month button to navigate backwards at (422, 397) on span.ui-icon-circle-triangle-w
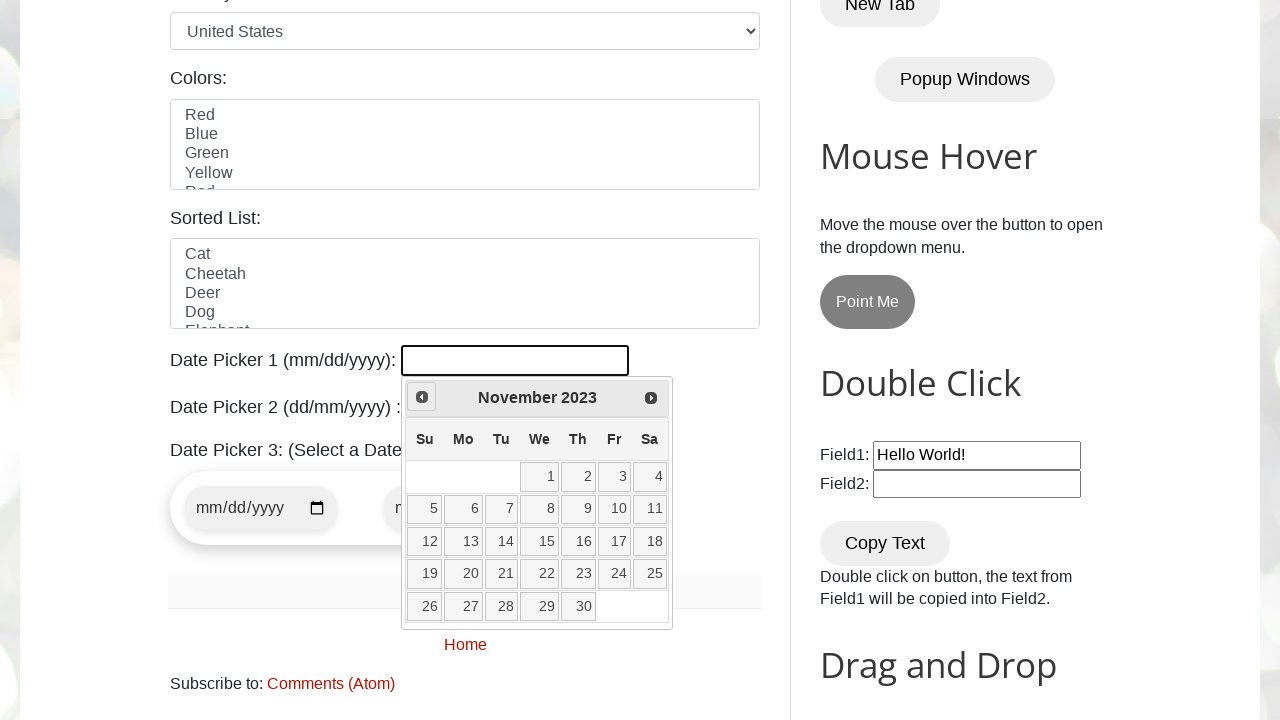

Retrieved current month: November
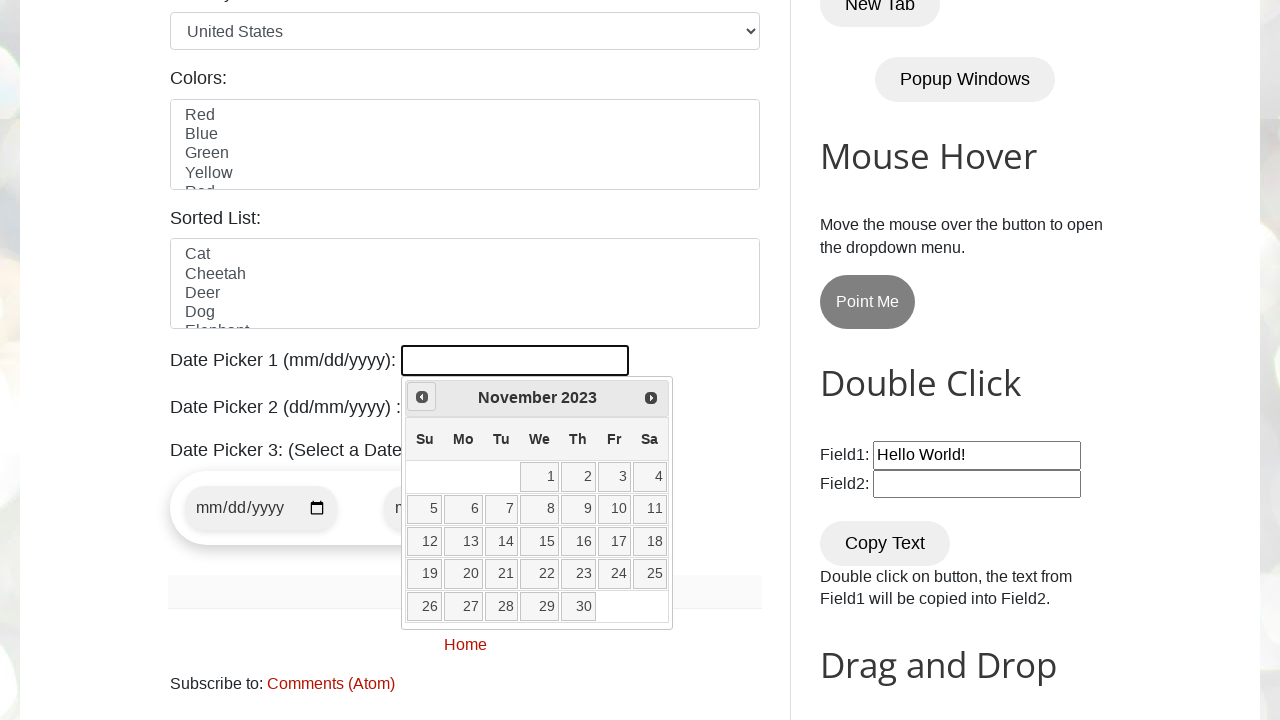

Retrieved current year: 2023
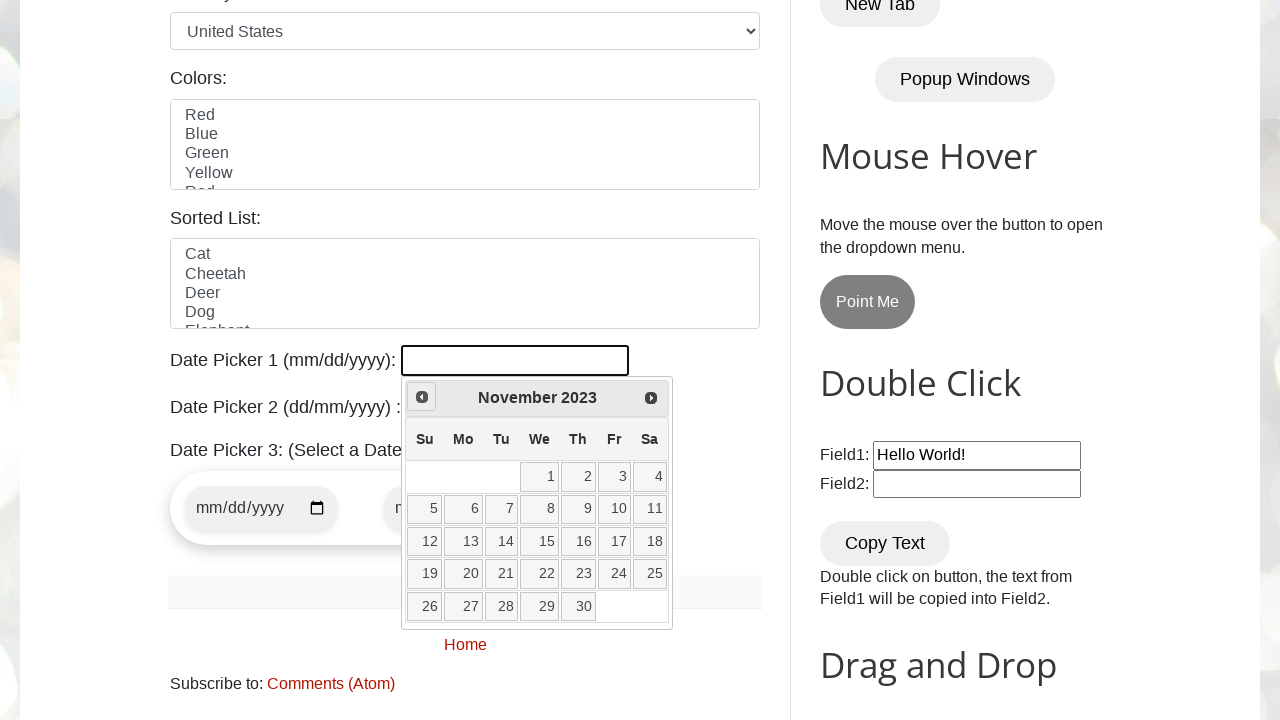

Clicked previous month button to navigate backwards at (422, 397) on span.ui-icon-circle-triangle-w
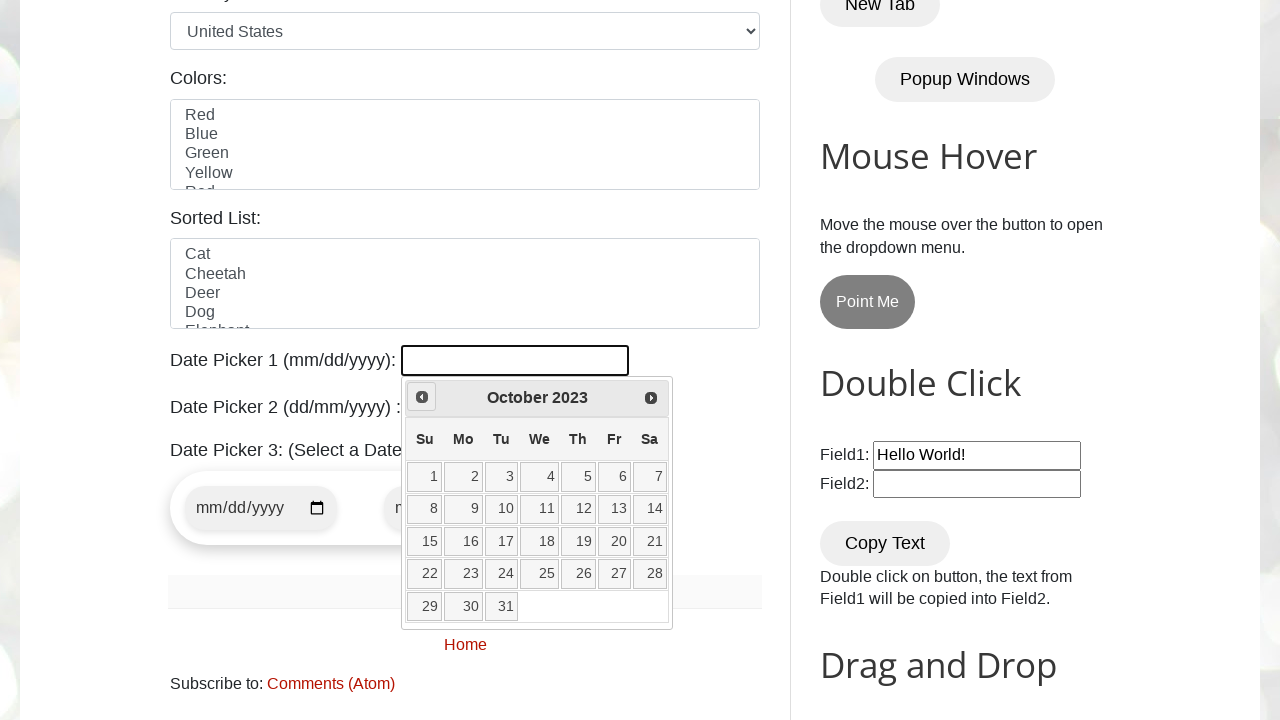

Retrieved current month: October
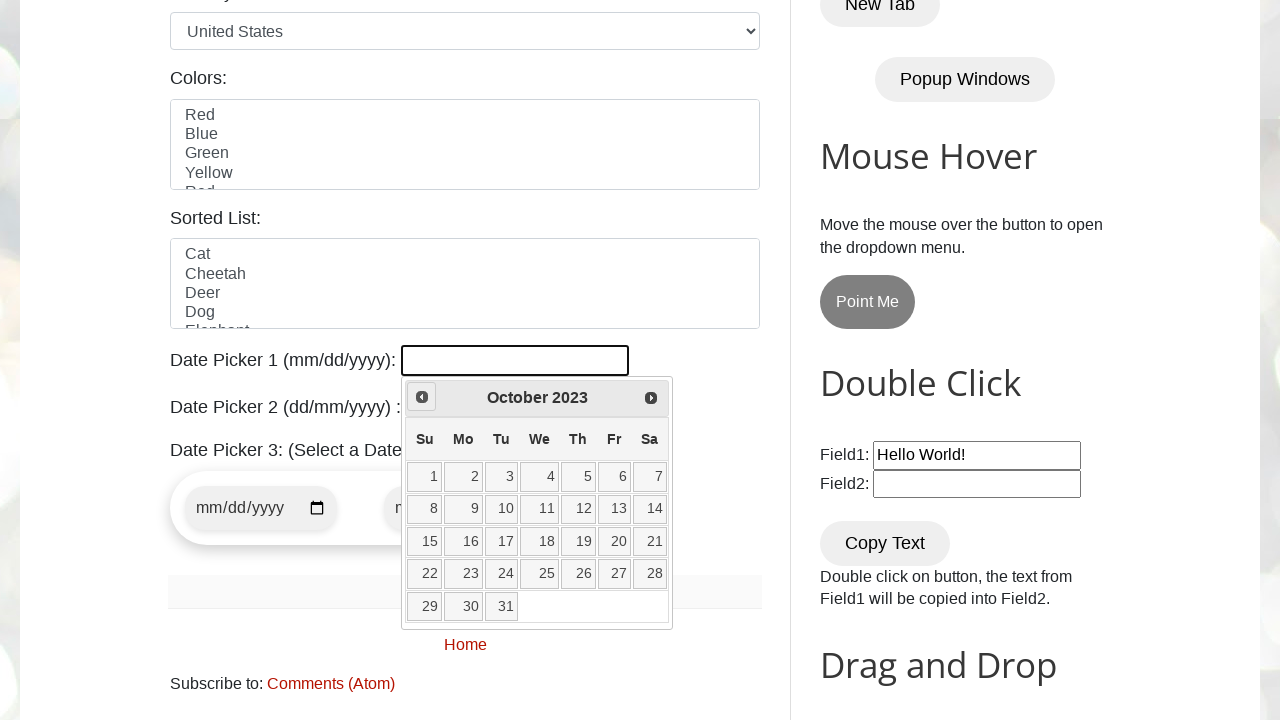

Retrieved current year: 2023
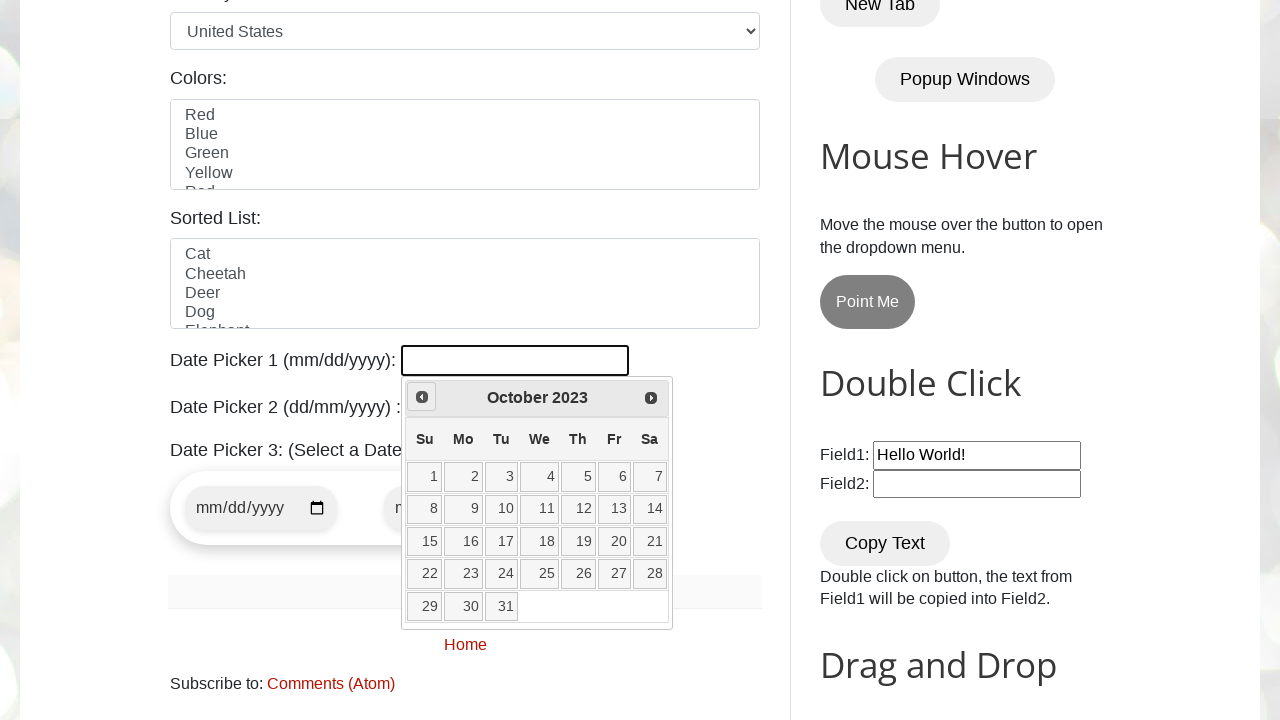

Clicked previous month button to navigate backwards at (422, 397) on span.ui-icon-circle-triangle-w
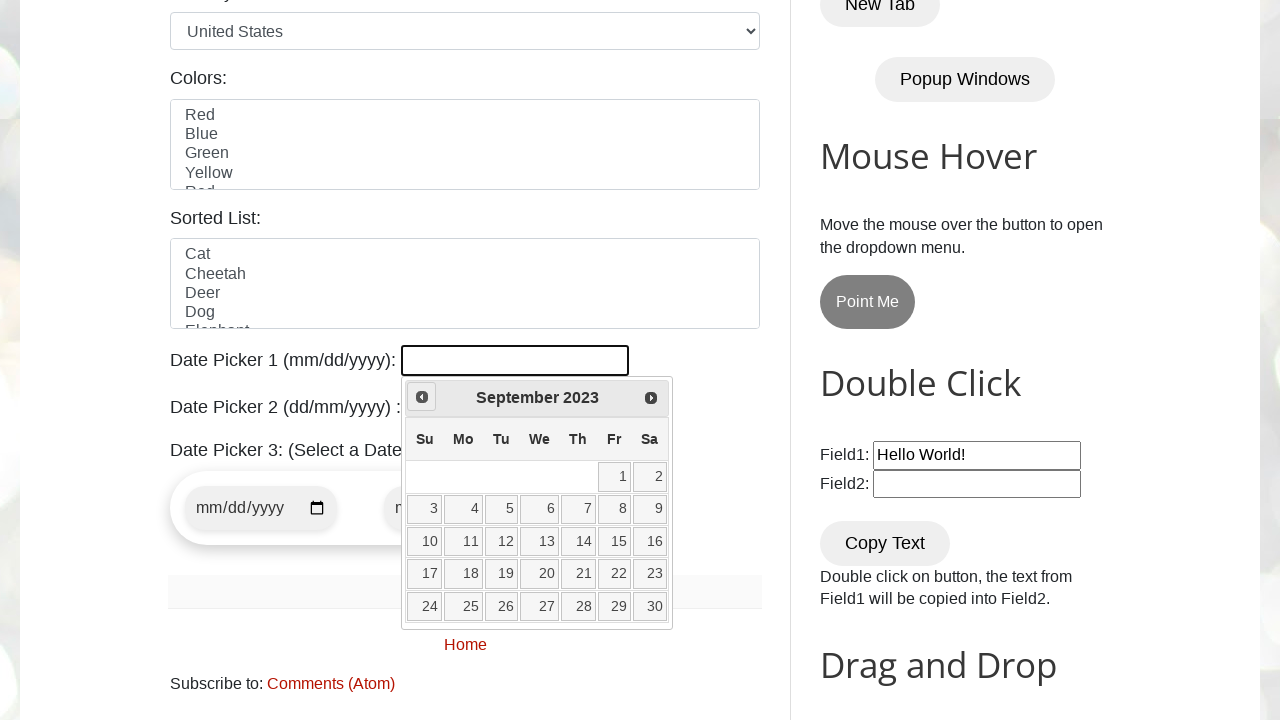

Retrieved current month: September
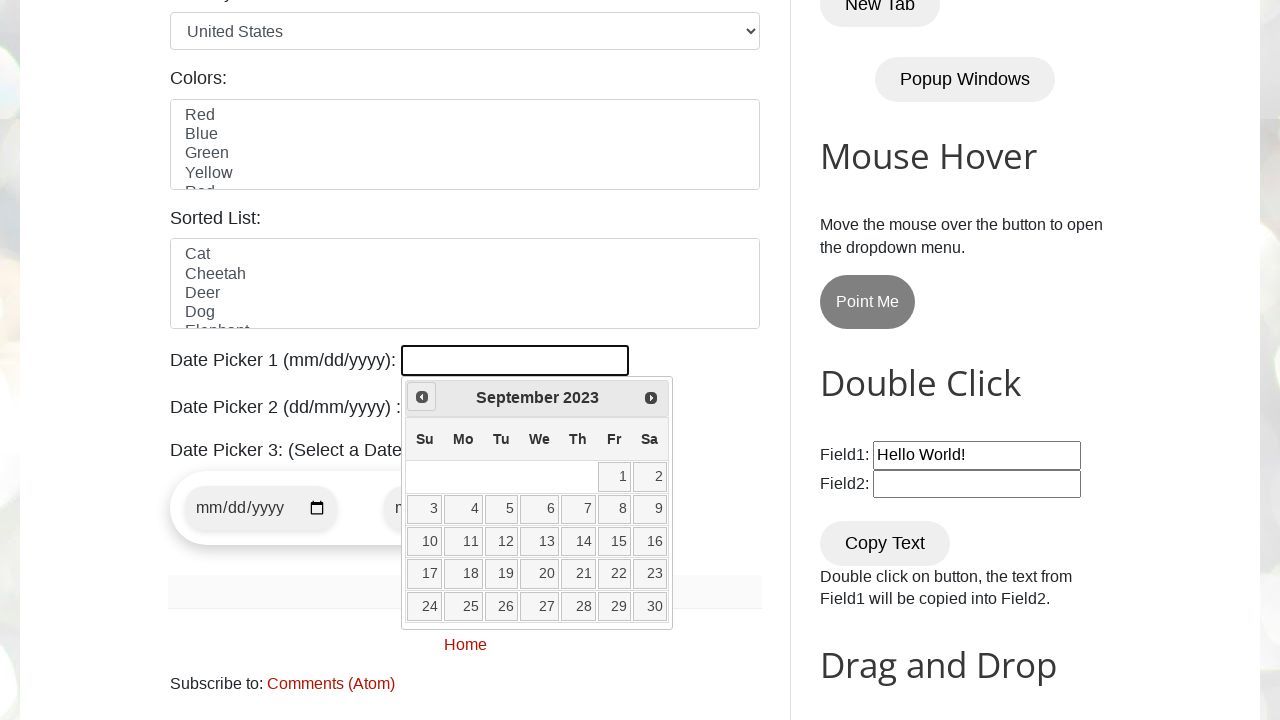

Retrieved current year: 2023
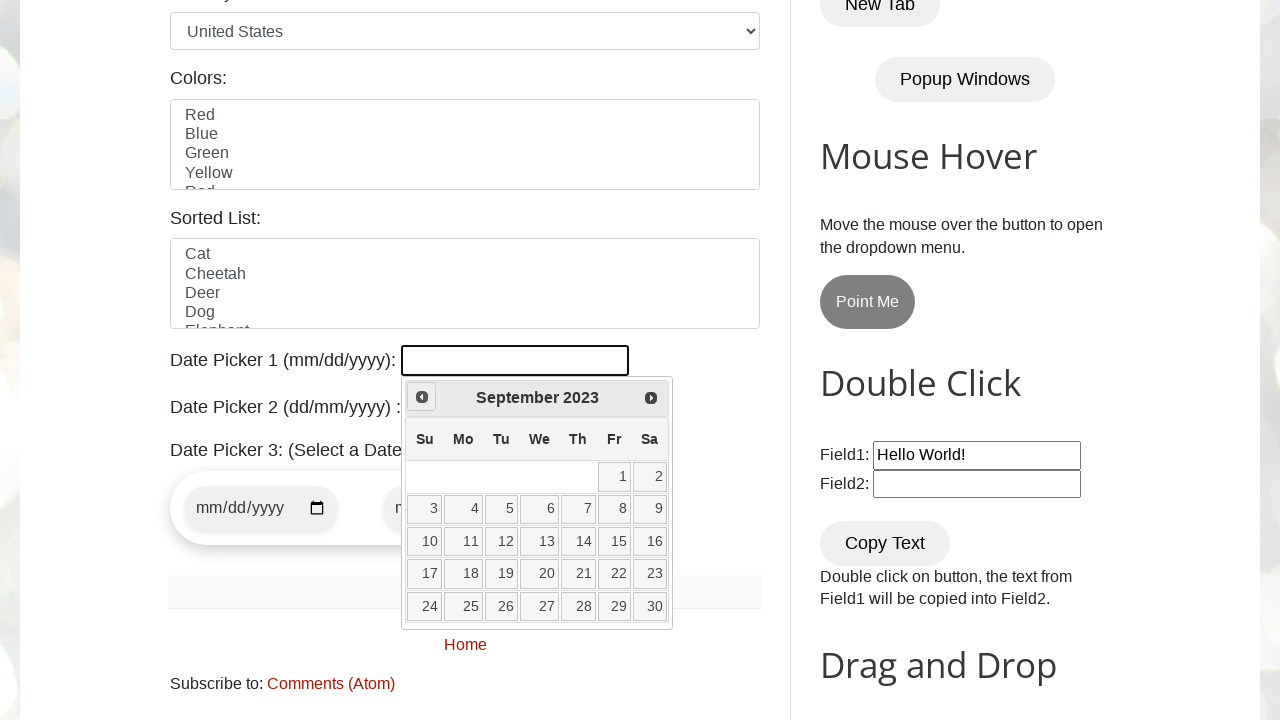

Clicked previous month button to navigate backwards at (422, 397) on span.ui-icon-circle-triangle-w
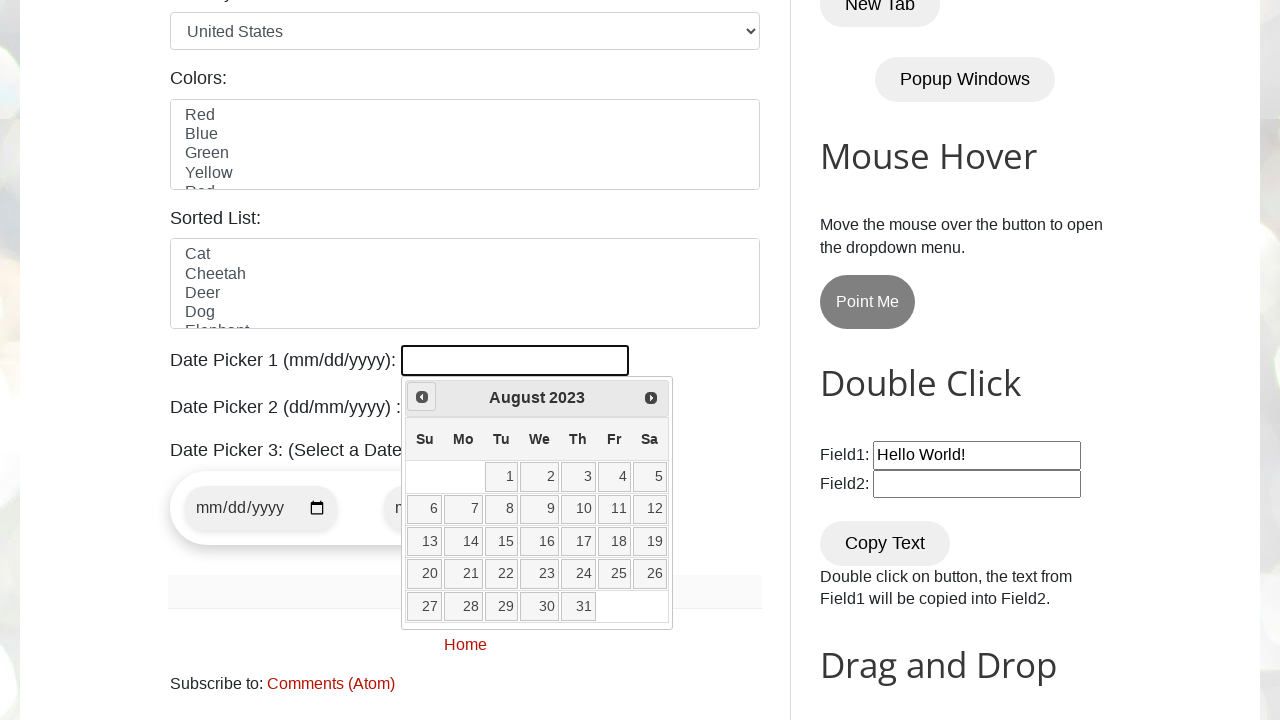

Retrieved current month: August
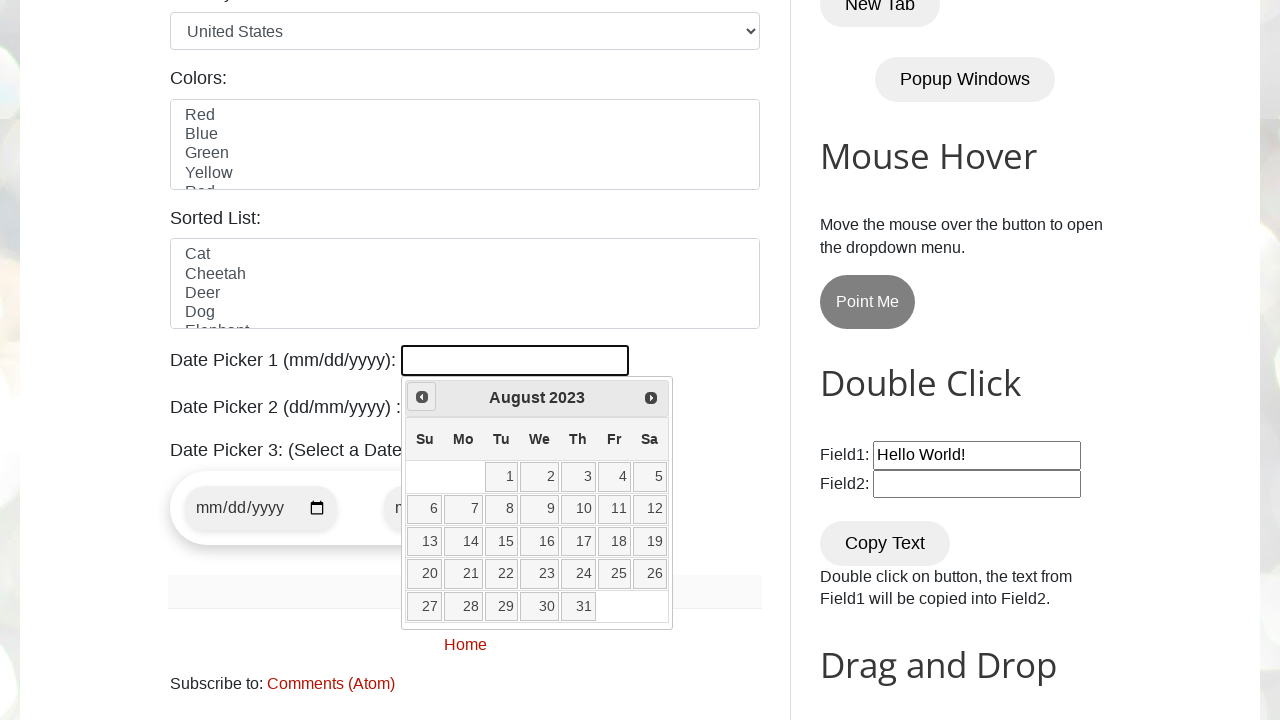

Retrieved current year: 2023
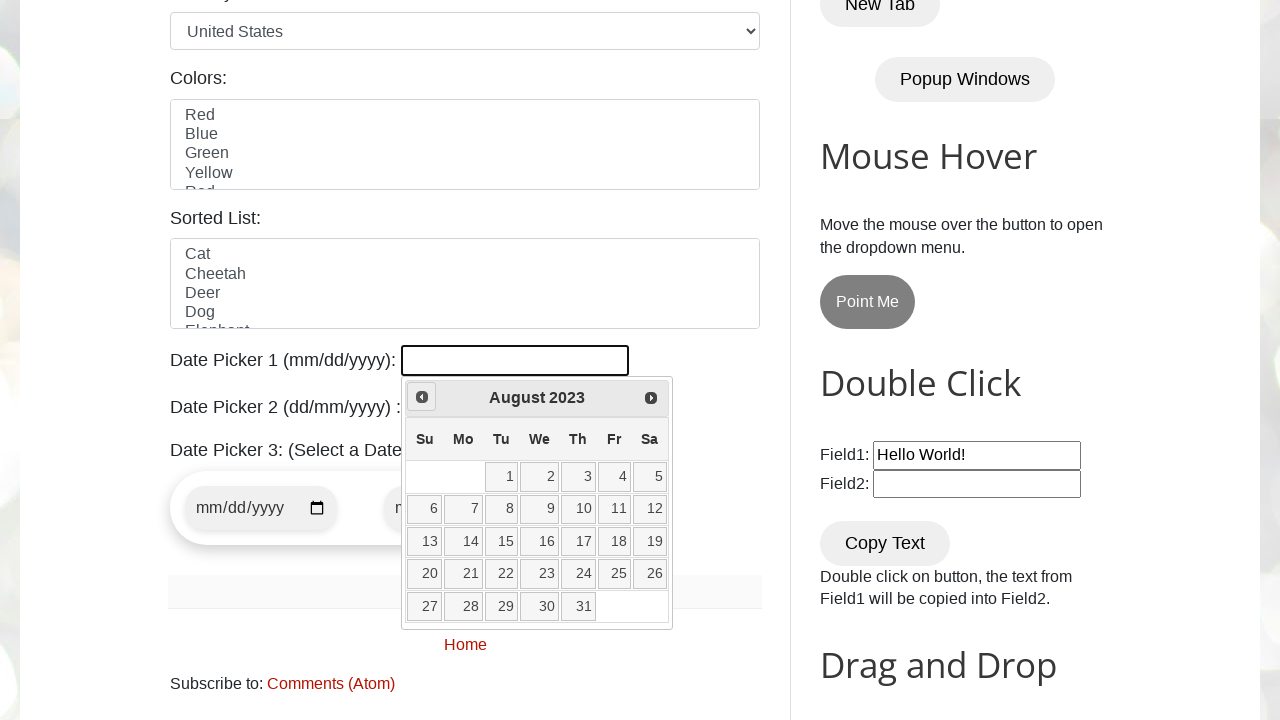

Clicked previous month button to navigate backwards at (422, 397) on span.ui-icon-circle-triangle-w
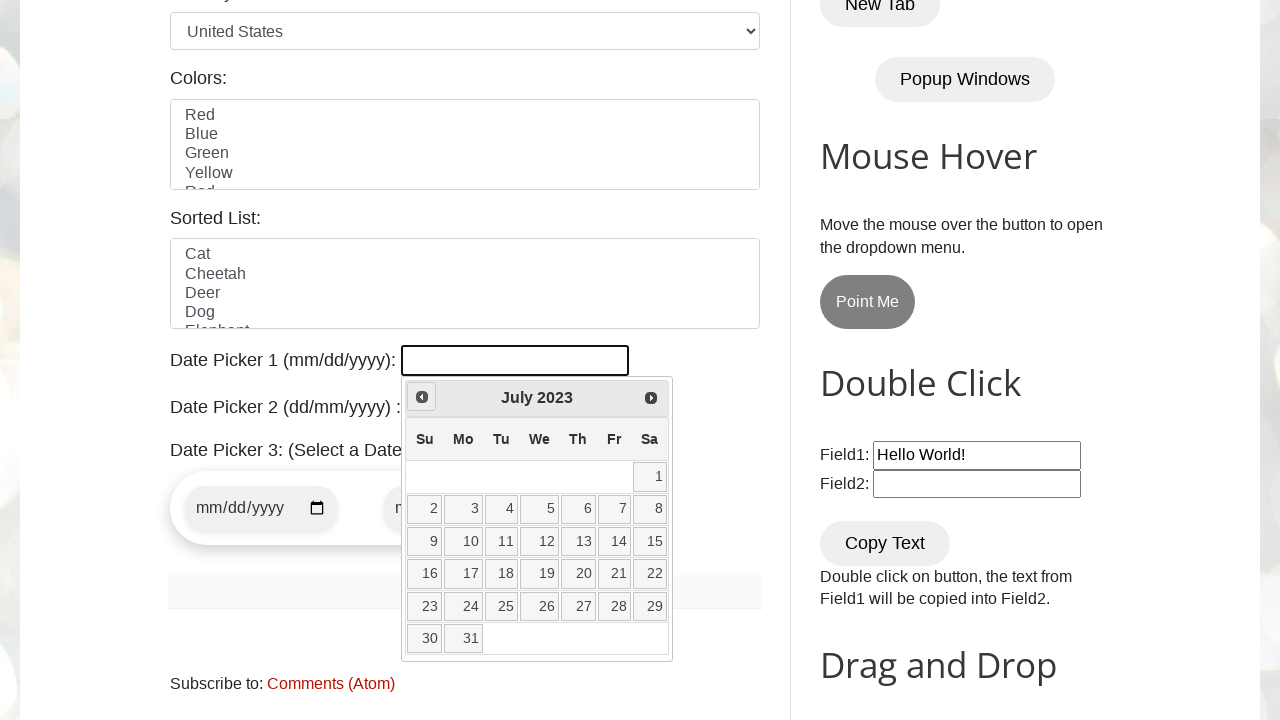

Retrieved current month: July
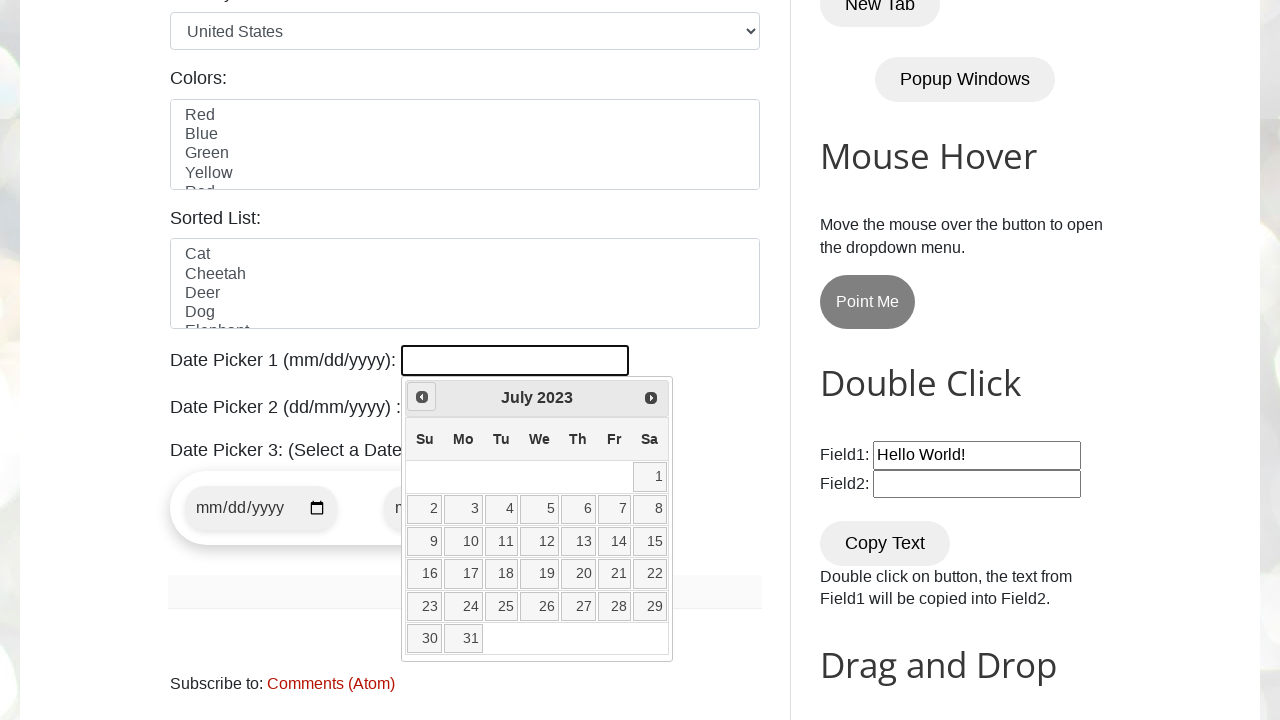

Retrieved current year: 2023
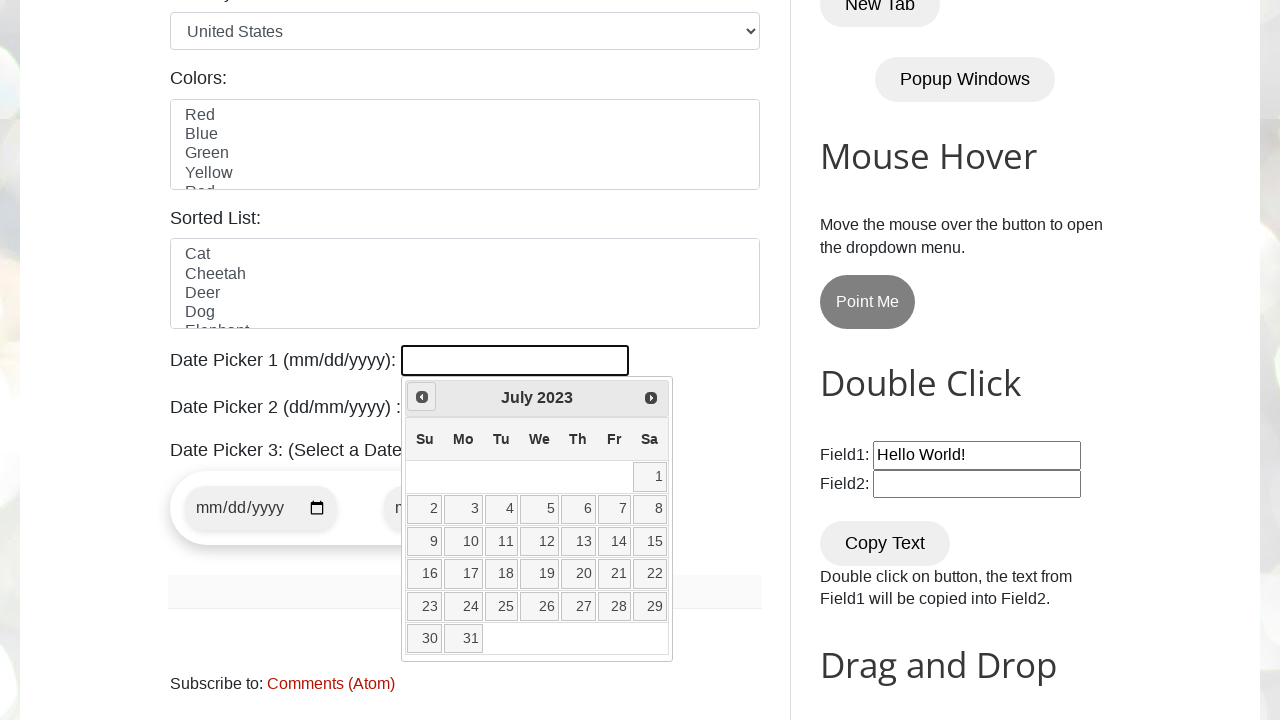

Clicked previous month button to navigate backwards at (422, 397) on span.ui-icon-circle-triangle-w
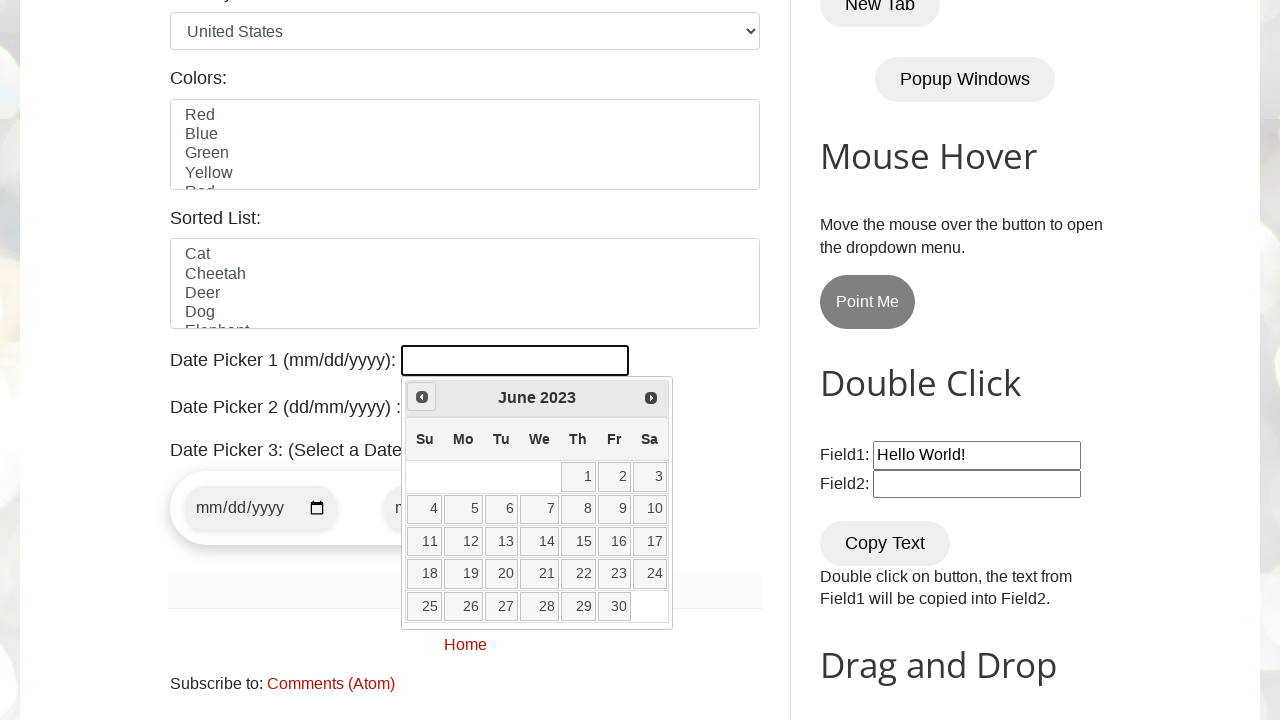

Retrieved current month: June
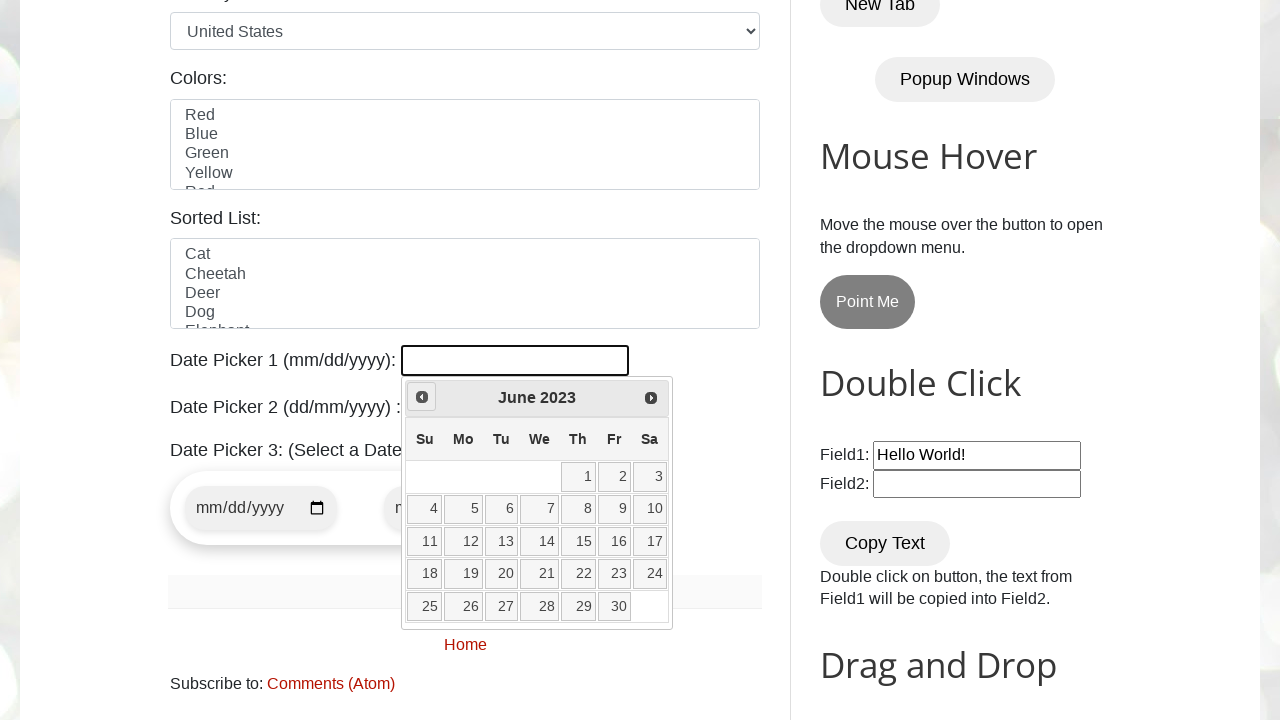

Retrieved current year: 2023
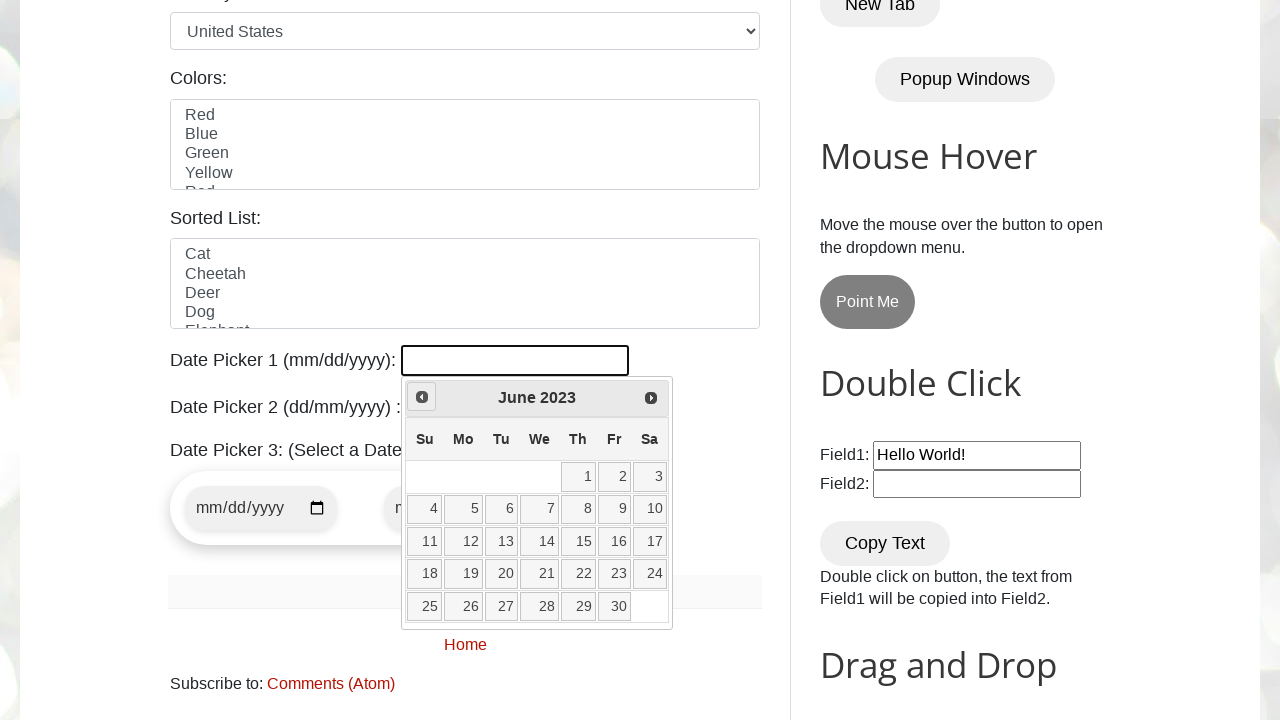

Clicked previous month button to navigate backwards at (422, 397) on span.ui-icon-circle-triangle-w
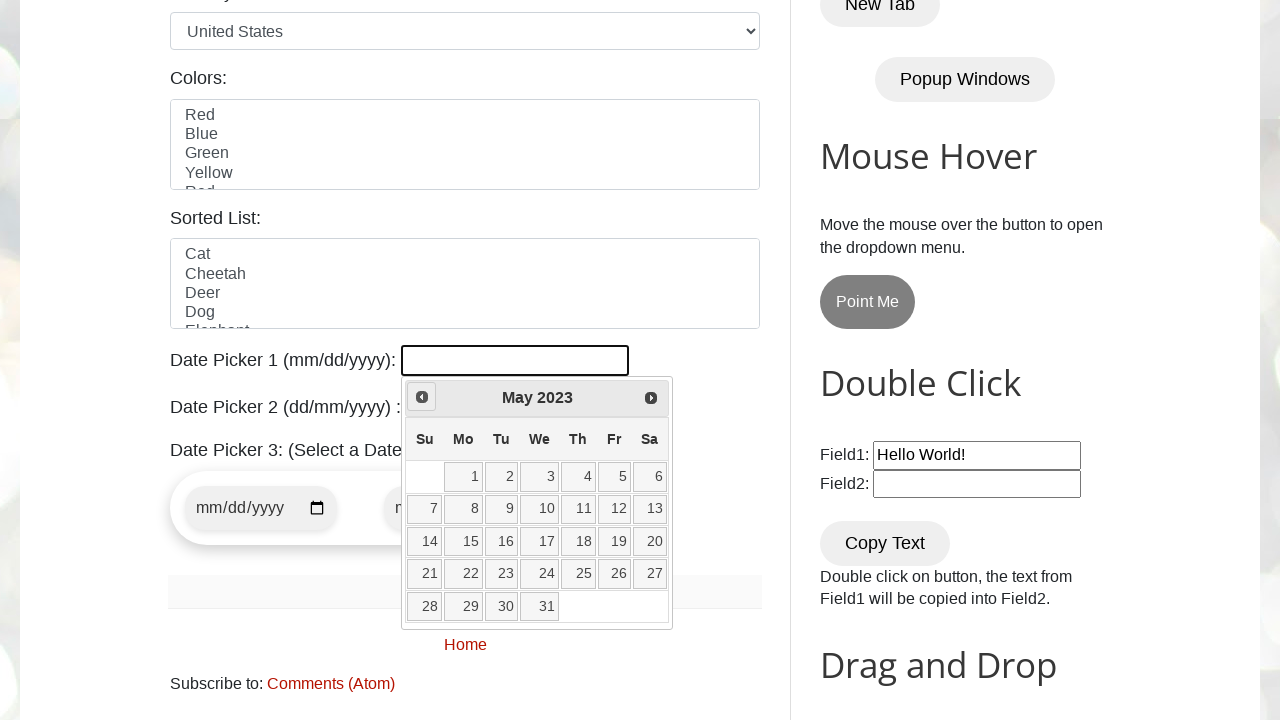

Retrieved current month: May
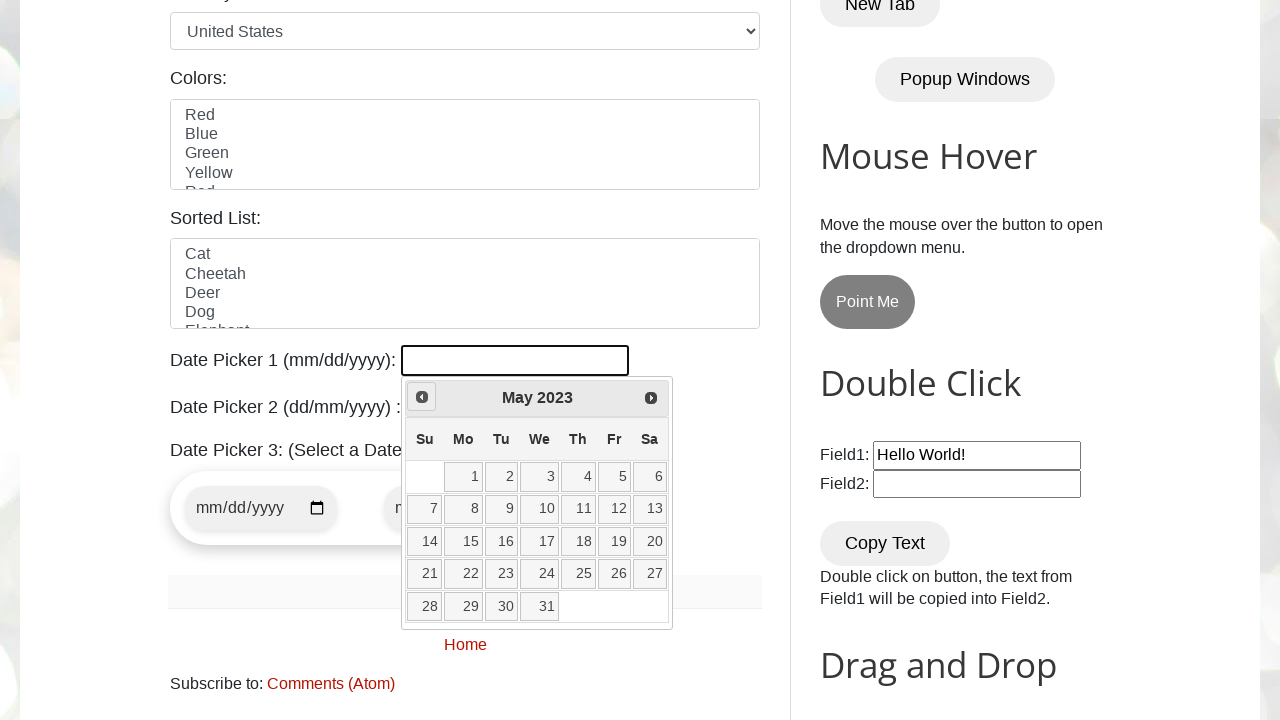

Retrieved current year: 2023
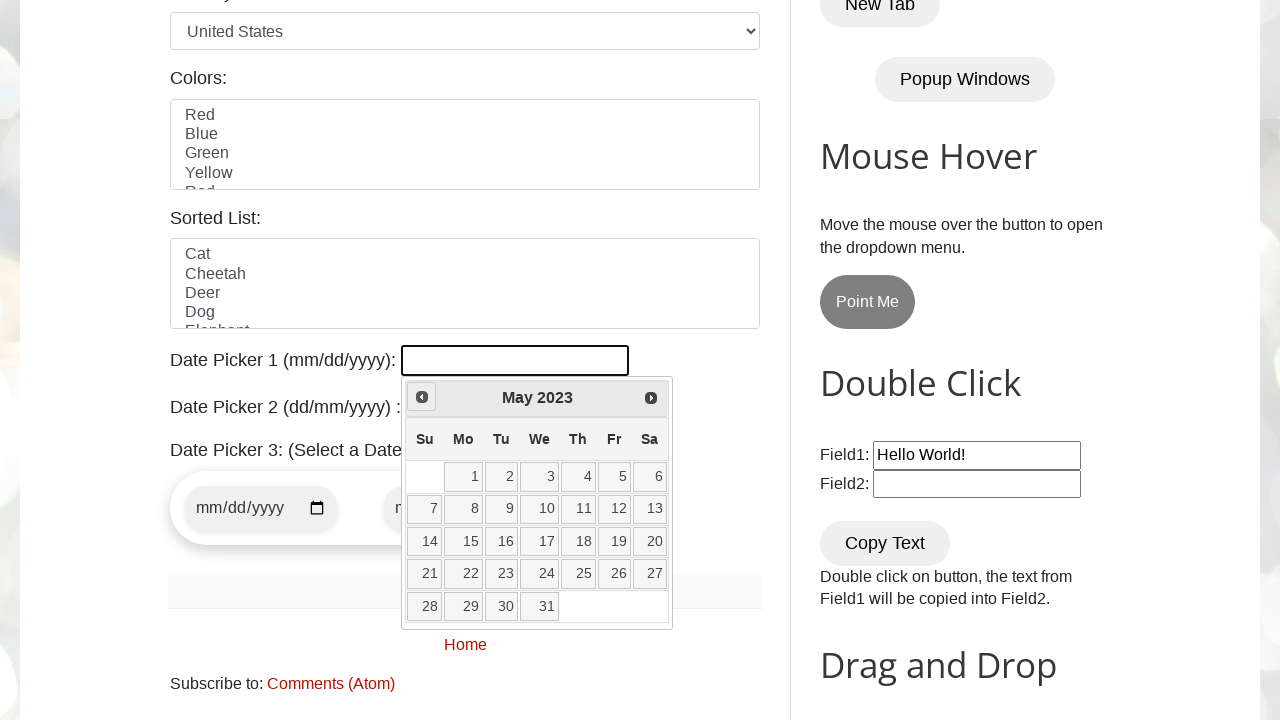

Clicked previous month button to navigate backwards at (422, 397) on span.ui-icon-circle-triangle-w
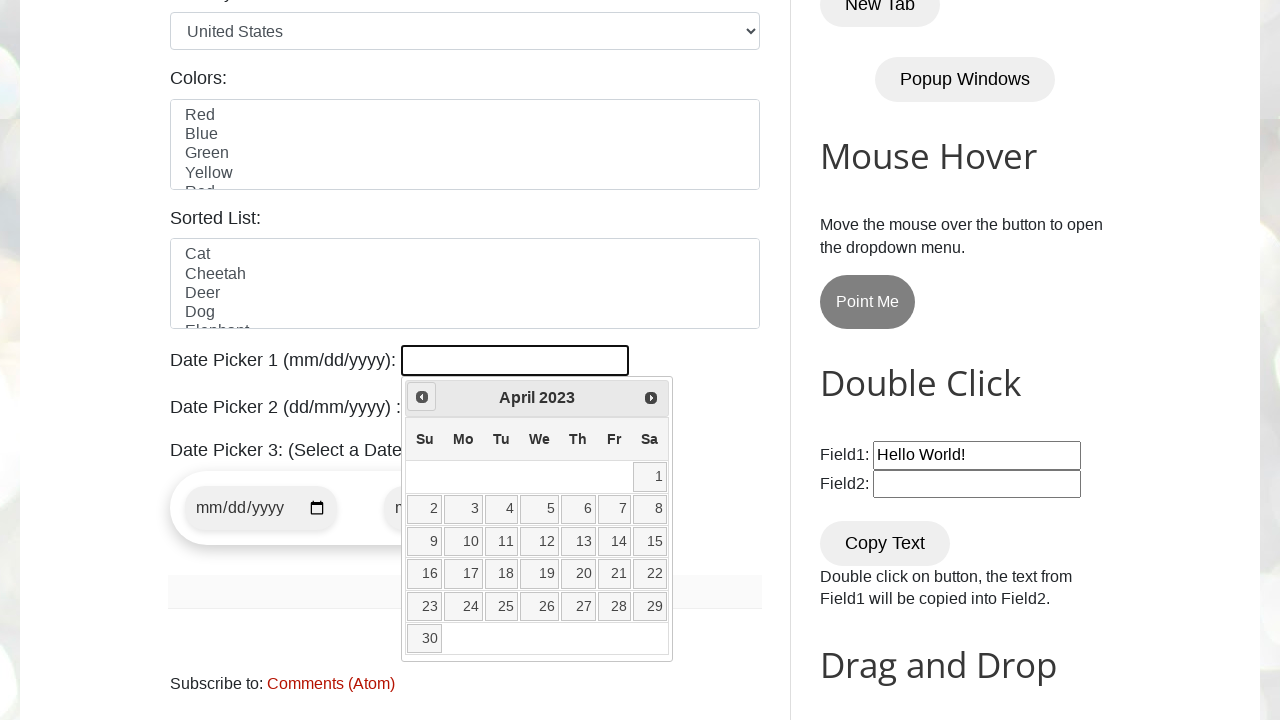

Retrieved current month: April
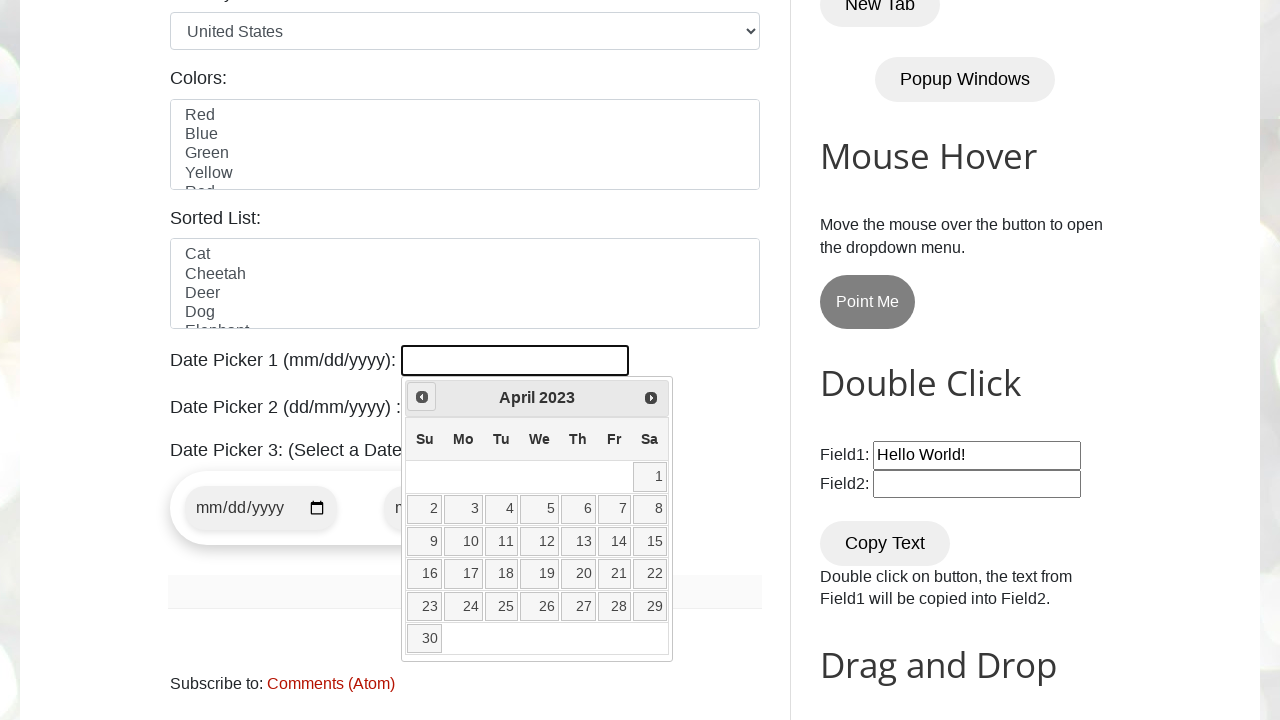

Retrieved current year: 2023
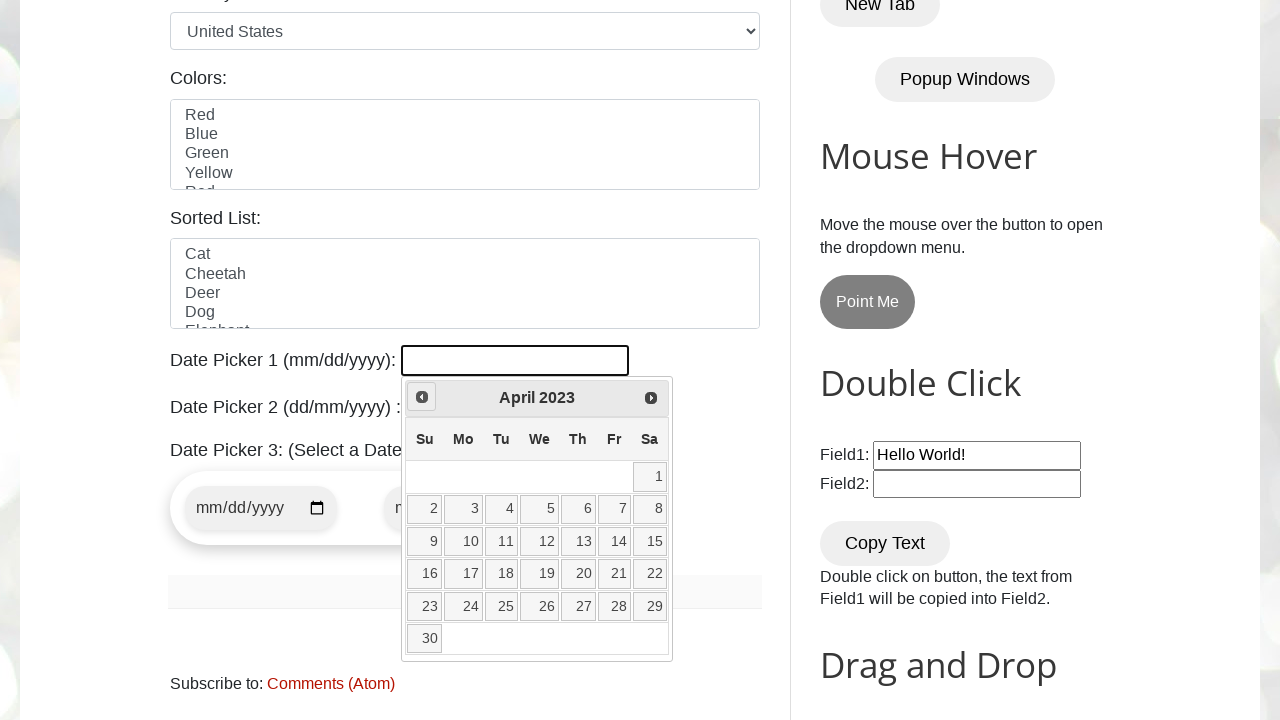

Clicked previous month button to navigate backwards at (422, 397) on span.ui-icon-circle-triangle-w
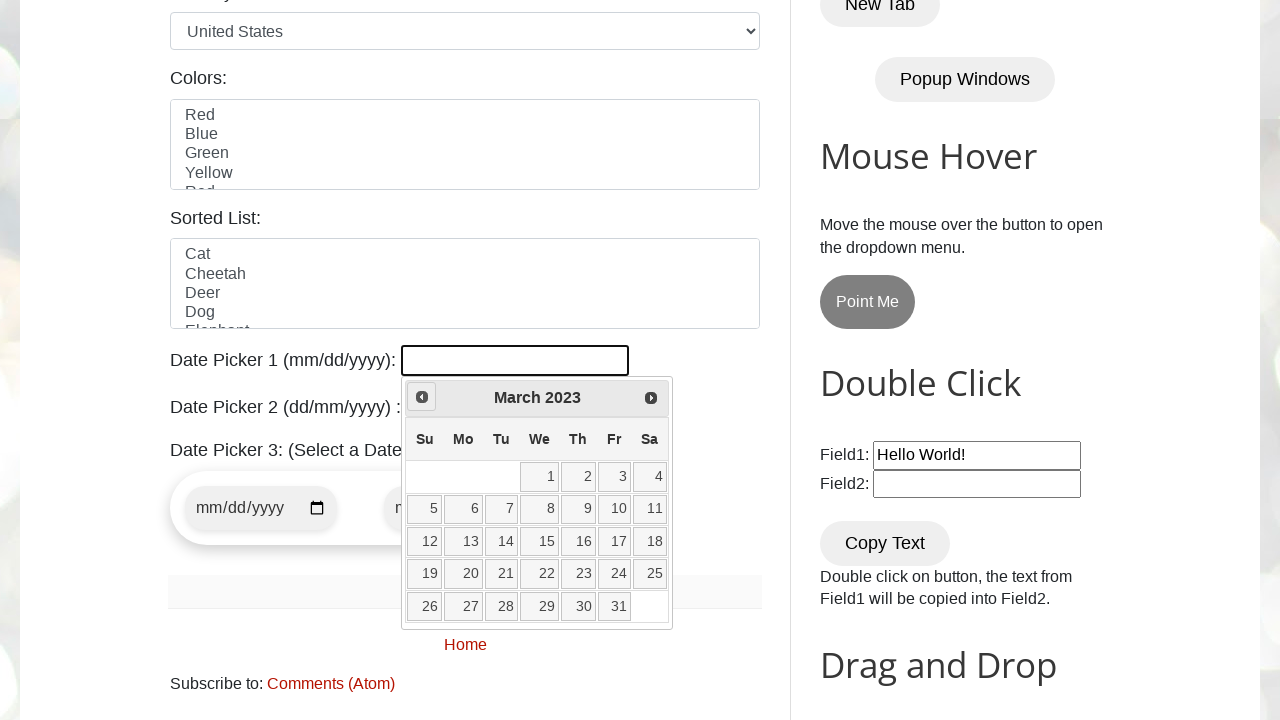

Retrieved current month: March
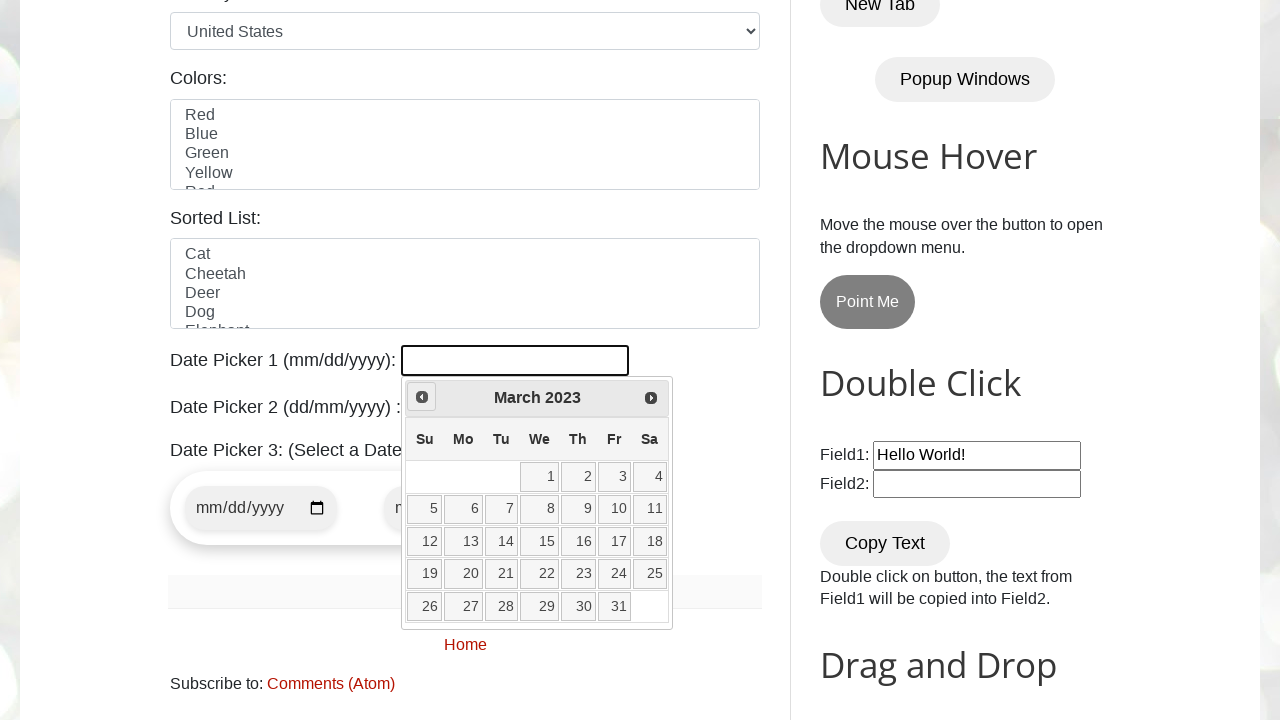

Retrieved current year: 2023
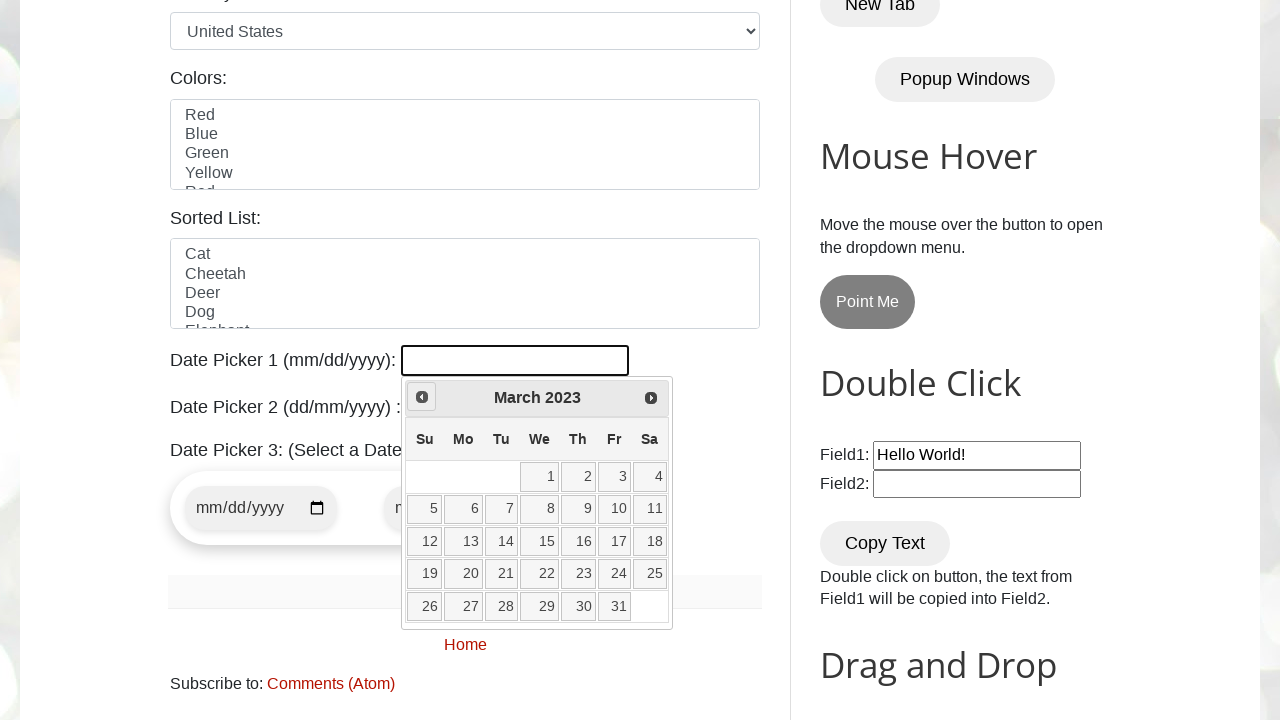

Clicked previous month button to navigate backwards at (422, 397) on span.ui-icon-circle-triangle-w
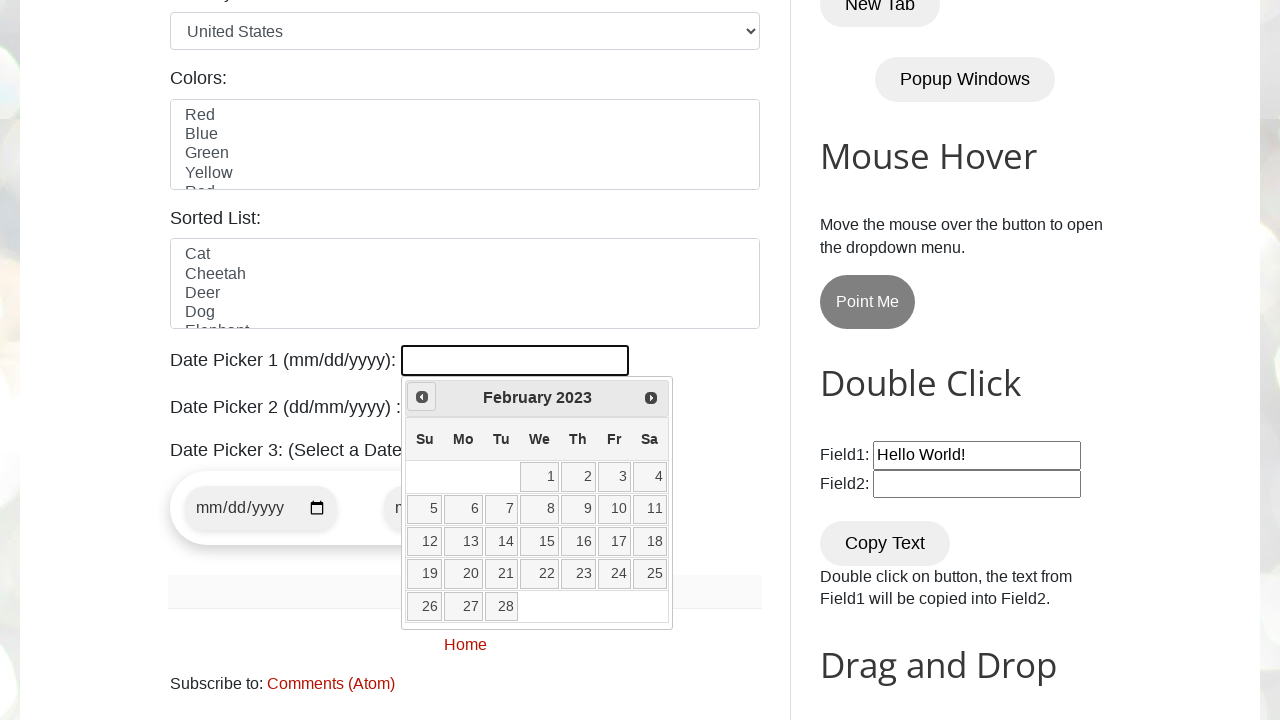

Retrieved current month: February
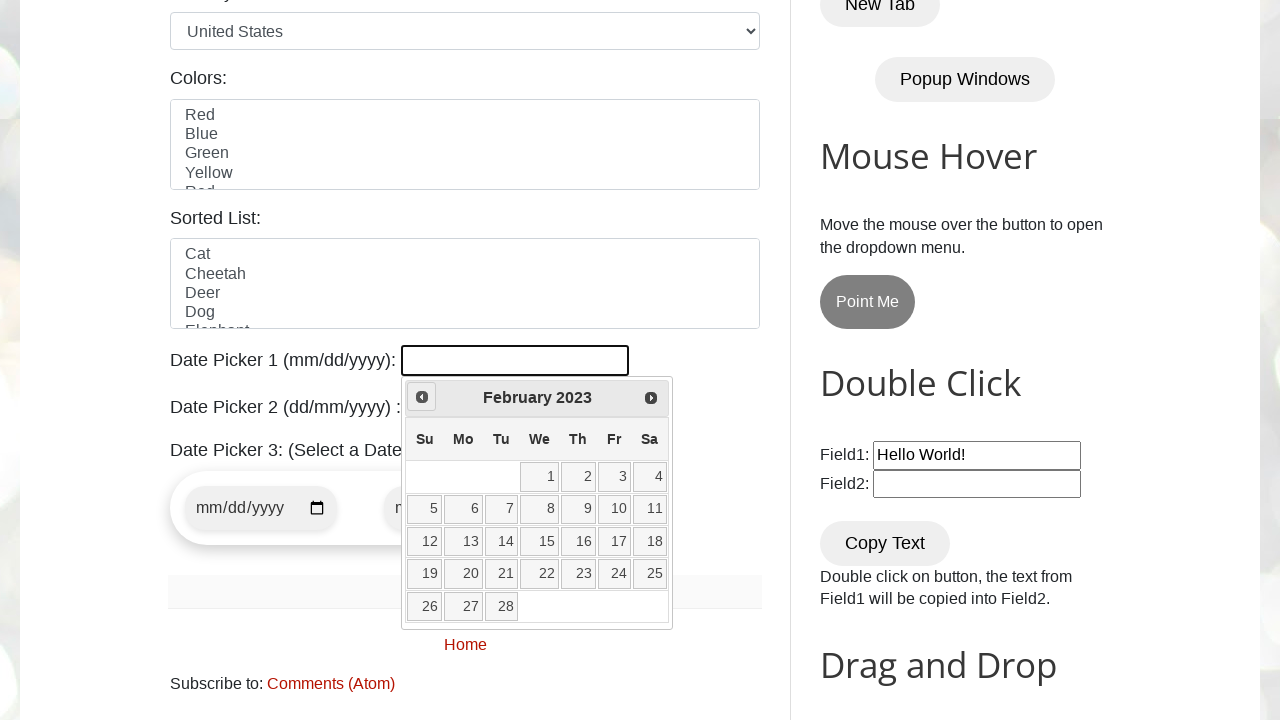

Retrieved current year: 2023
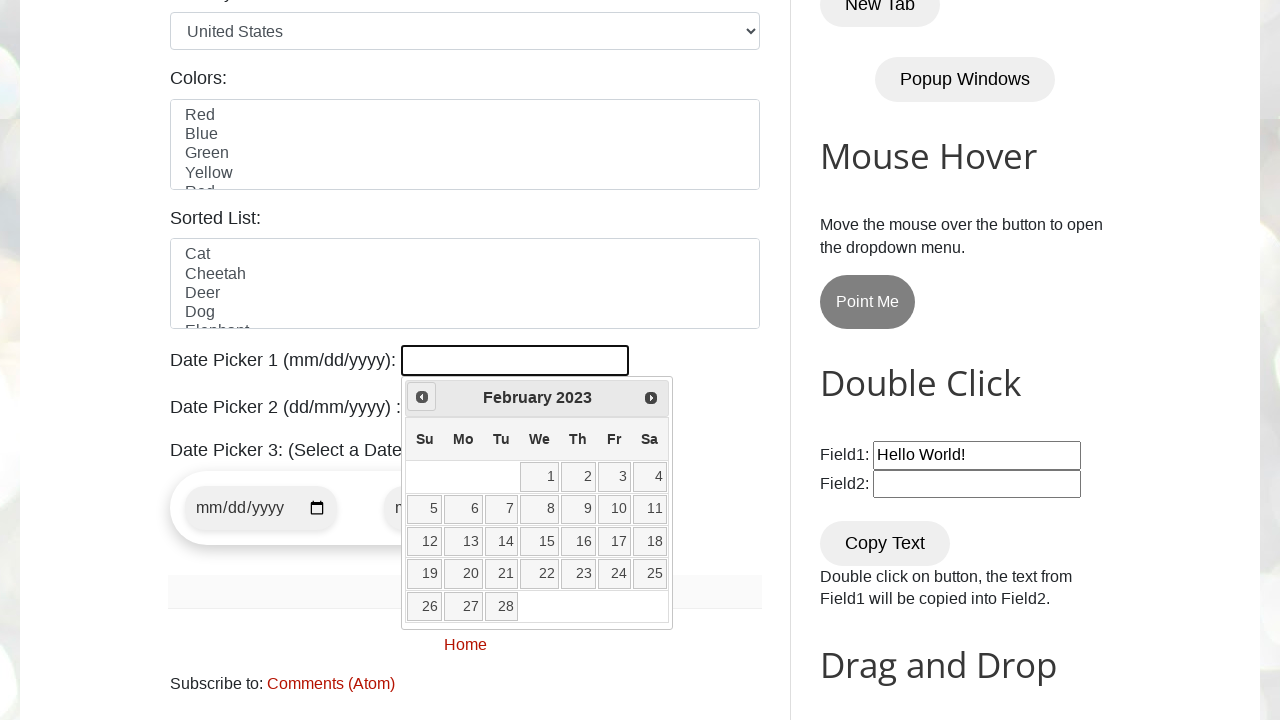

Clicked previous month button to navigate backwards at (422, 397) on span.ui-icon-circle-triangle-w
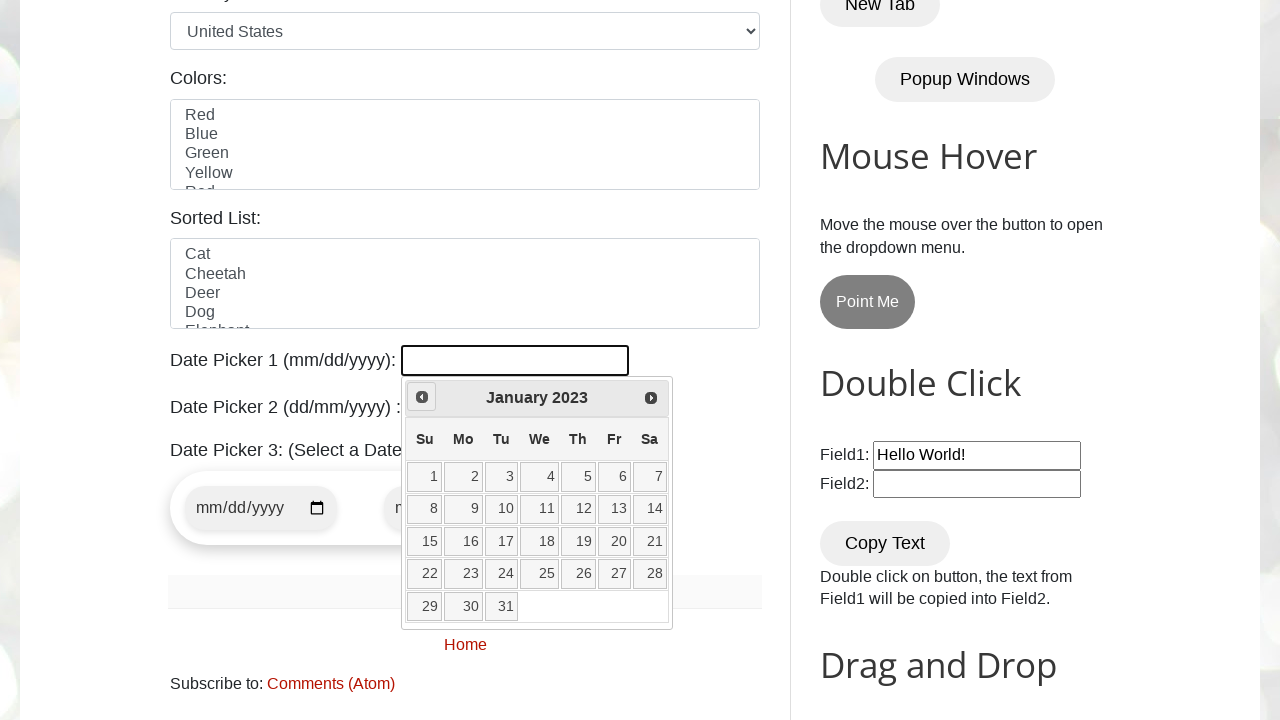

Retrieved current month: January
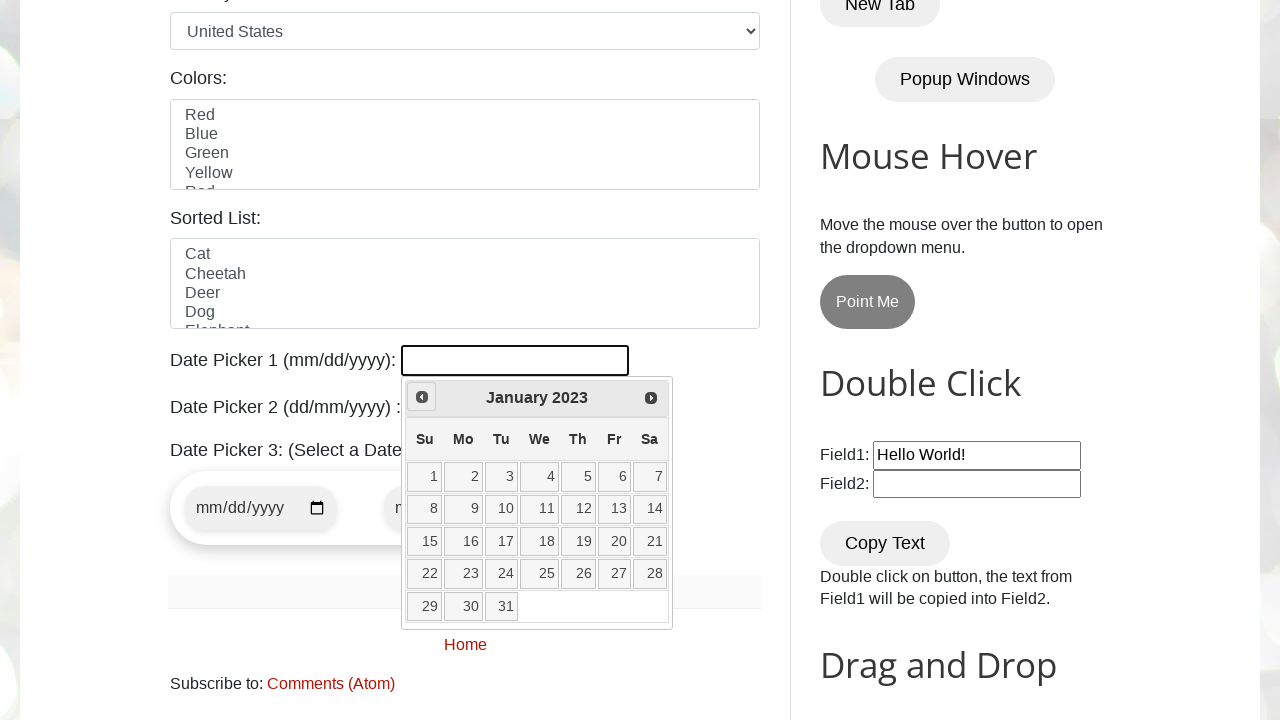

Retrieved current year: 2023
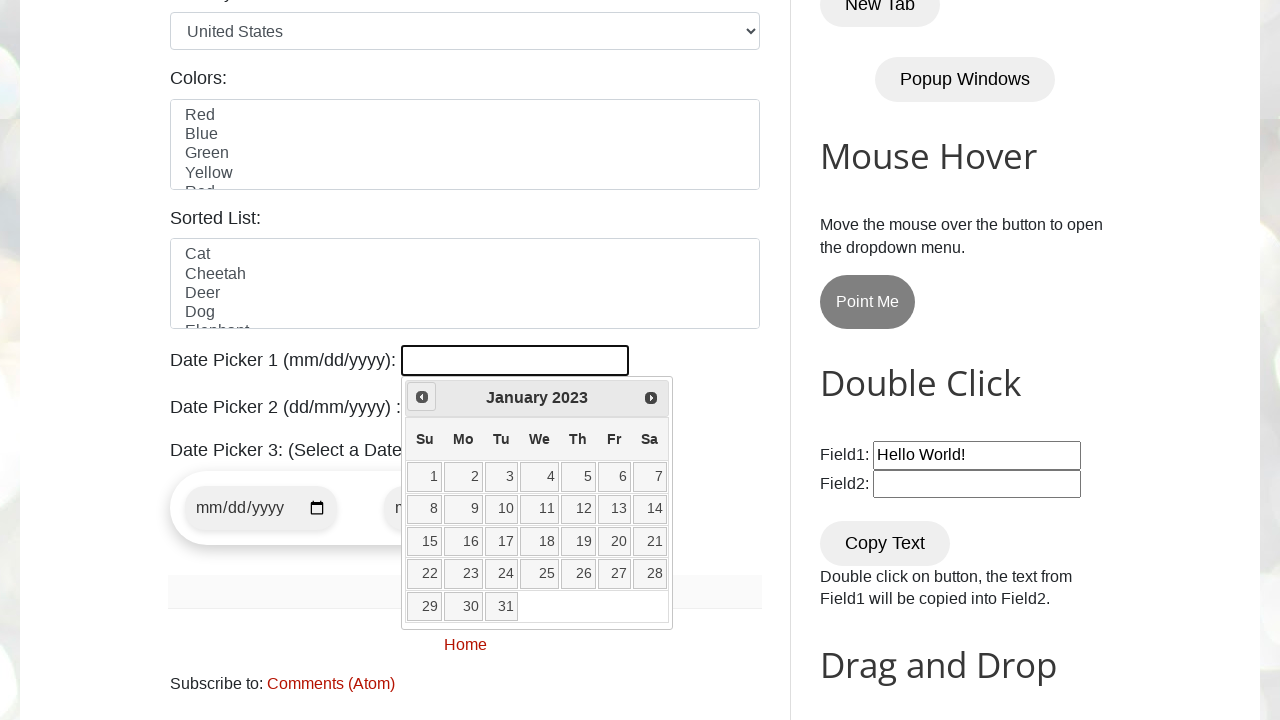

Clicked previous month button to navigate backwards at (422, 397) on span.ui-icon-circle-triangle-w
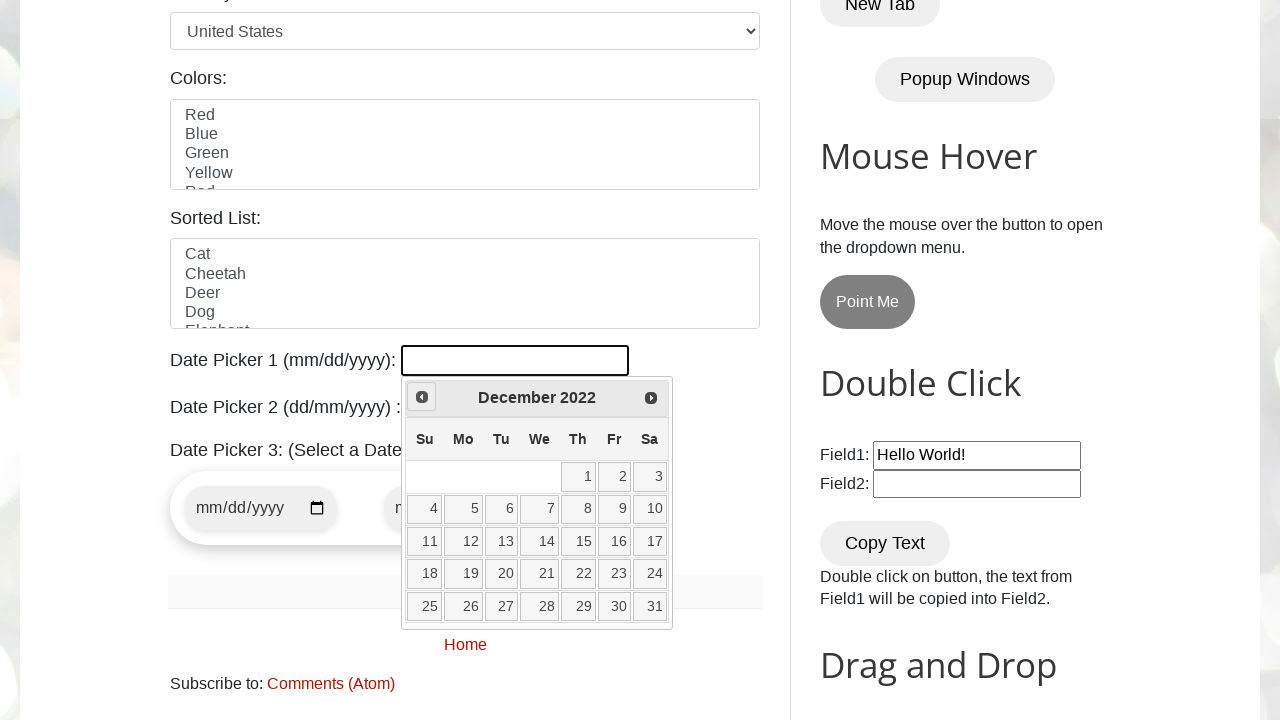

Retrieved current month: December
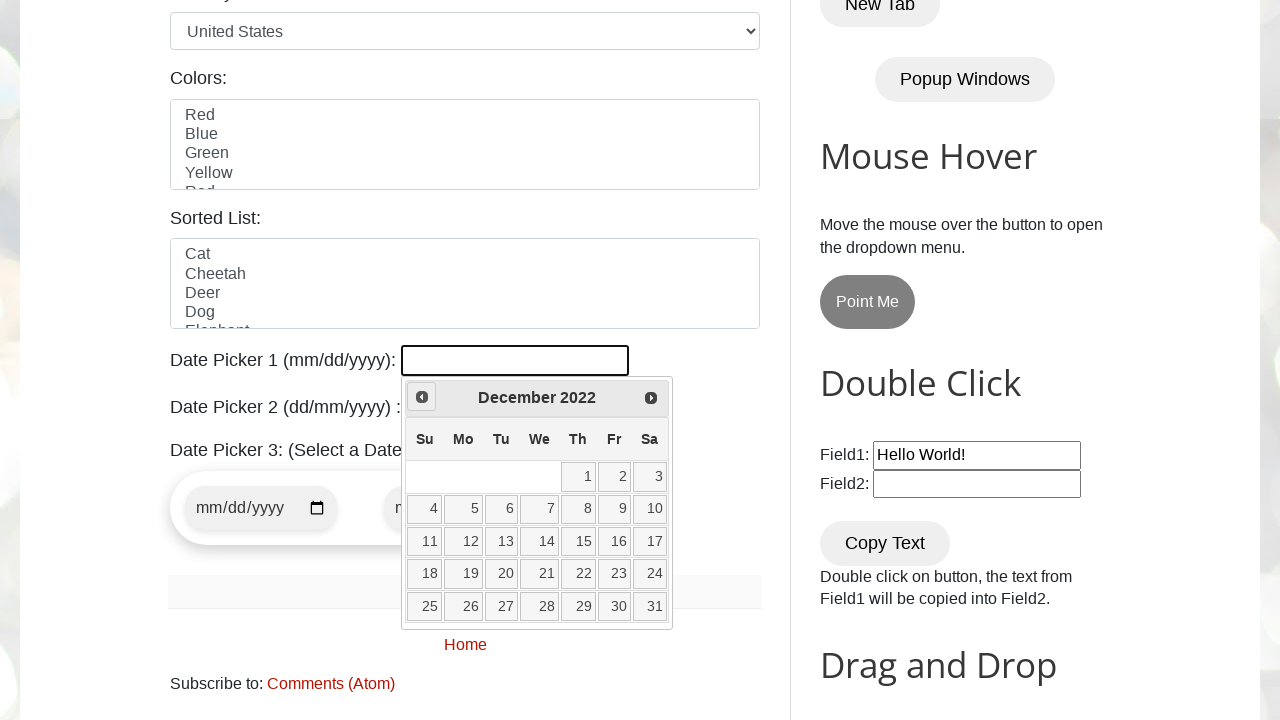

Retrieved current year: 2022
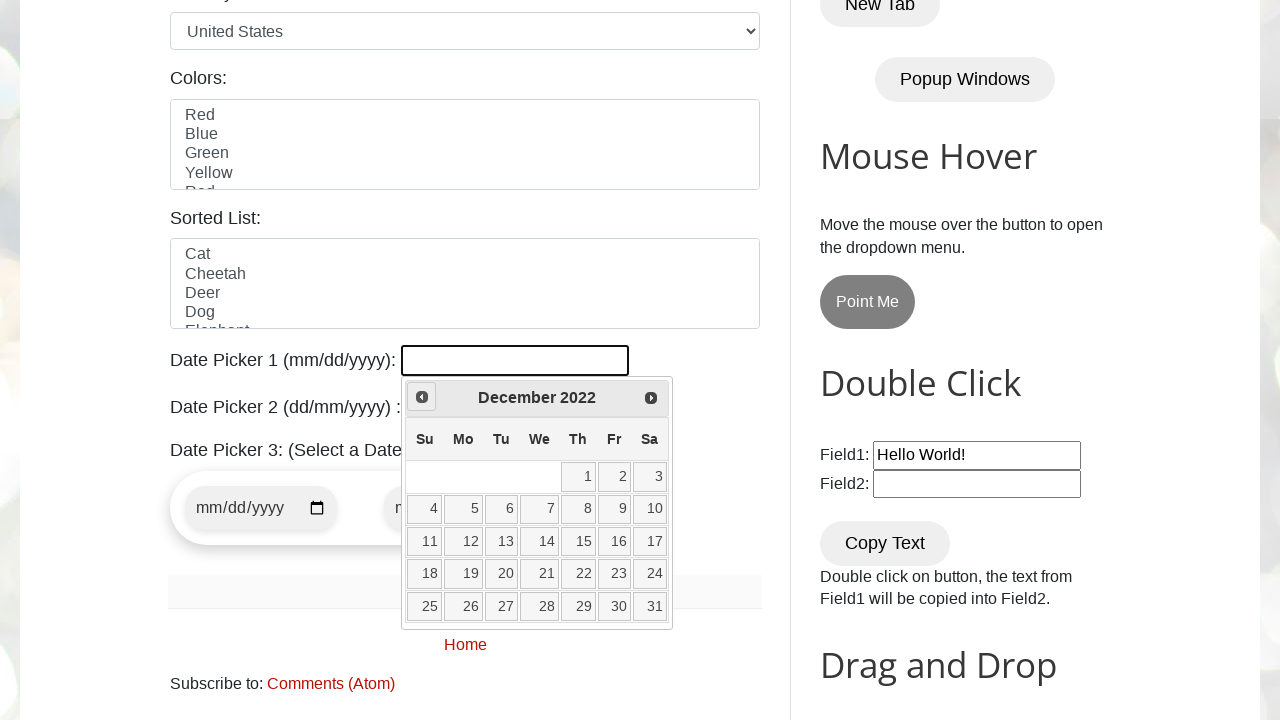

Clicked previous month button to navigate backwards at (422, 397) on span.ui-icon-circle-triangle-w
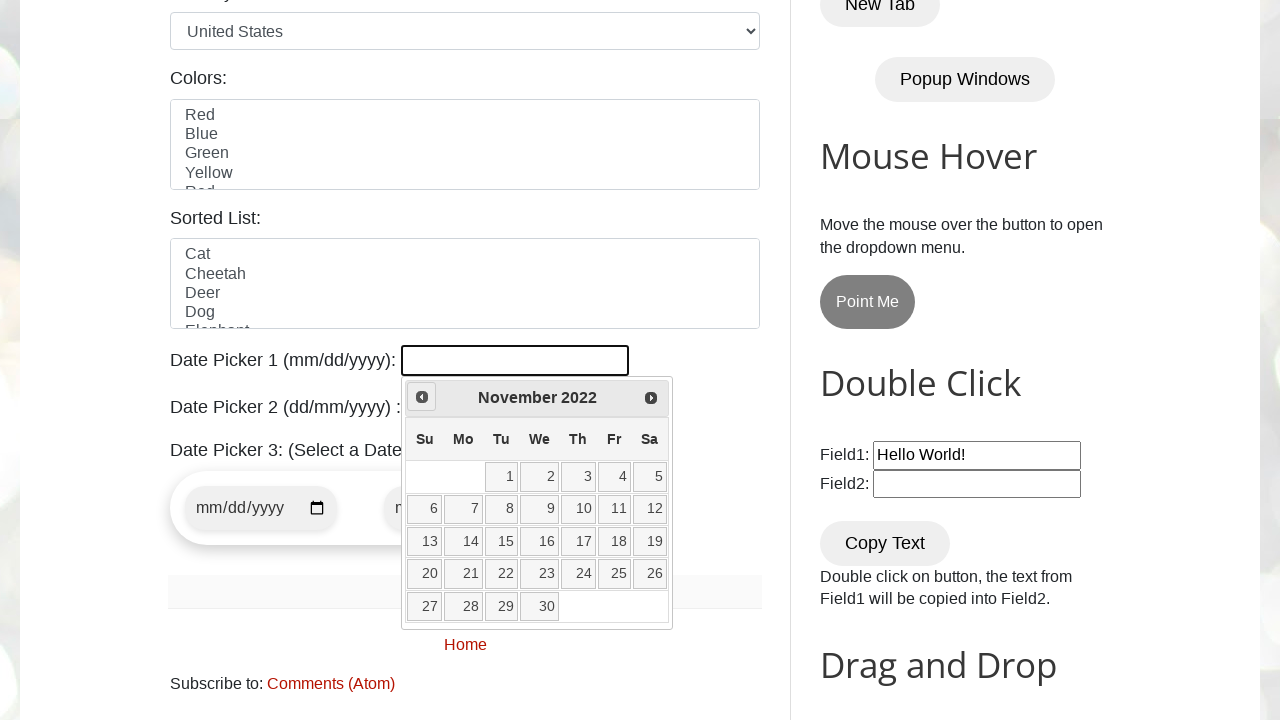

Retrieved current month: November
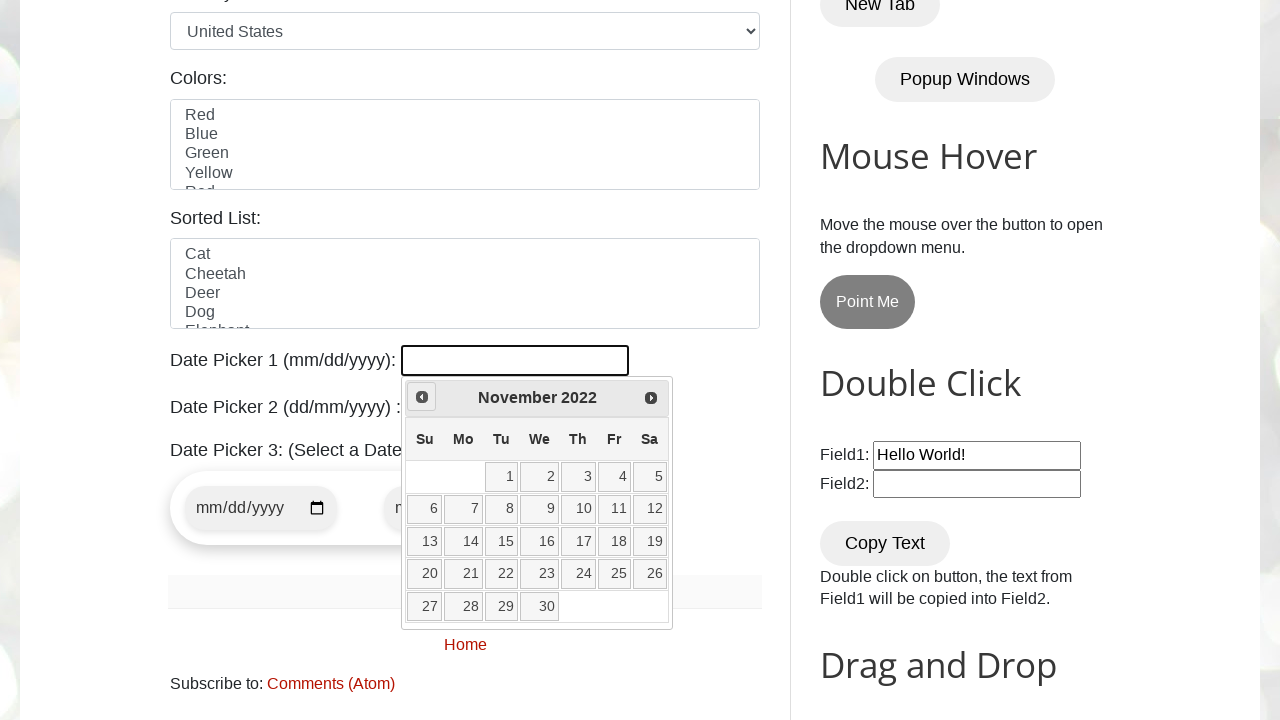

Retrieved current year: 2022
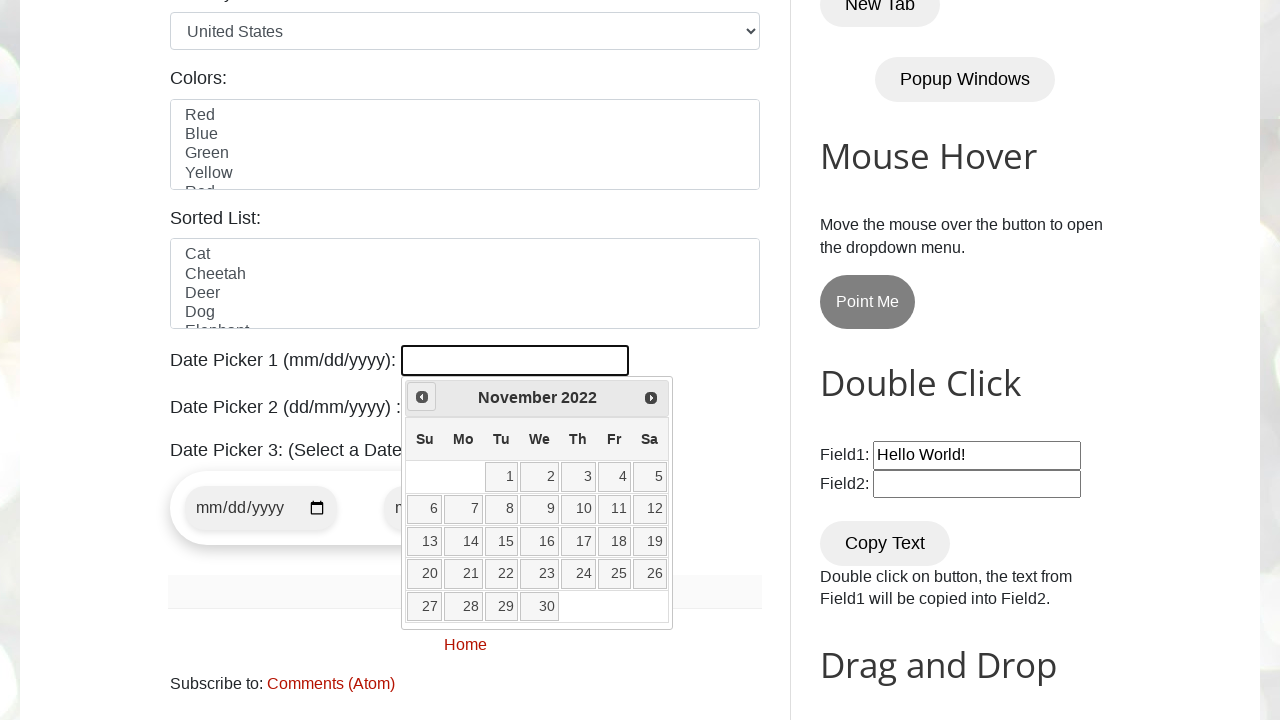

Clicked previous month button to navigate backwards at (422, 397) on span.ui-icon-circle-triangle-w
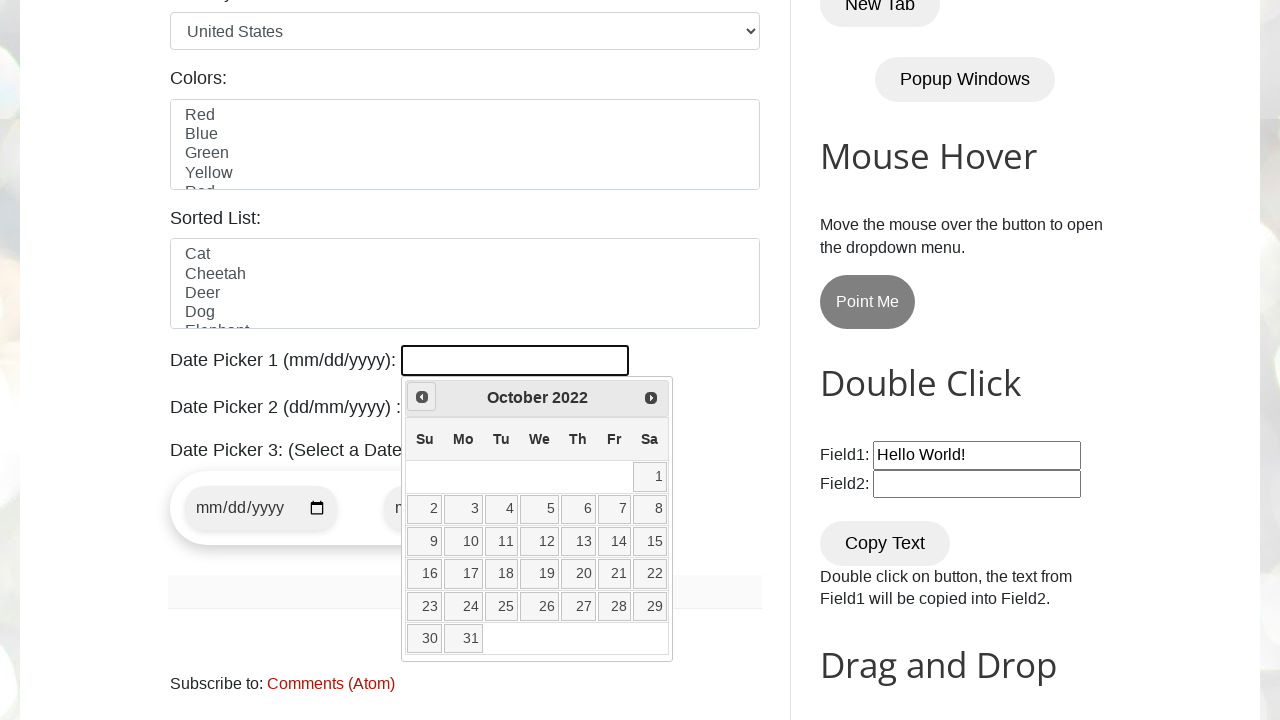

Retrieved current month: October
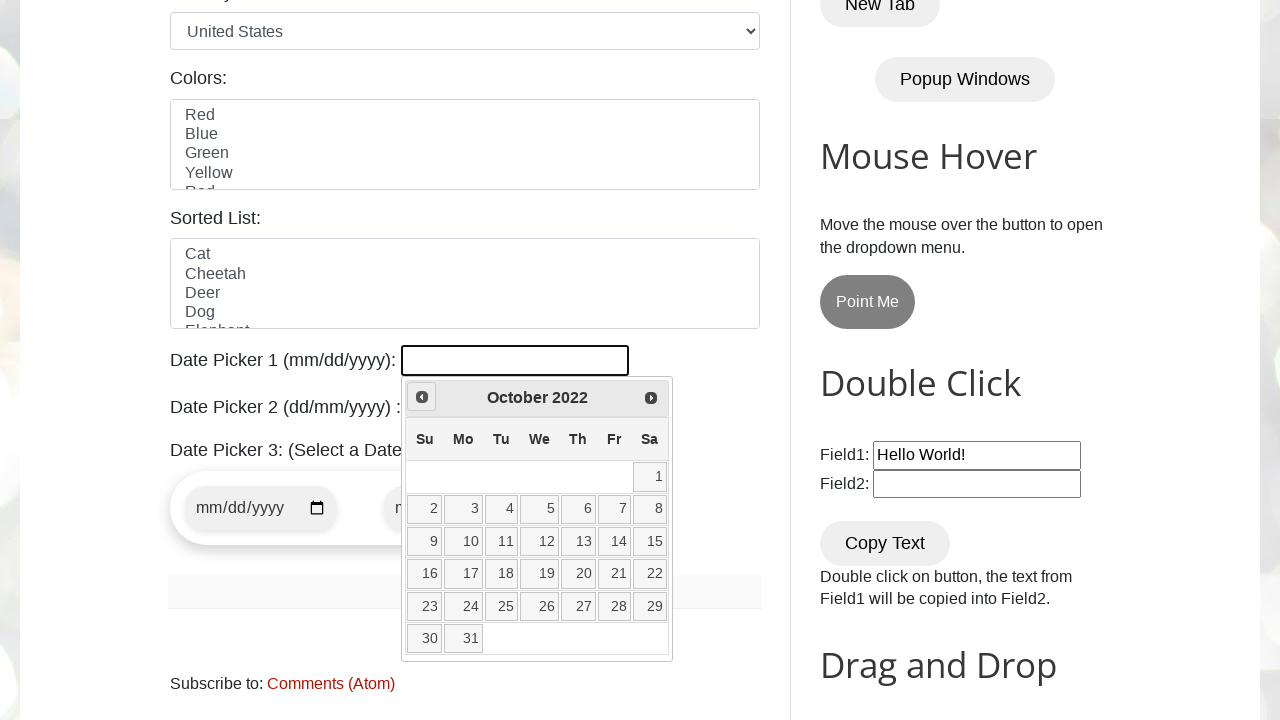

Retrieved current year: 2022
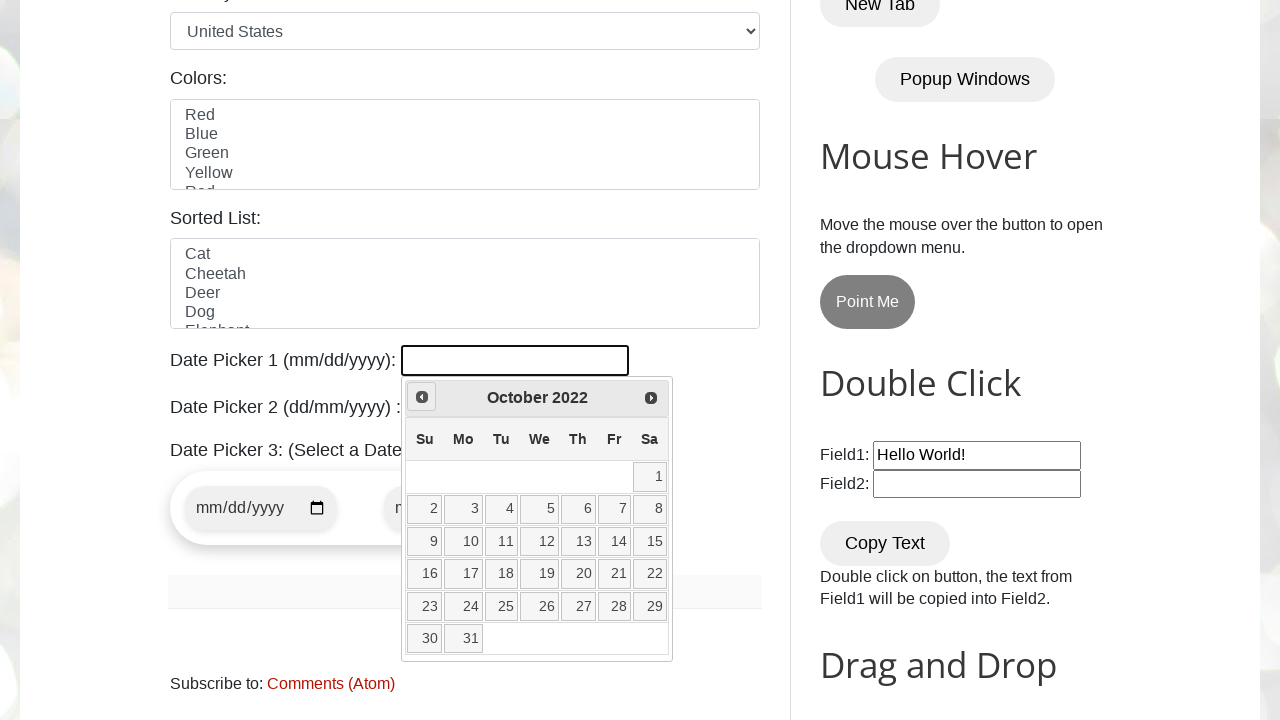

Clicked previous month button to navigate backwards at (422, 397) on span.ui-icon-circle-triangle-w
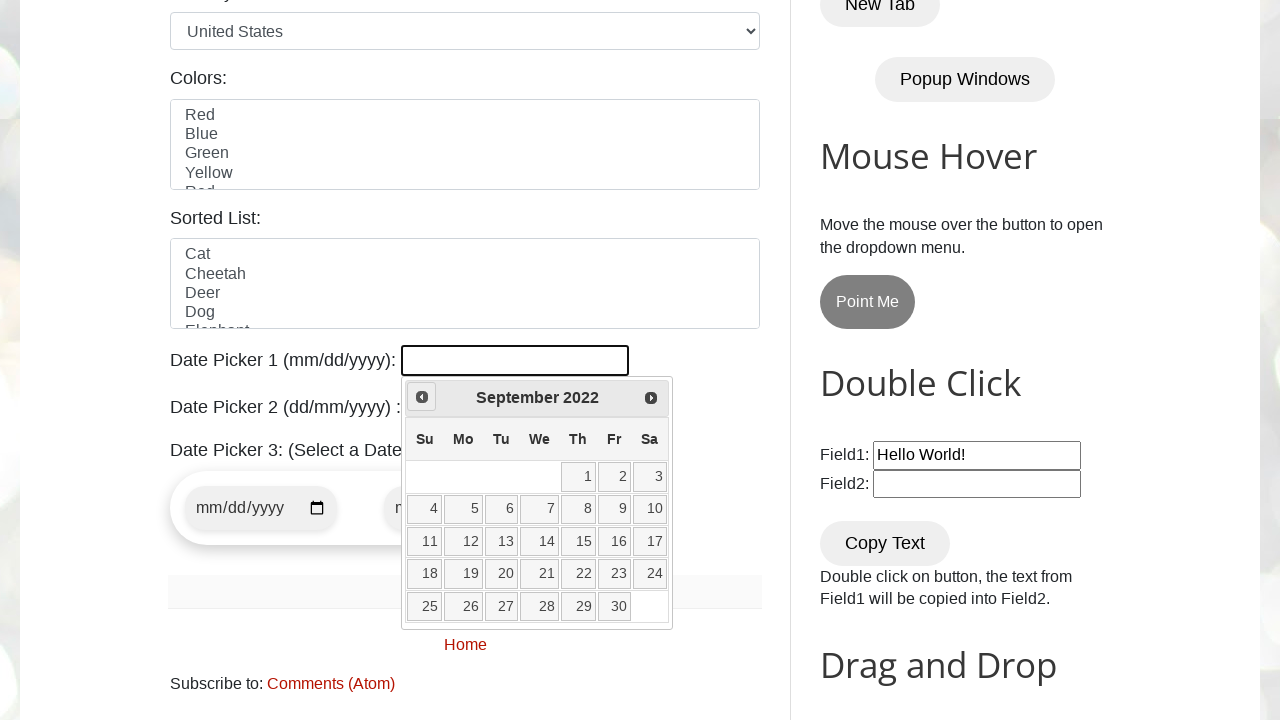

Retrieved current month: September
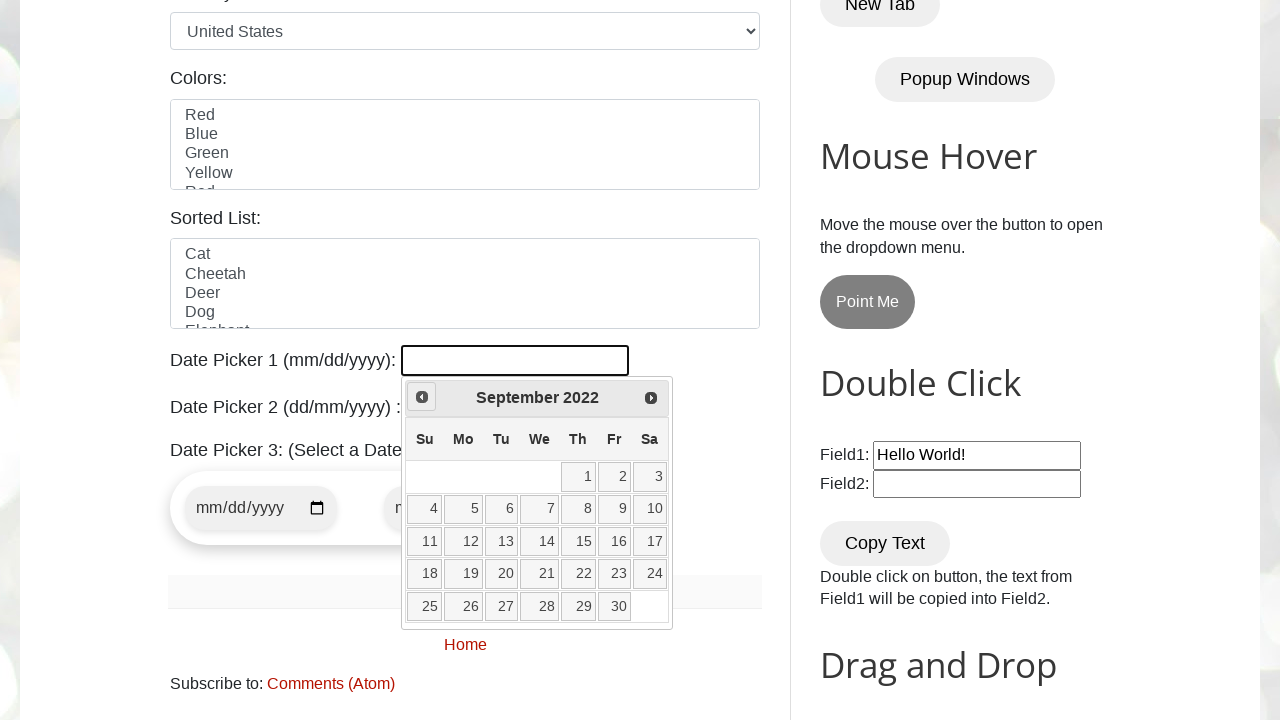

Retrieved current year: 2022
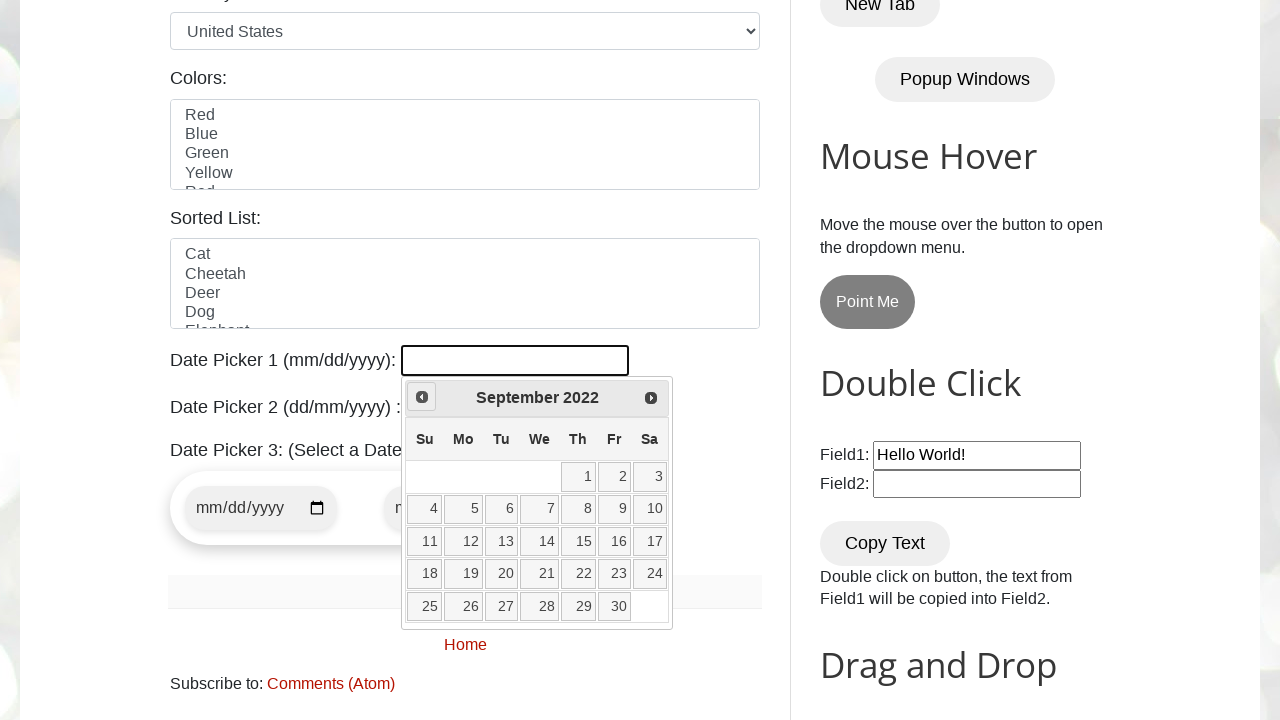

Clicked previous month button to navigate backwards at (422, 397) on span.ui-icon-circle-triangle-w
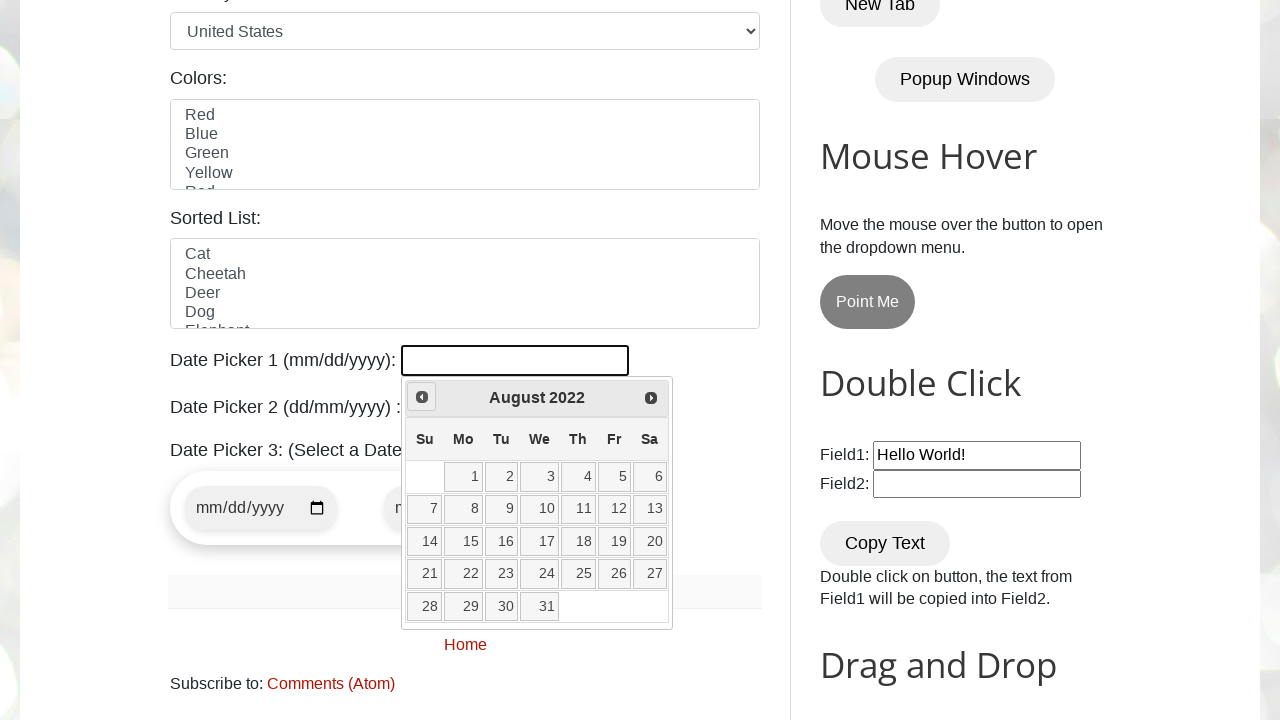

Retrieved current month: August
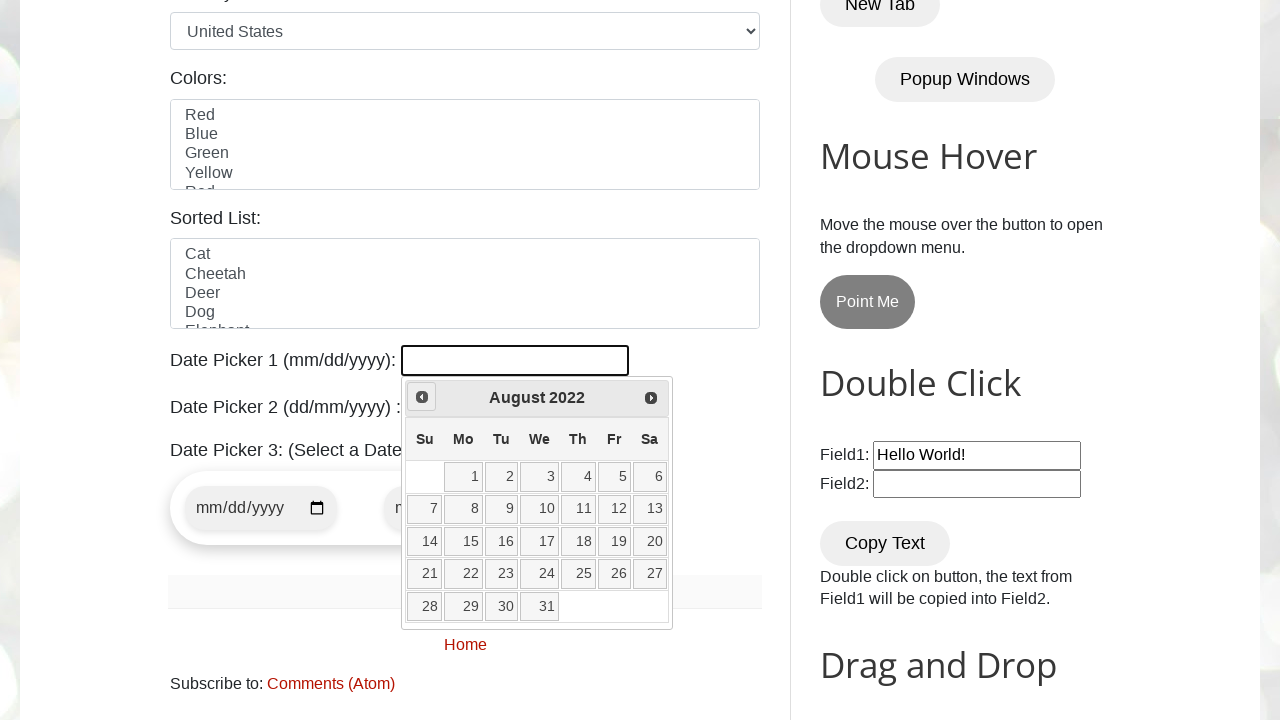

Retrieved current year: 2022
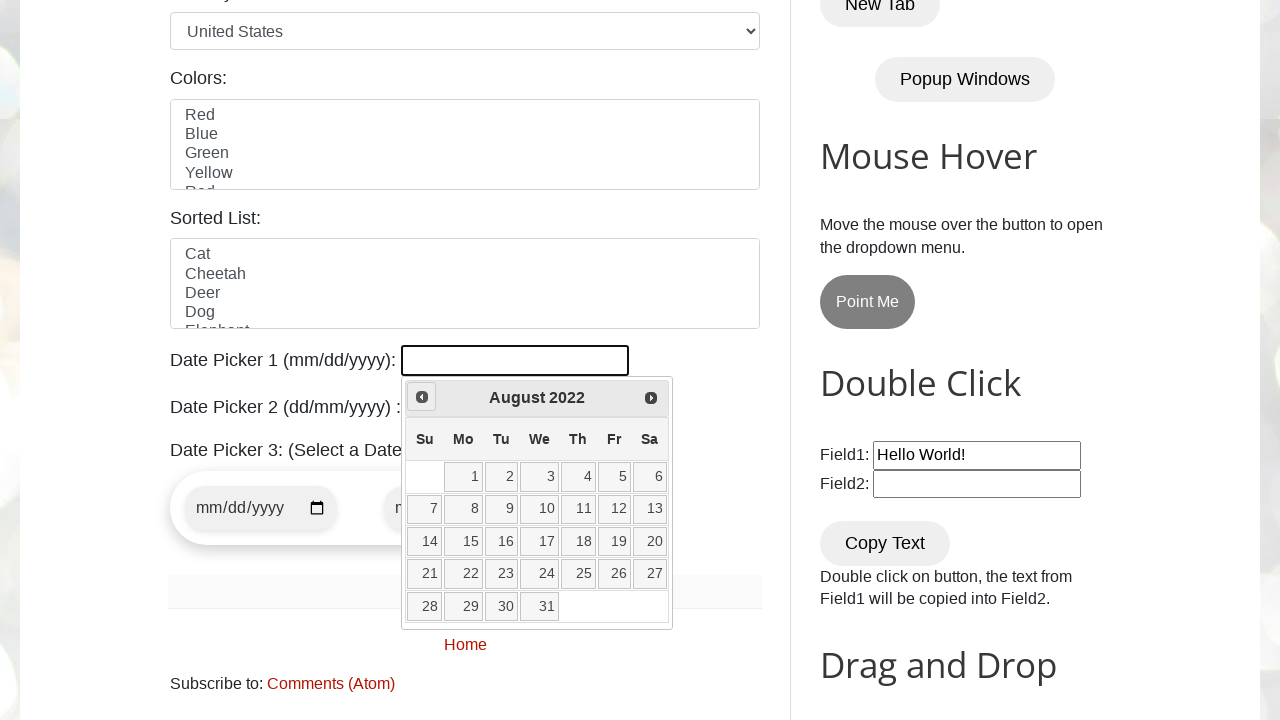

Clicked previous month button to navigate backwards at (422, 397) on span.ui-icon-circle-triangle-w
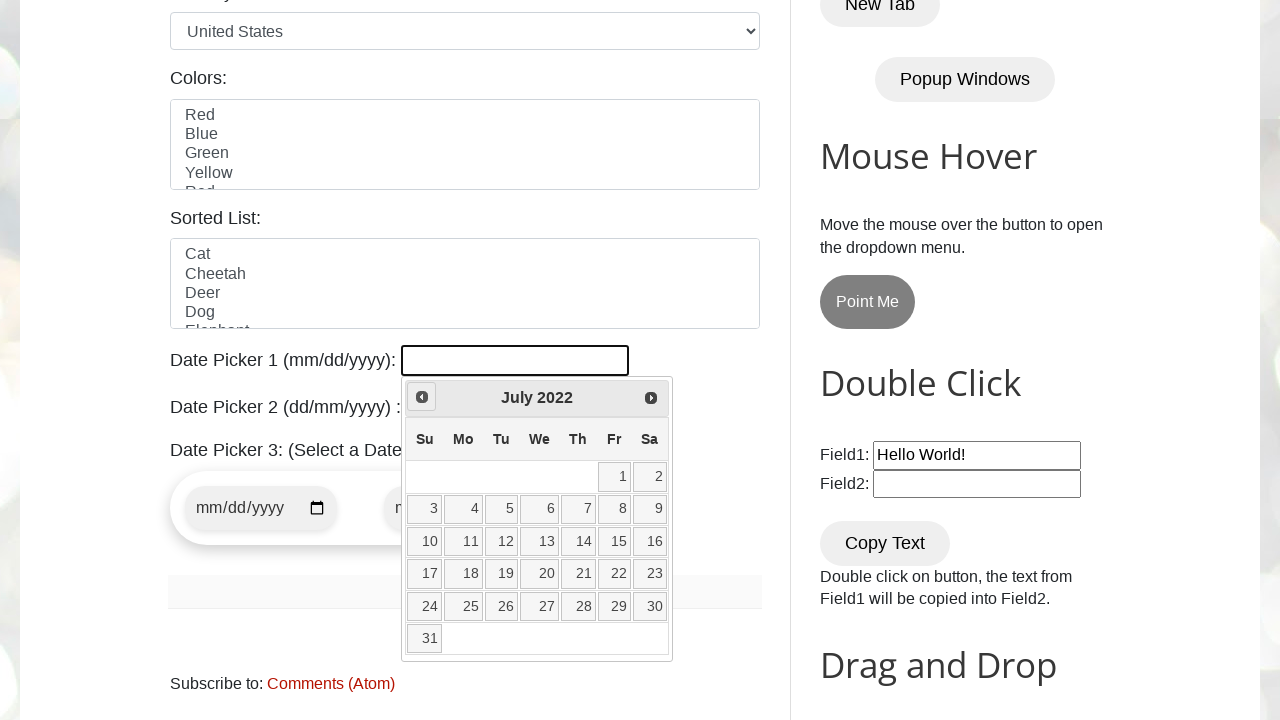

Retrieved current month: July
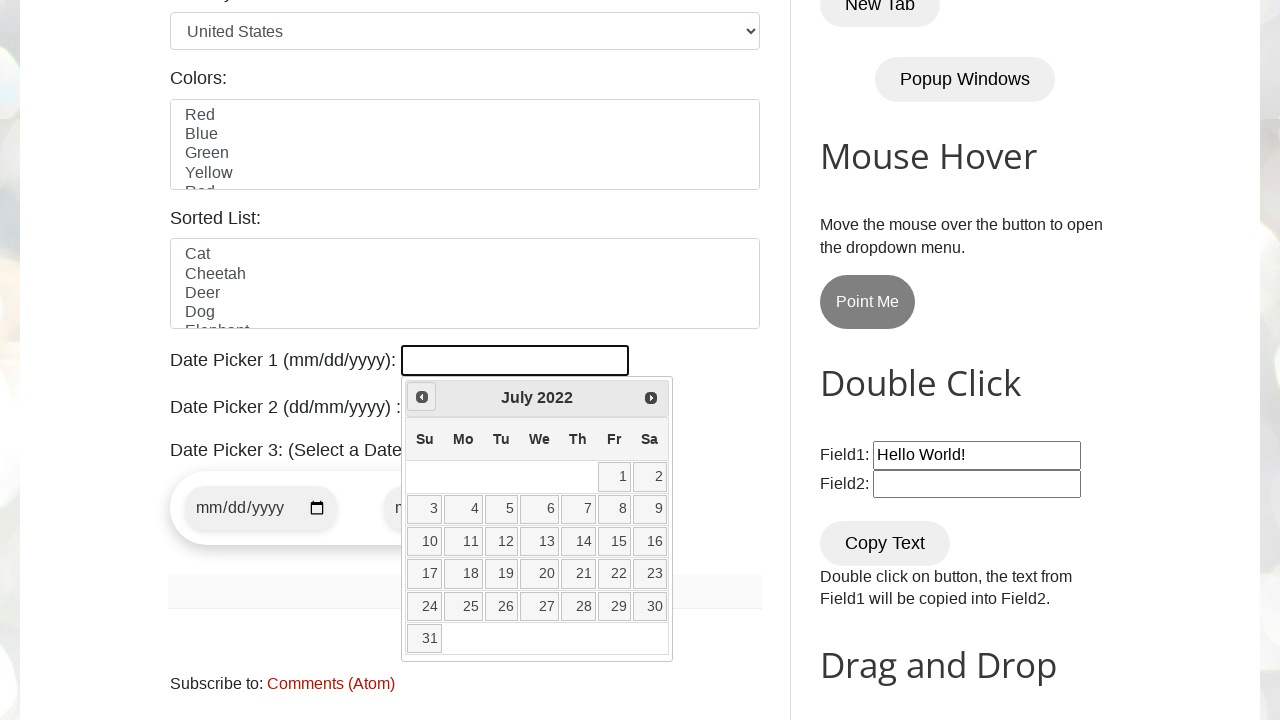

Retrieved current year: 2022
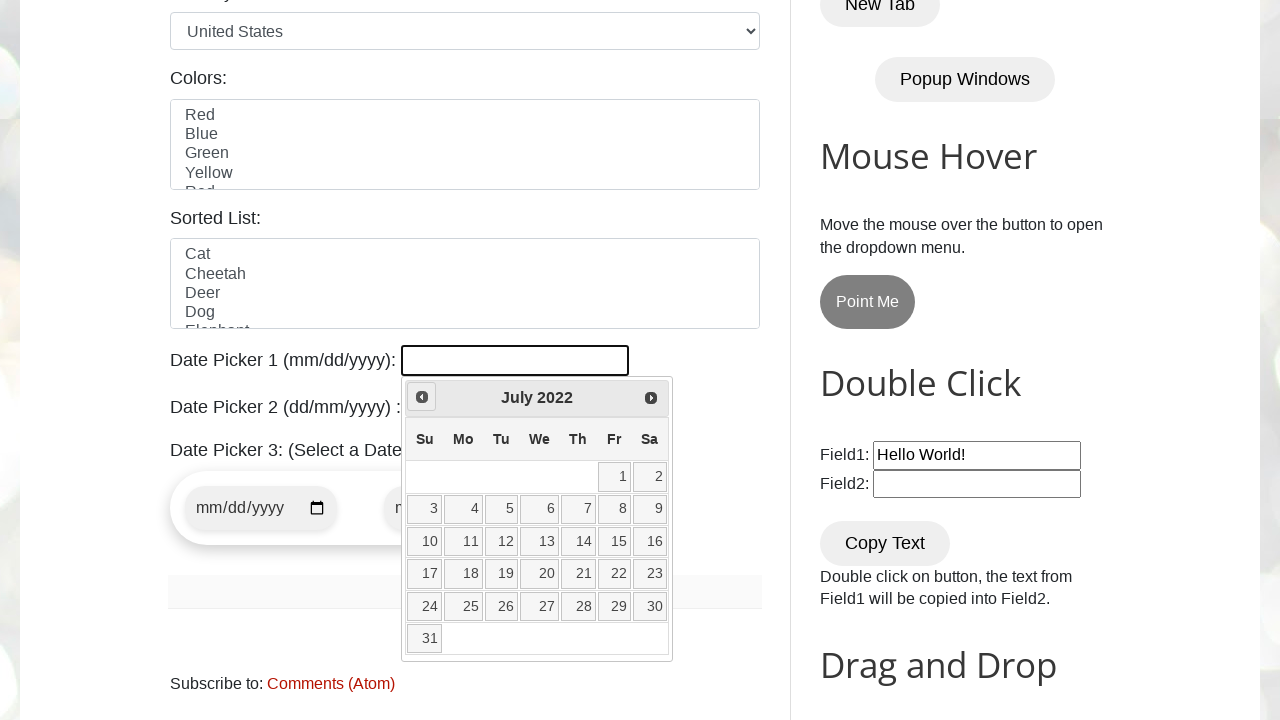

Clicked previous month button to navigate backwards at (422, 397) on span.ui-icon-circle-triangle-w
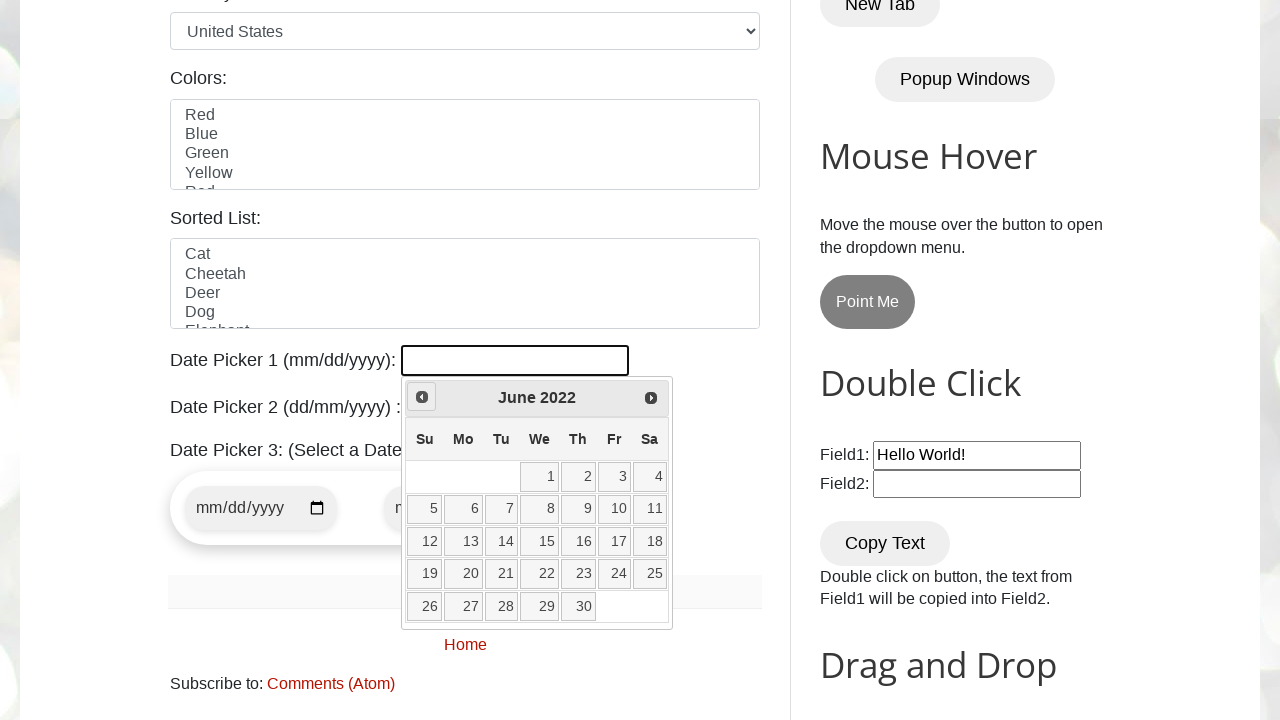

Retrieved current month: June
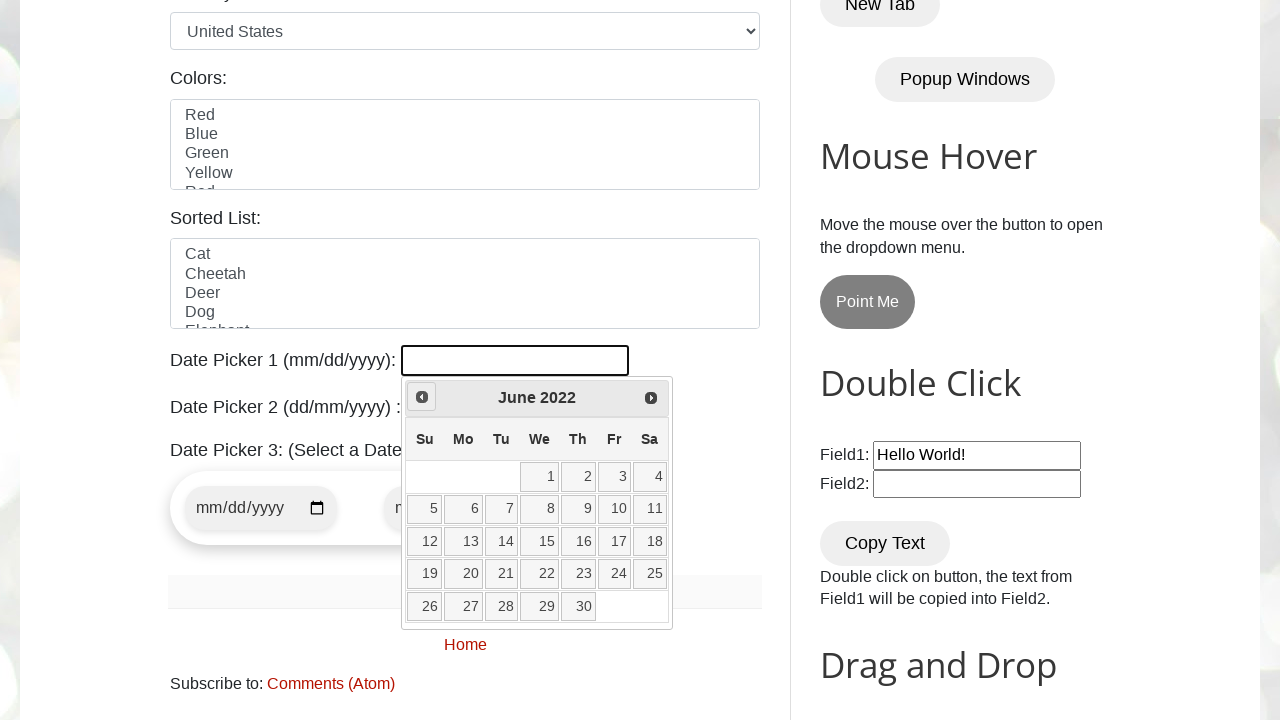

Retrieved current year: 2022
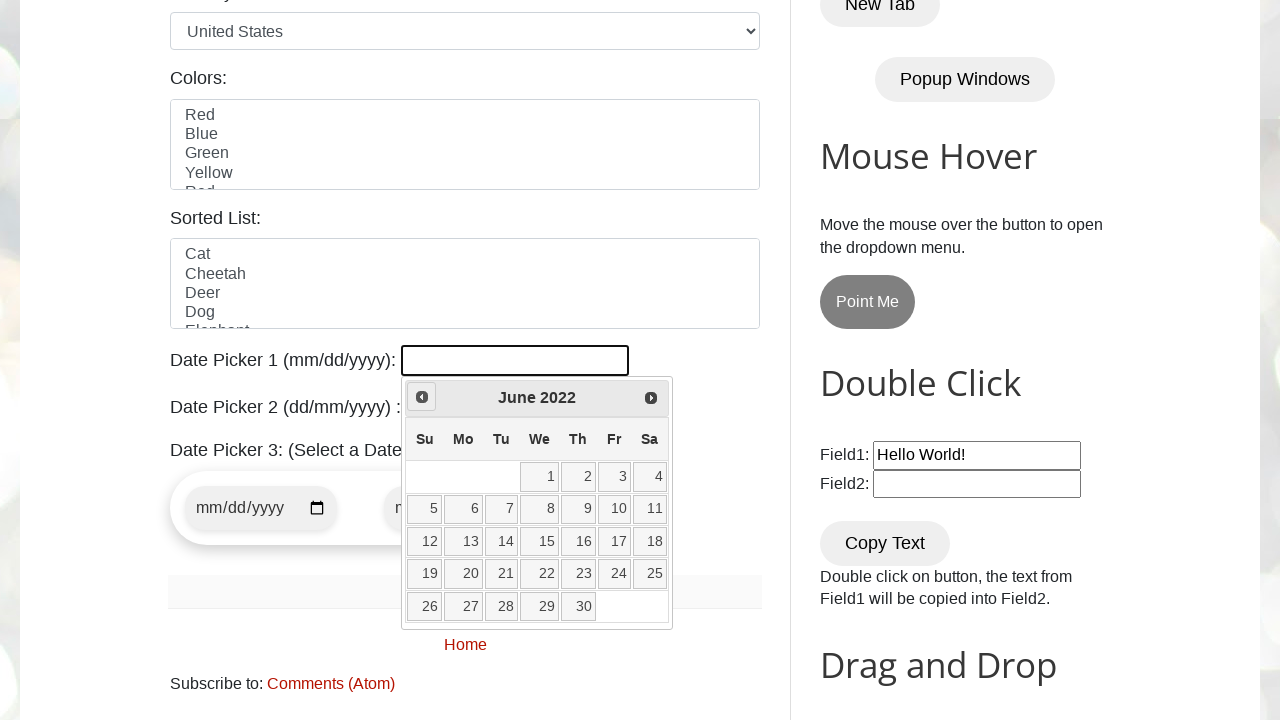

Clicked previous month button to navigate backwards at (422, 397) on span.ui-icon-circle-triangle-w
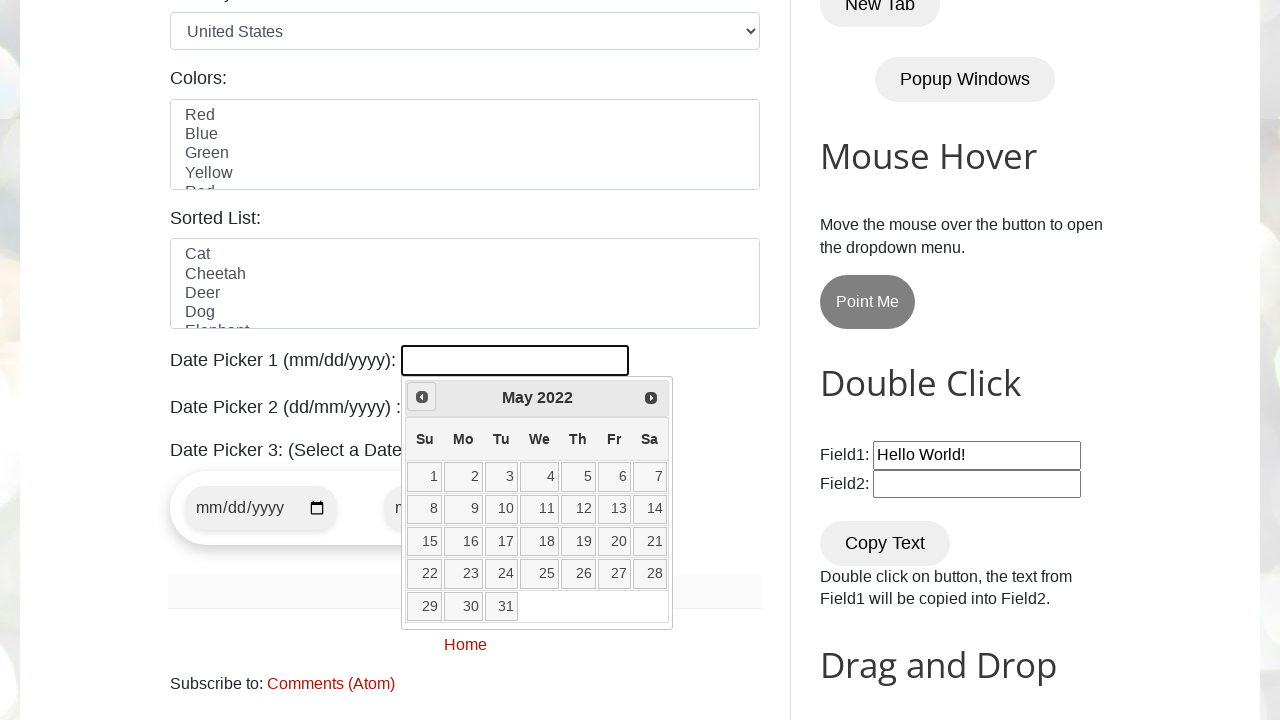

Retrieved current month: May
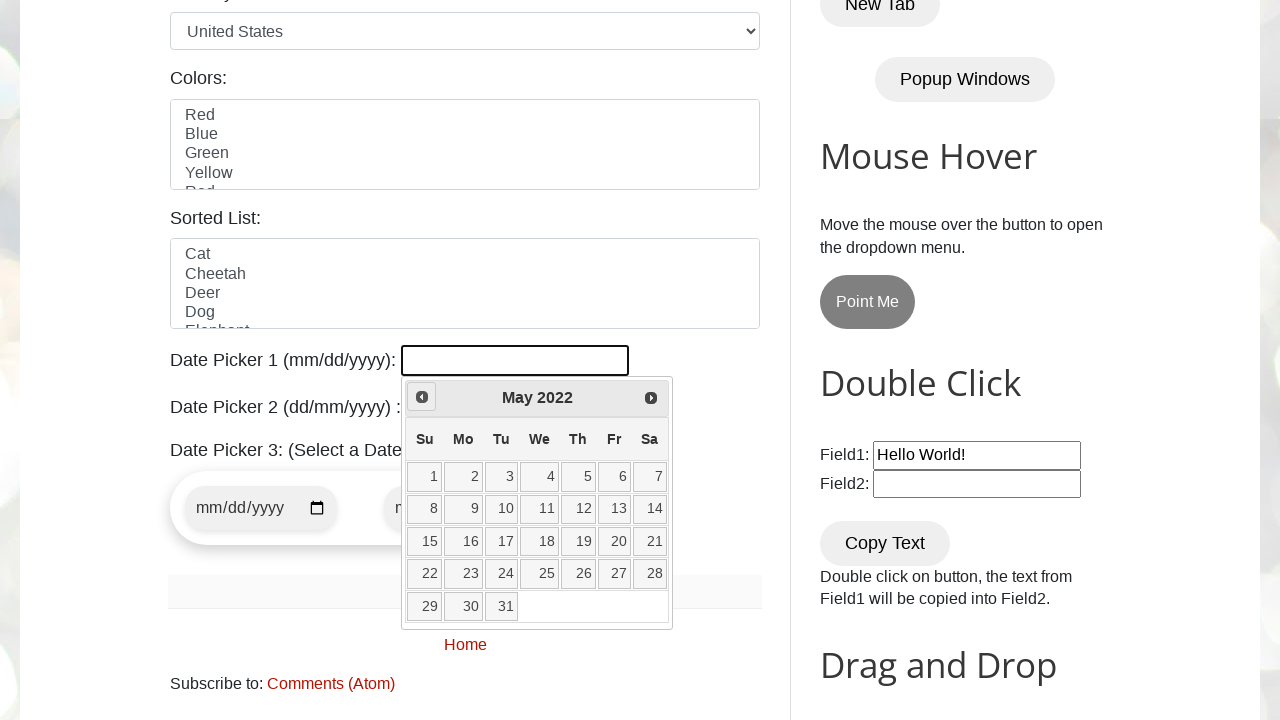

Retrieved current year: 2022
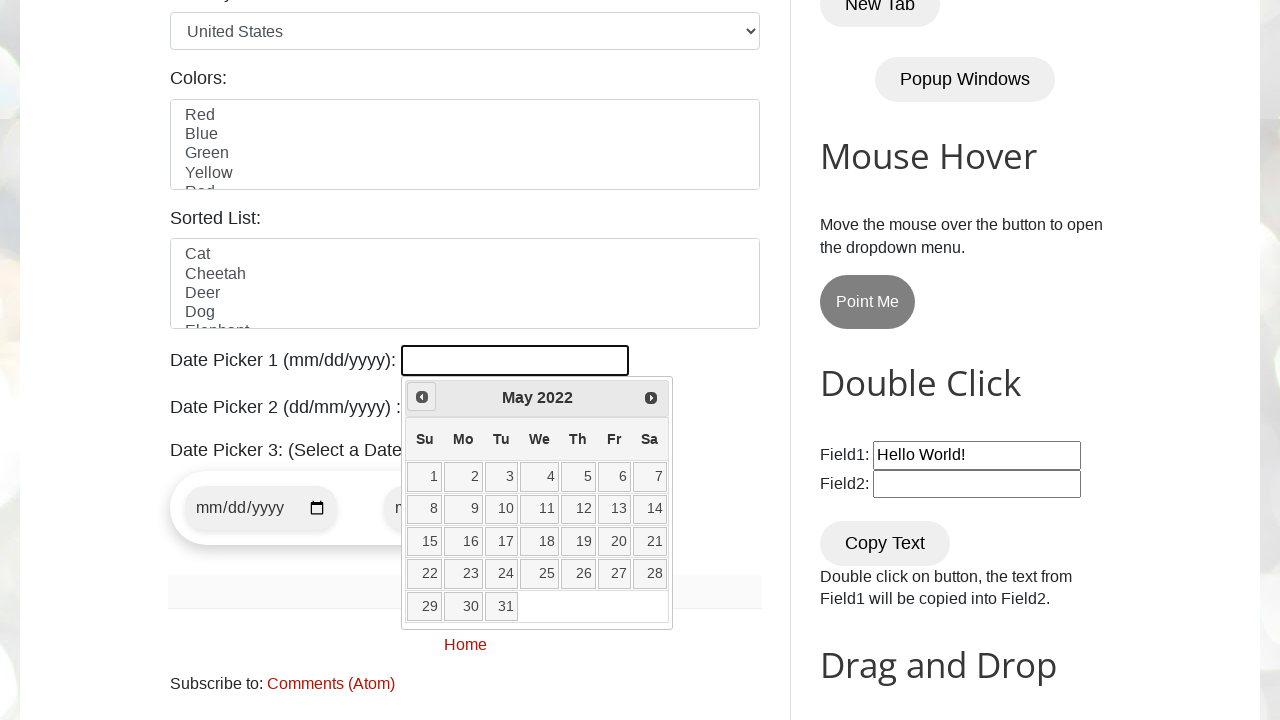

Clicked previous month button to navigate backwards at (422, 397) on span.ui-icon-circle-triangle-w
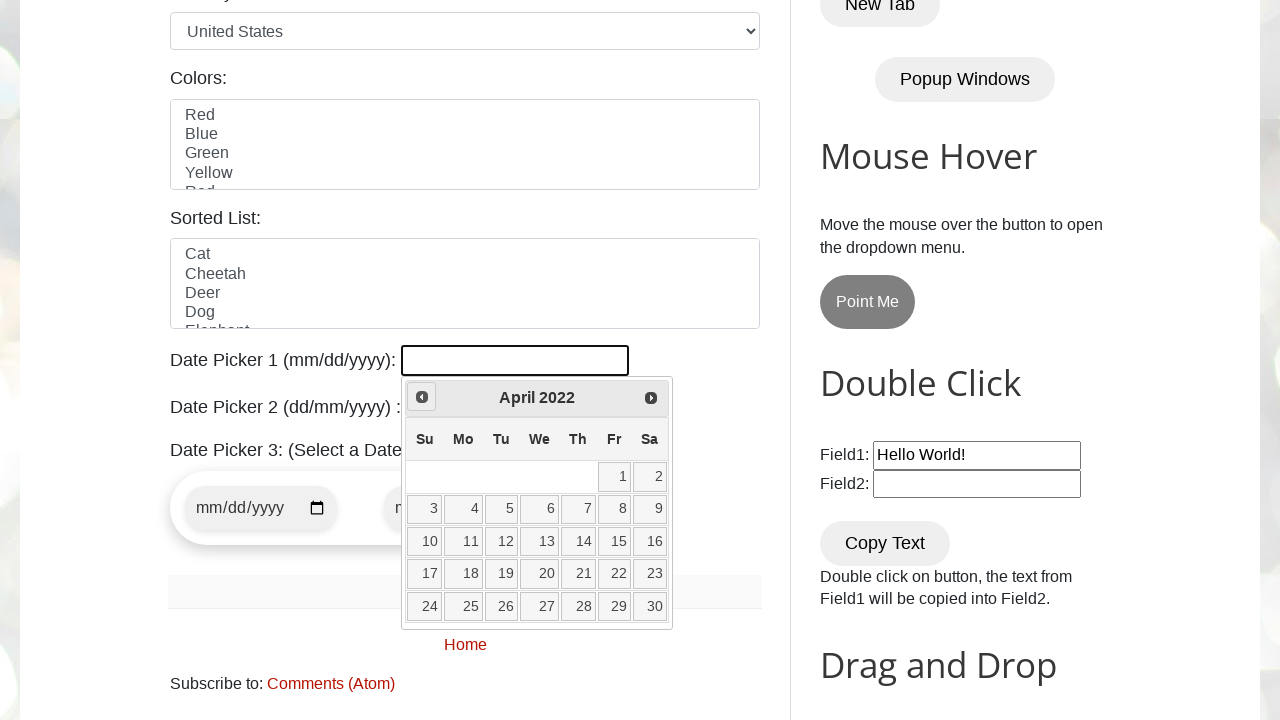

Retrieved current month: April
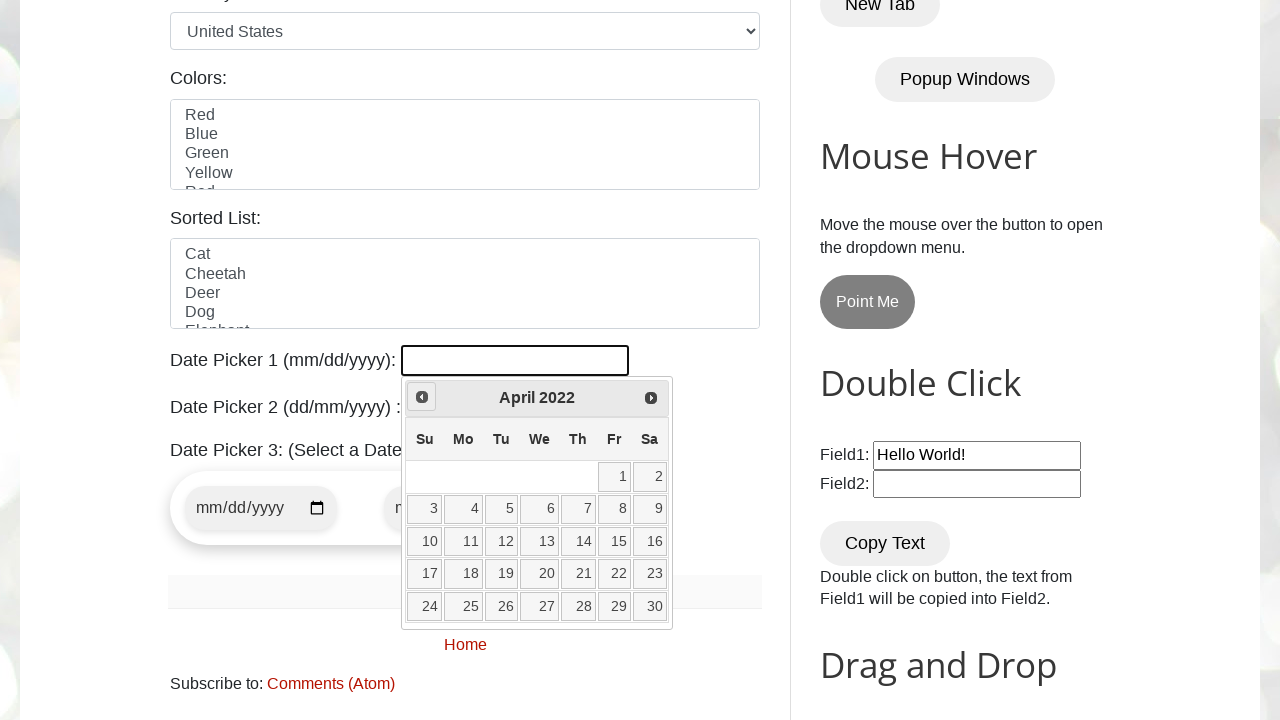

Retrieved current year: 2022
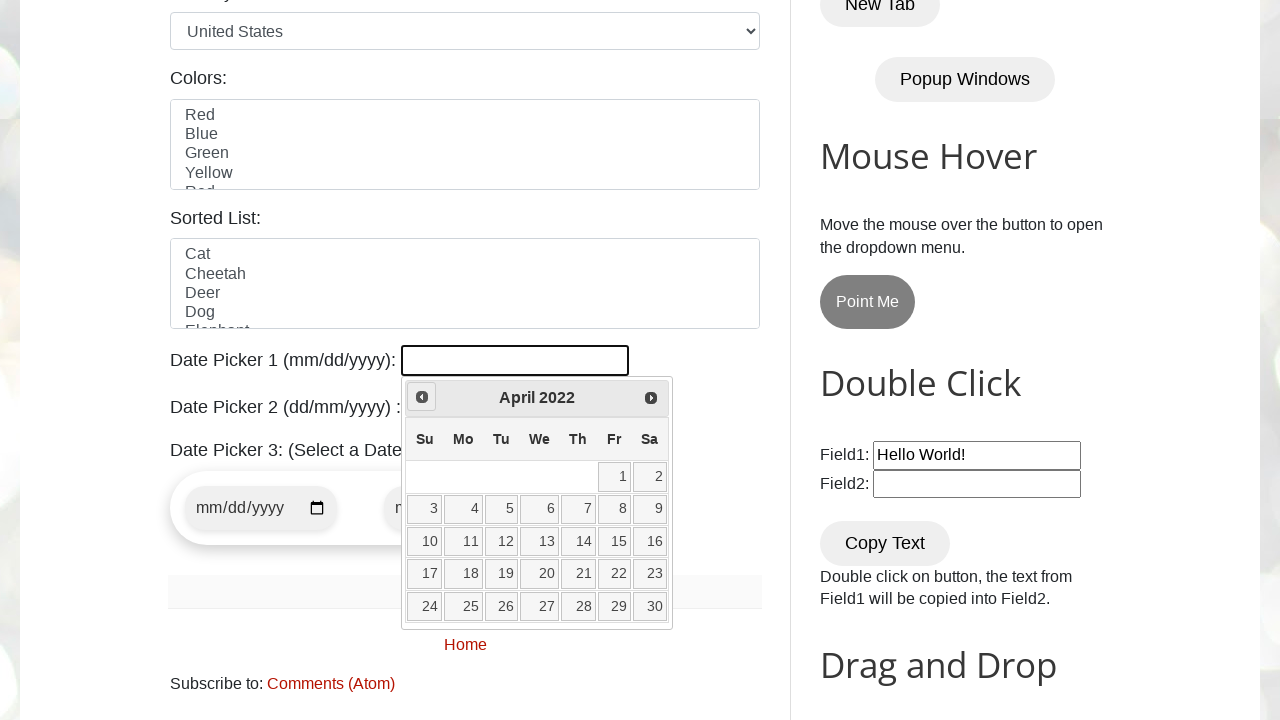

Clicked previous month button to navigate backwards at (422, 397) on span.ui-icon-circle-triangle-w
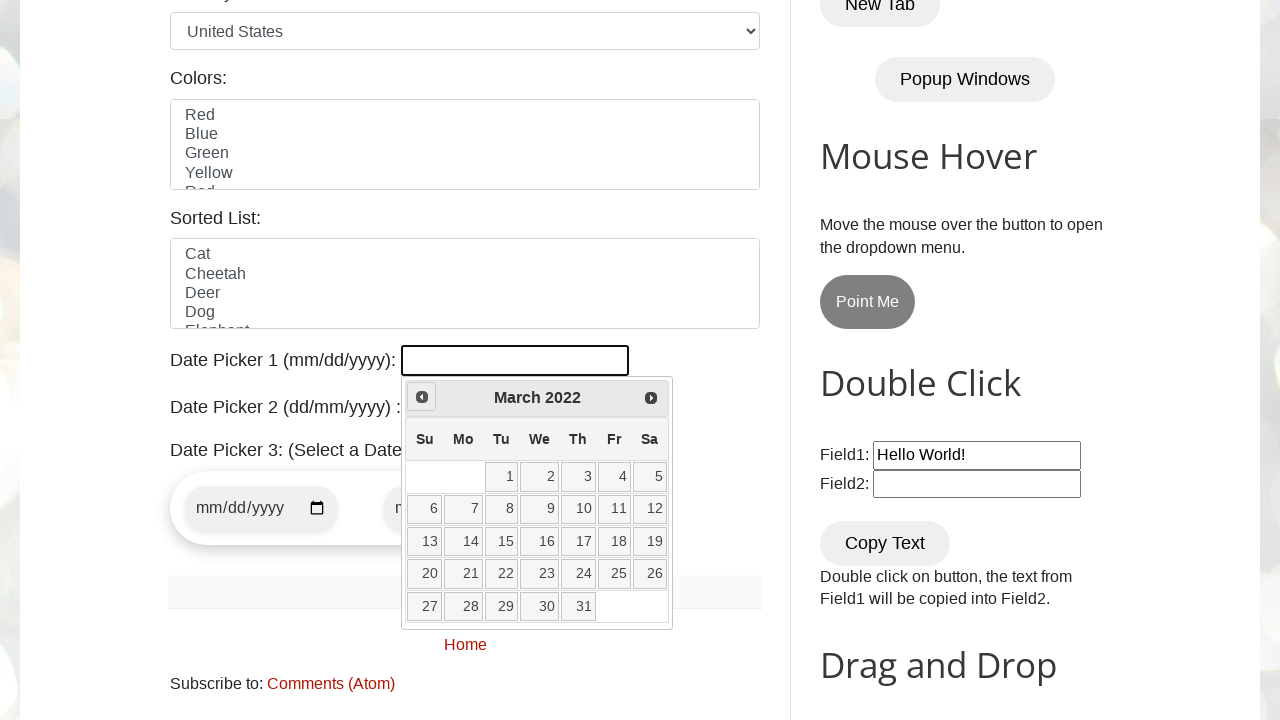

Retrieved current month: March
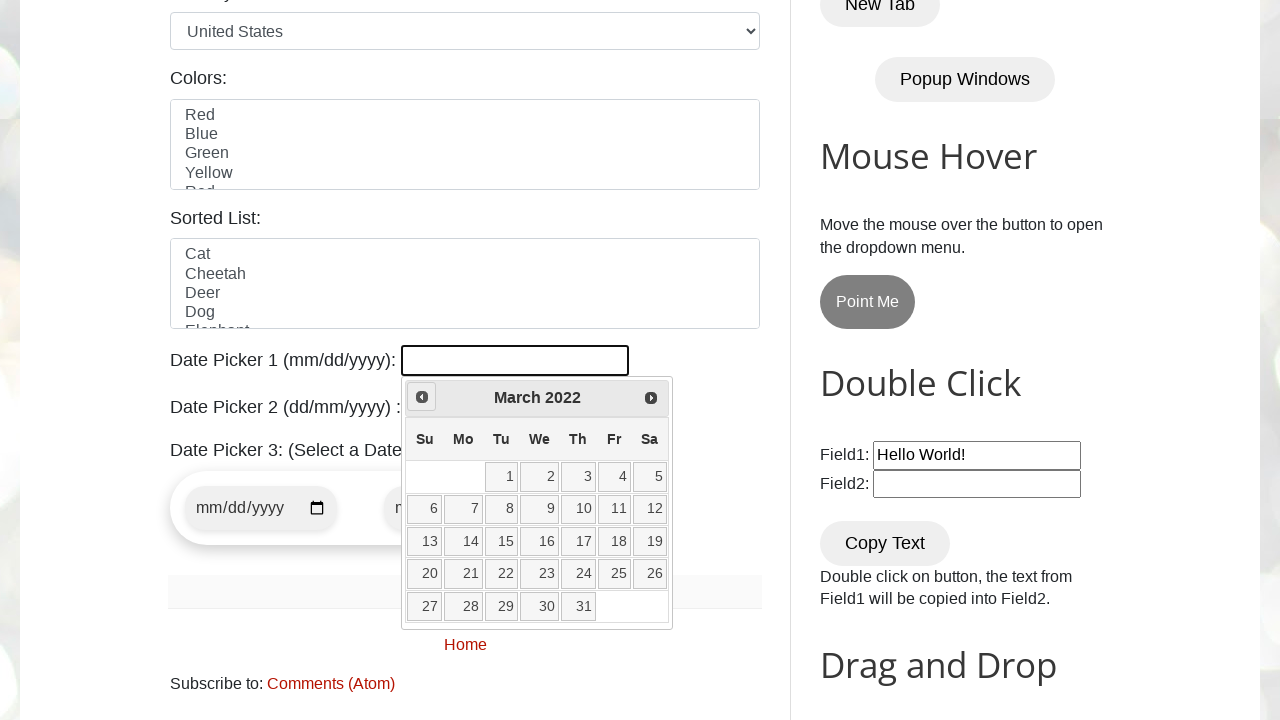

Retrieved current year: 2022
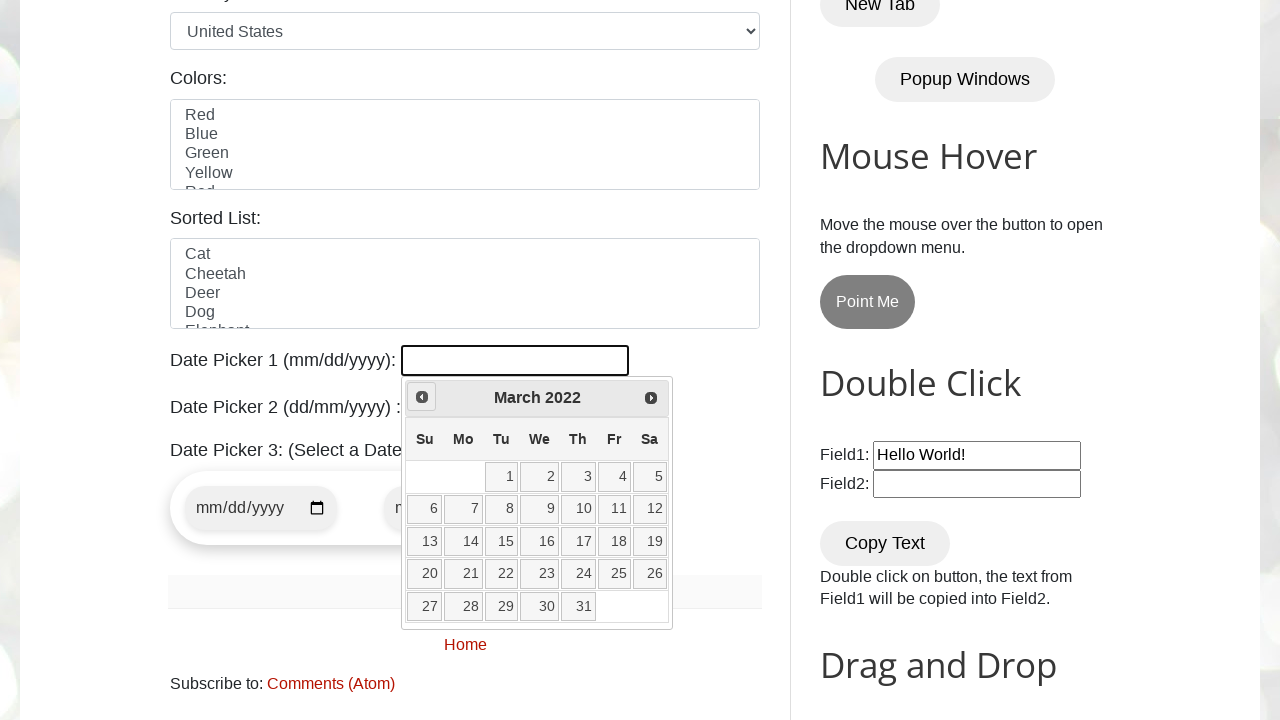

Clicked previous month button to navigate backwards at (422, 397) on span.ui-icon-circle-triangle-w
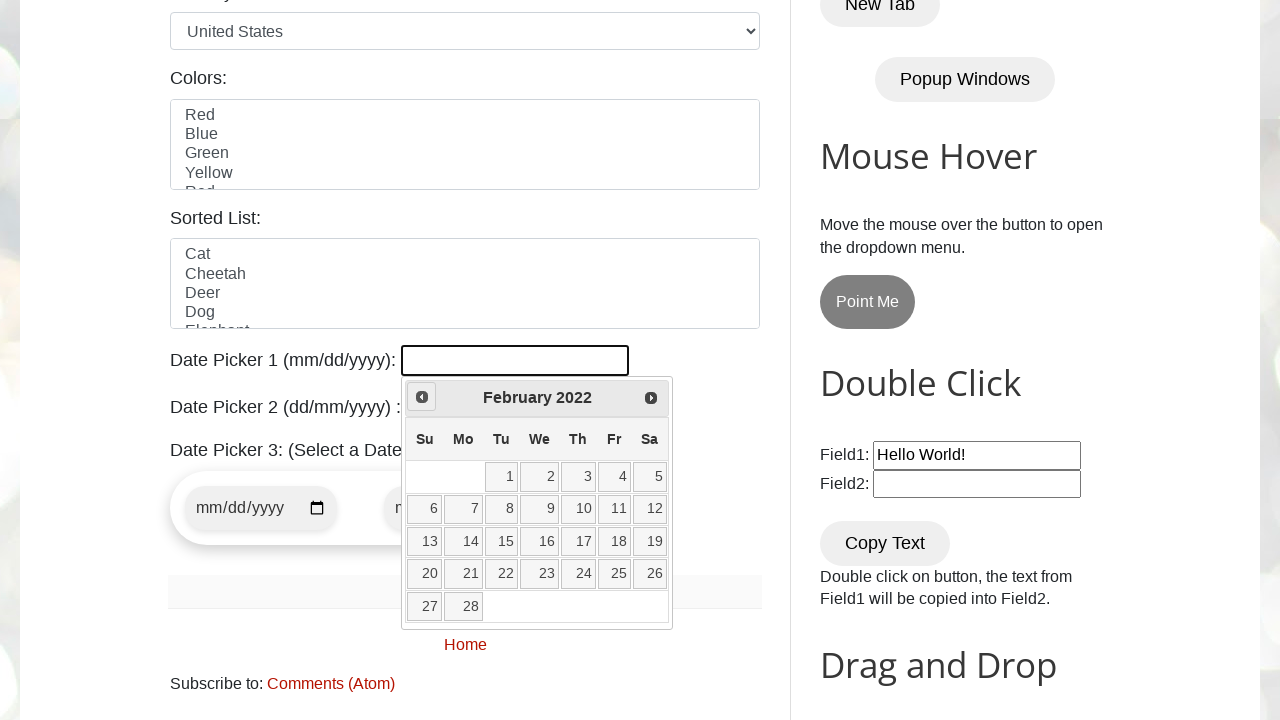

Retrieved current month: February
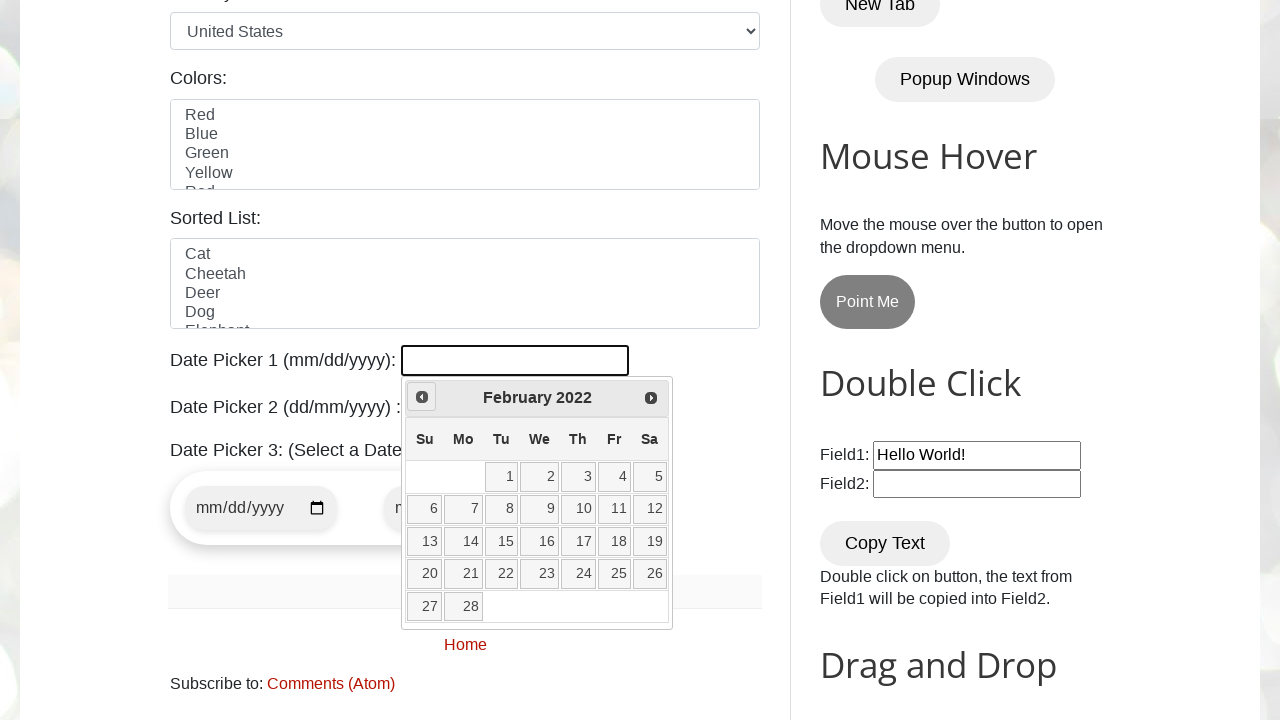

Retrieved current year: 2022
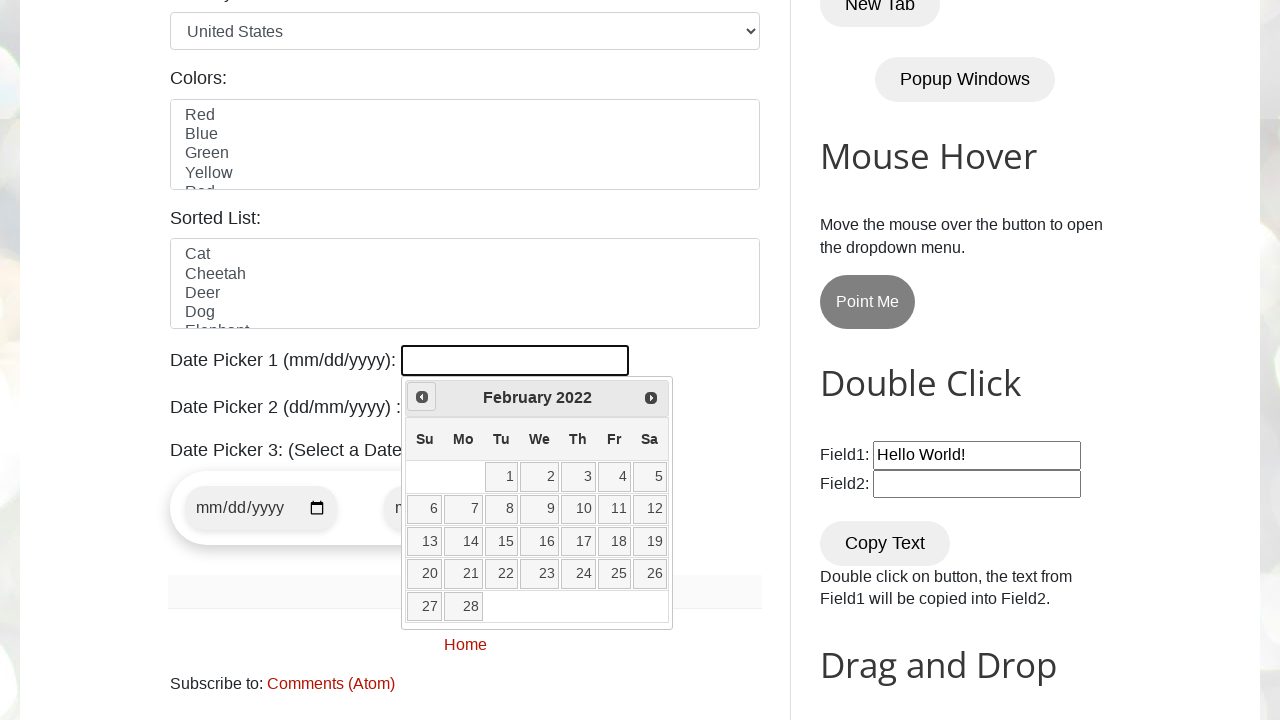

Clicked previous month button to navigate backwards at (422, 397) on span.ui-icon-circle-triangle-w
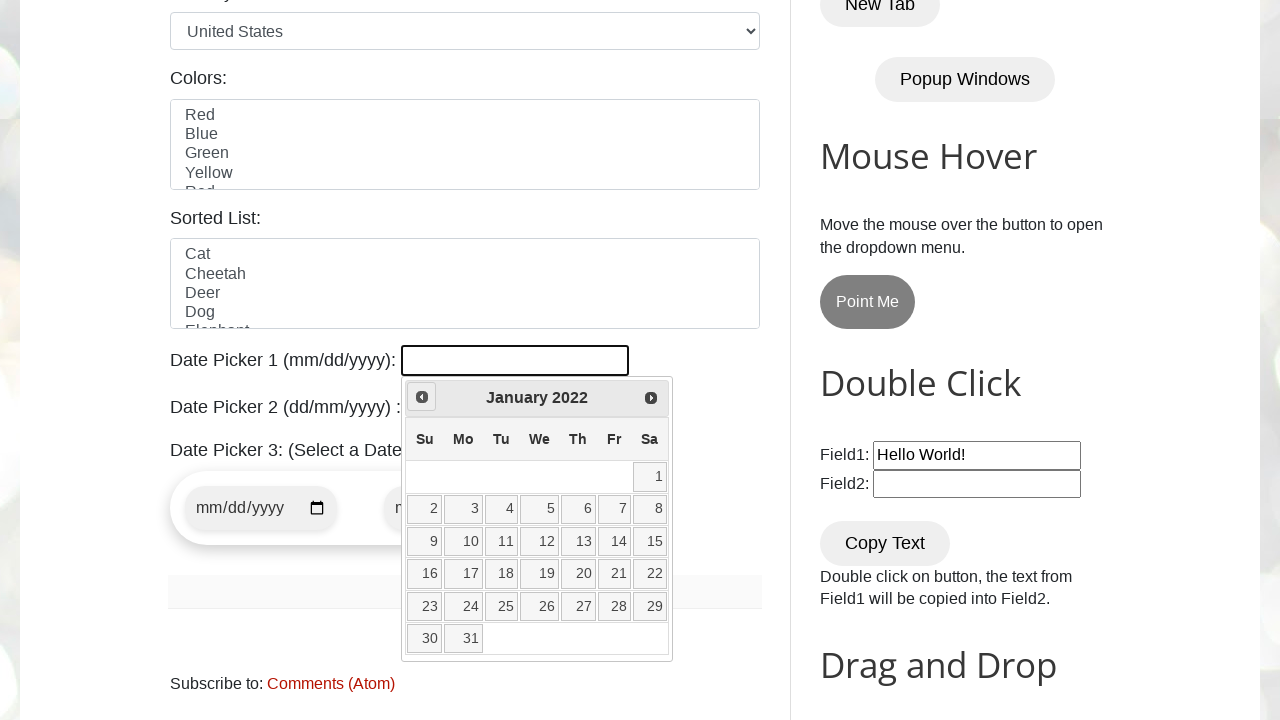

Retrieved current month: January
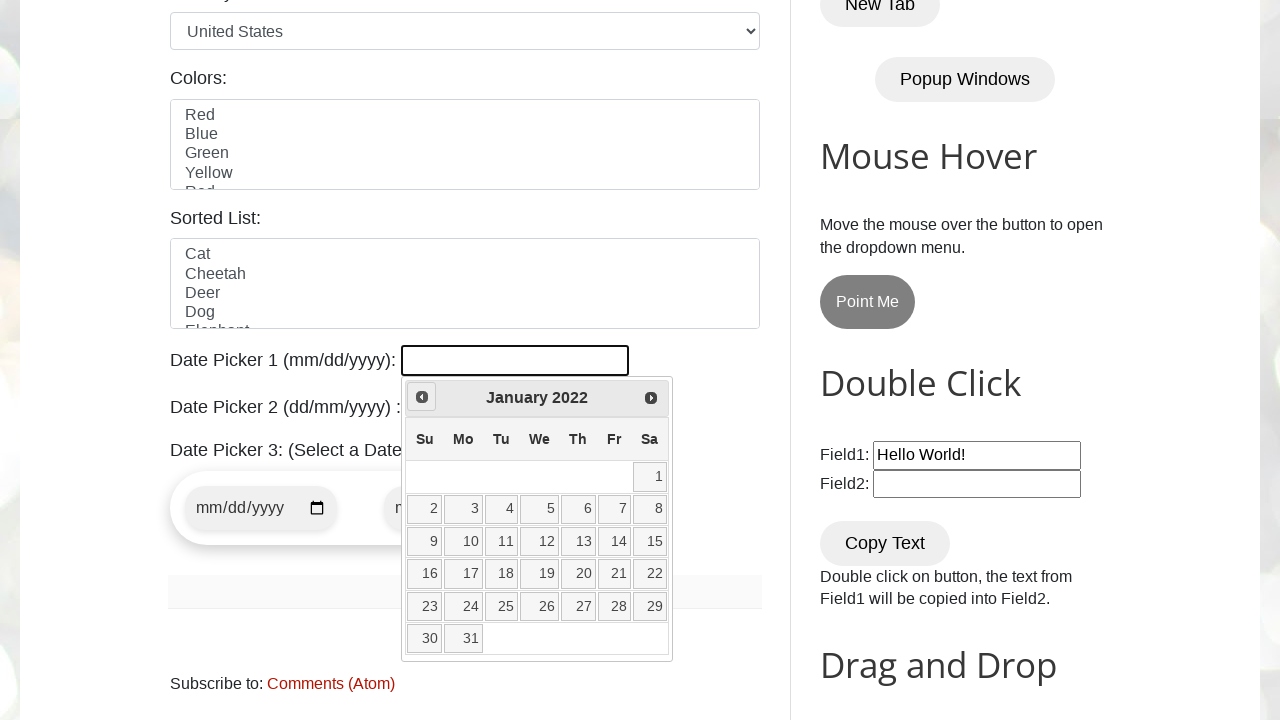

Retrieved current year: 2022
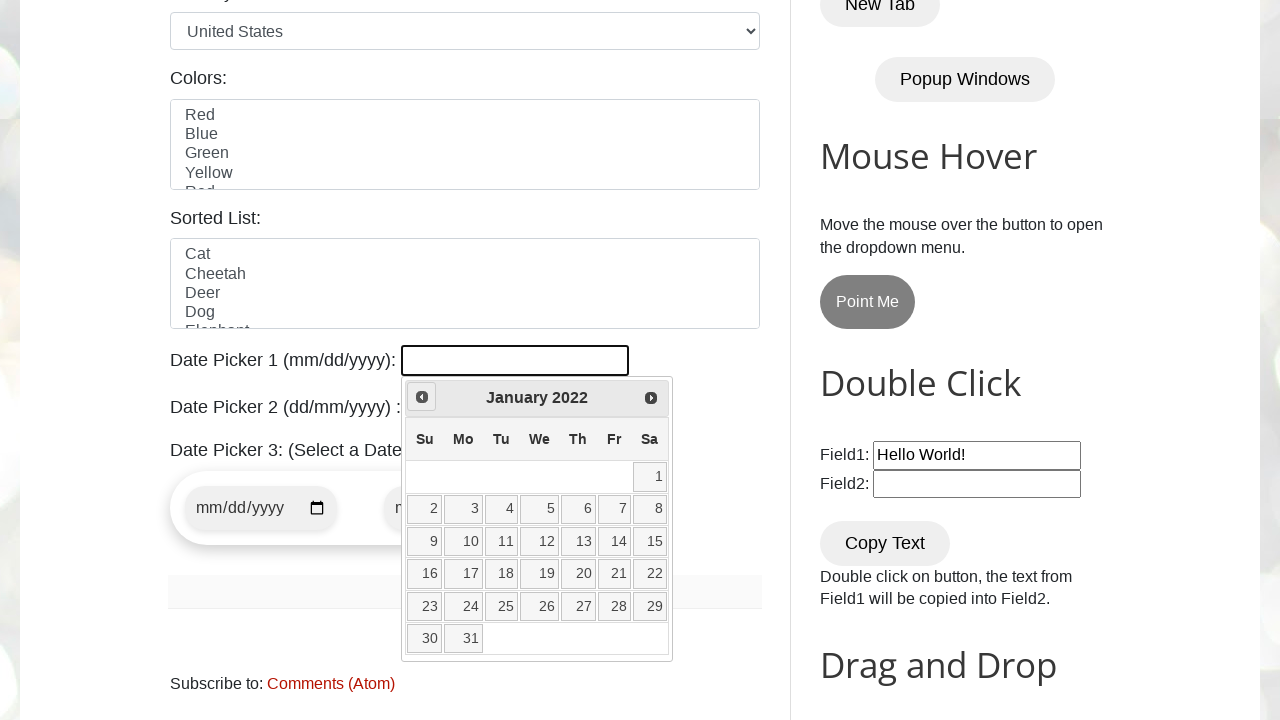

Clicked previous month button to navigate backwards at (422, 397) on span.ui-icon-circle-triangle-w
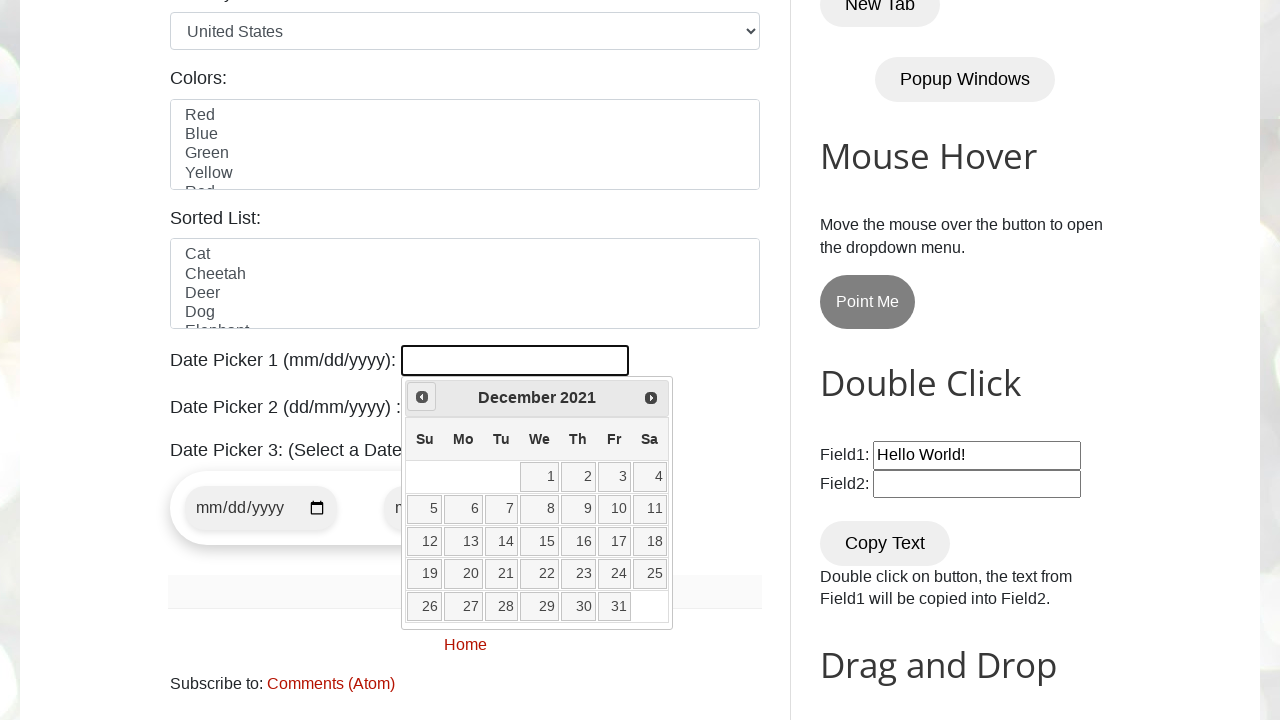

Retrieved current month: December
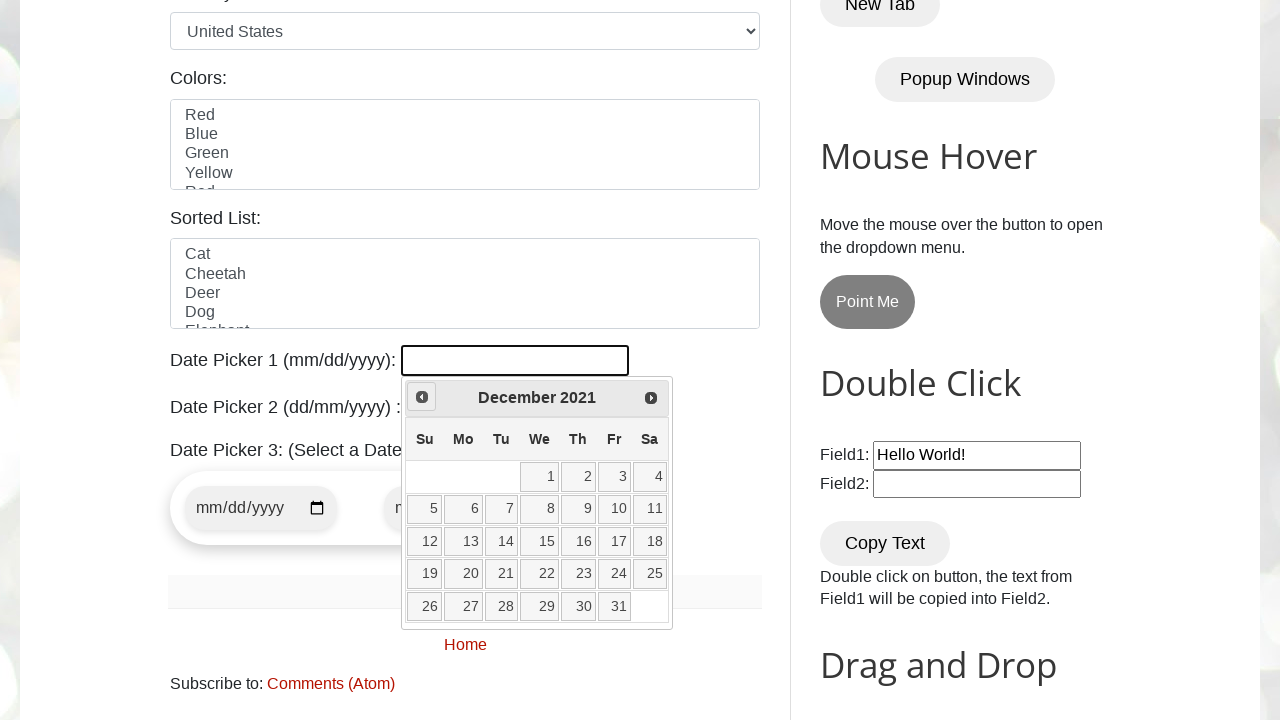

Retrieved current year: 2021
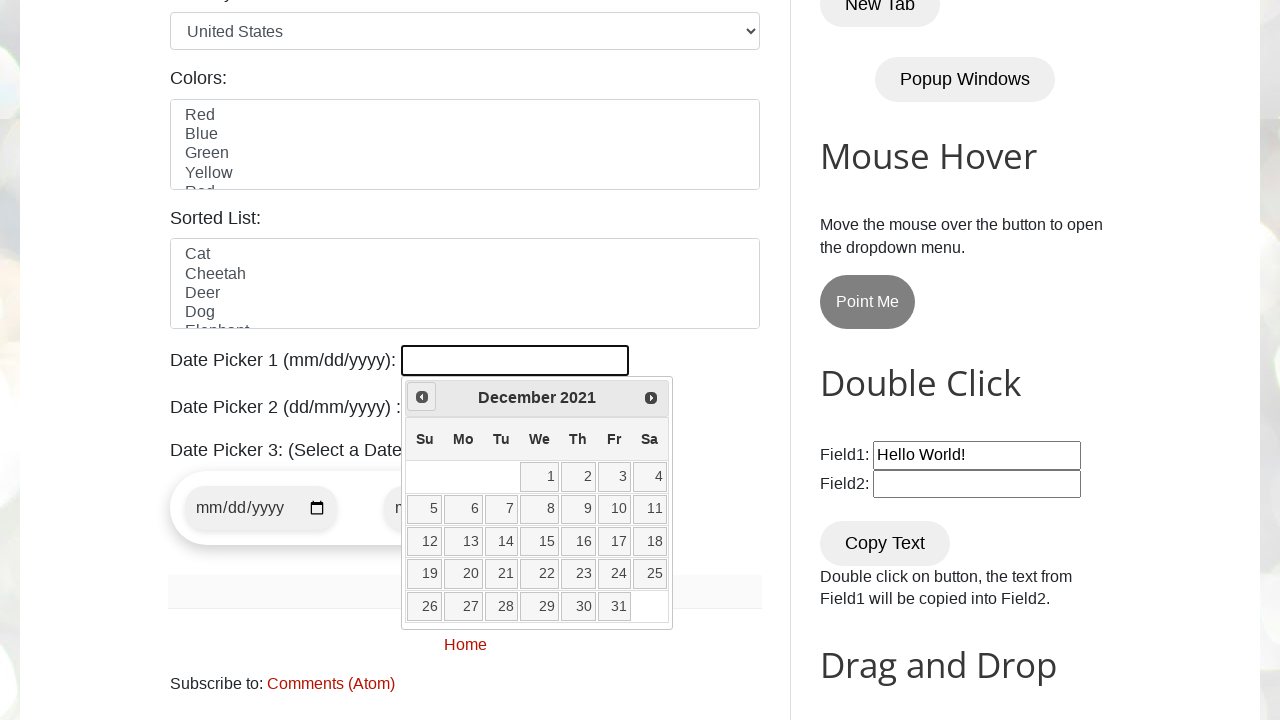

Clicked previous month button to navigate backwards at (422, 397) on span.ui-icon-circle-triangle-w
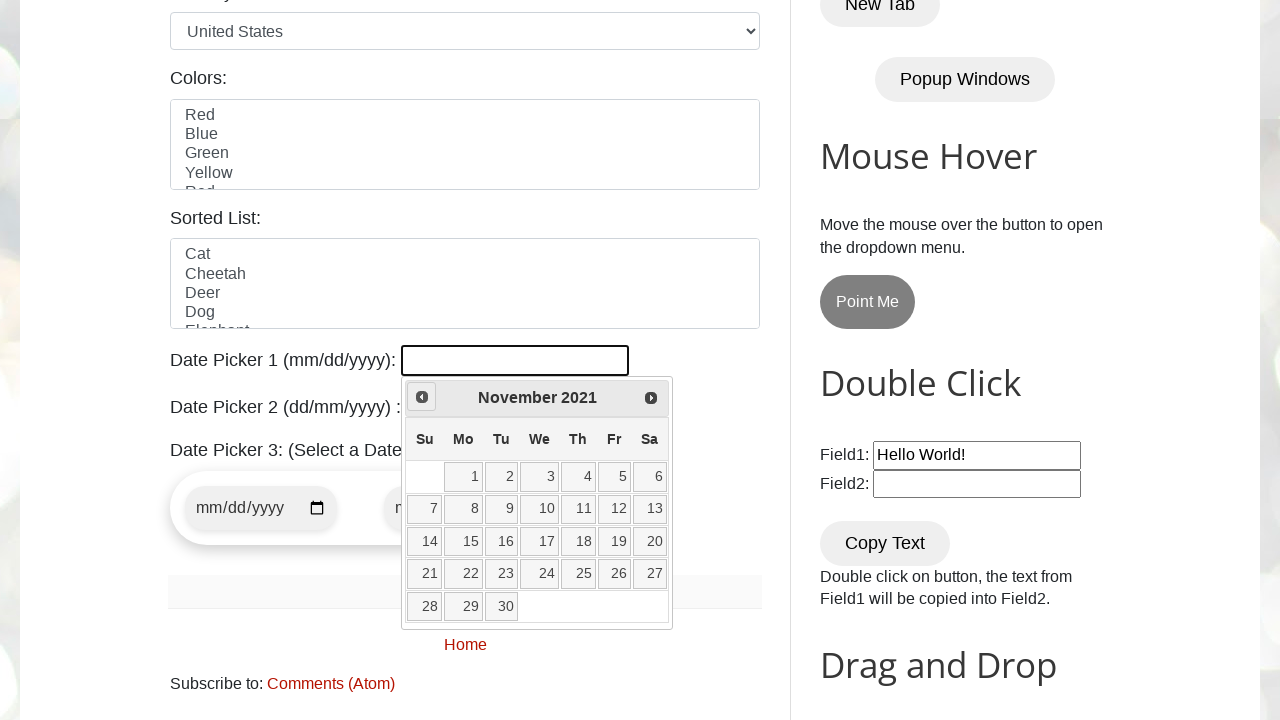

Retrieved current month: November
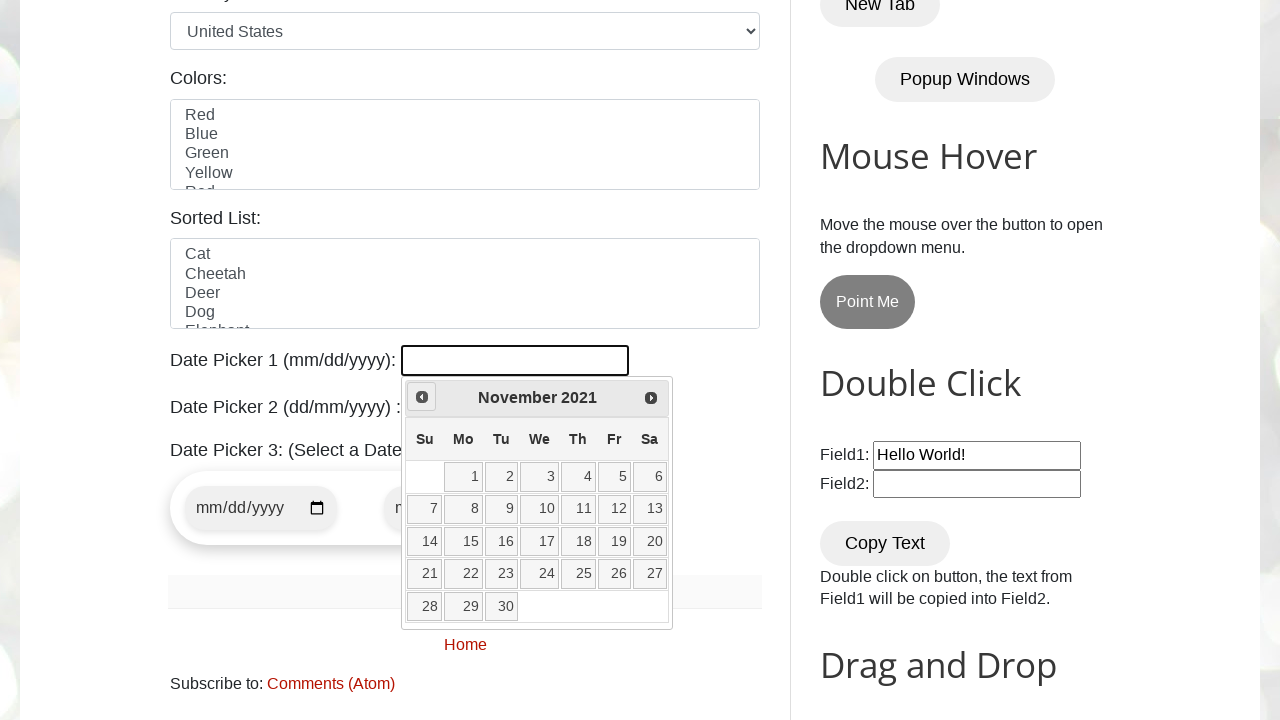

Retrieved current year: 2021
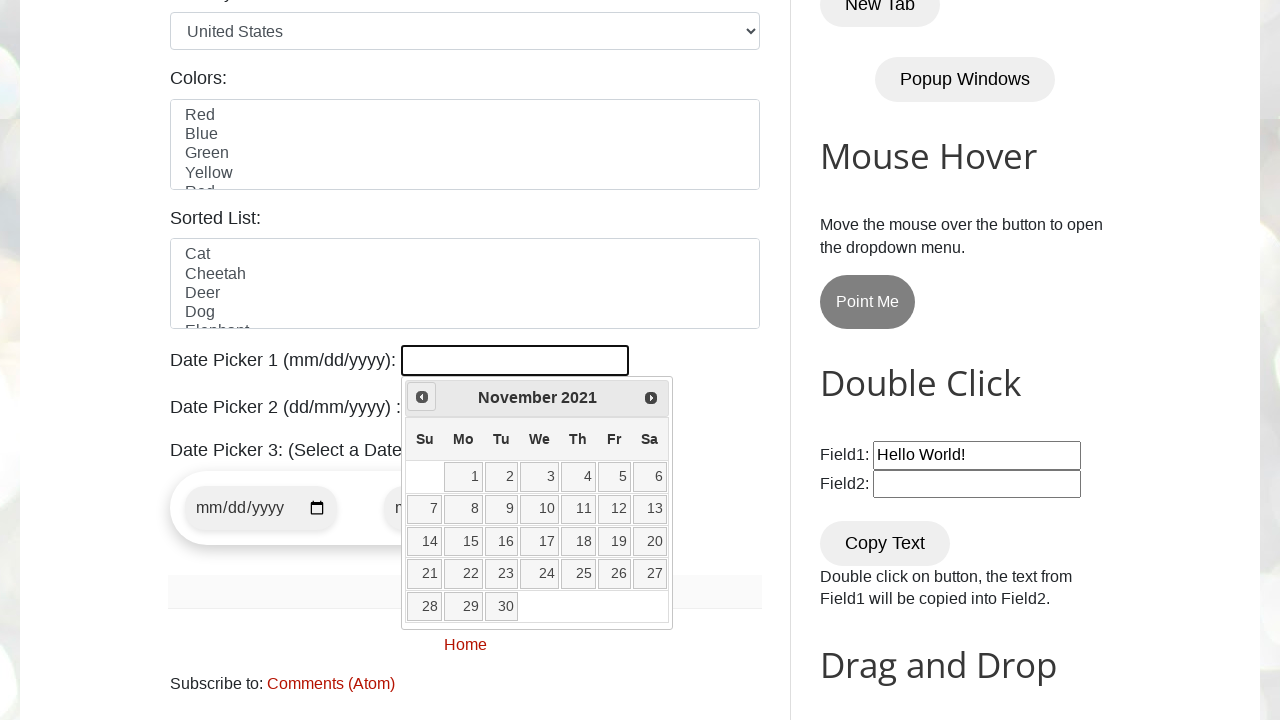

Clicked previous month button to navigate backwards at (422, 397) on span.ui-icon-circle-triangle-w
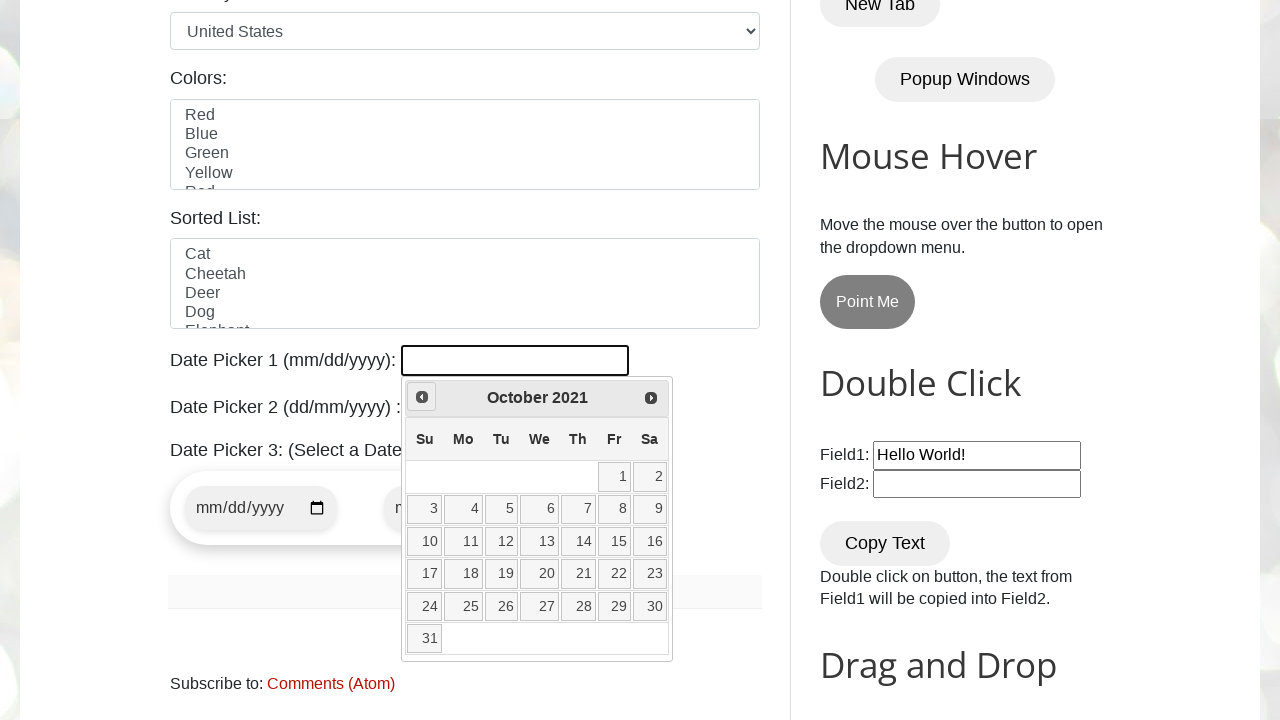

Retrieved current month: October
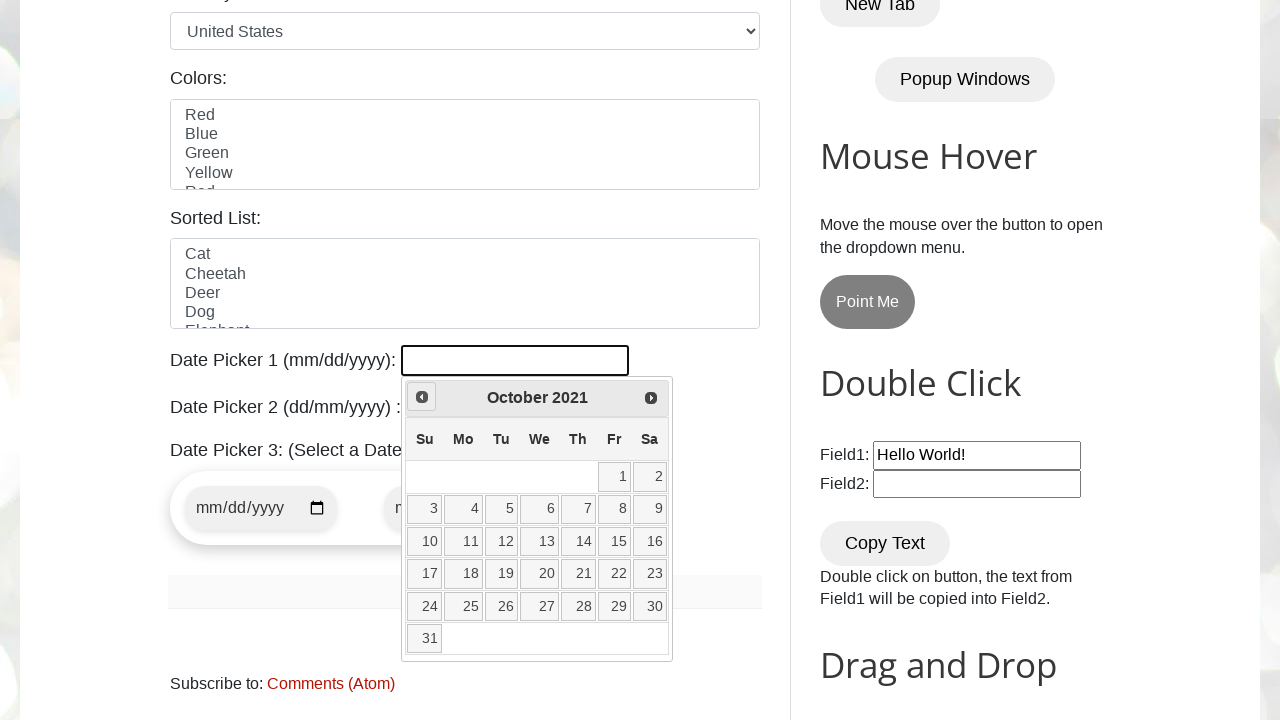

Retrieved current year: 2021
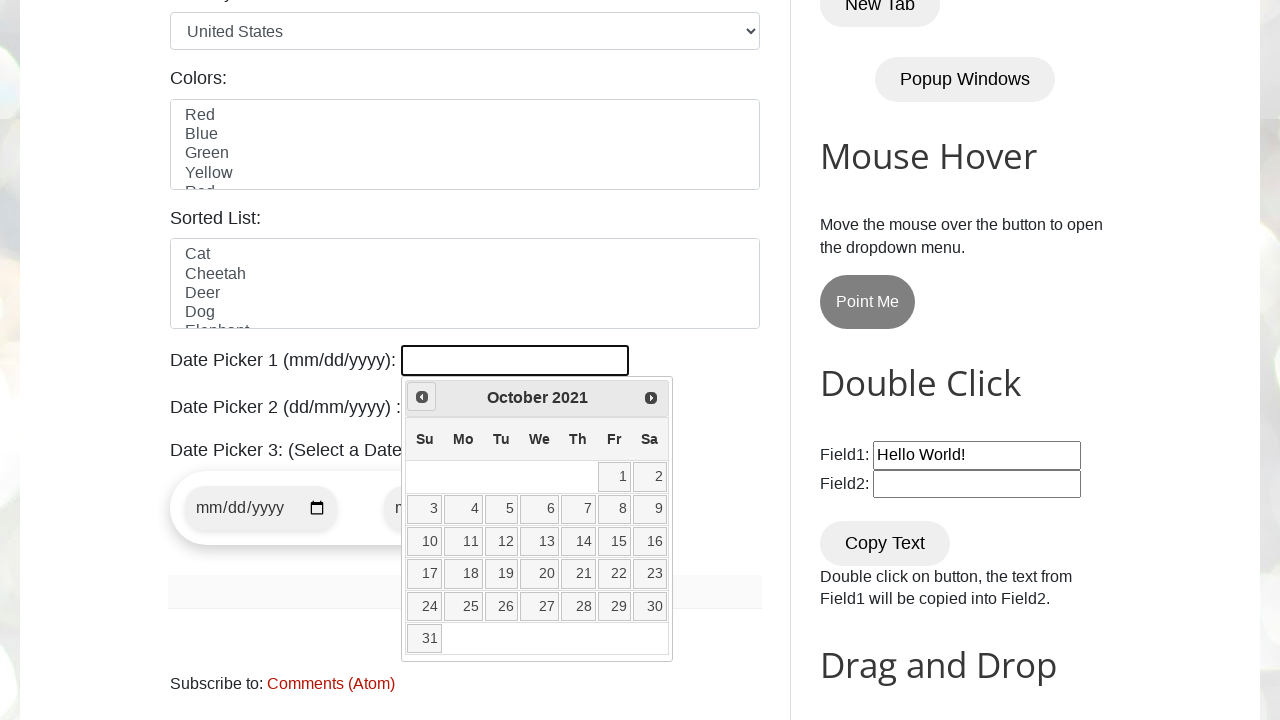

Clicked previous month button to navigate backwards at (422, 397) on span.ui-icon-circle-triangle-w
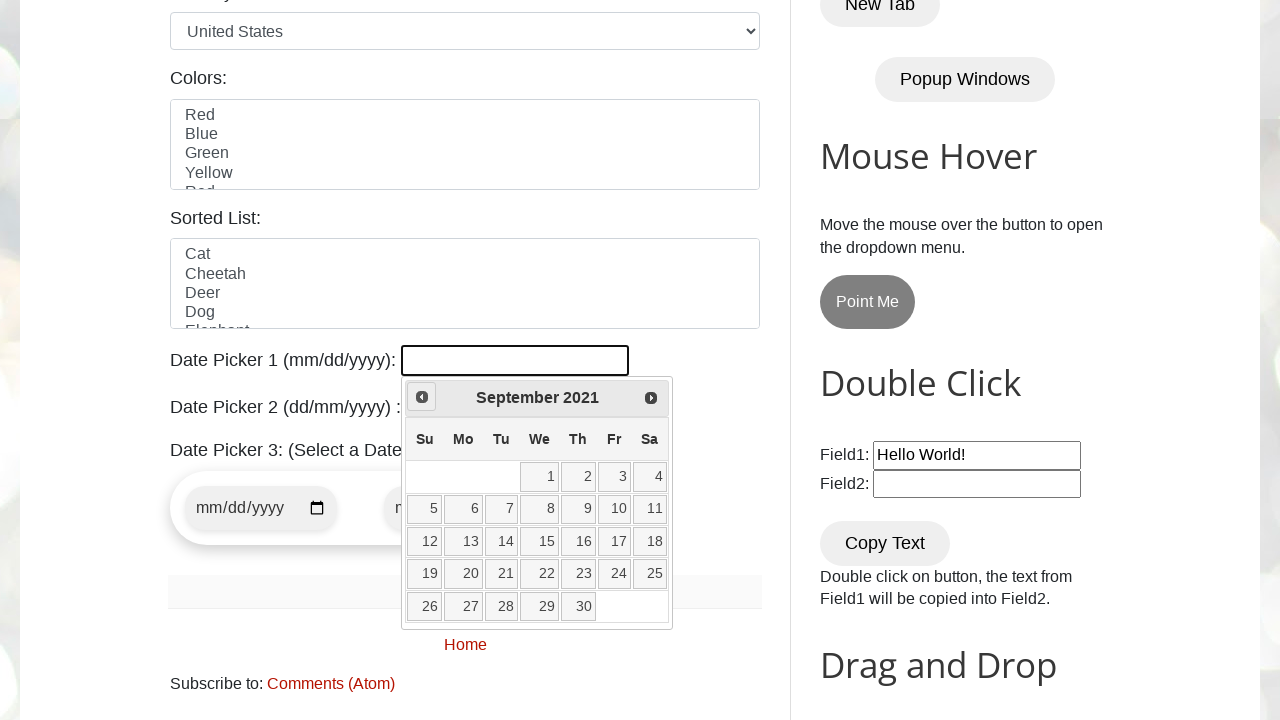

Retrieved current month: September
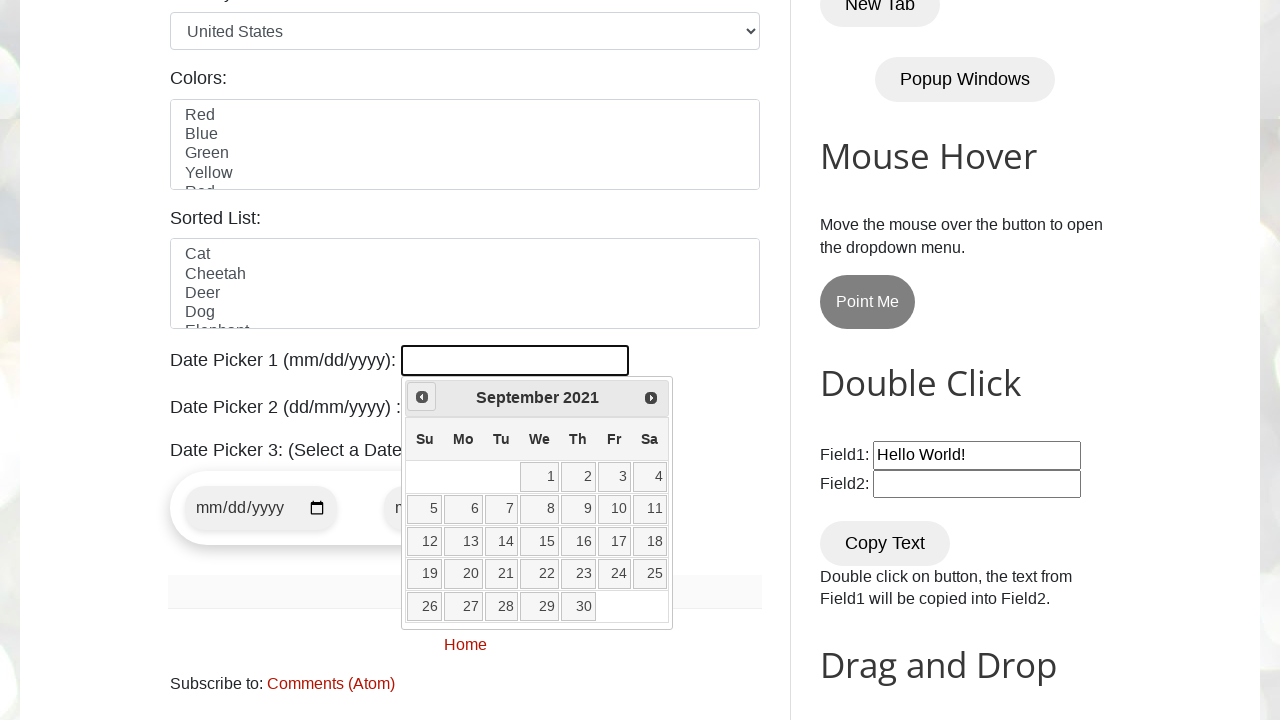

Retrieved current year: 2021
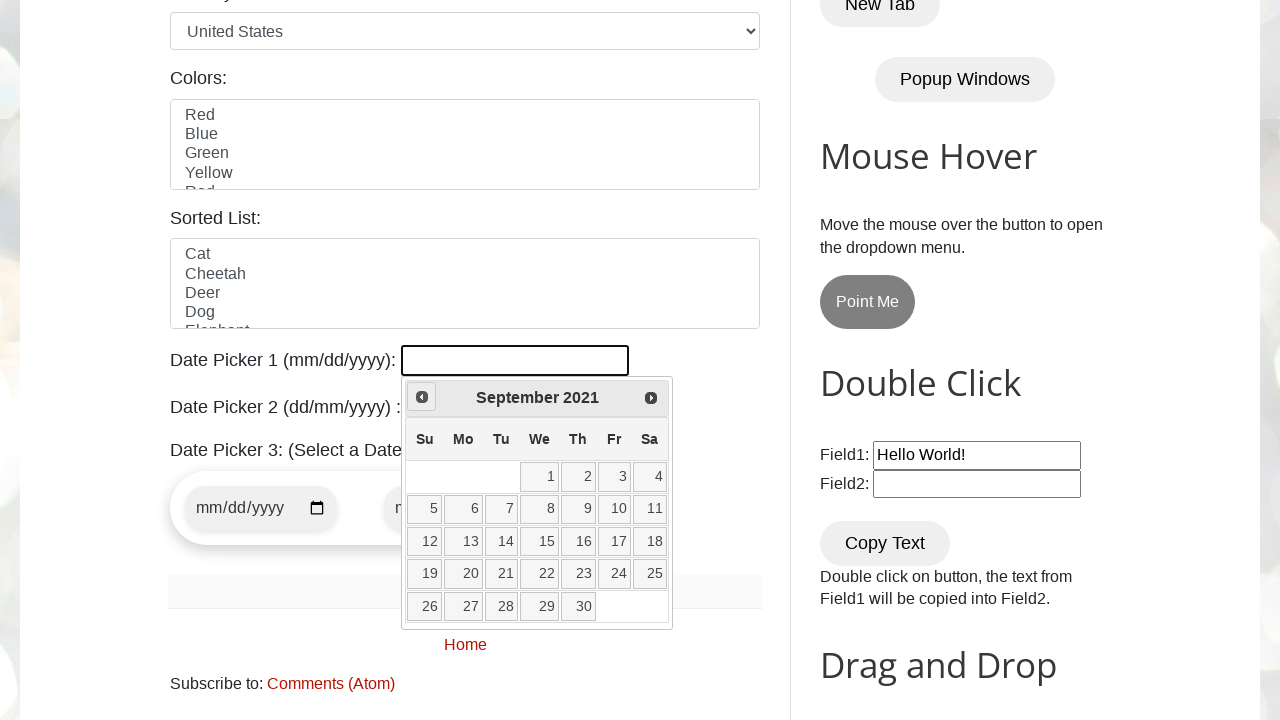

Clicked previous month button to navigate backwards at (422, 397) on span.ui-icon-circle-triangle-w
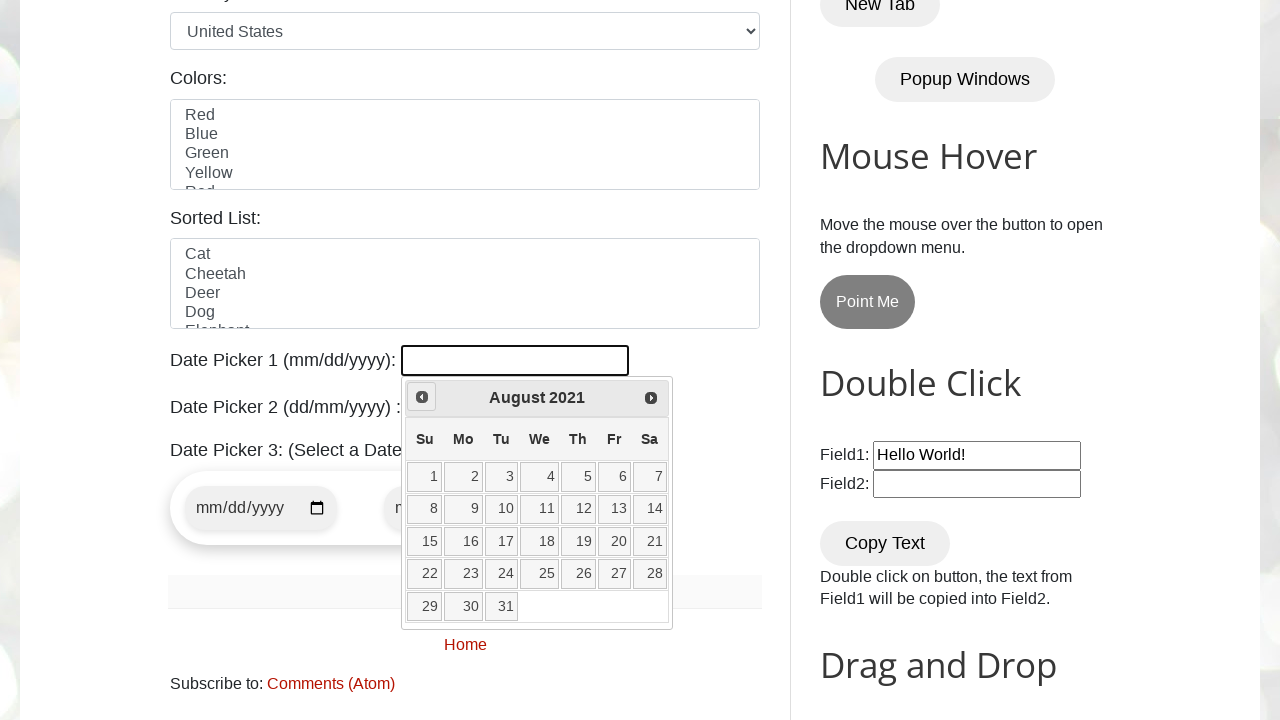

Retrieved current month: August
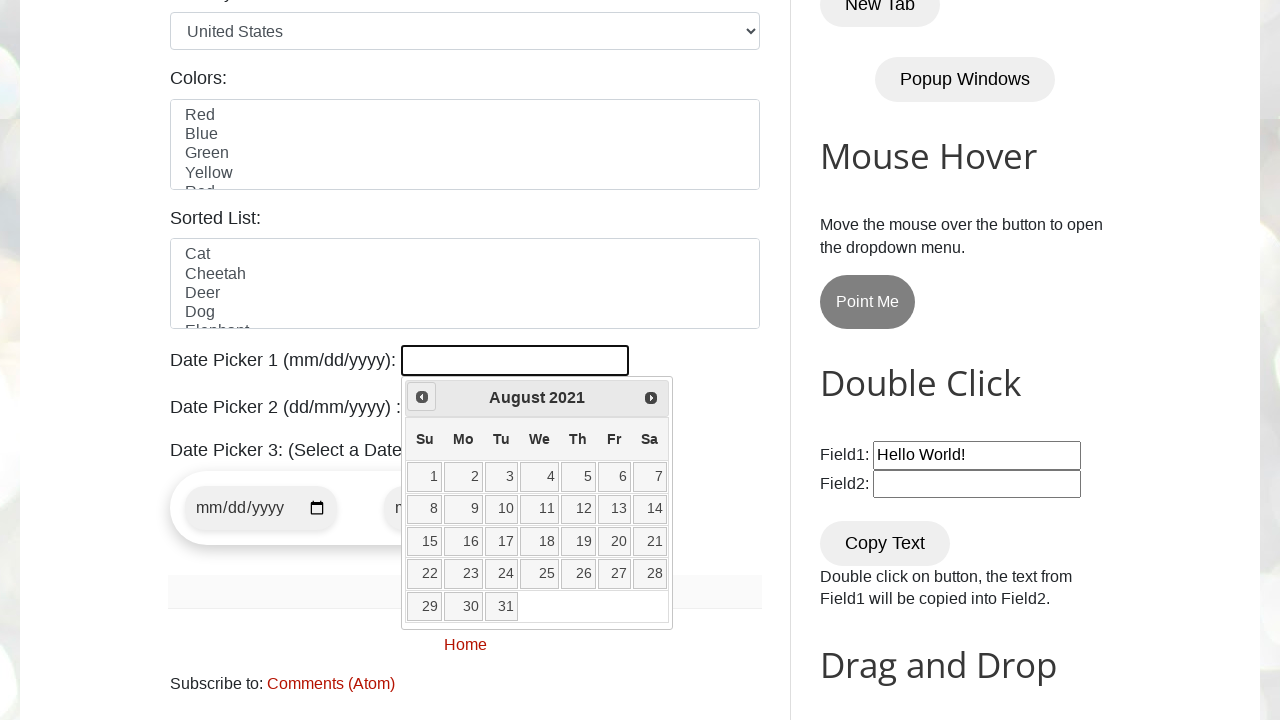

Retrieved current year: 2021
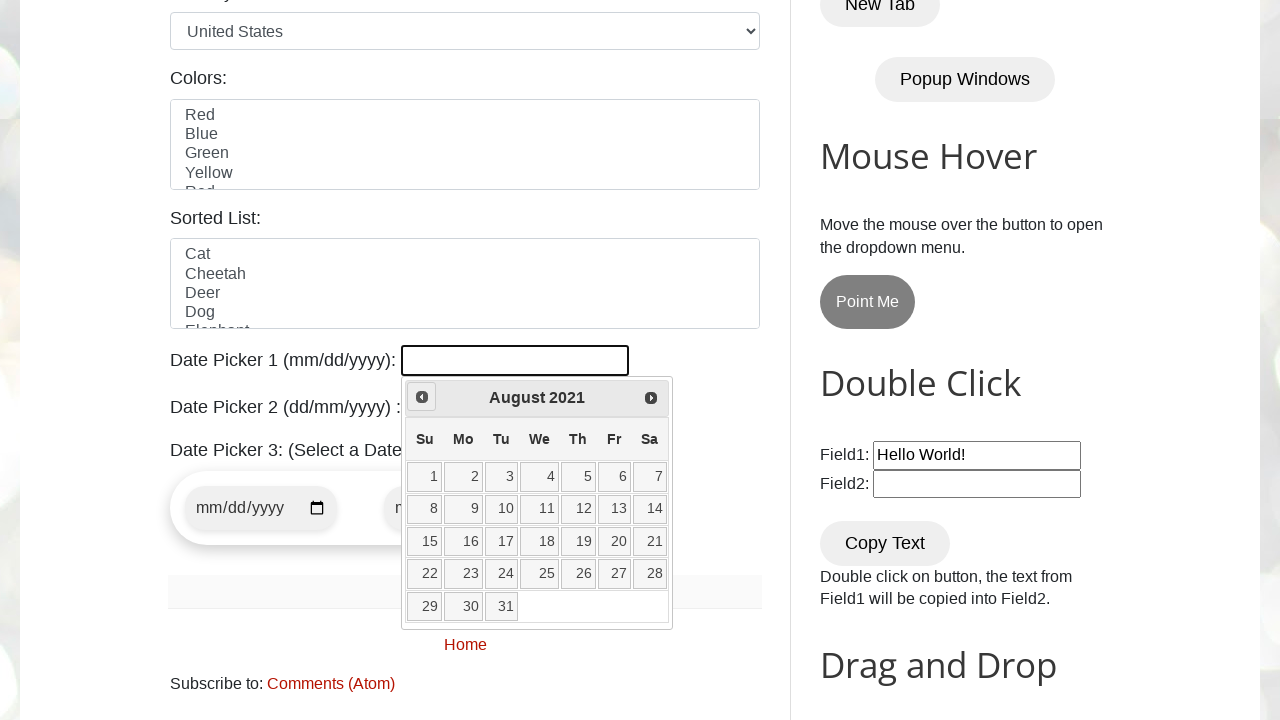

Clicked previous month button to navigate backwards at (422, 397) on span.ui-icon-circle-triangle-w
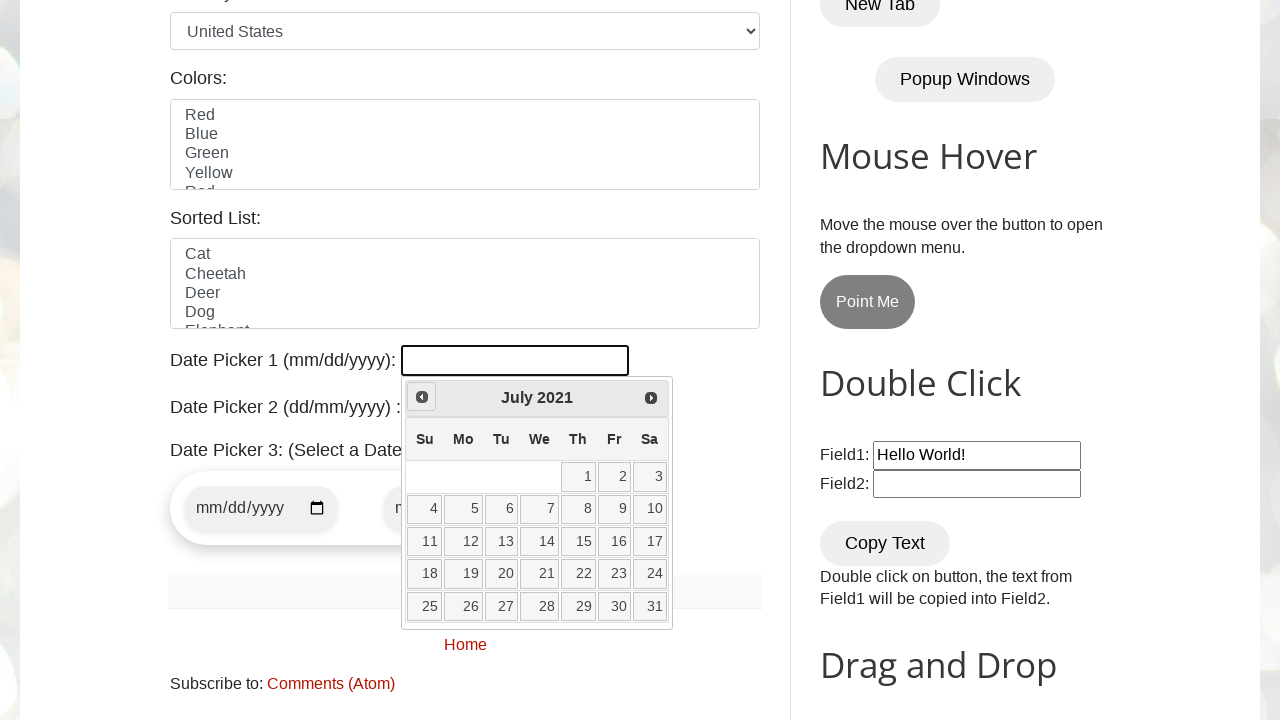

Retrieved current month: July
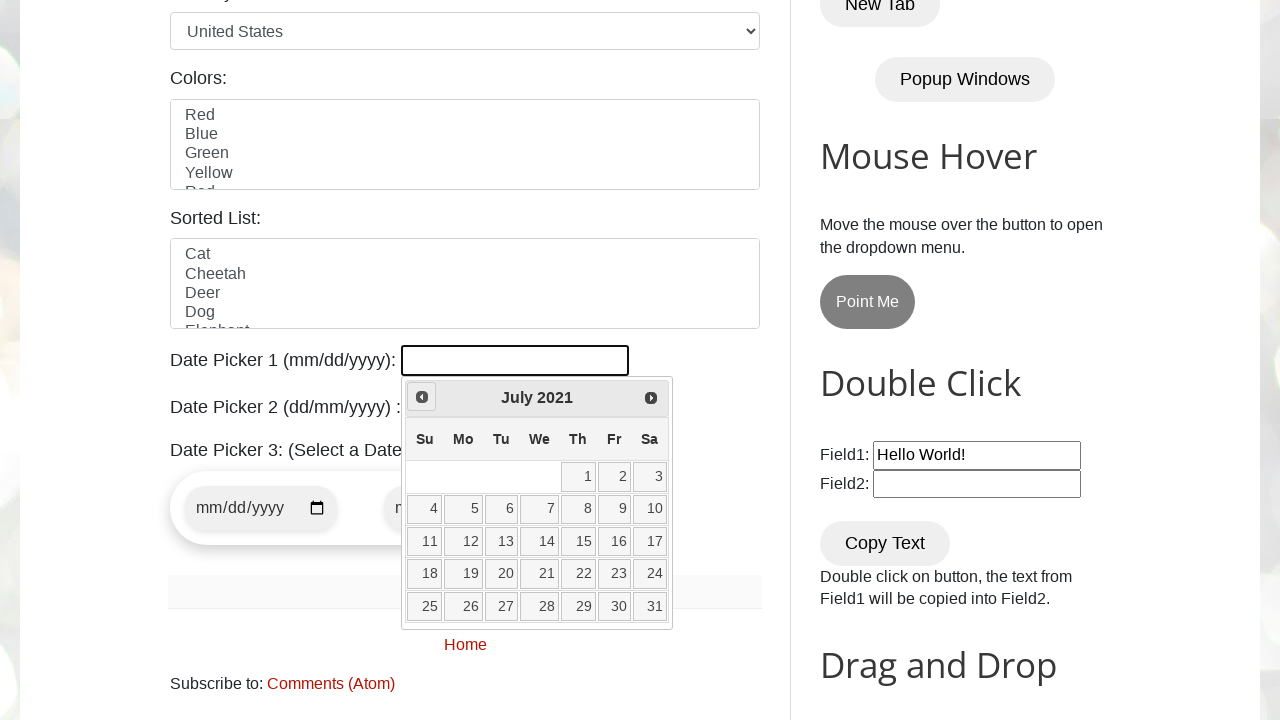

Retrieved current year: 2021
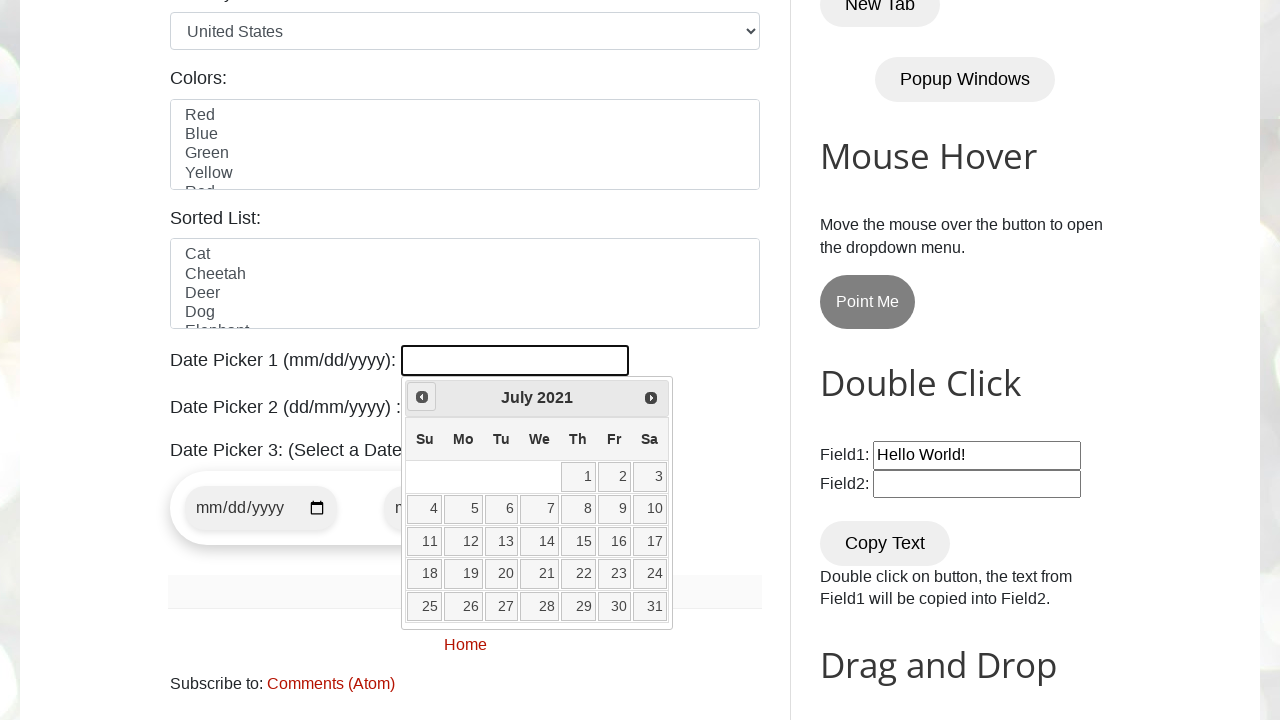

Clicked previous month button to navigate backwards at (422, 397) on span.ui-icon-circle-triangle-w
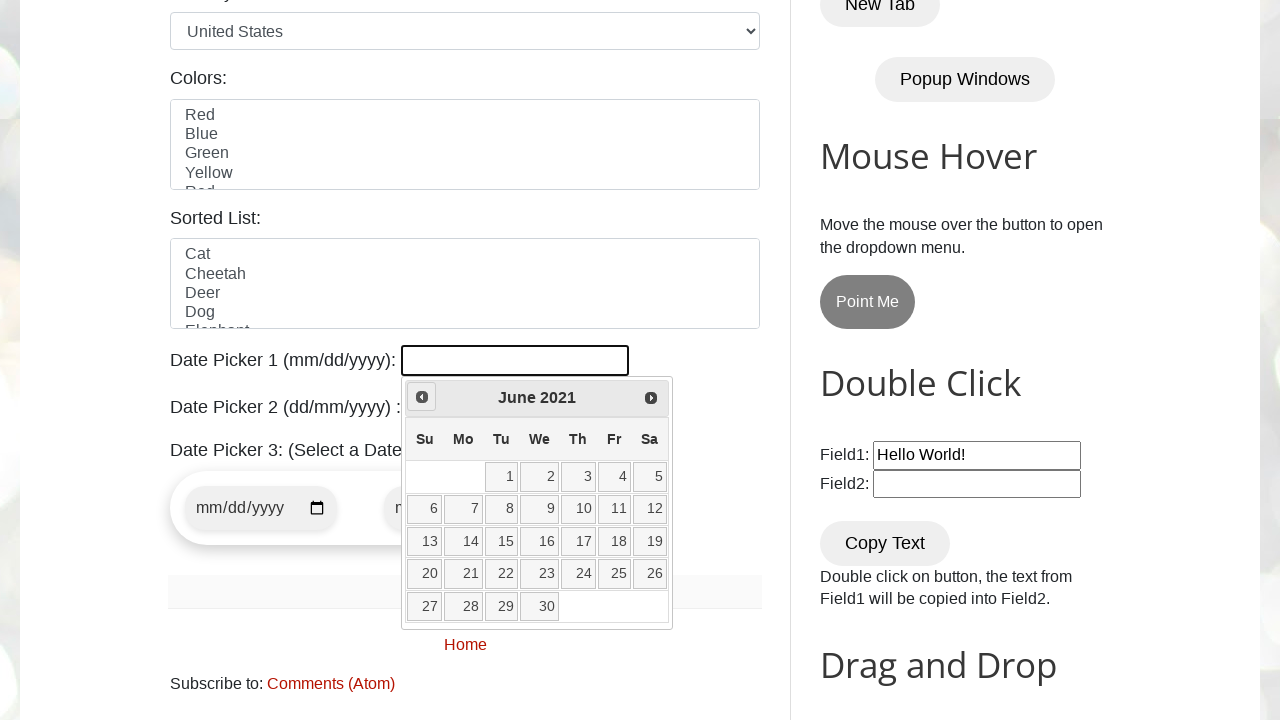

Retrieved current month: June
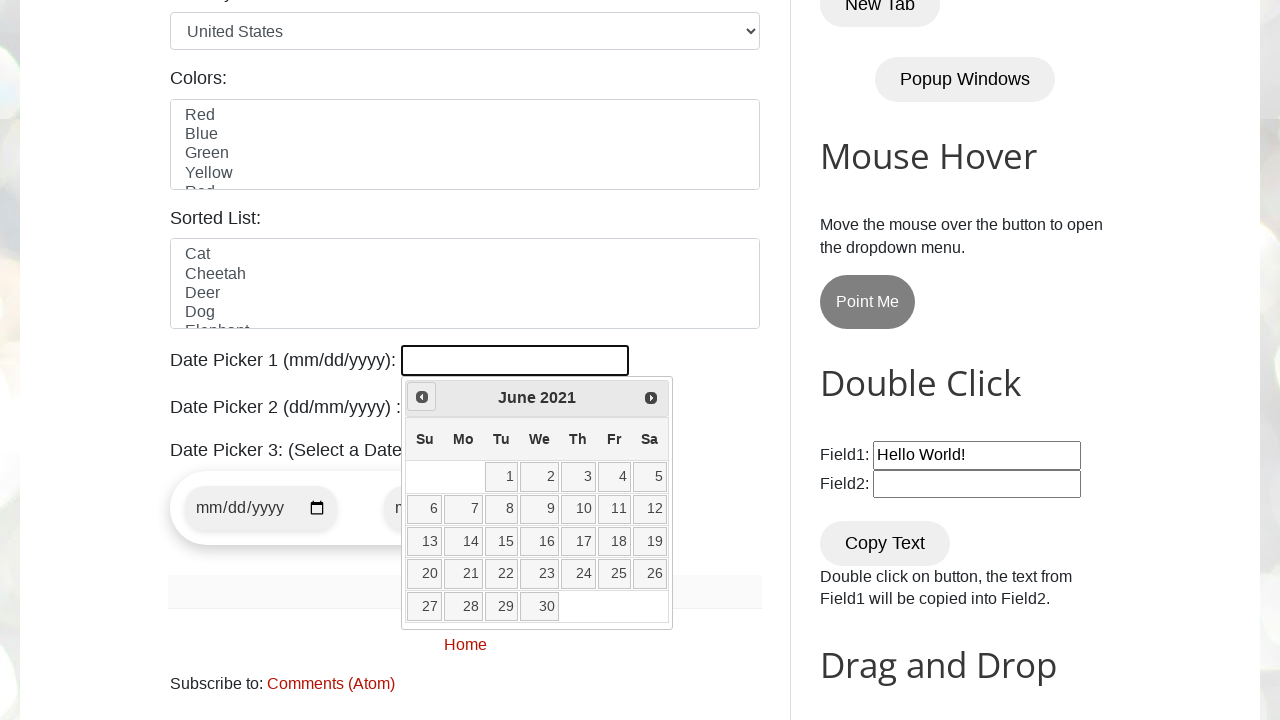

Retrieved current year: 2021
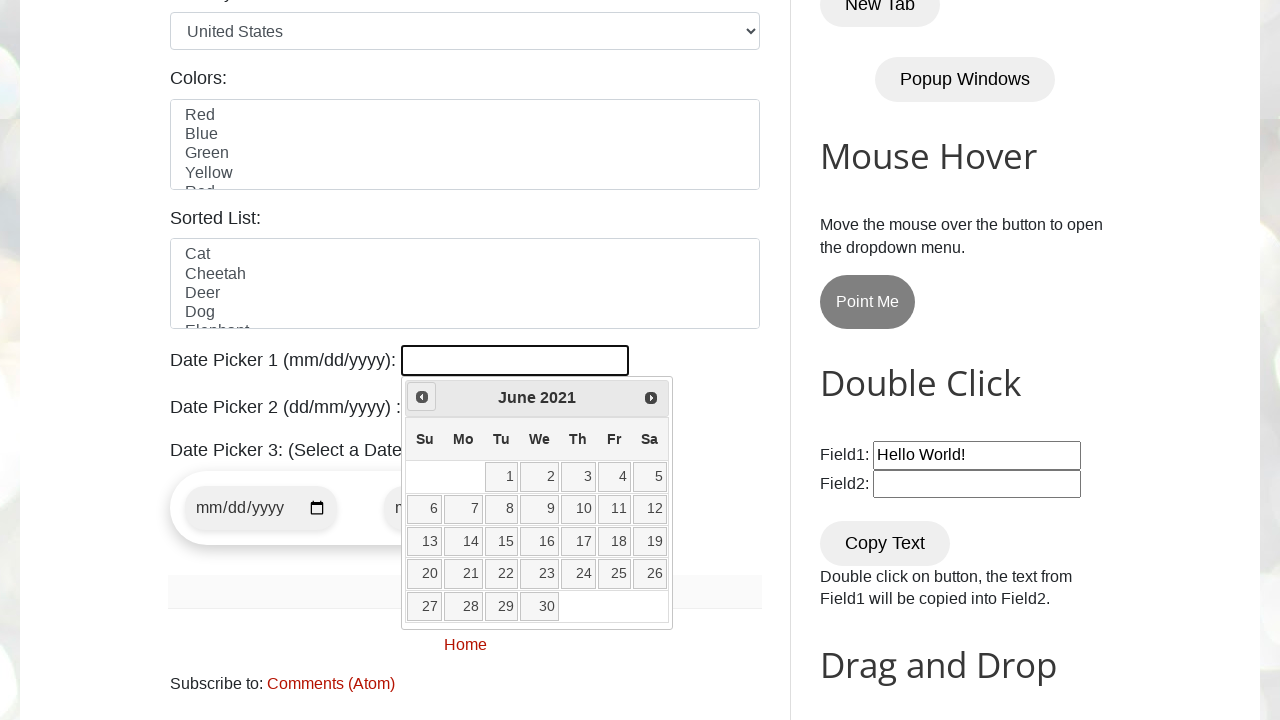

Clicked previous month button to navigate backwards at (422, 397) on span.ui-icon-circle-triangle-w
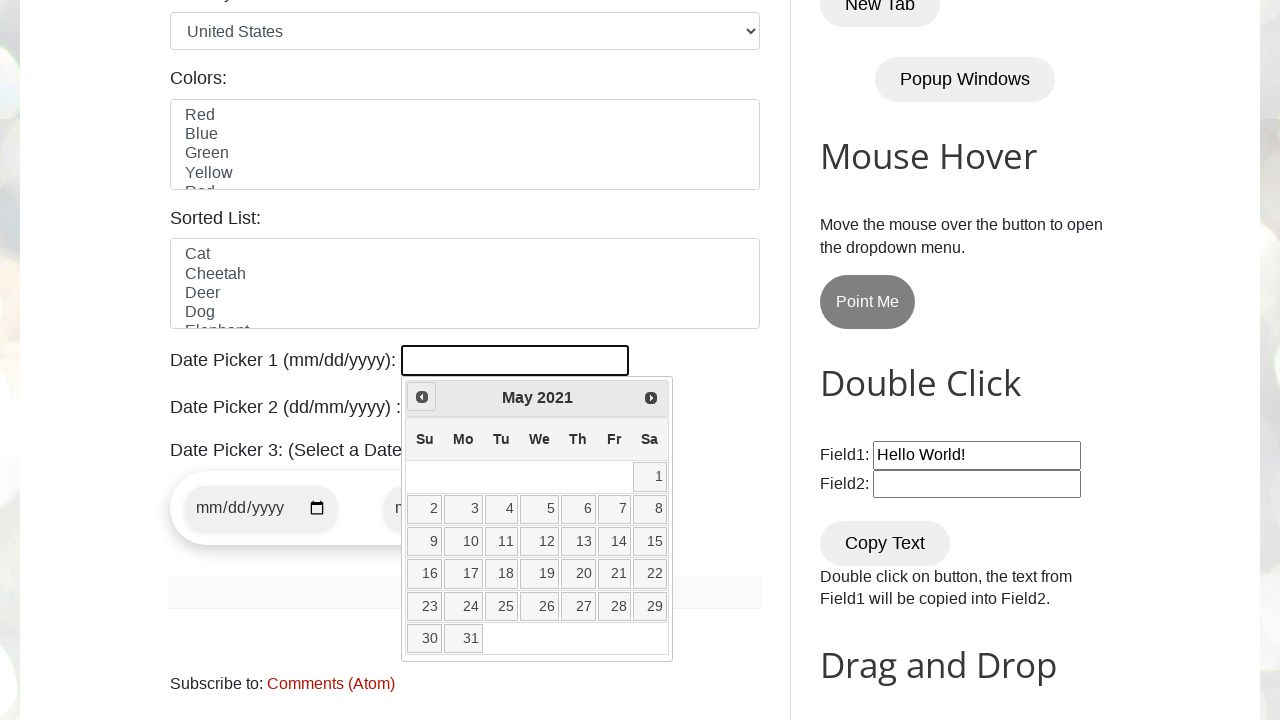

Retrieved current month: May
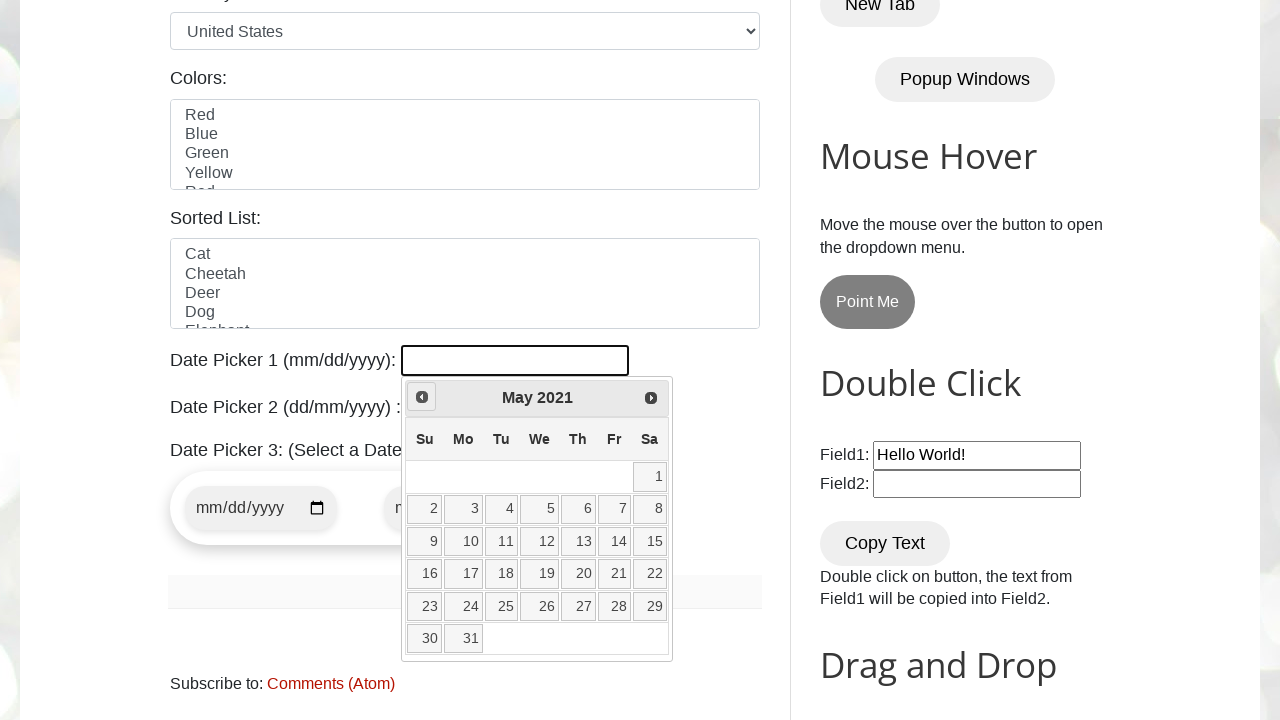

Retrieved current year: 2021
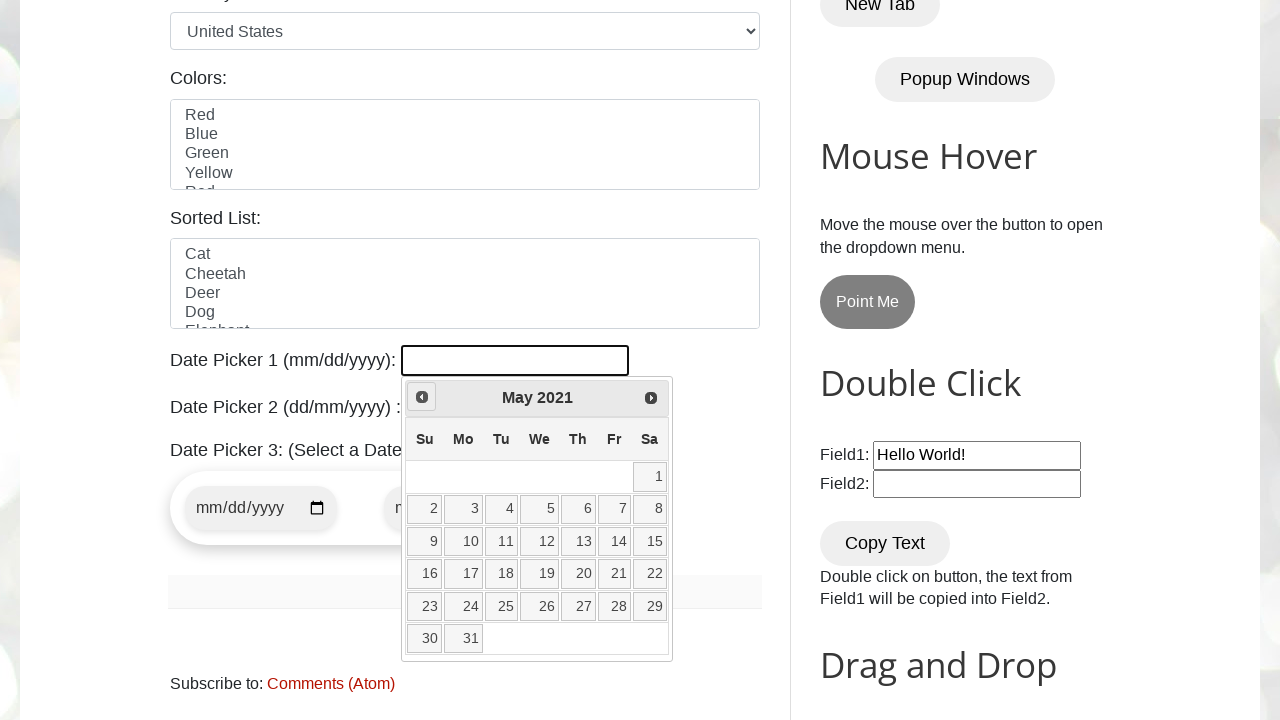

Clicked previous month button to navigate backwards at (422, 397) on span.ui-icon-circle-triangle-w
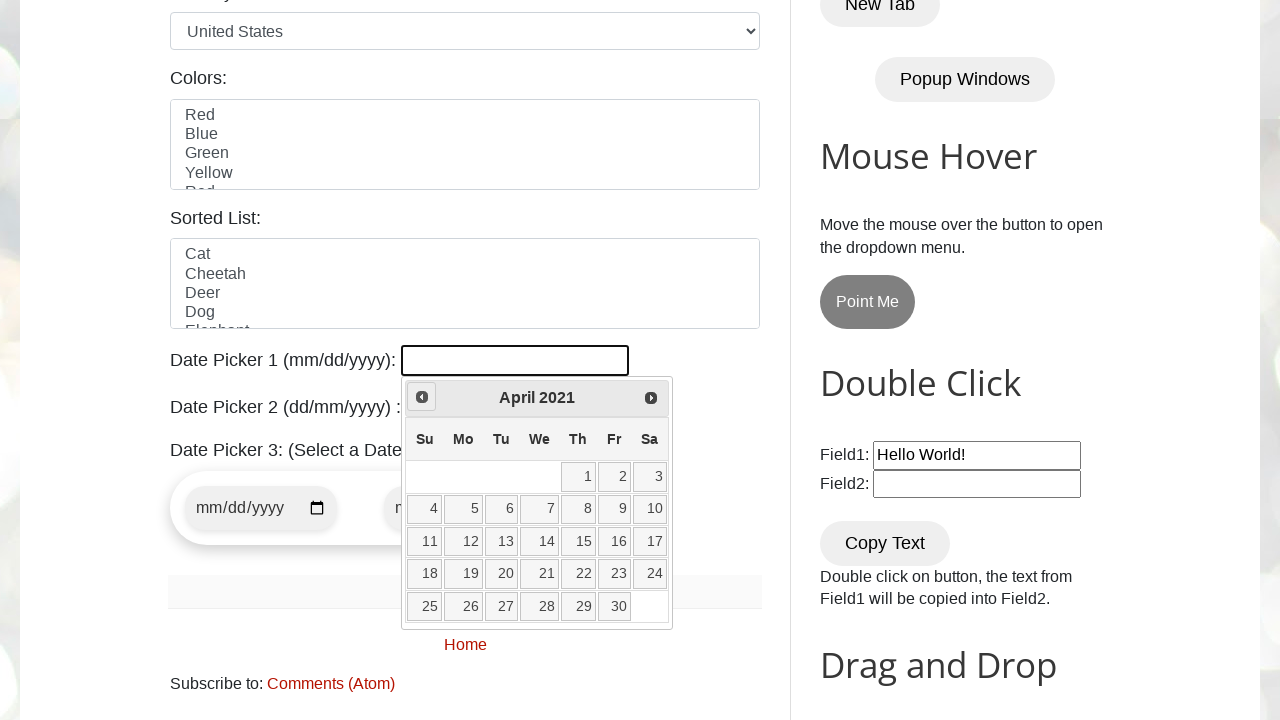

Retrieved current month: April
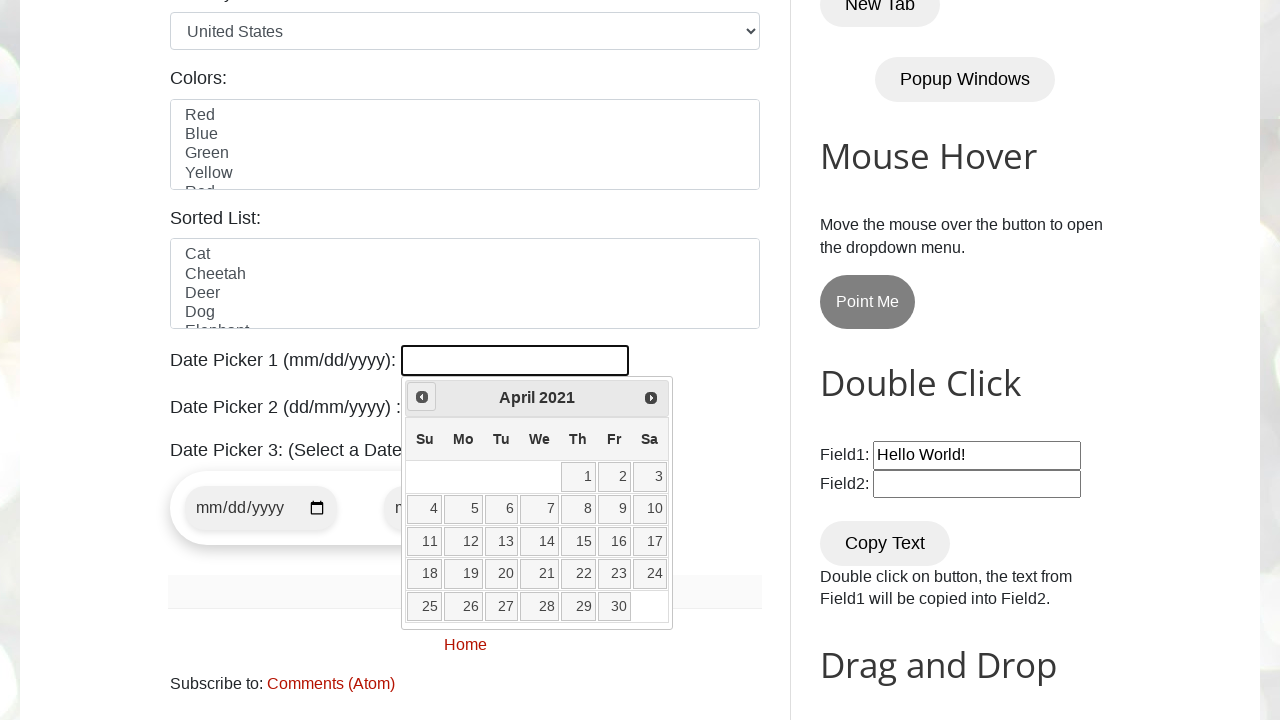

Retrieved current year: 2021
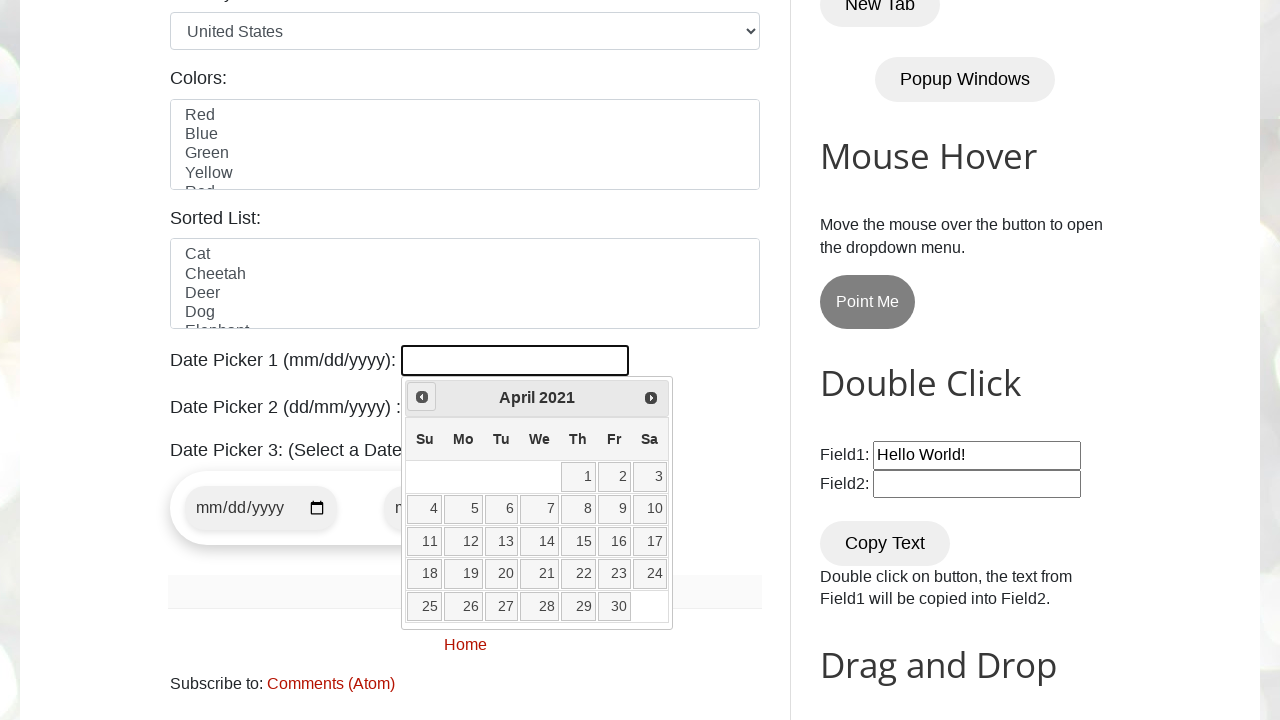

Target date April 2021 reached
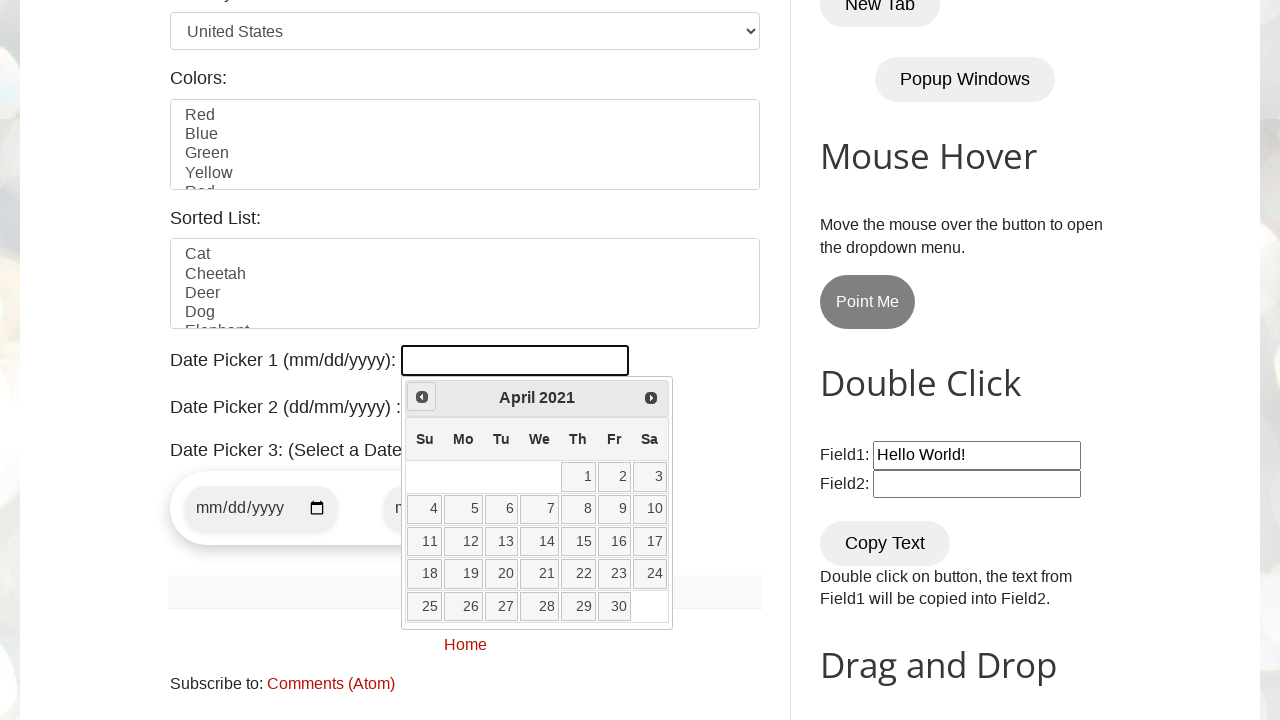

Located all date elements in calendar
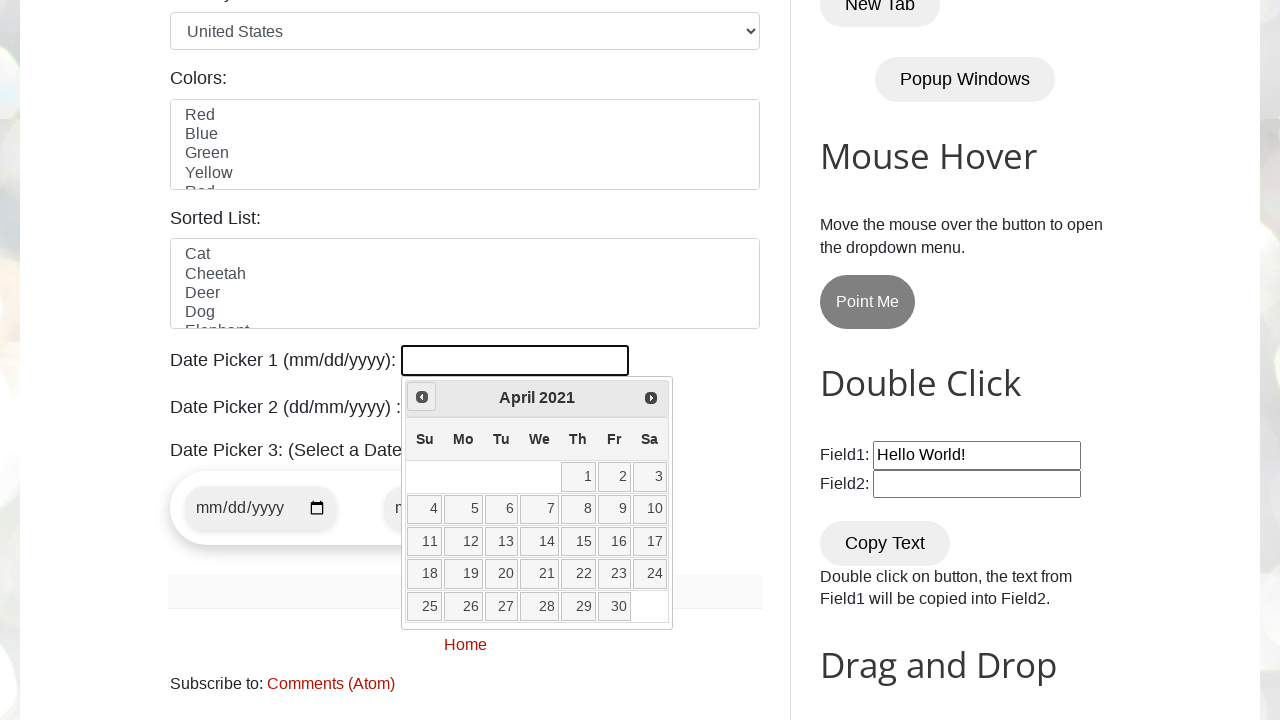

Found 30 date options in calendar
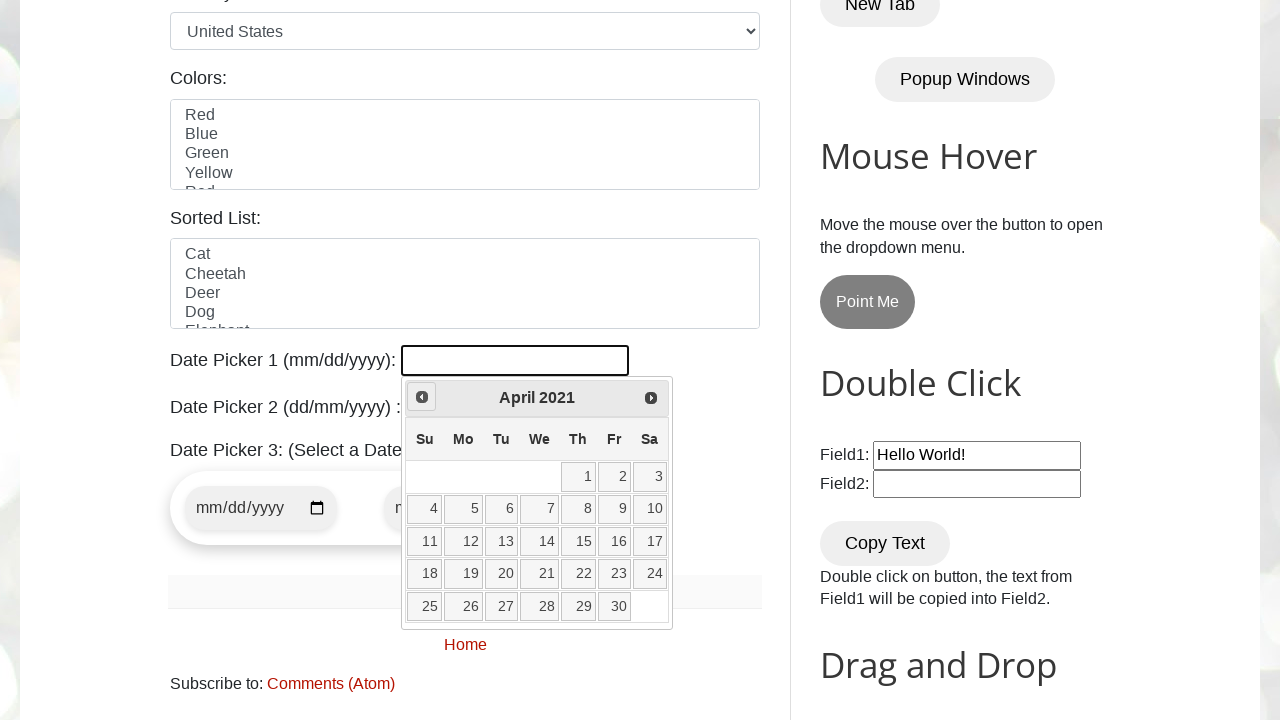

Selected date 25 from calendar at (425, 606) on table.ui-datepicker-calendar td a >> nth=24
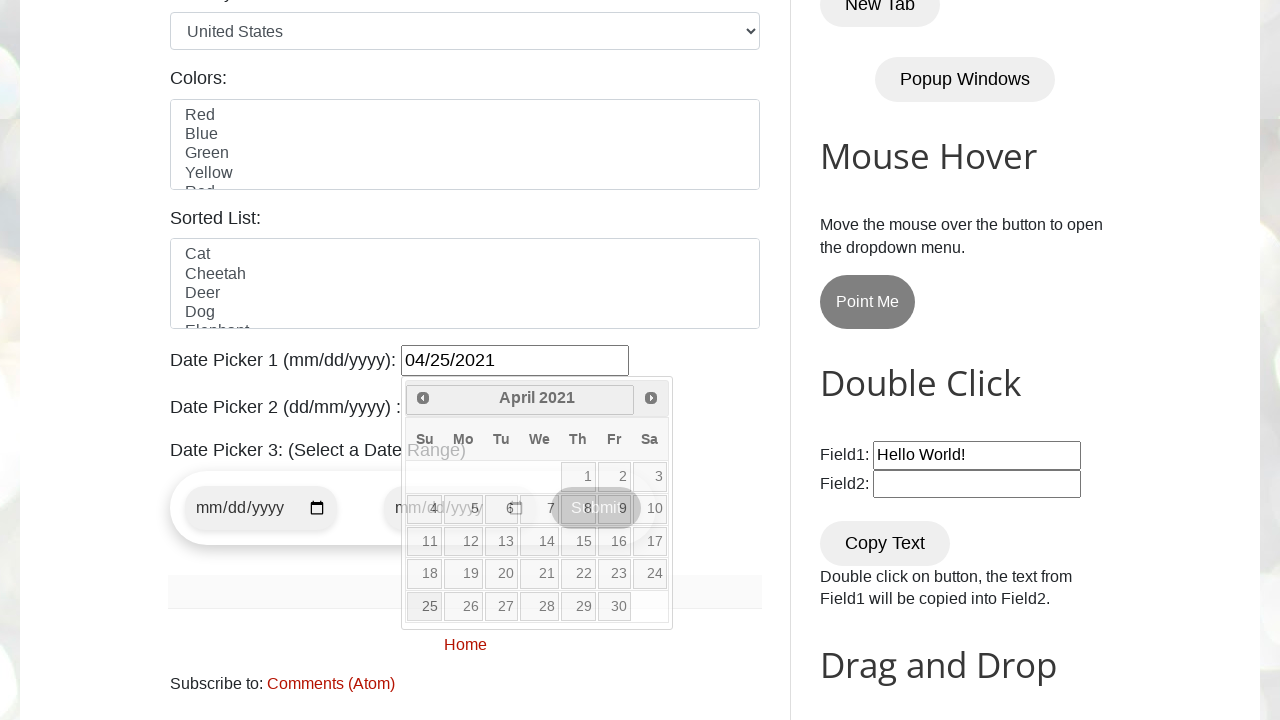

Waited 1000ms to verify date selection
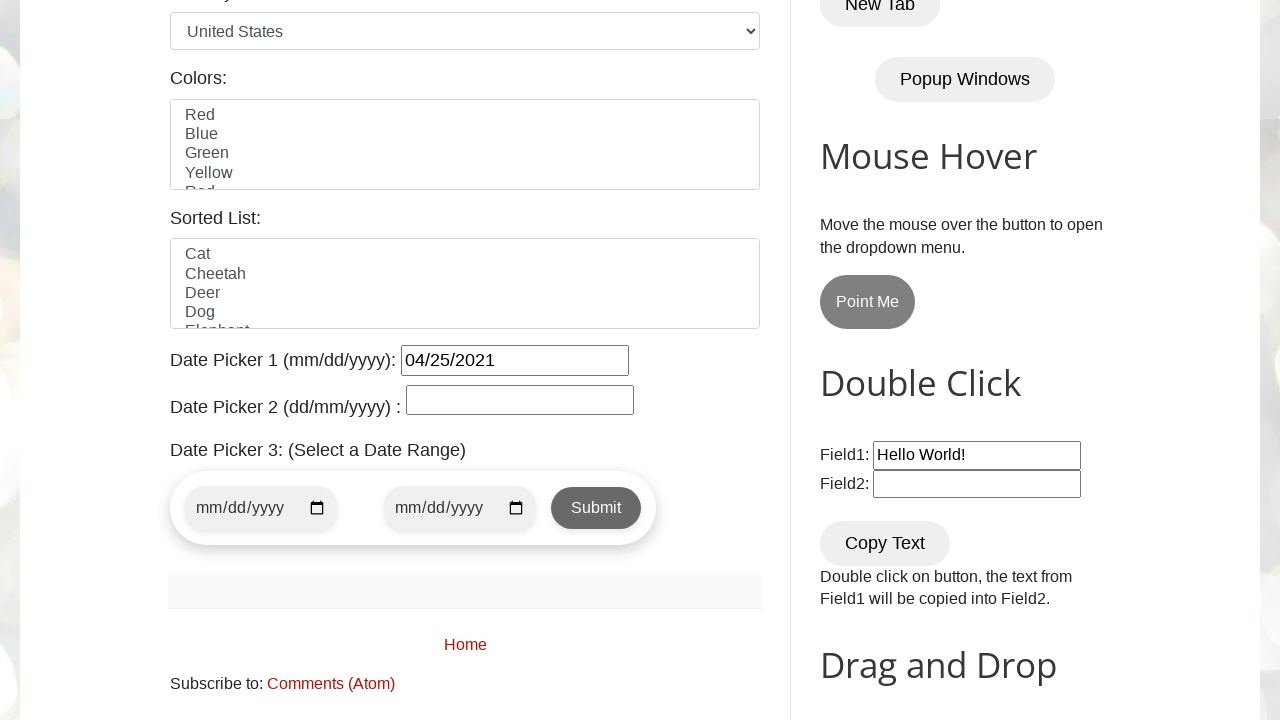

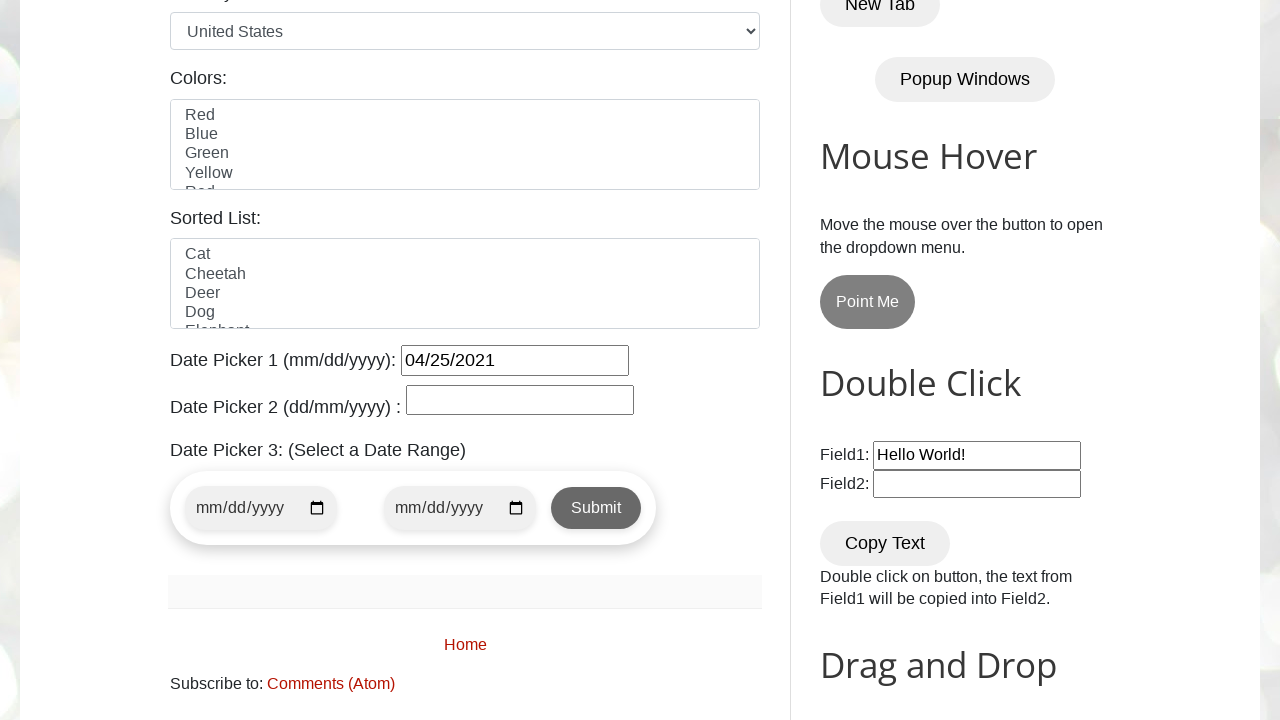